Navigates to W3Schools website and verifies that all links on the page are displayed

Starting URL: http://w3schools.com

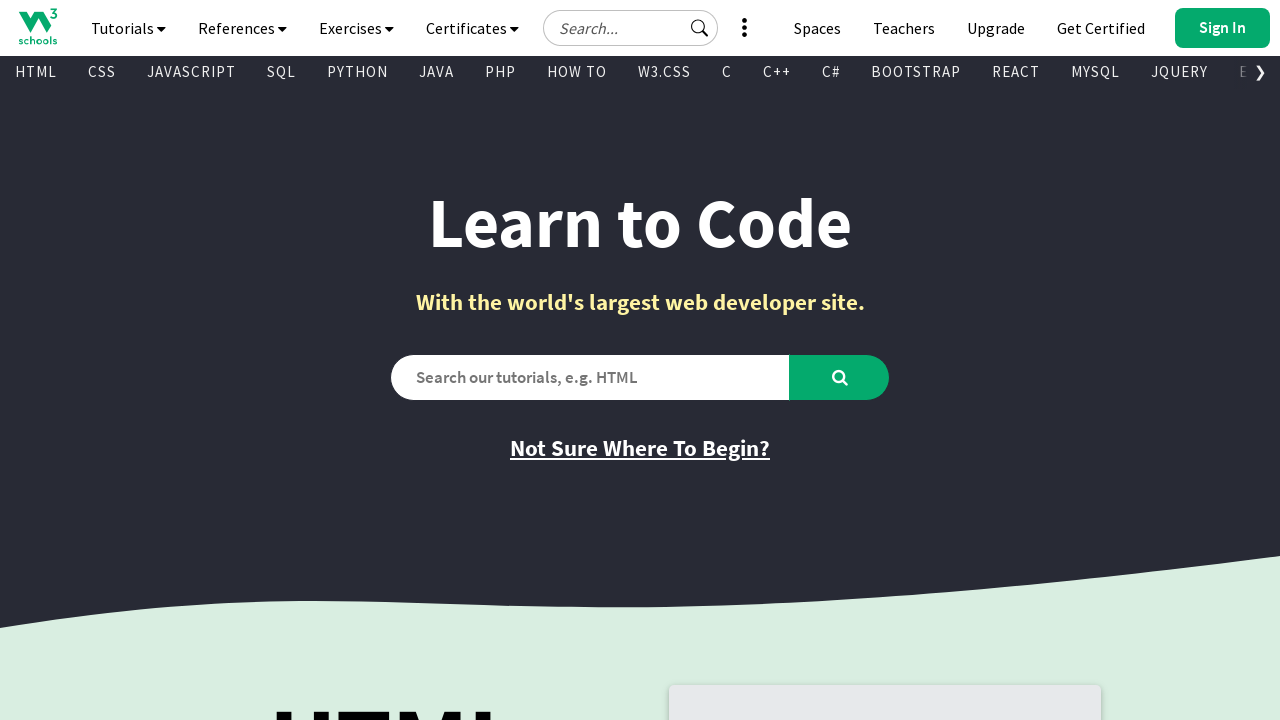

Navigated to W3Schools website
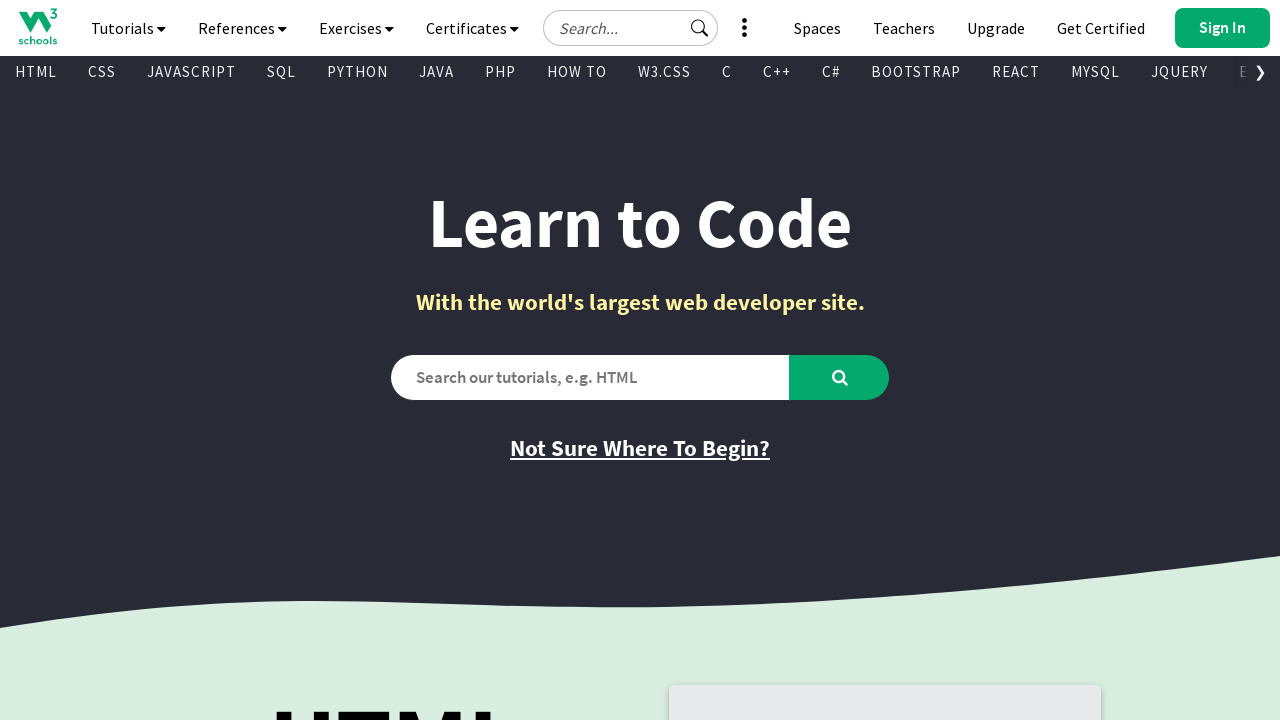

Page fully loaded (networkidle state)
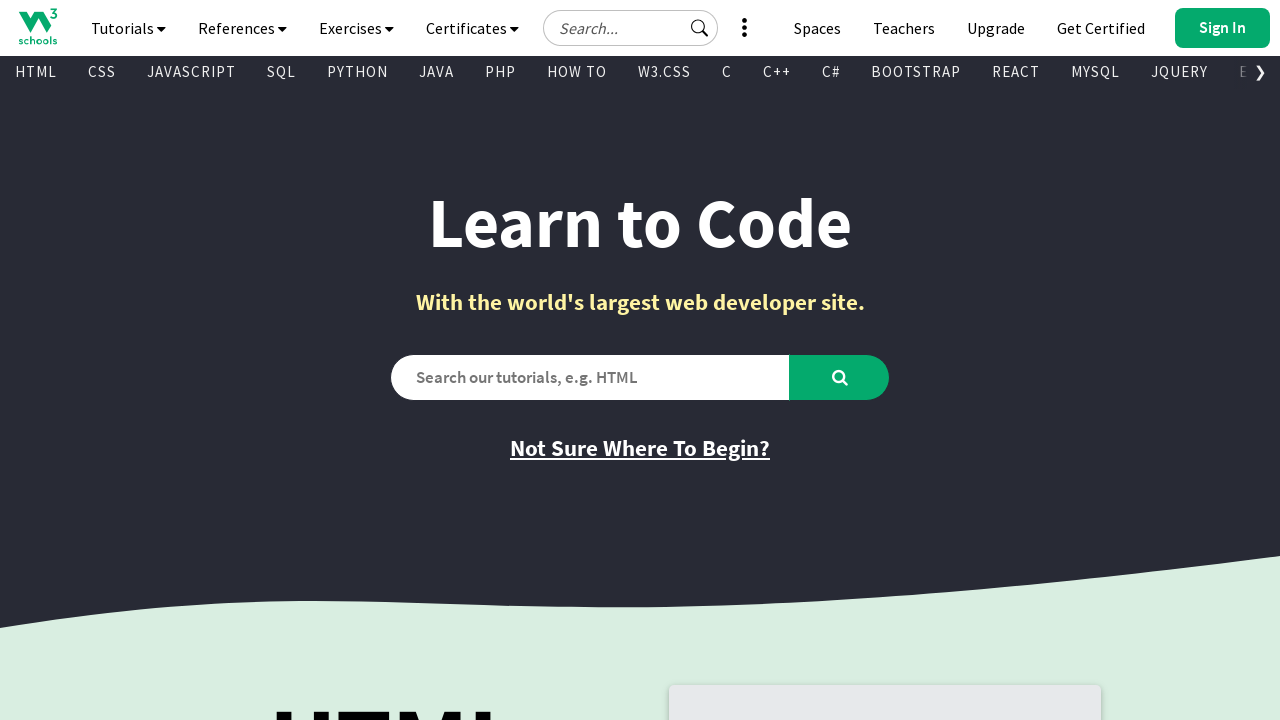

Retrieved all links from page (total: 797)
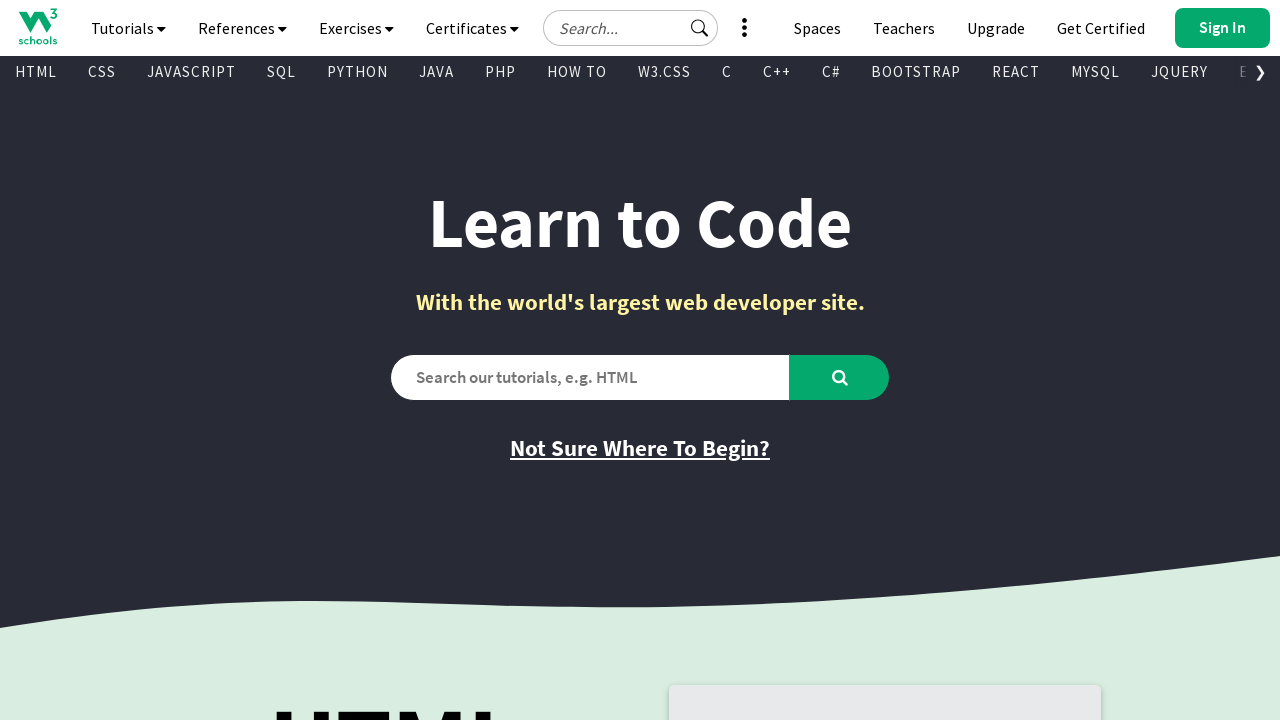

Verified link is visible - Text: '
      
    ', Href: 'https://www.w3schools.com'
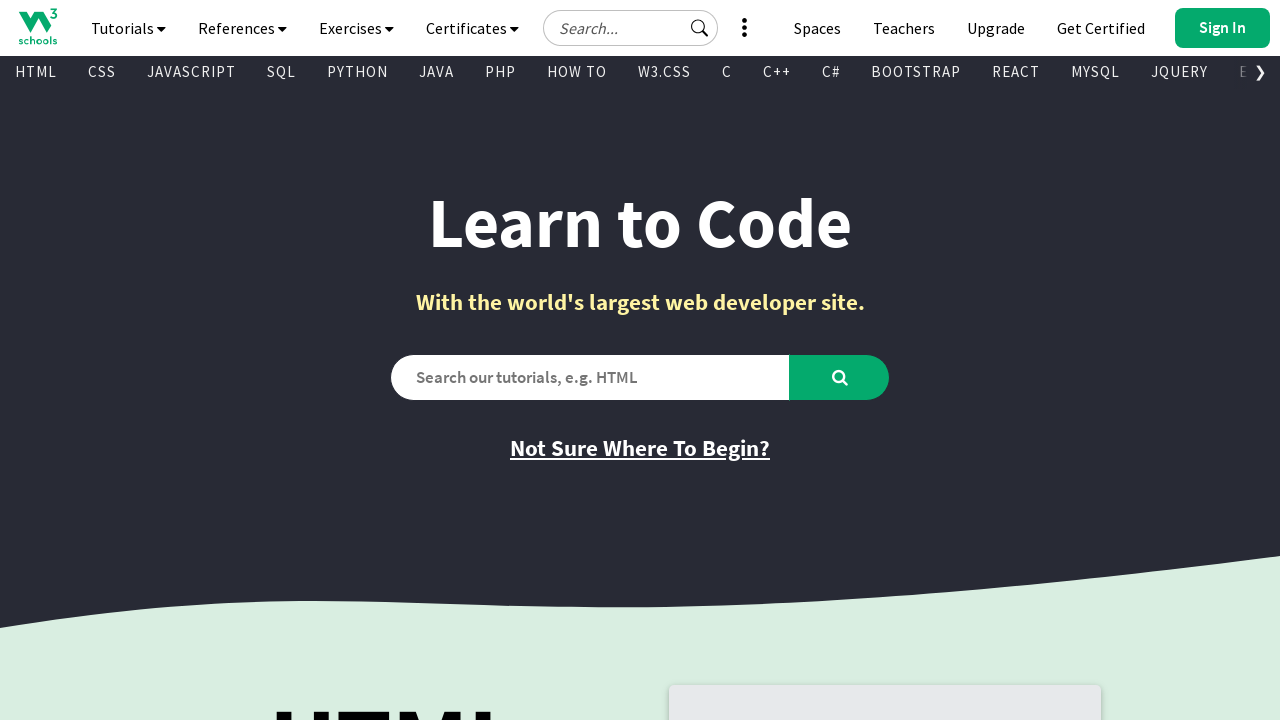

Verified link is visible - Text: '
        Tutorials
        
        
      ', Href: 'javascript:void(0)'
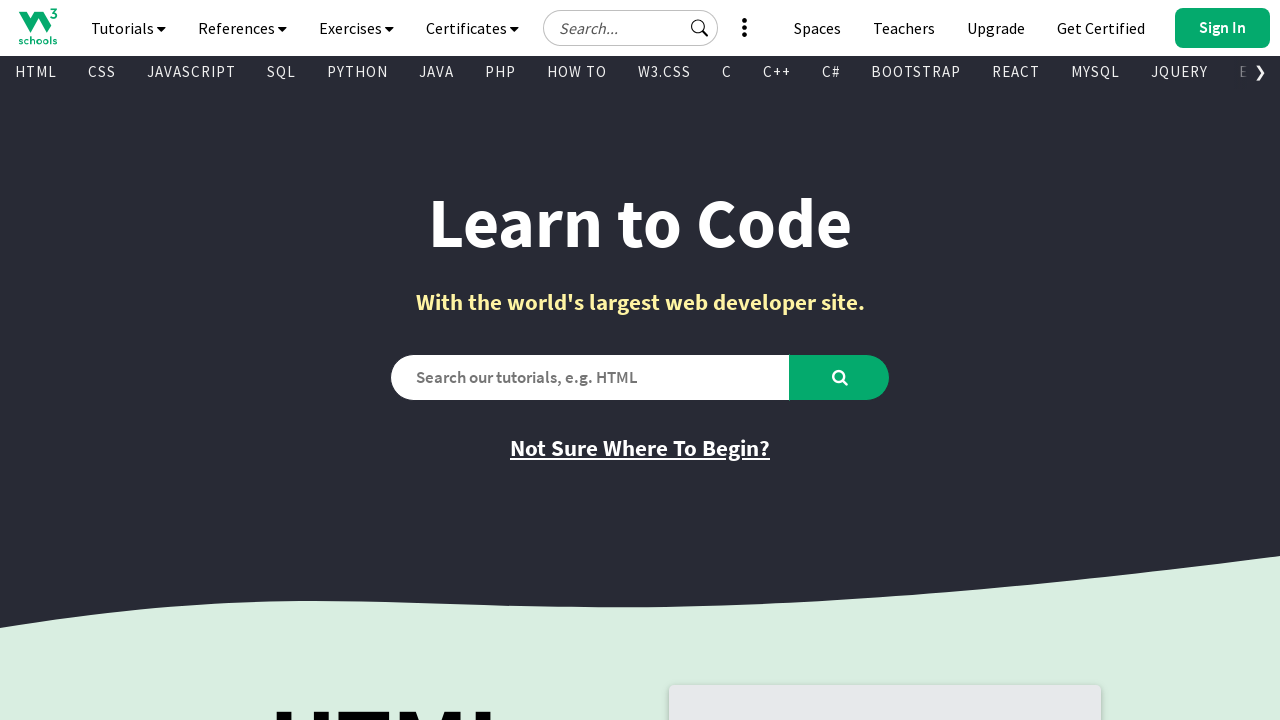

Verified link is visible - Text: '
        References
        
        
      ', Href: 'javascript:void(0)'
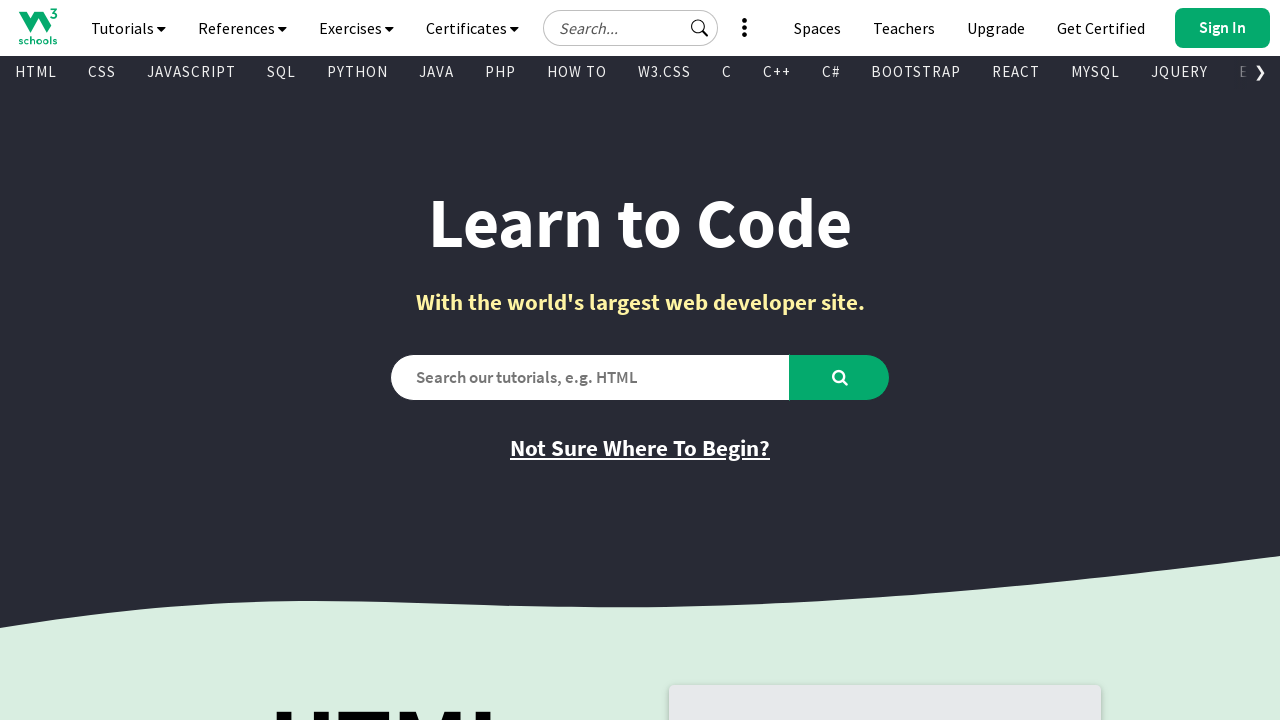

Verified link is visible - Text: '
        Exercises
        
        
      ', Href: 'javascript:void(0)'
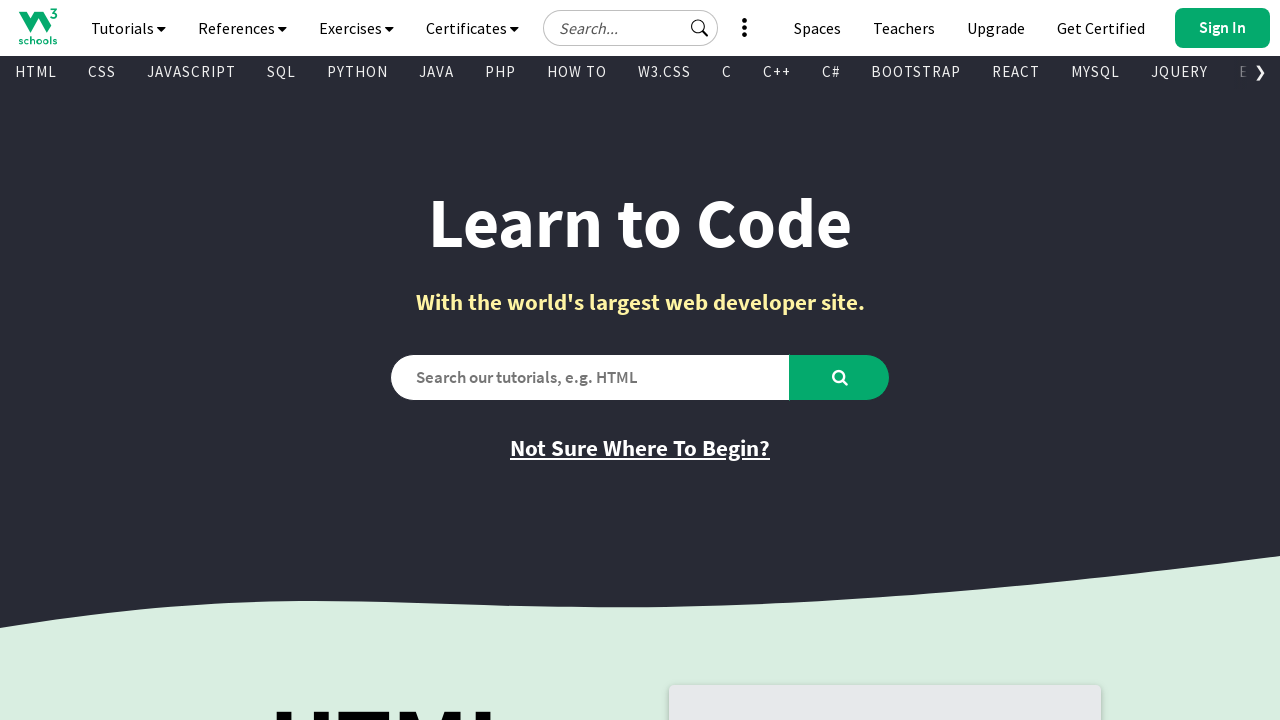

Verified link is visible - Text: '
        Certificates
        
        
      ', Href: 'javascript:void(0)'
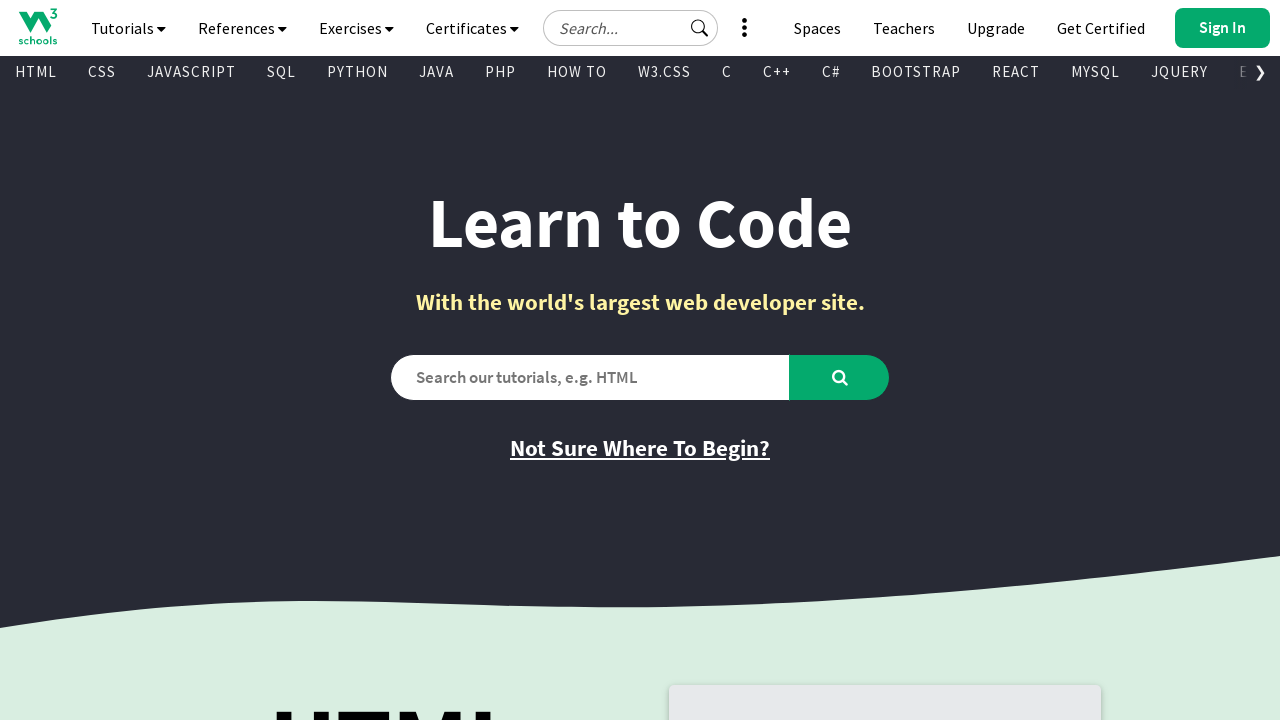

Verified link is visible - Text: '
        See More
        
         
        
        
      ', Href: 'javascript:void(0)'
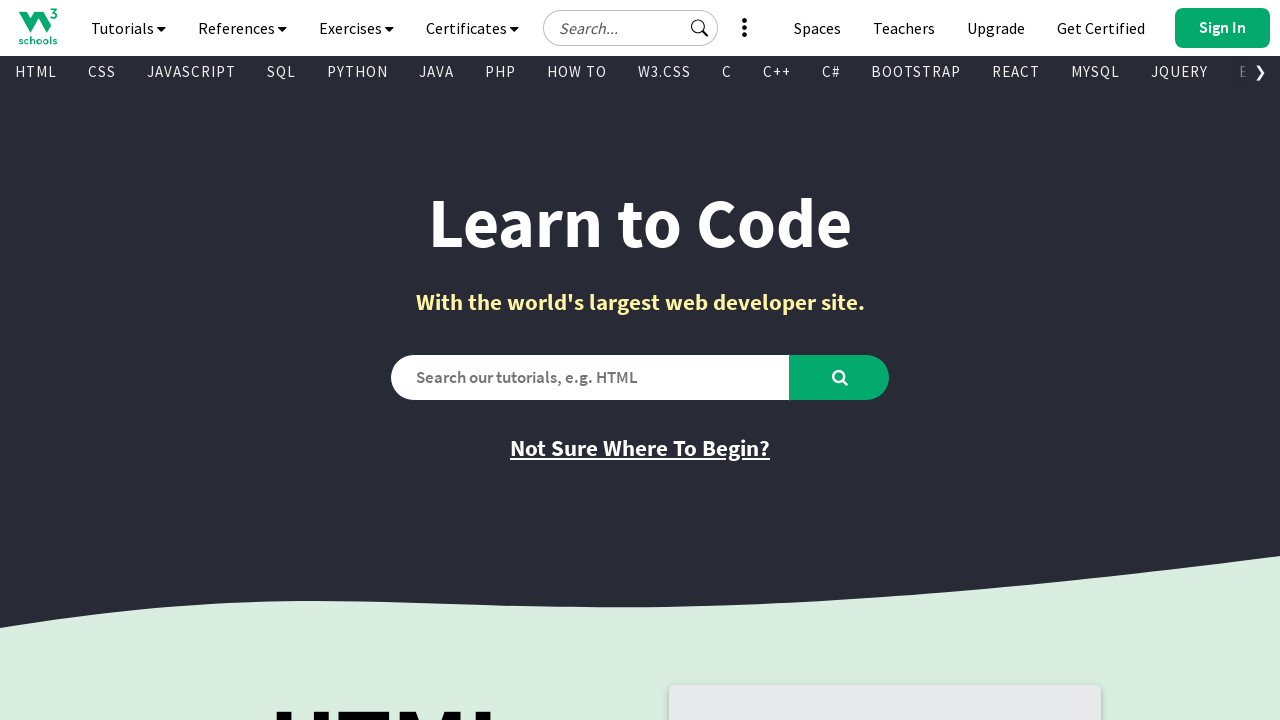

Verified link is visible - Text: '
        
          
        
        Get Certified
      ', Href: 'https://campus.w3schools.com/collections/course-catalog'
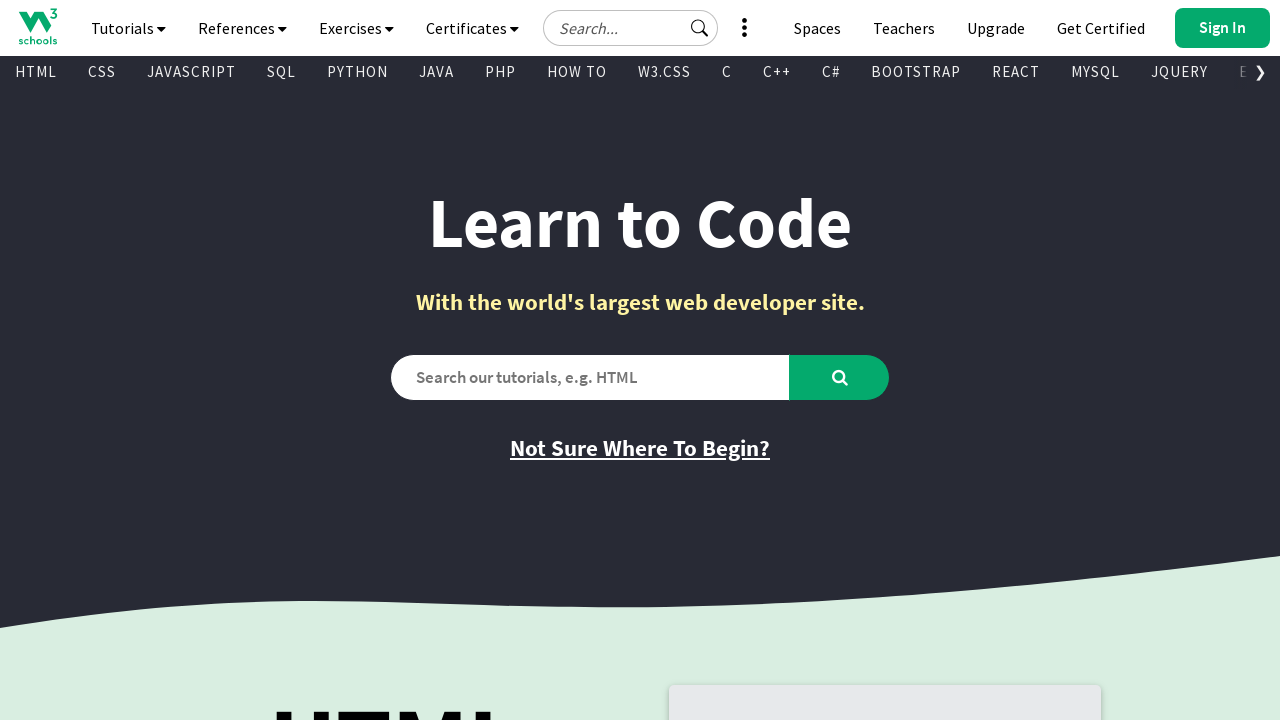

Verified link is visible - Text: '
        
          
          
          
        
        Upgrade
      ', Href: 'https://order.w3schools.com/plans'
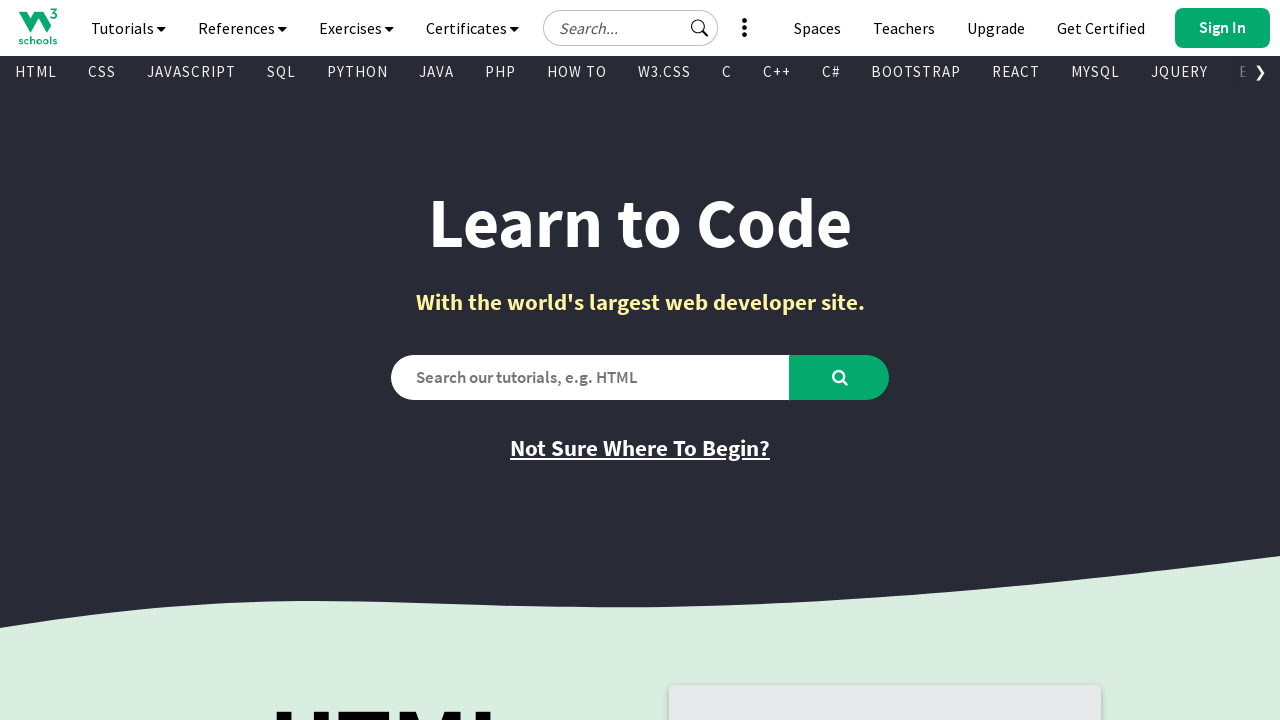

Verified link is visible - Text: '
        
          
        
        Teachers
      ', Href: '/academy/index.php'
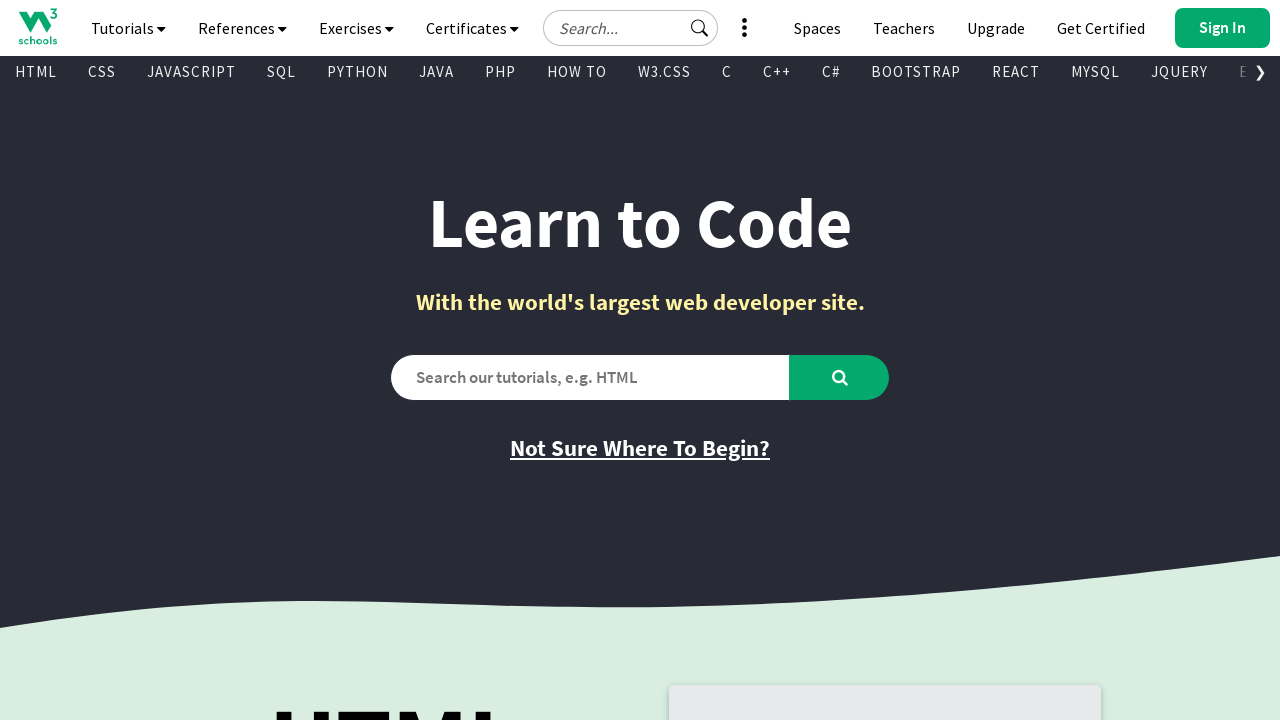

Verified link is visible - Text: '
        
          
        
        Spaces
      ', Href: '/spaces/index.php'
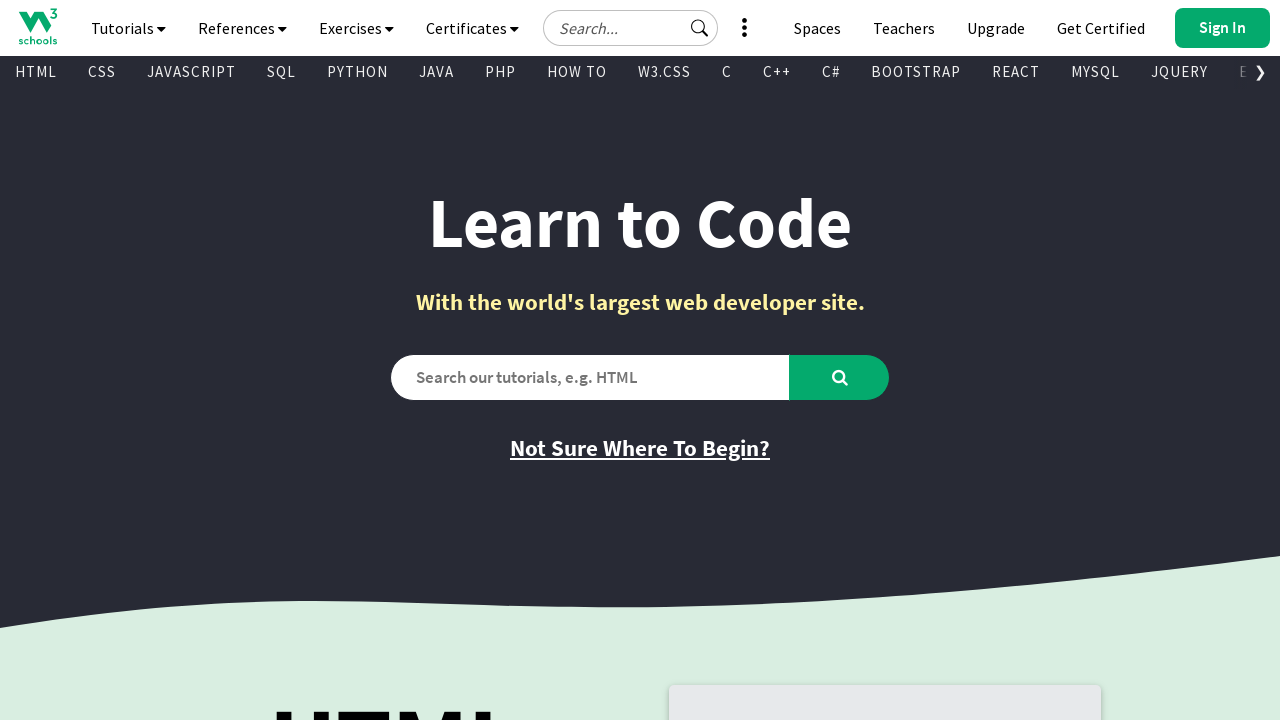

Verified link is visible - Text: '
        
          
        
        Bootcamps
      ', Href: '/bootcamp/index.php'
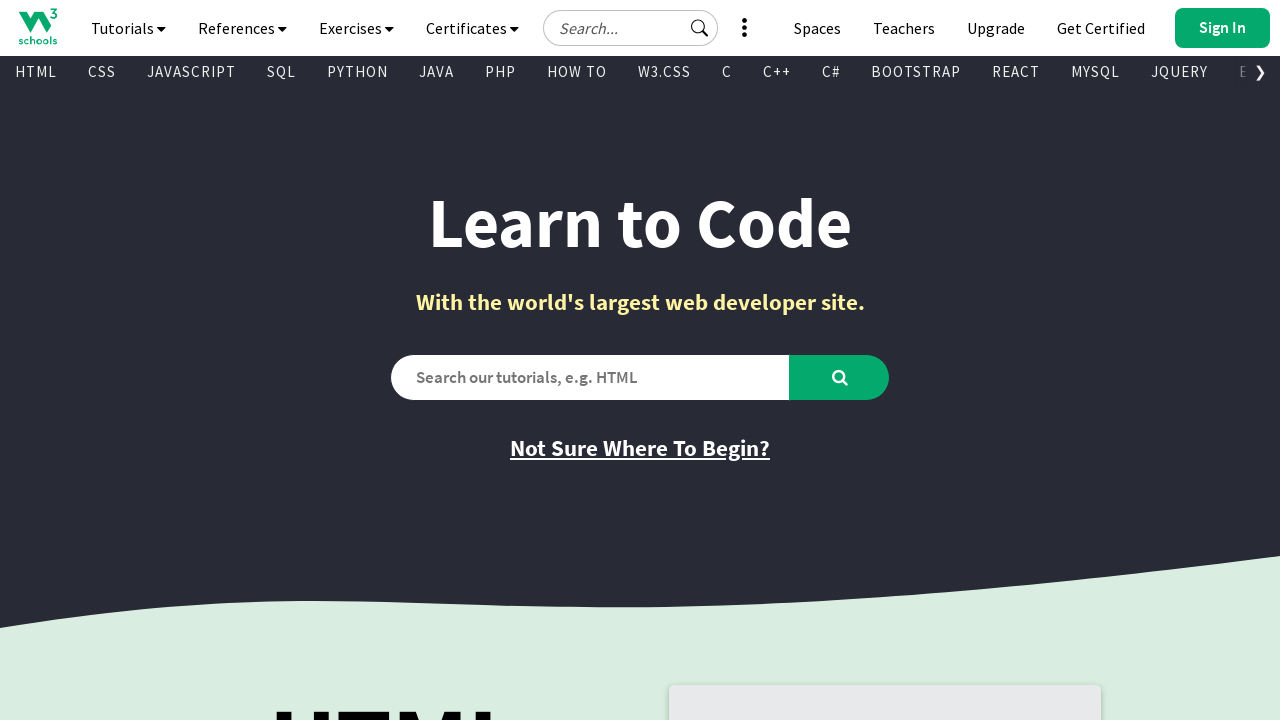

Verified link is visible - Text: 'HTML', Href: '/html/default.asp'
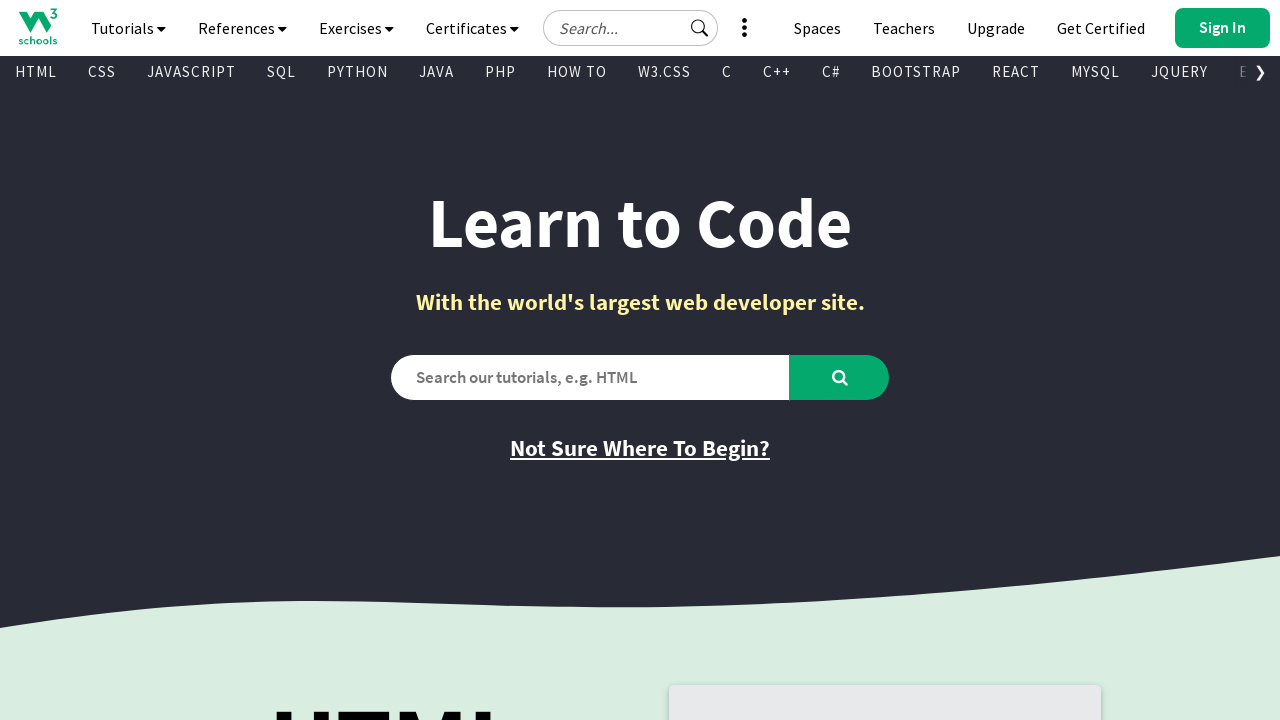

Verified link is visible - Text: 'CSS', Href: '/css/default.asp'
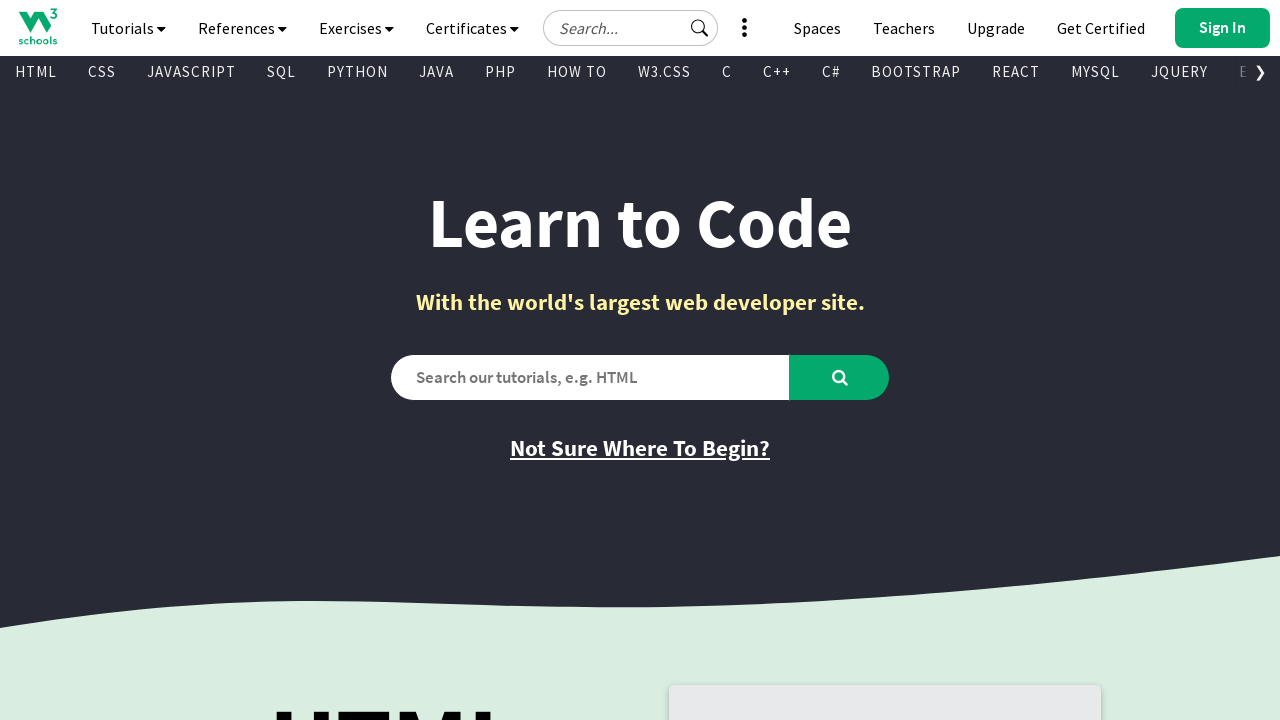

Verified link is visible - Text: 'JAVASCRIPT', Href: '/js/default.asp'
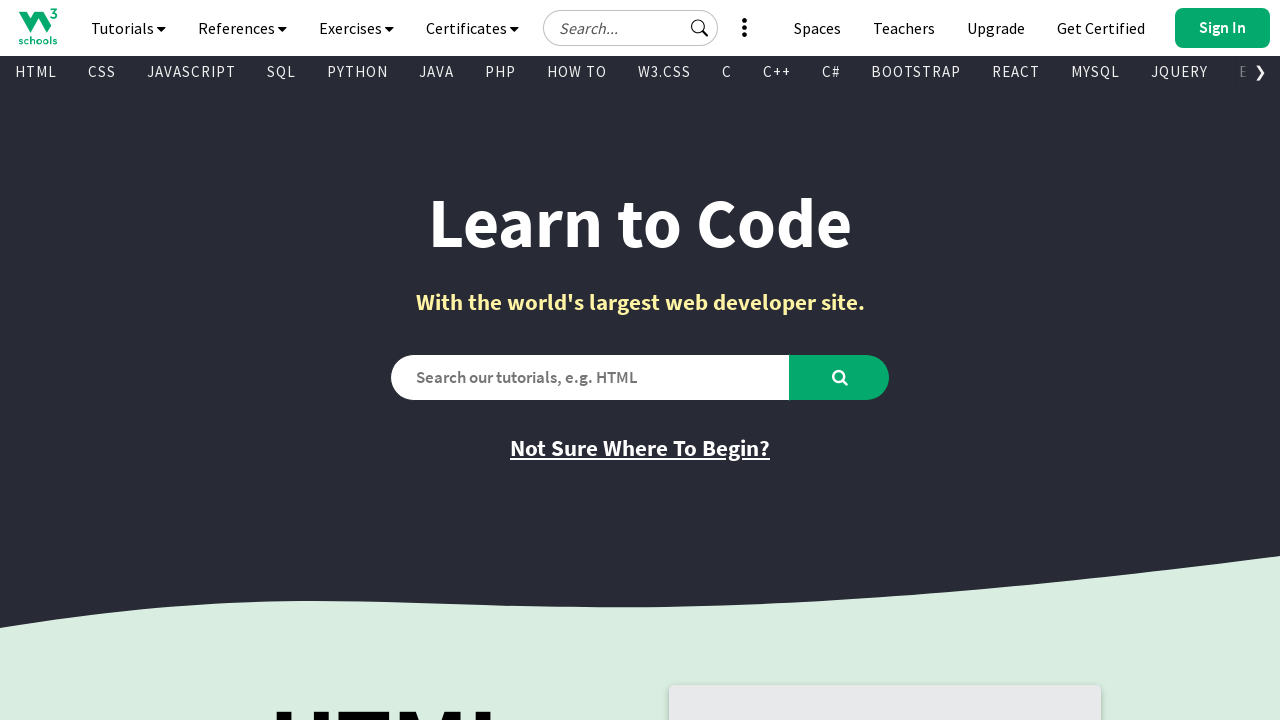

Verified link is visible - Text: 'SQL', Href: '/sql/default.asp'
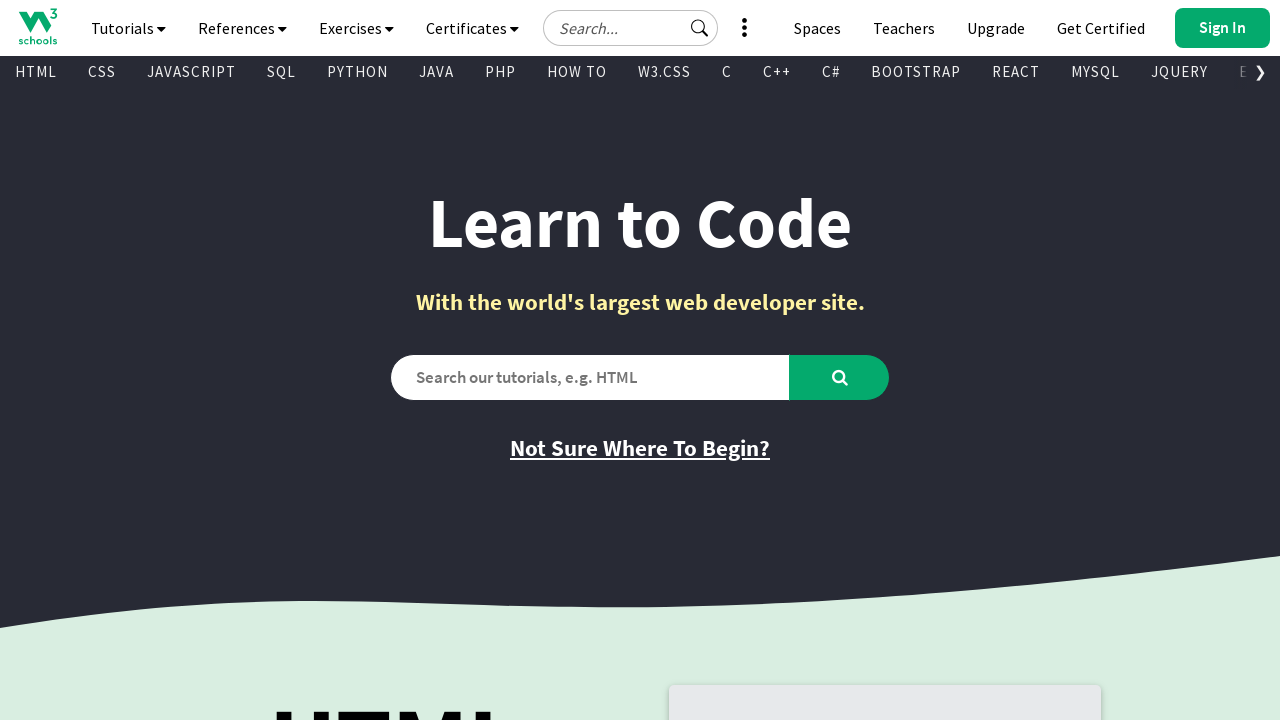

Verified link is visible - Text: 'PYTHON', Href: '/python/default.asp'
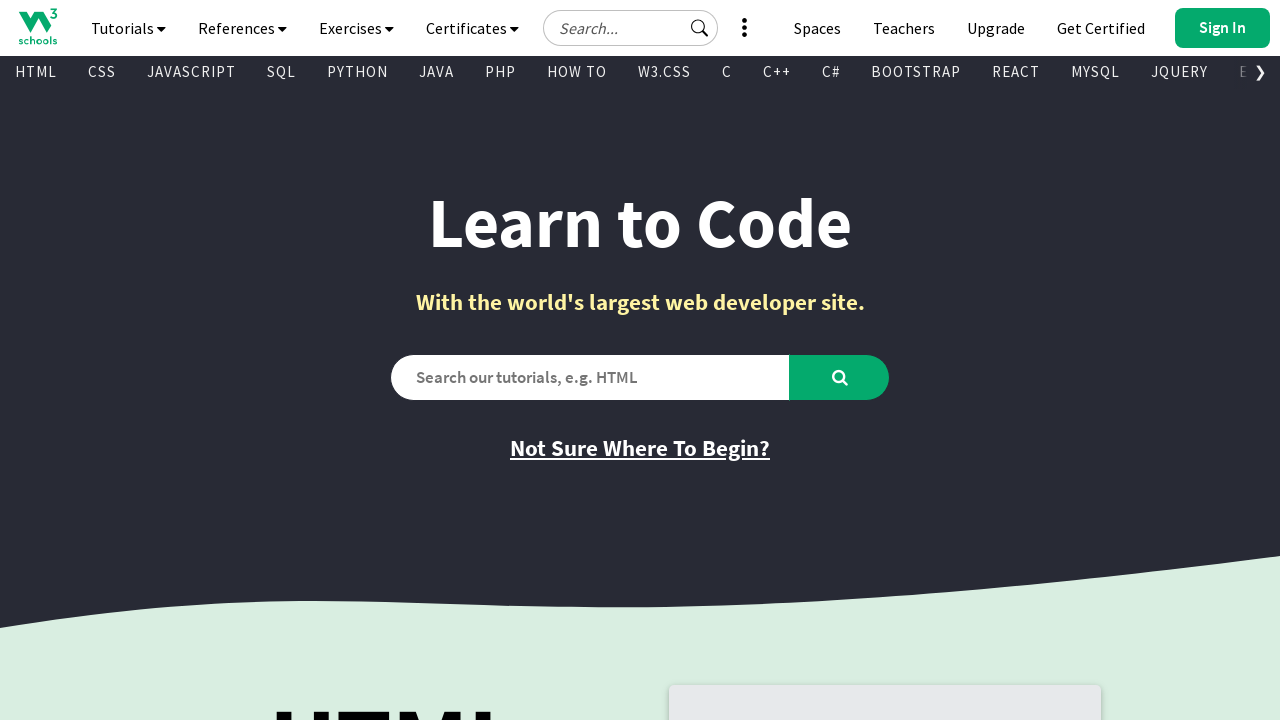

Verified link is visible - Text: 'JAVA', Href: '/java/default.asp'
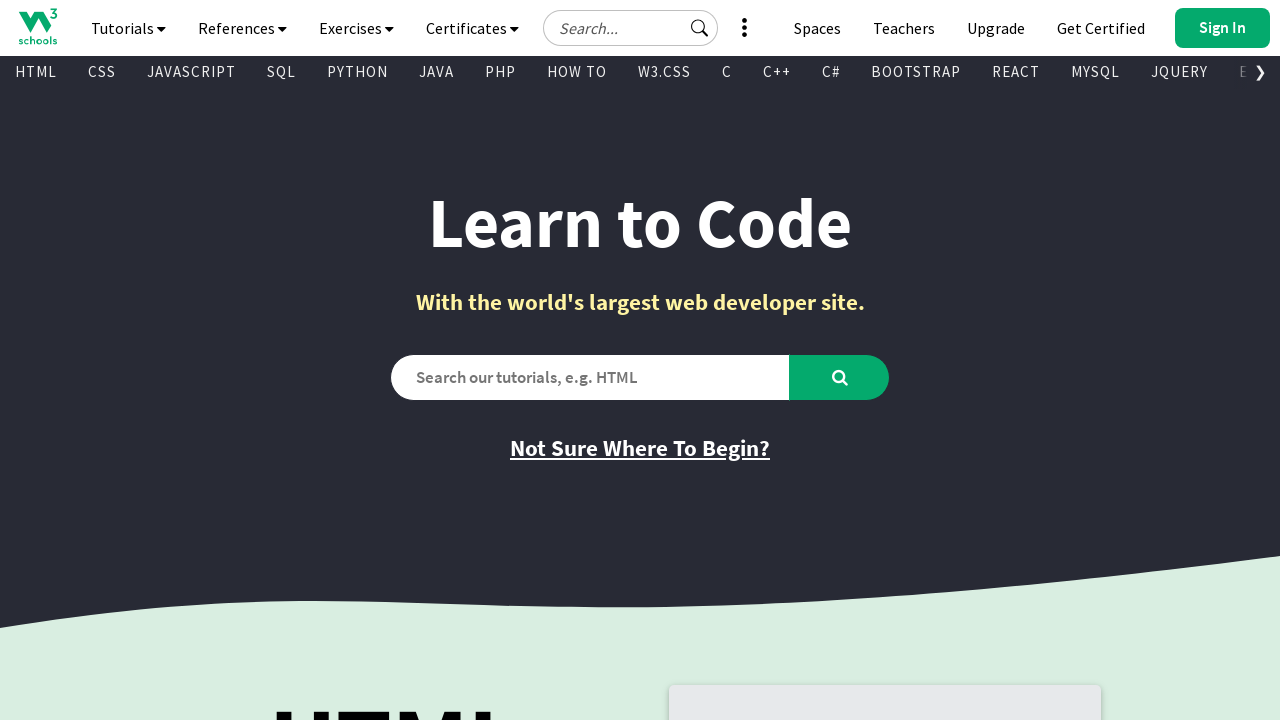

Verified link is visible - Text: 'PHP', Href: '/php/default.asp'
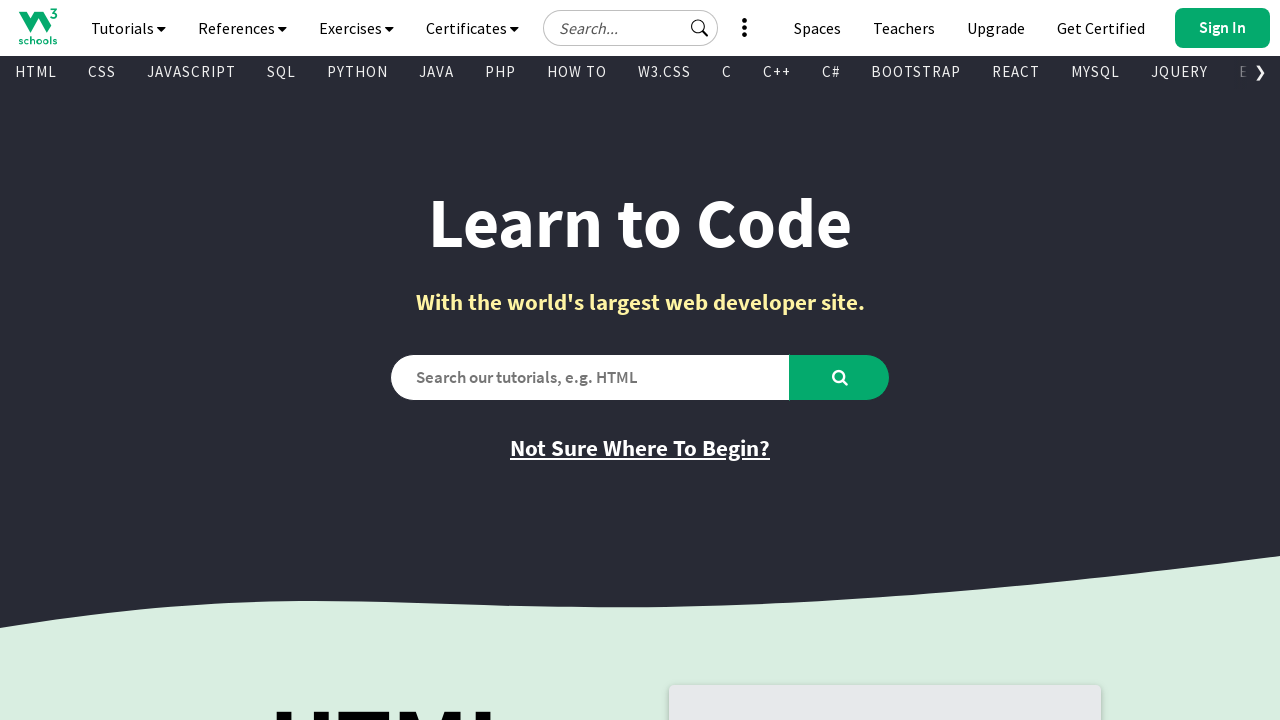

Verified link is visible - Text: 'HOW TO', Href: '/howto/default.asp'
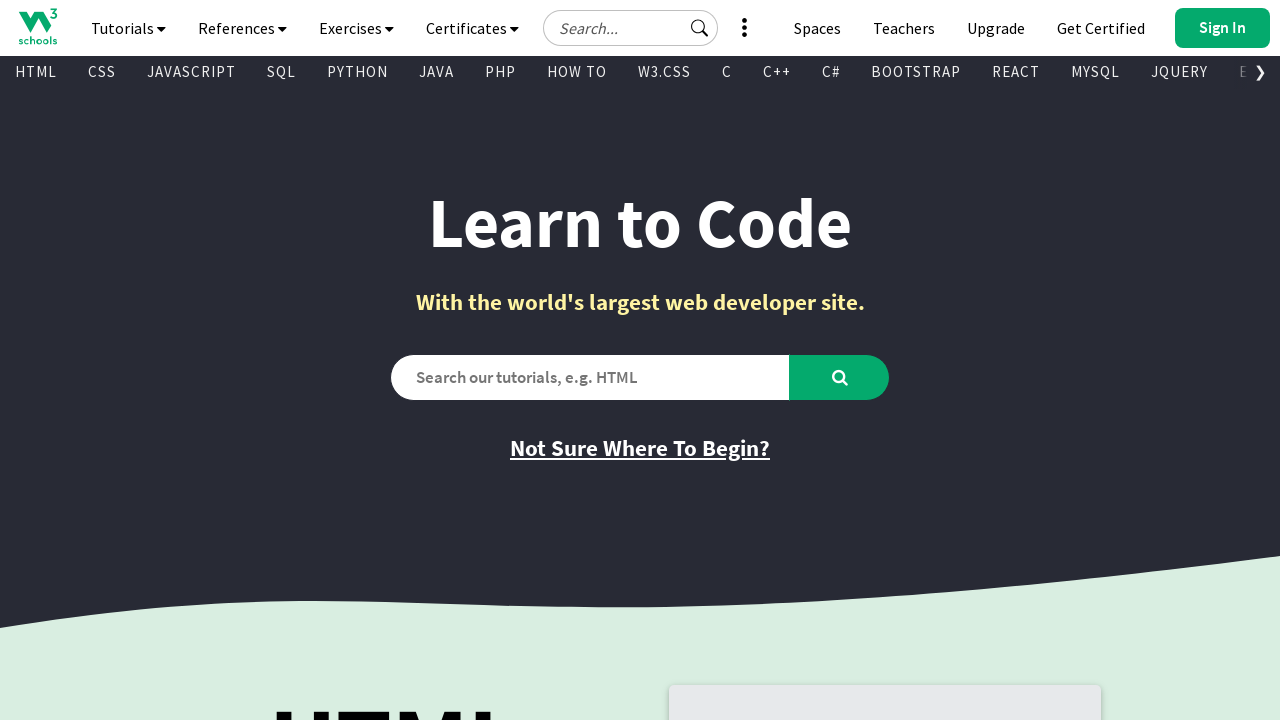

Verified link is visible - Text: 'W3.CSS', Href: '/w3css/default.asp'
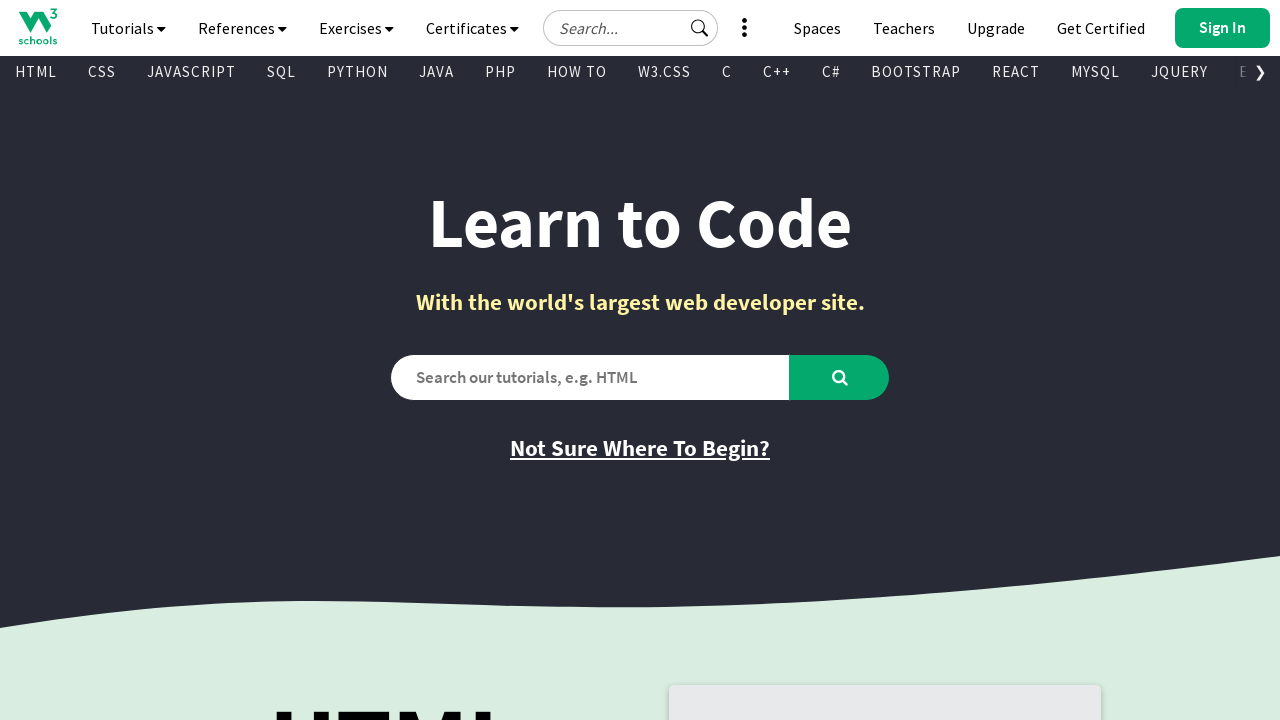

Verified link is visible - Text: 'C', Href: '/c/index.php'
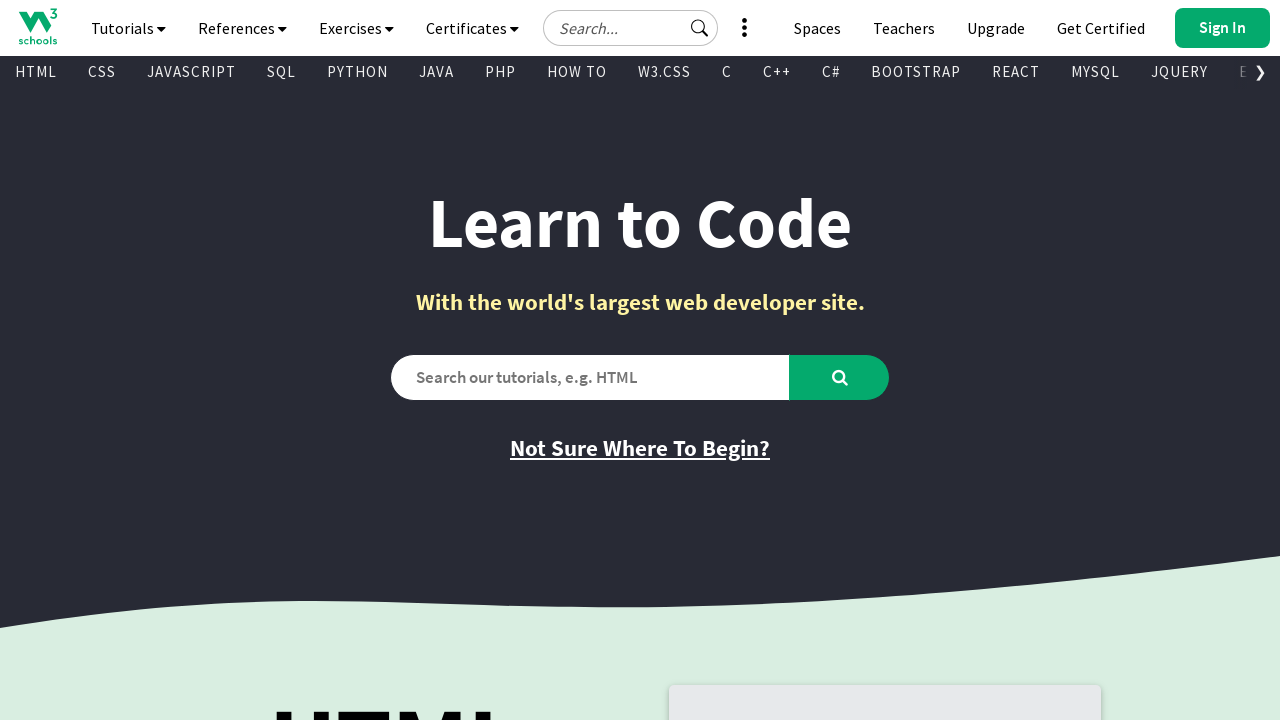

Verified link is visible - Text: 'C++', Href: '/cpp/default.asp'
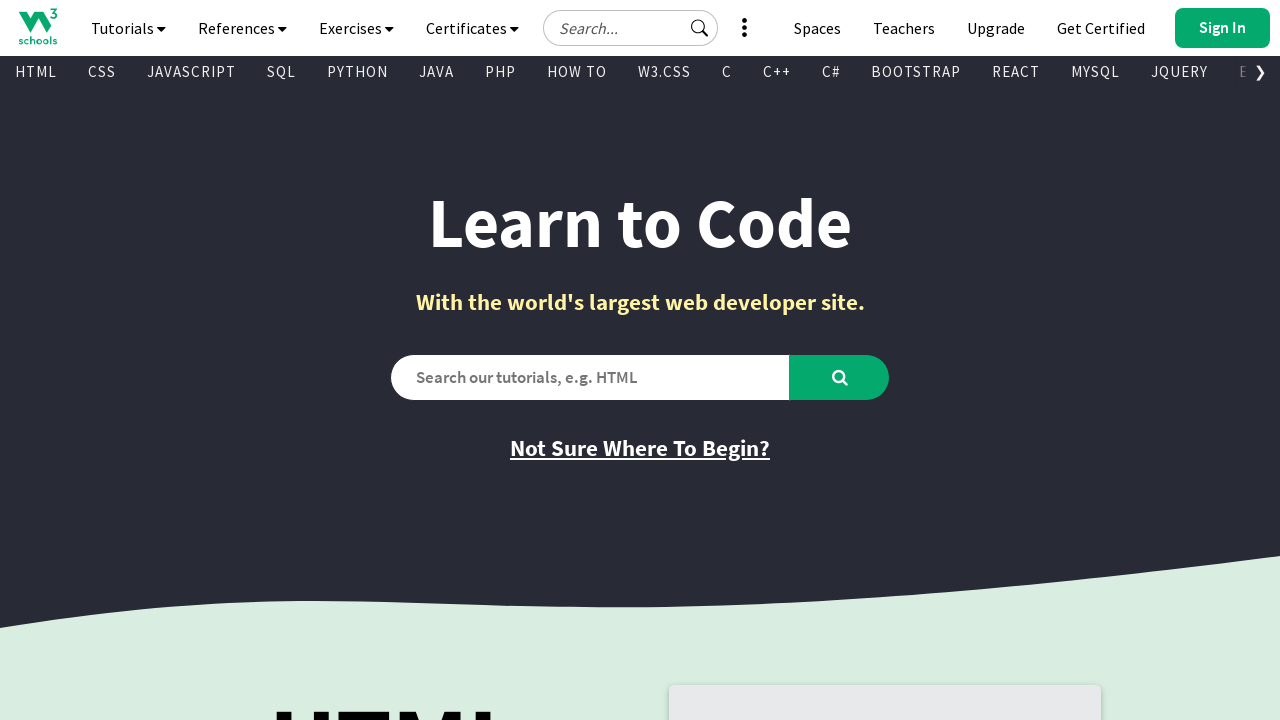

Verified link is visible - Text: 'C#', Href: '/cs/index.php'
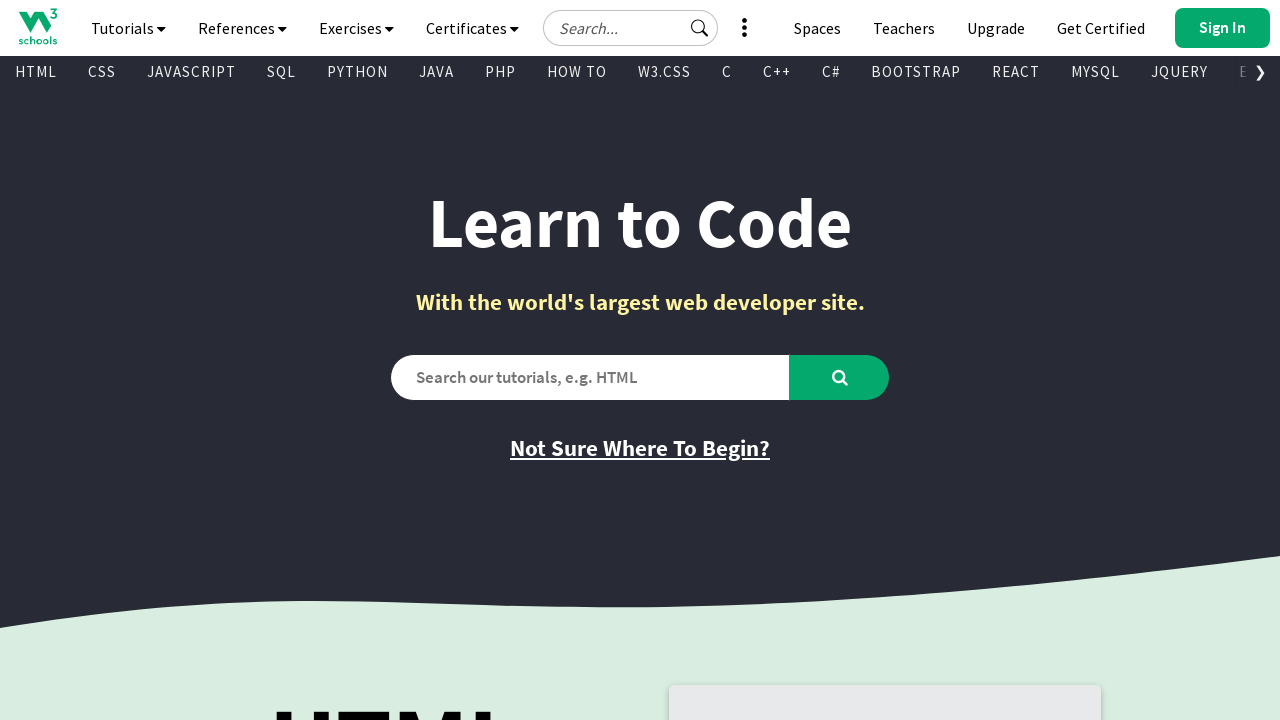

Verified link is visible - Text: 'BOOTSTRAP', Href: '/bootstrap/bootstrap_ver.asp'
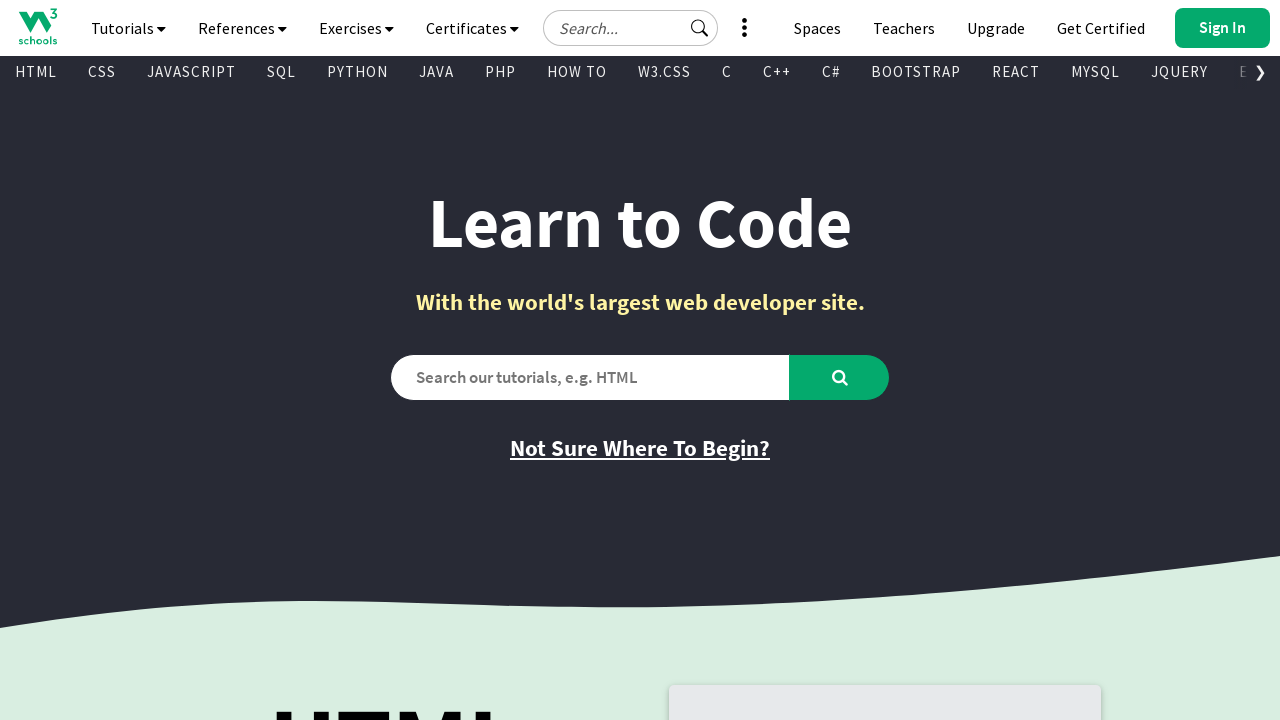

Verified link is visible - Text: 'REACT', Href: '/react/default.asp'
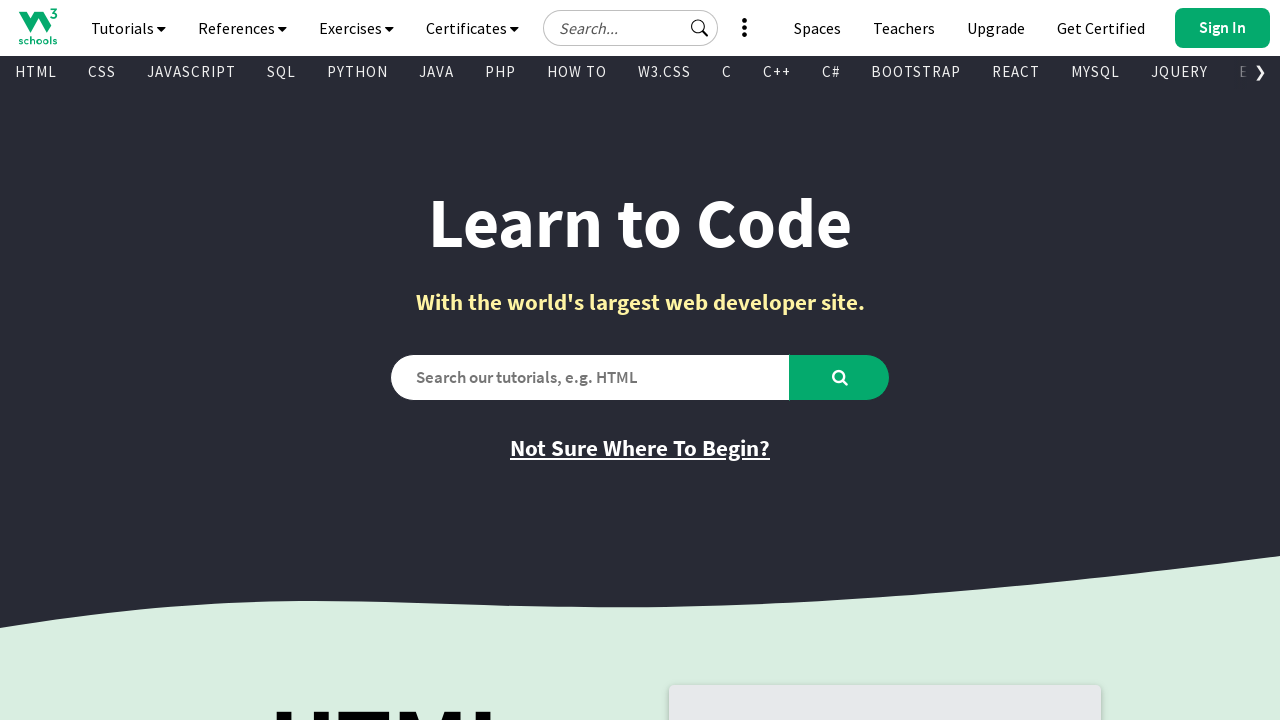

Verified link is visible - Text: 'MYSQL', Href: '/mysql/default.asp'
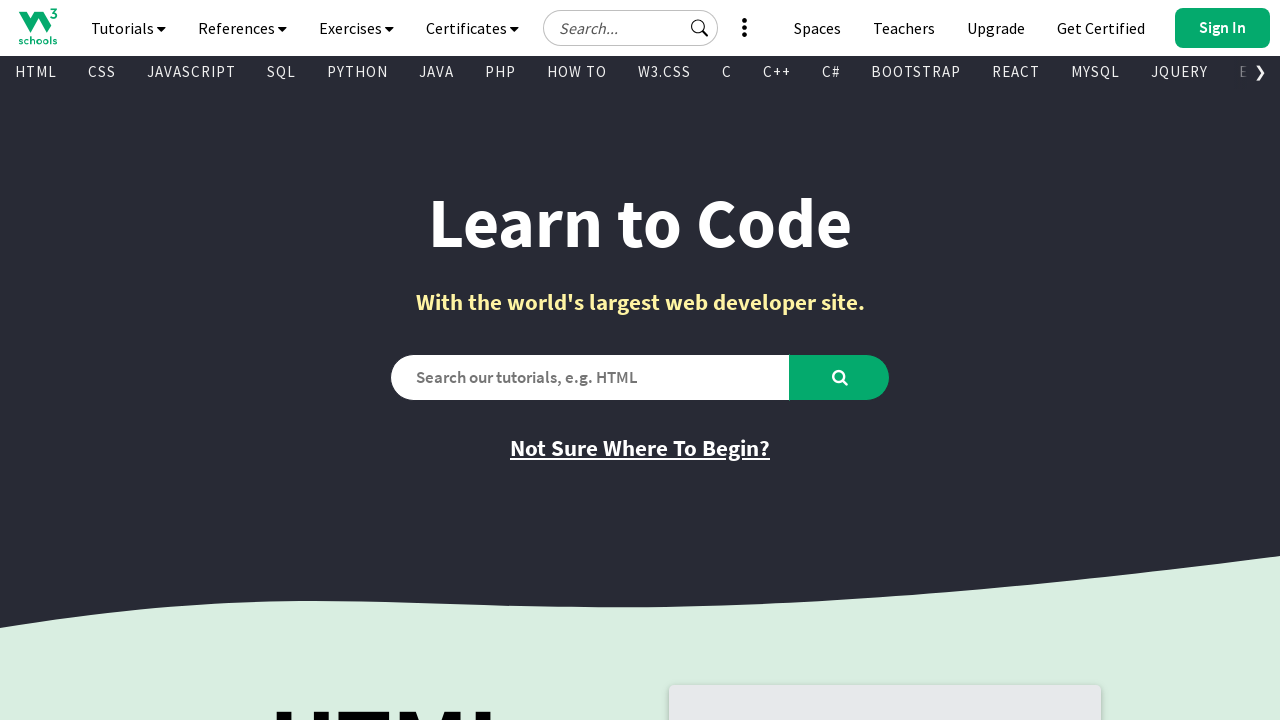

Verified link is visible - Text: 'JQUERY', Href: '/jquery/default.asp'
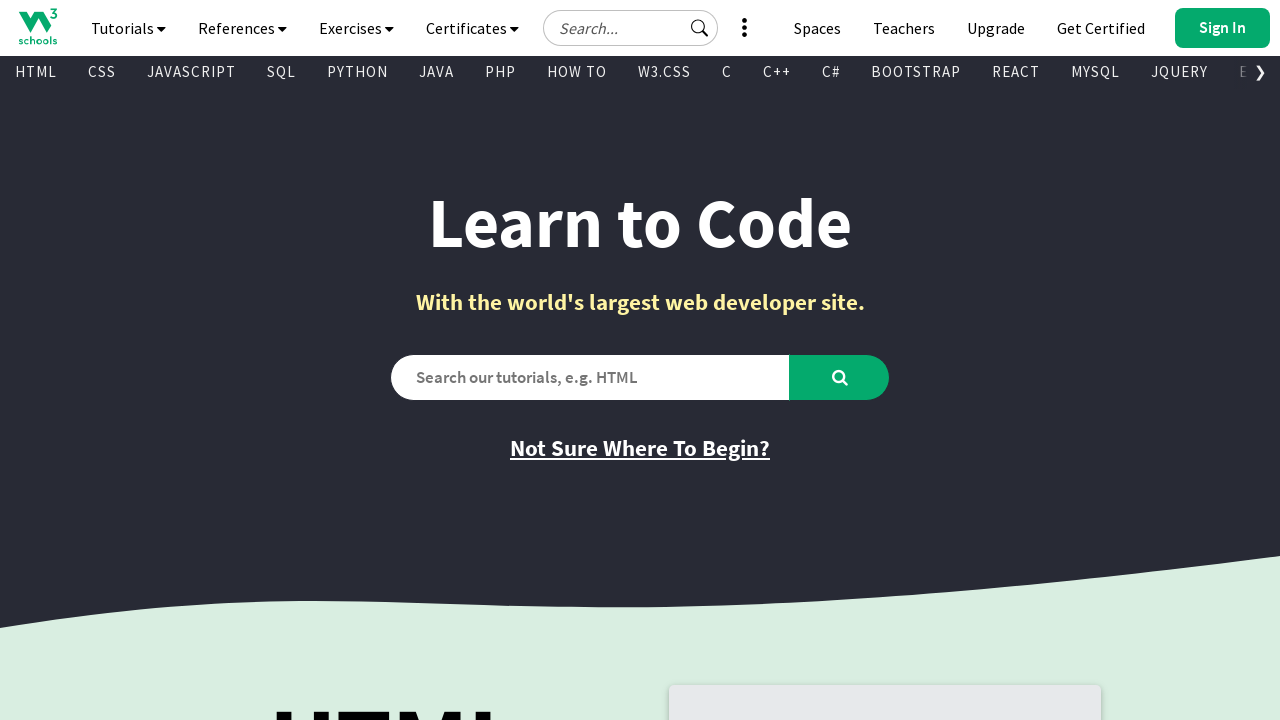

Verified link is visible - Text: 'EXCEL', Href: '/excel/index.php'
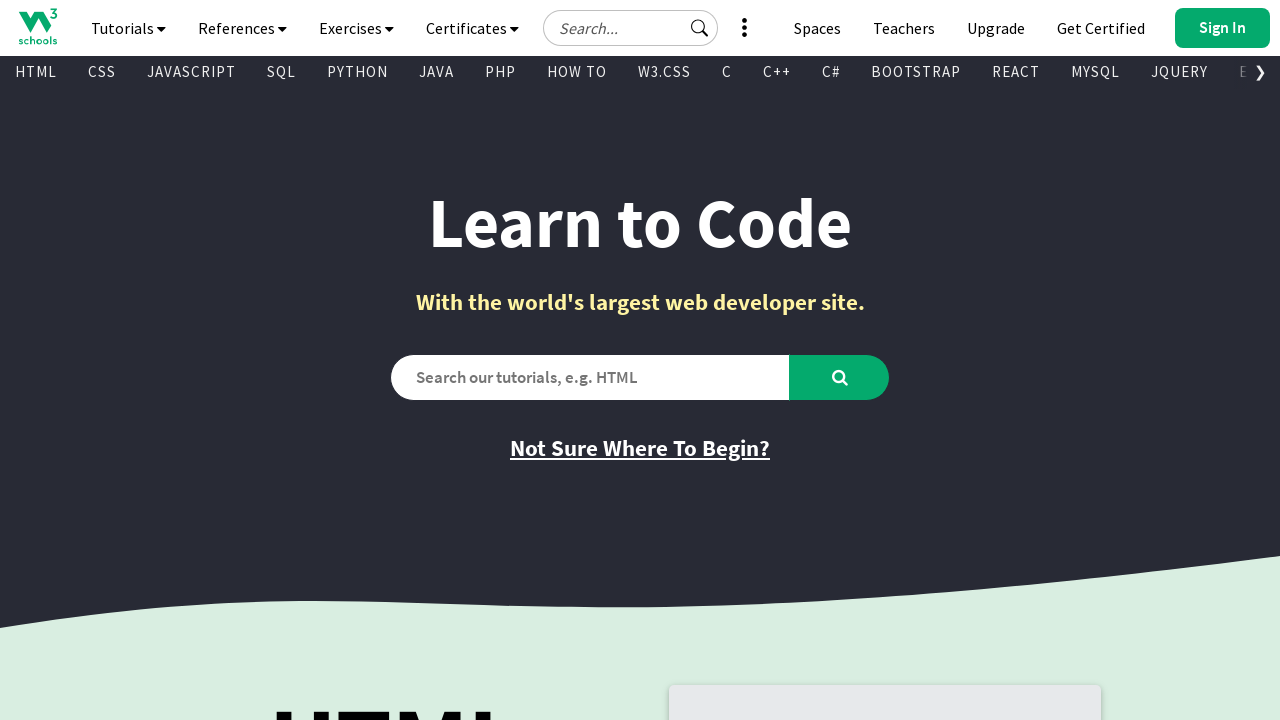

Verified link is visible - Text: 'XML', Href: '/xml/default.asp'
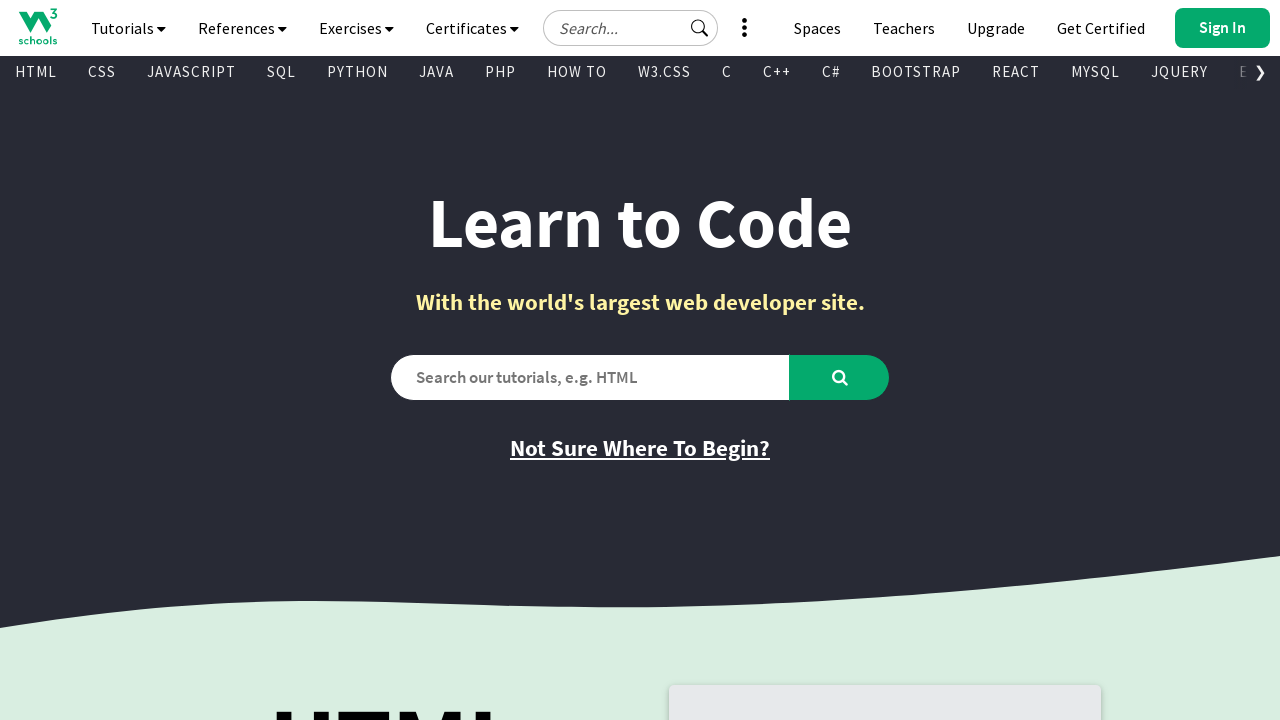

Verified link is visible - Text: 'DJANGO', Href: '/django/index.php'
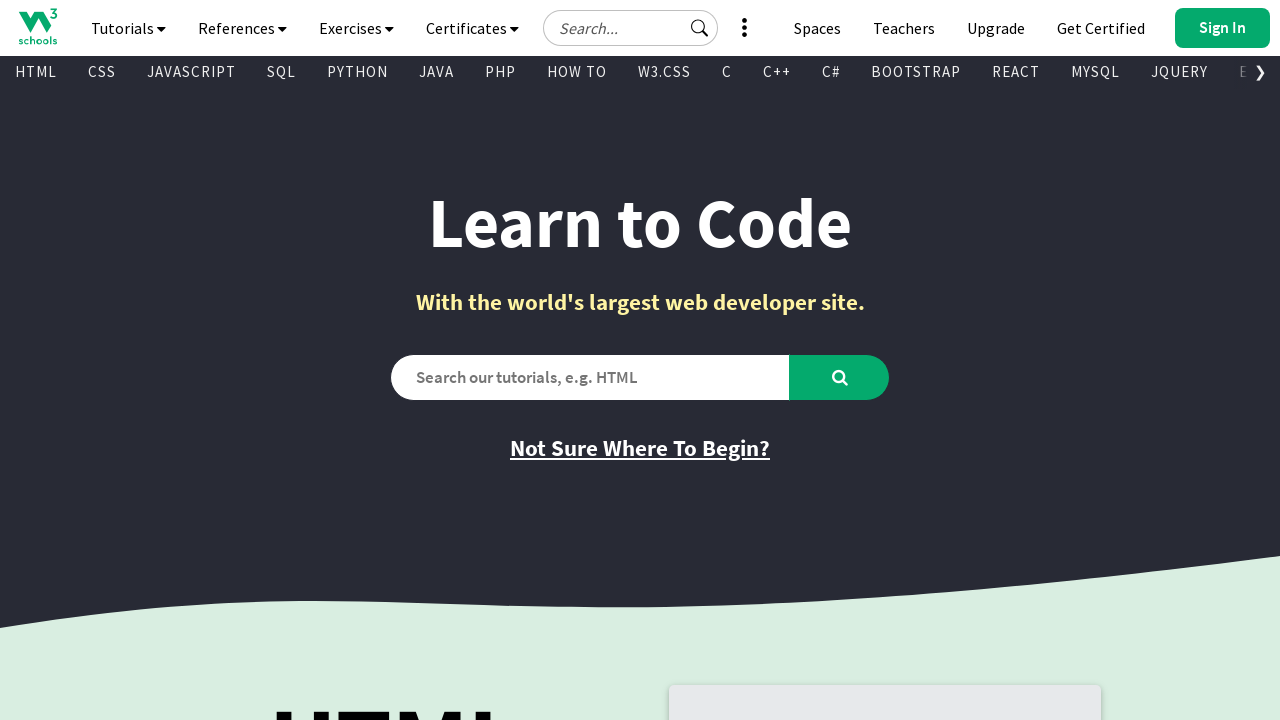

Verified link is visible - Text: 'NUMPY', Href: '/python/numpy/default.asp'
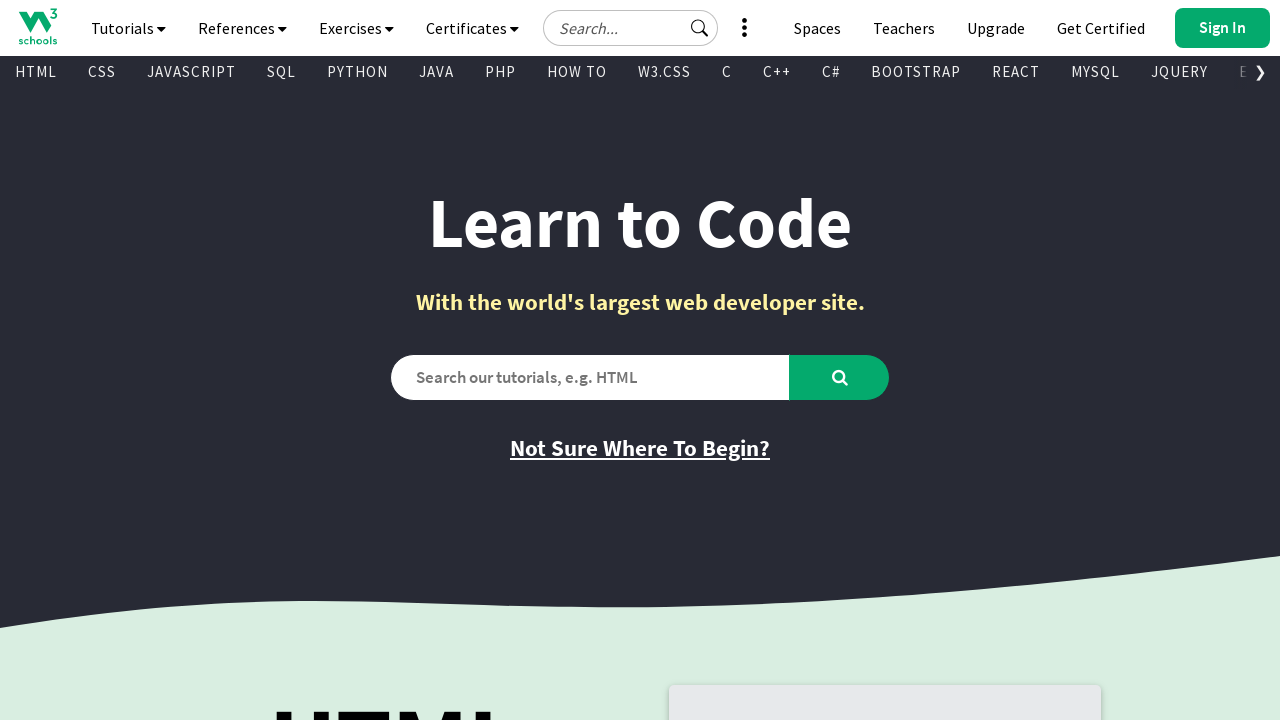

Verified link is visible - Text: 'PANDAS', Href: '/python/pandas/default.asp'
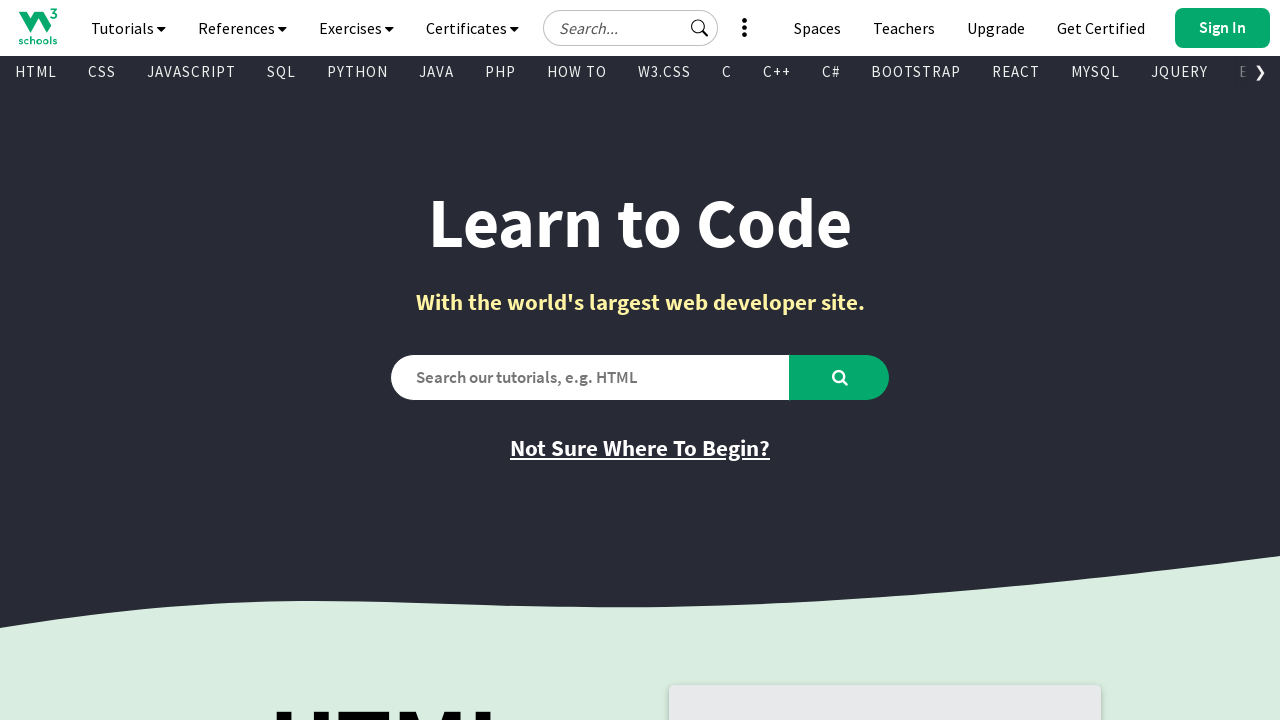

Verified link is visible - Text: 'NODEJS', Href: '/nodejs/default.asp'
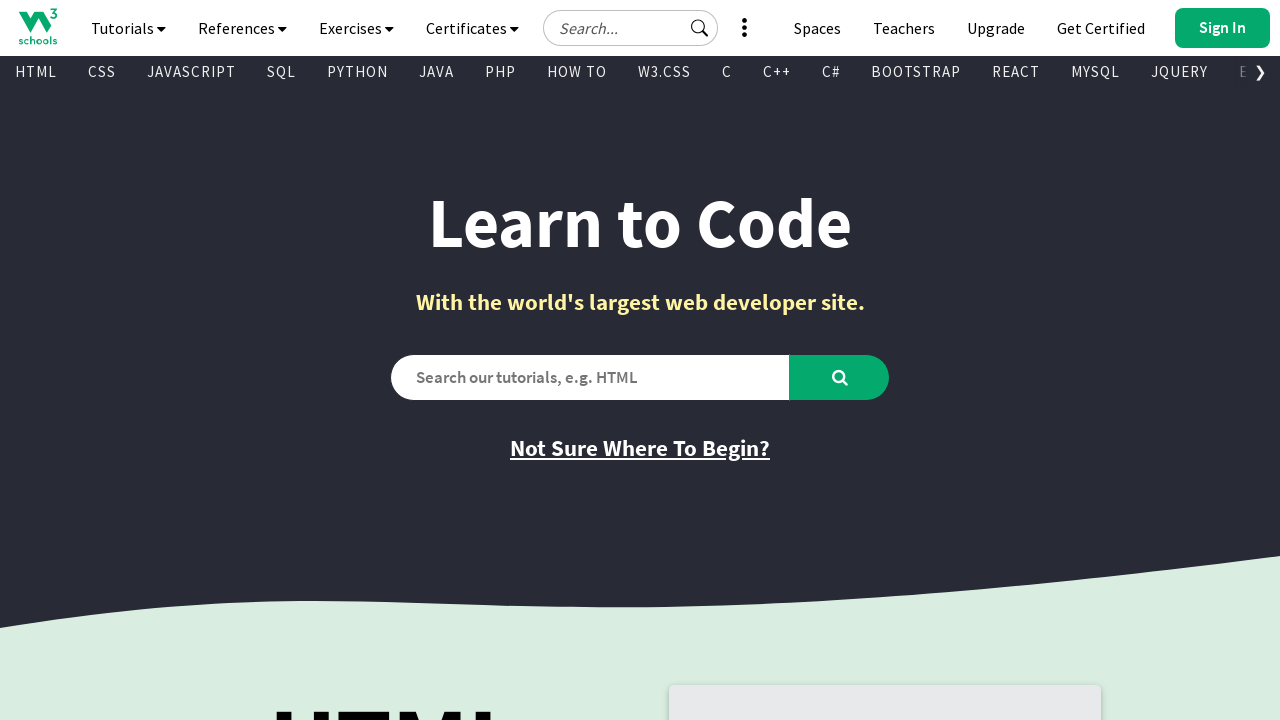

Verified link is visible - Text: 'DSA', Href: '/dsa/index.php'
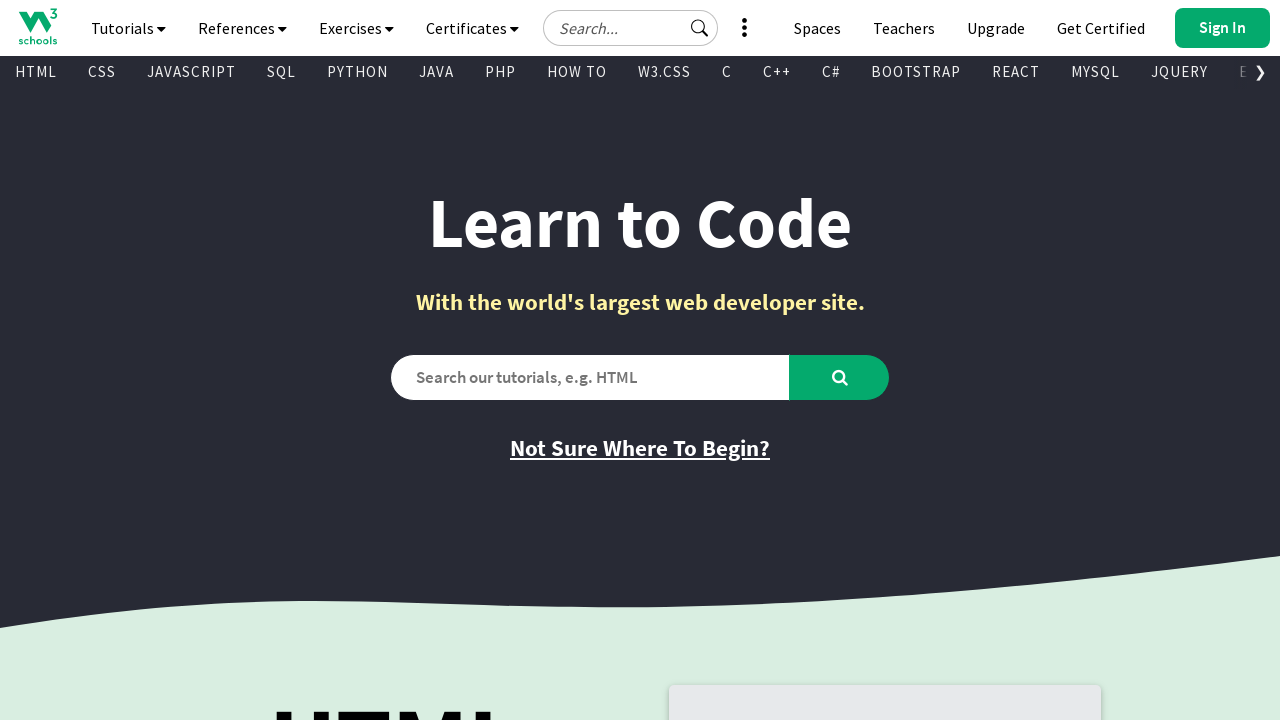

Verified link is visible - Text: 'TYPESCRIPT', Href: '/typescript/index.php'
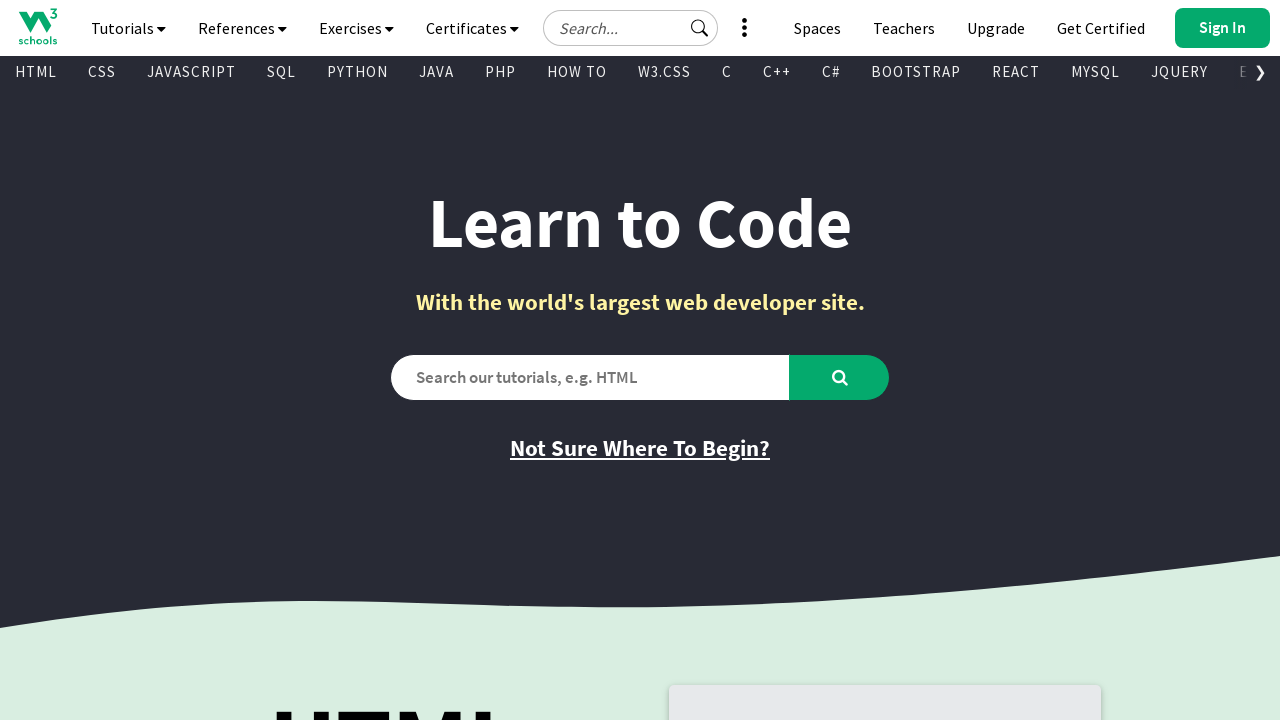

Verified link is visible - Text: 'ANGULAR', Href: '/angular/default.asp'
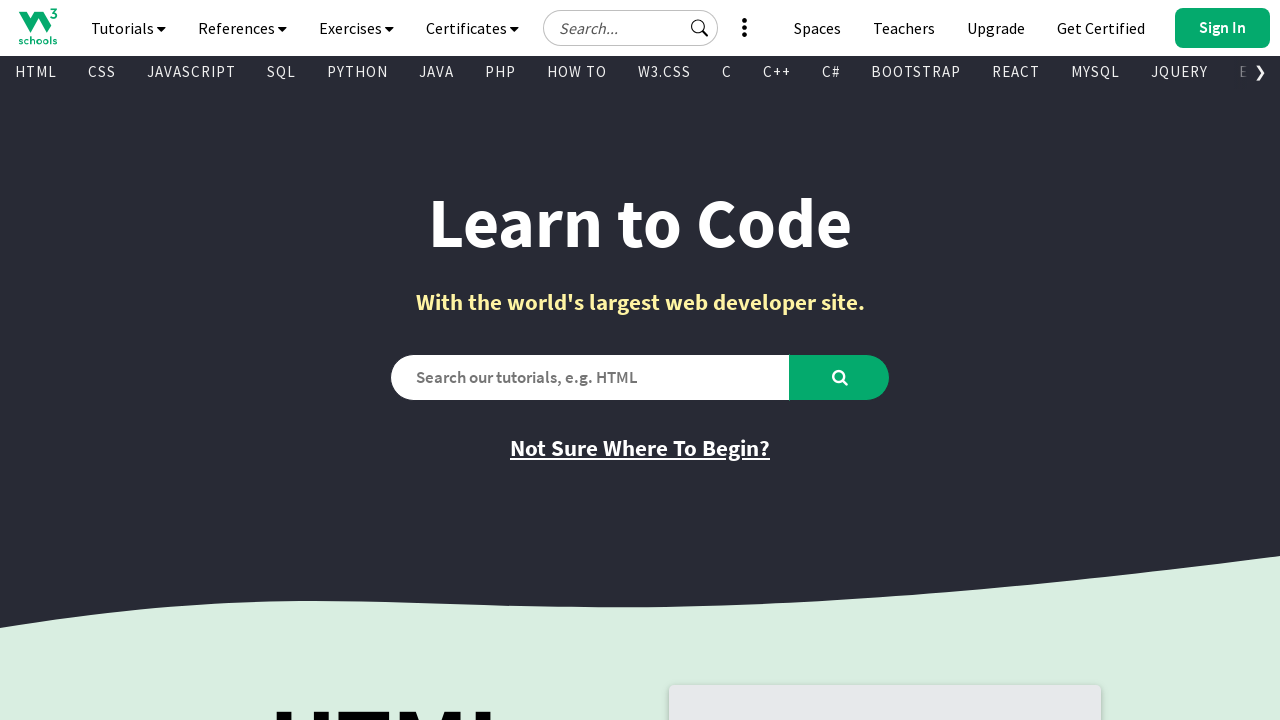

Verified link is visible - Text: 'ANGULARJS', Href: '/angularjs/default.asp'
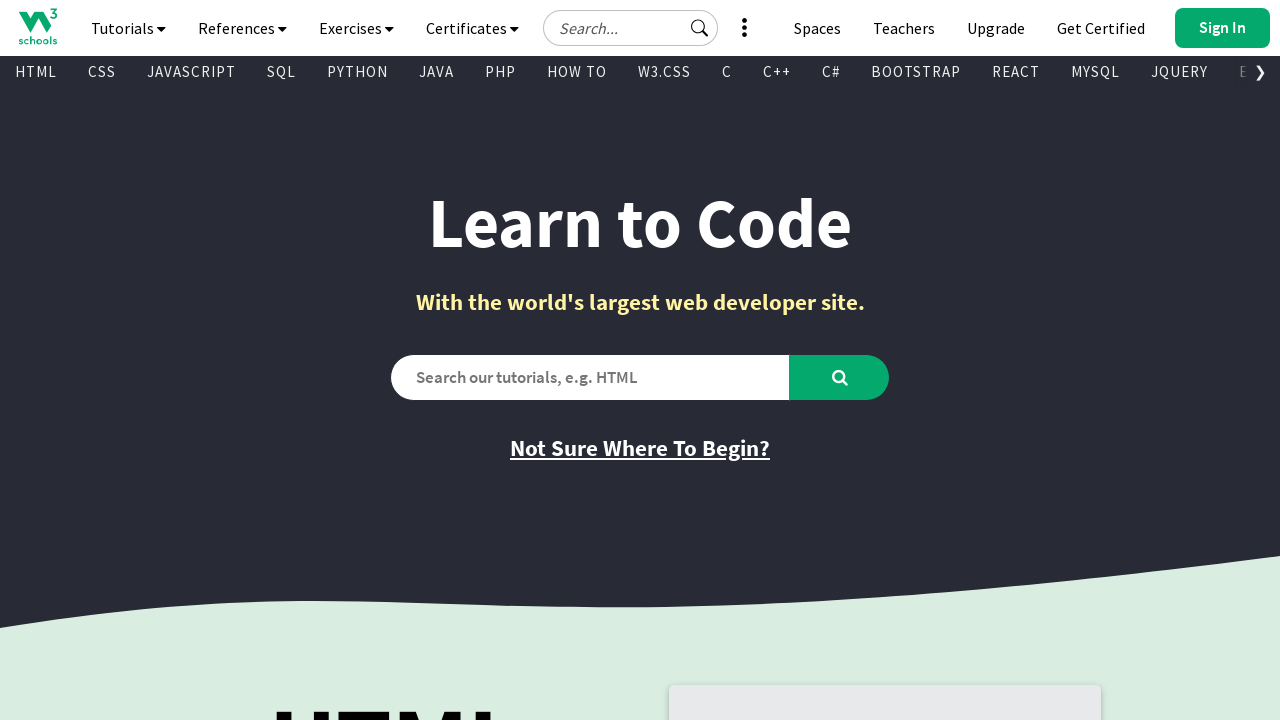

Verified link is visible - Text: 'GIT', Href: '/git/default.asp'
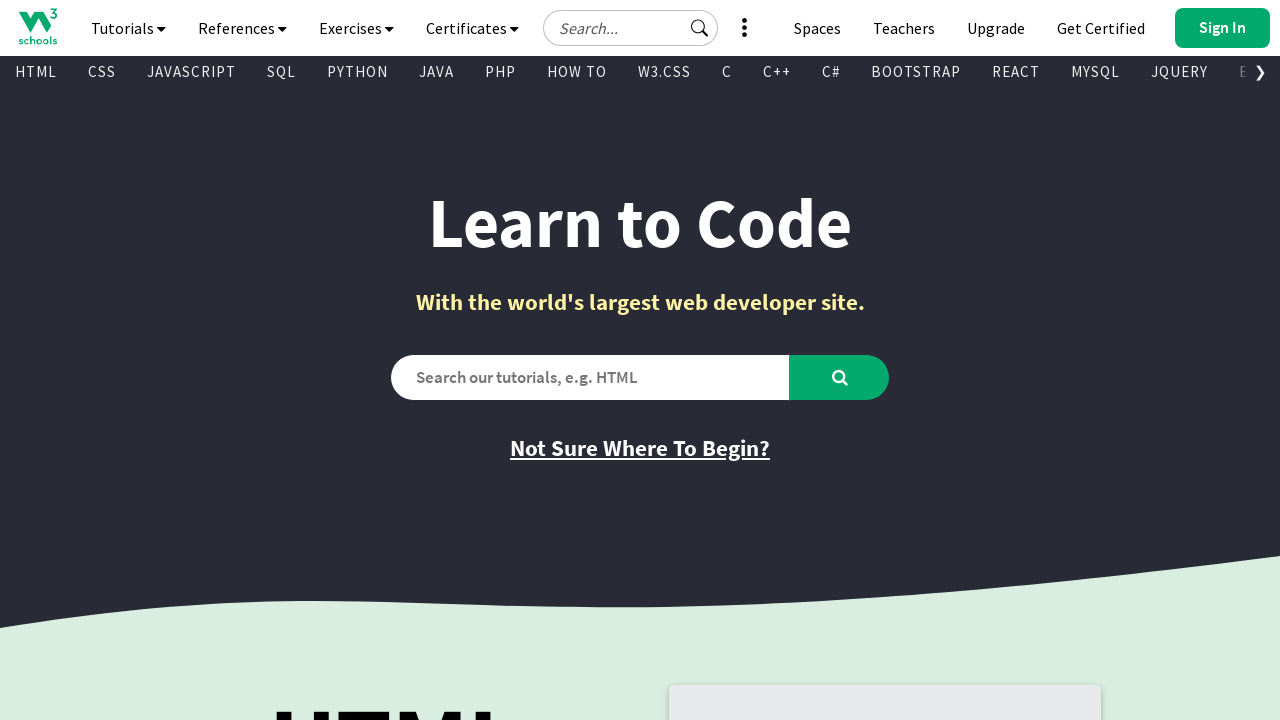

Verified link is visible - Text: 'POSTGRESQL', Href: '/postgresql/index.php'
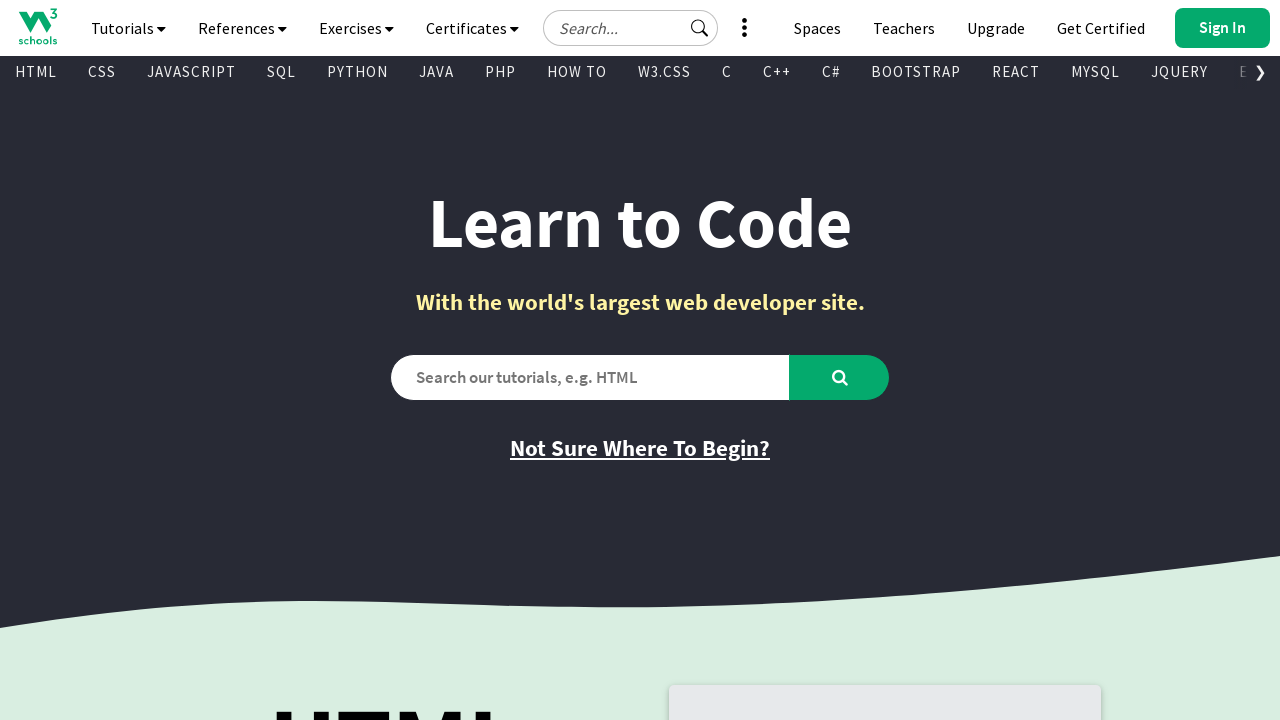

Verified link is visible - Text: 'MONGODB', Href: '/mongodb/index.php'
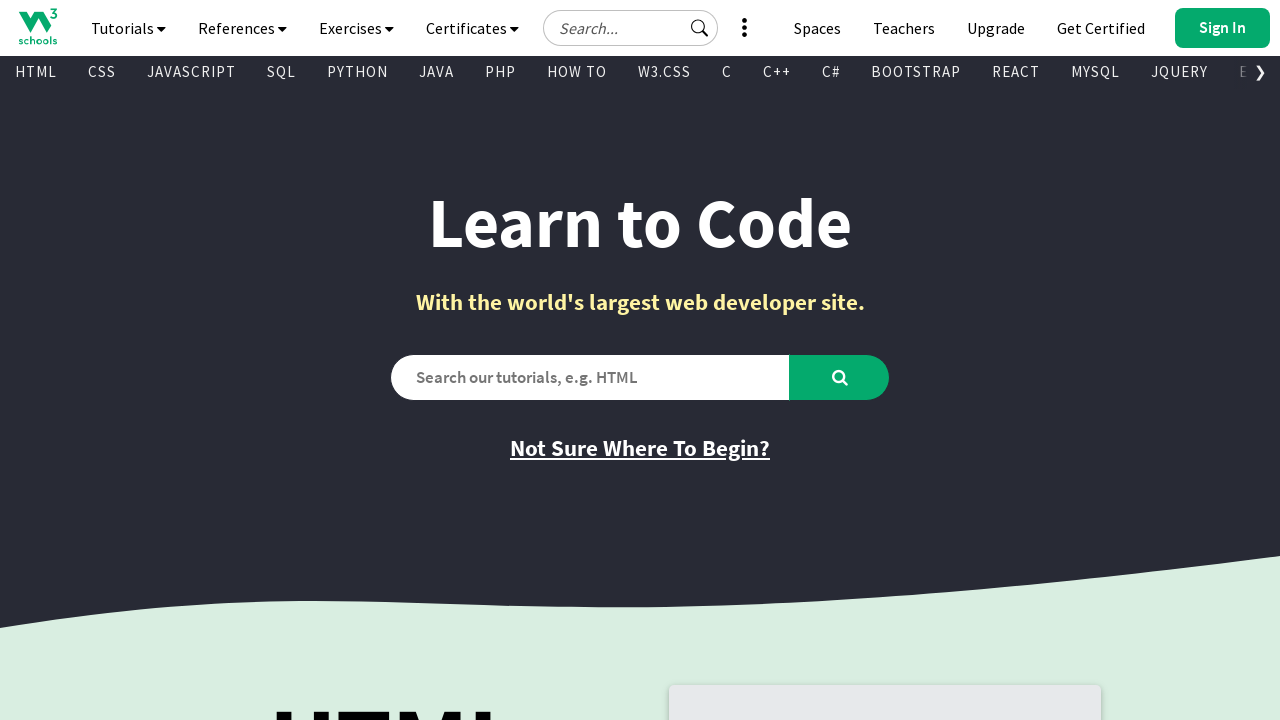

Verified link is visible - Text: 'ASP', Href: '/asp/default.asp'
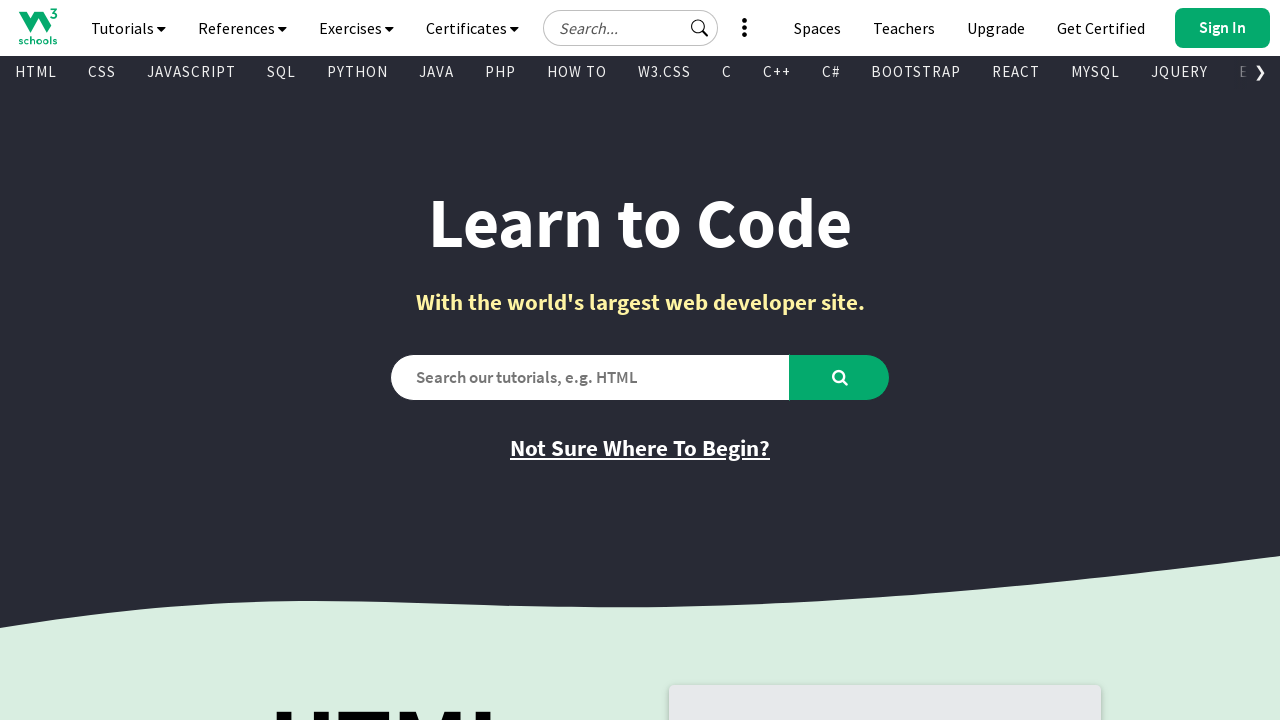

Verified link is visible - Text: 'AI', Href: '/ai/default.asp'
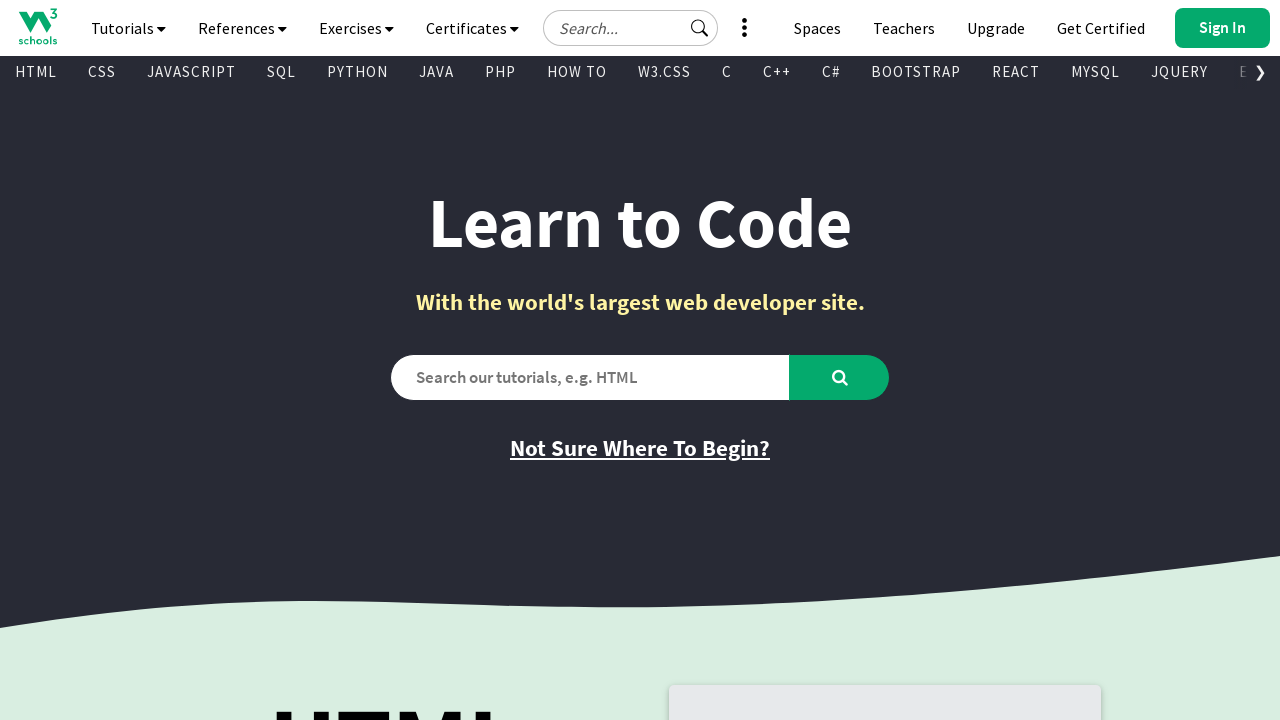

Verified link is visible - Text: 'R', Href: '/r/default.asp'
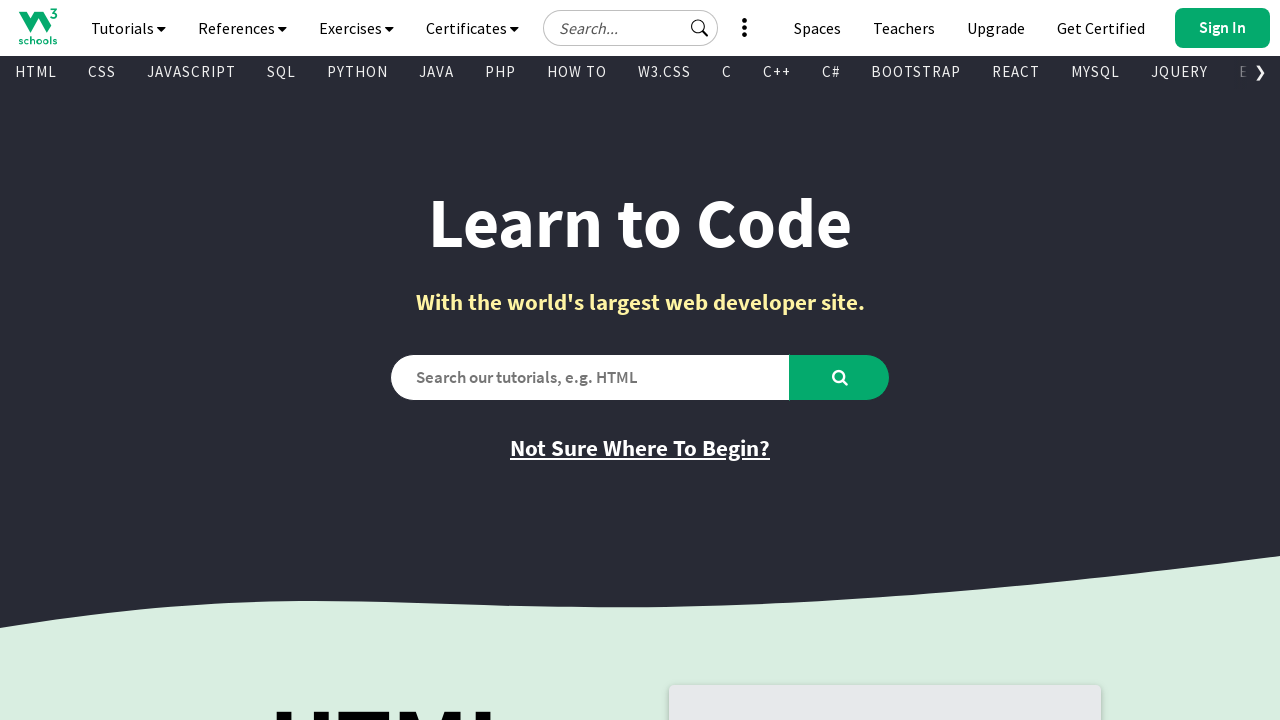

Verified link is visible - Text: 'GO', Href: '/go/index.php'
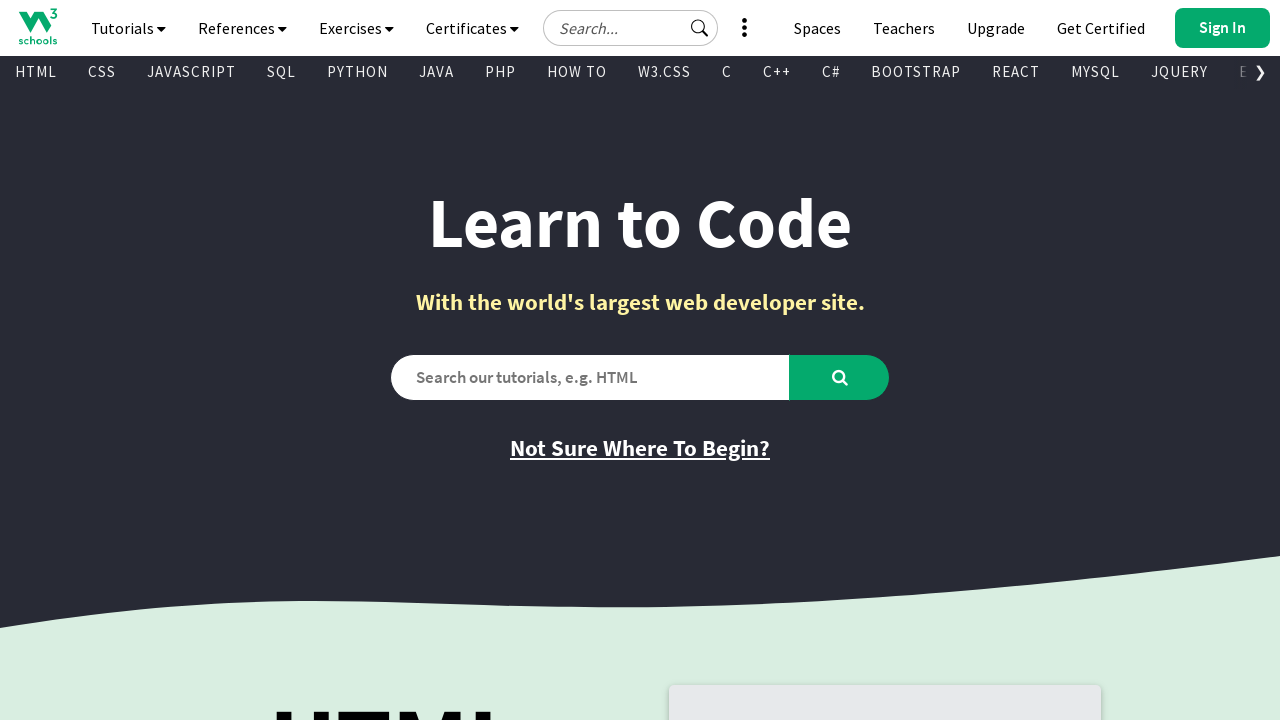

Verified link is visible - Text: 'KOTLIN', Href: '/kotlin/index.php'
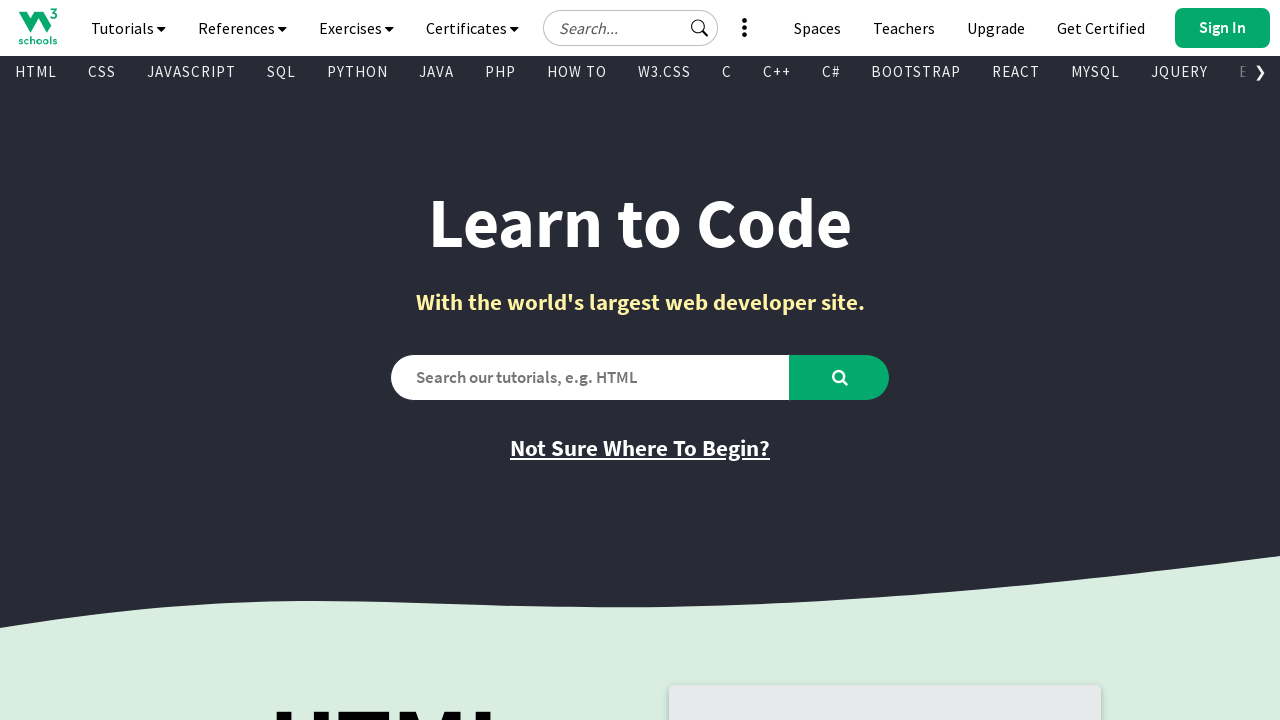

Verified link is visible - Text: 'SWIFT', Href: '/swift/default.asp'
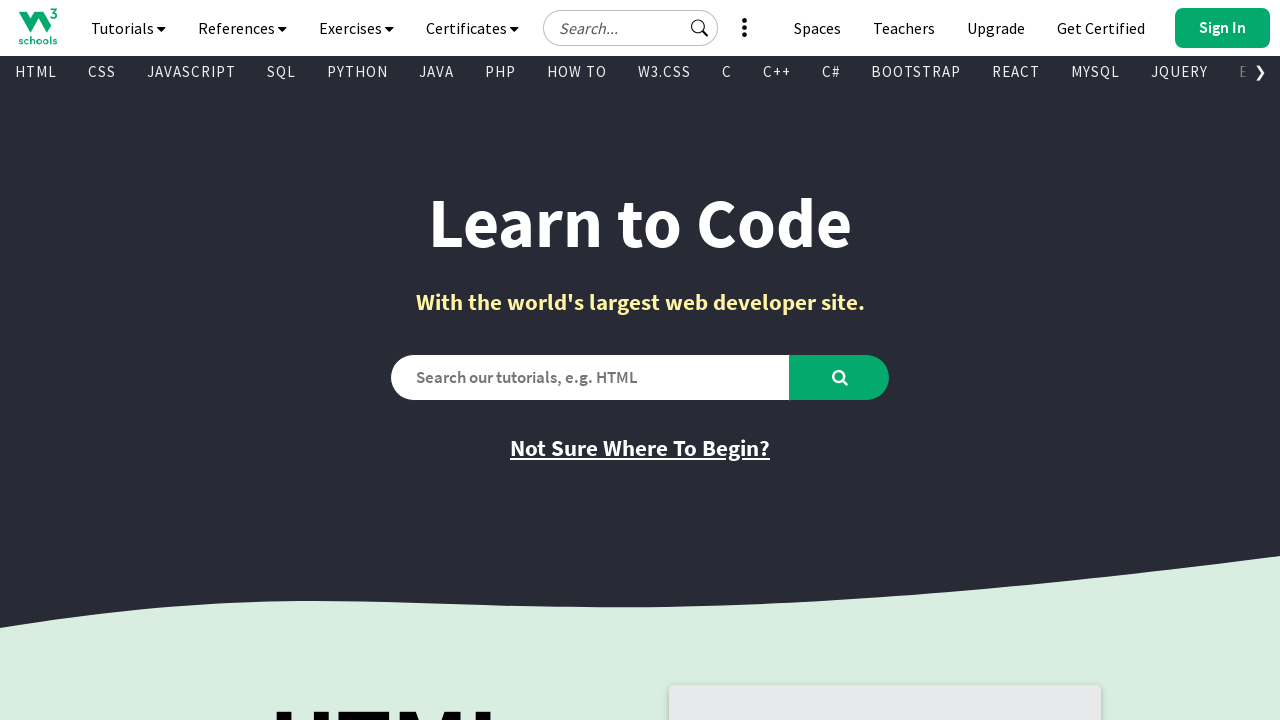

Verified link is visible - Text: 'SASS', Href: '/sass/default.asp'
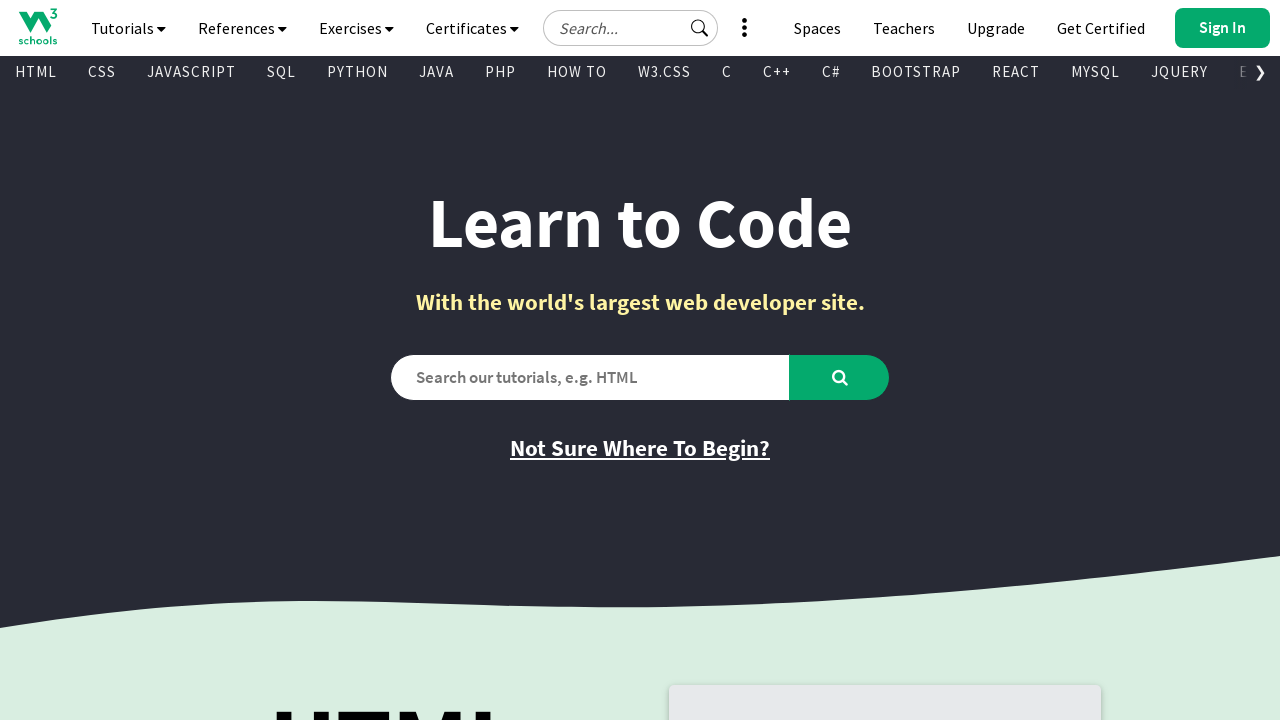

Verified link is visible - Text: 'VUE', Href: '/vue/index.php'
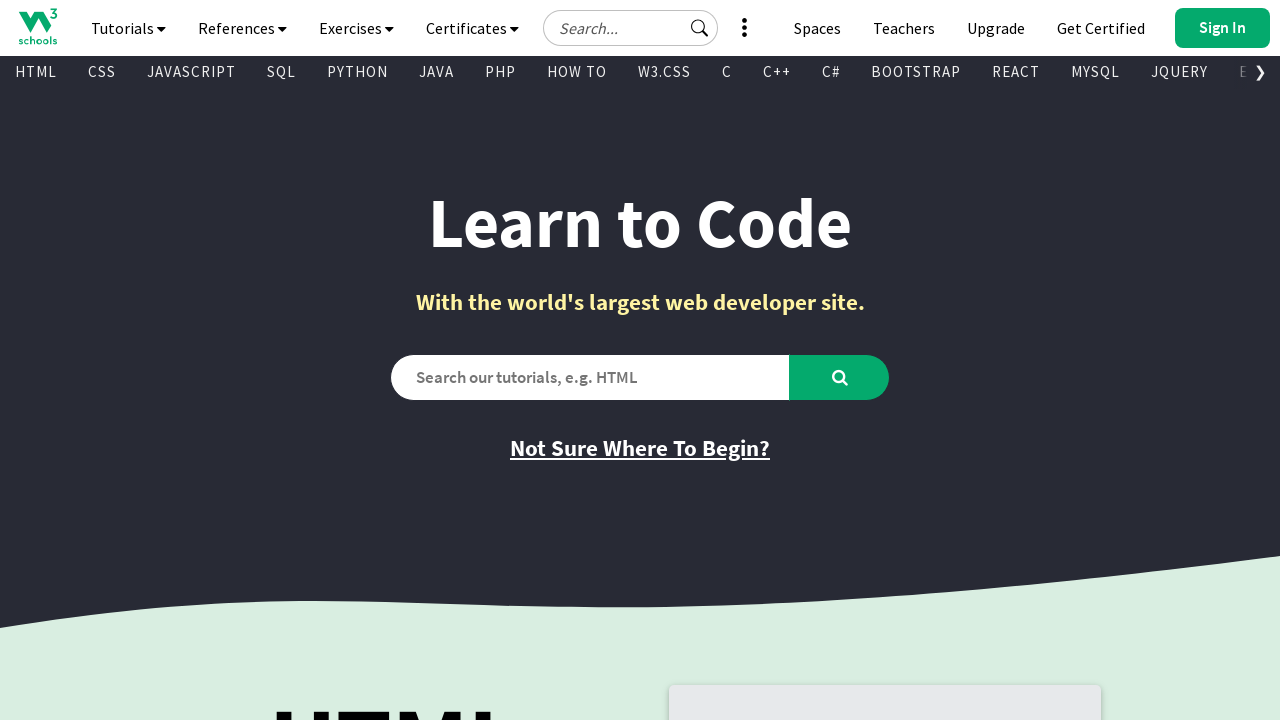

Verified link is visible - Text: 'GEN AI', Href: '/gen_ai/index.php'
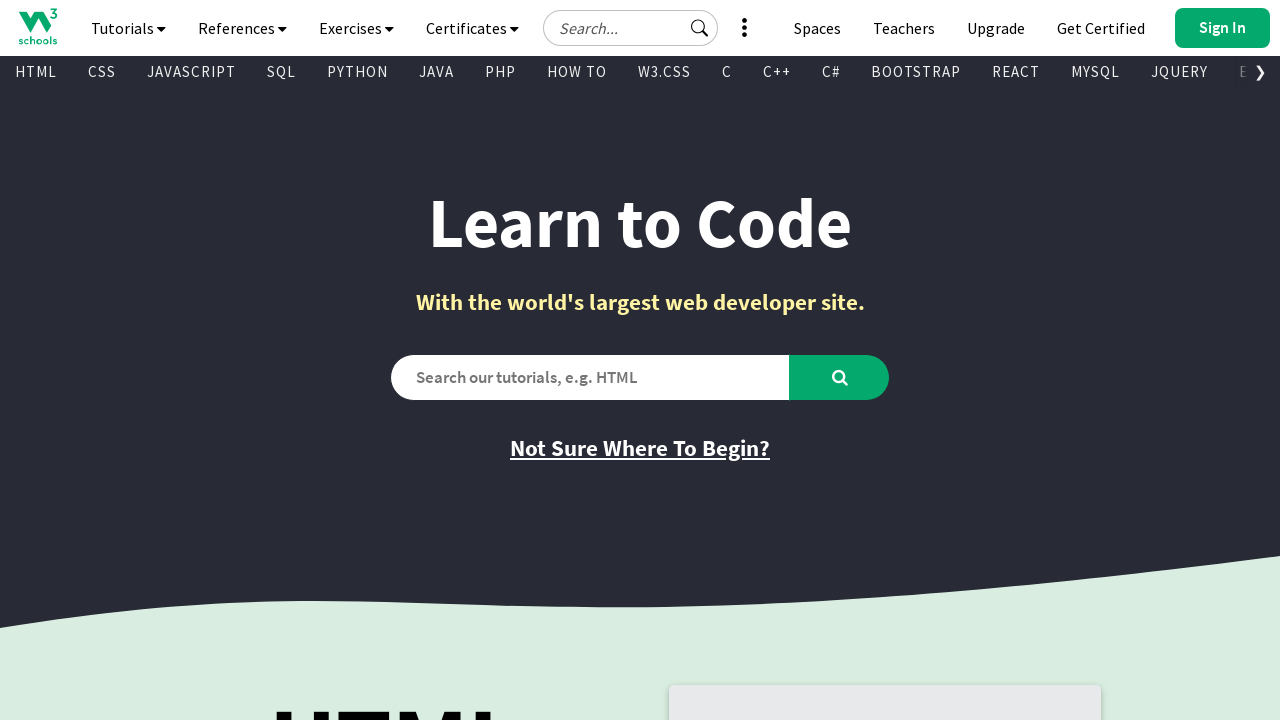

Verified link is visible - Text: 'SCIPY', Href: '/python/scipy/index.php'
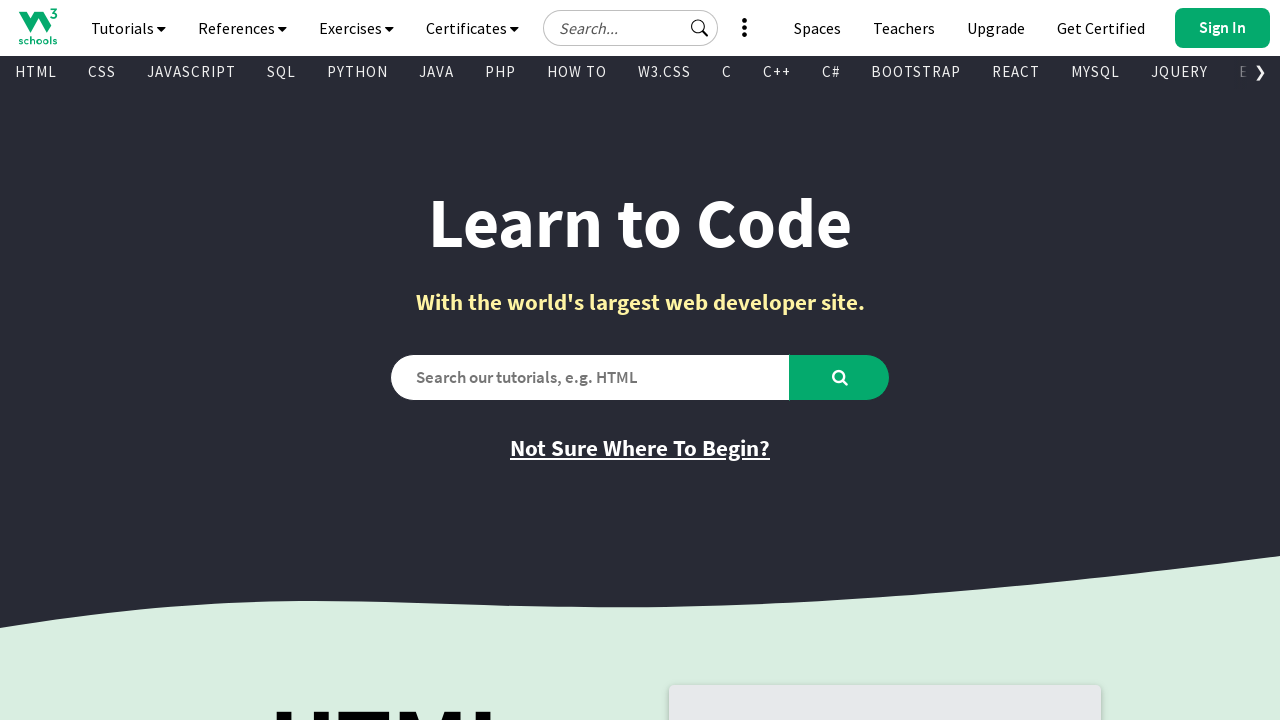

Verified link is visible - Text: 'AWS', Href: '/aws/index.php'
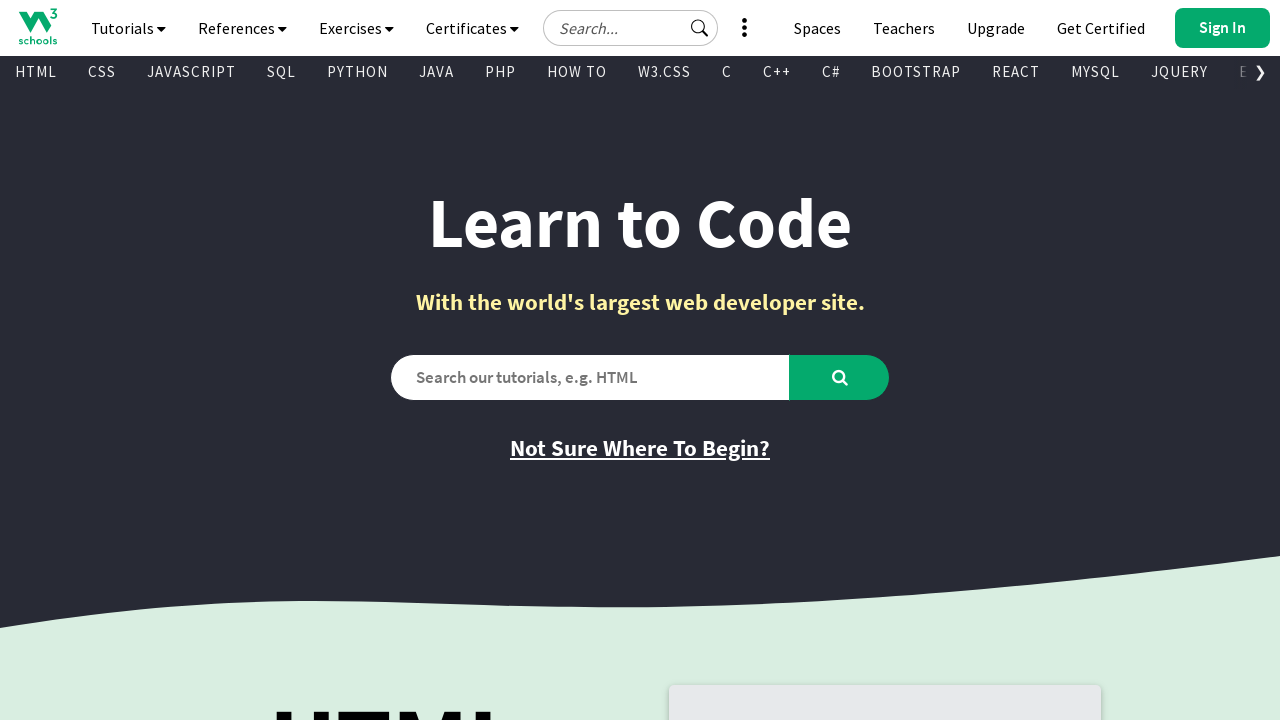

Verified link is visible - Text: 'CYBERSECURITY', Href: '/cybersecurity/index.php'
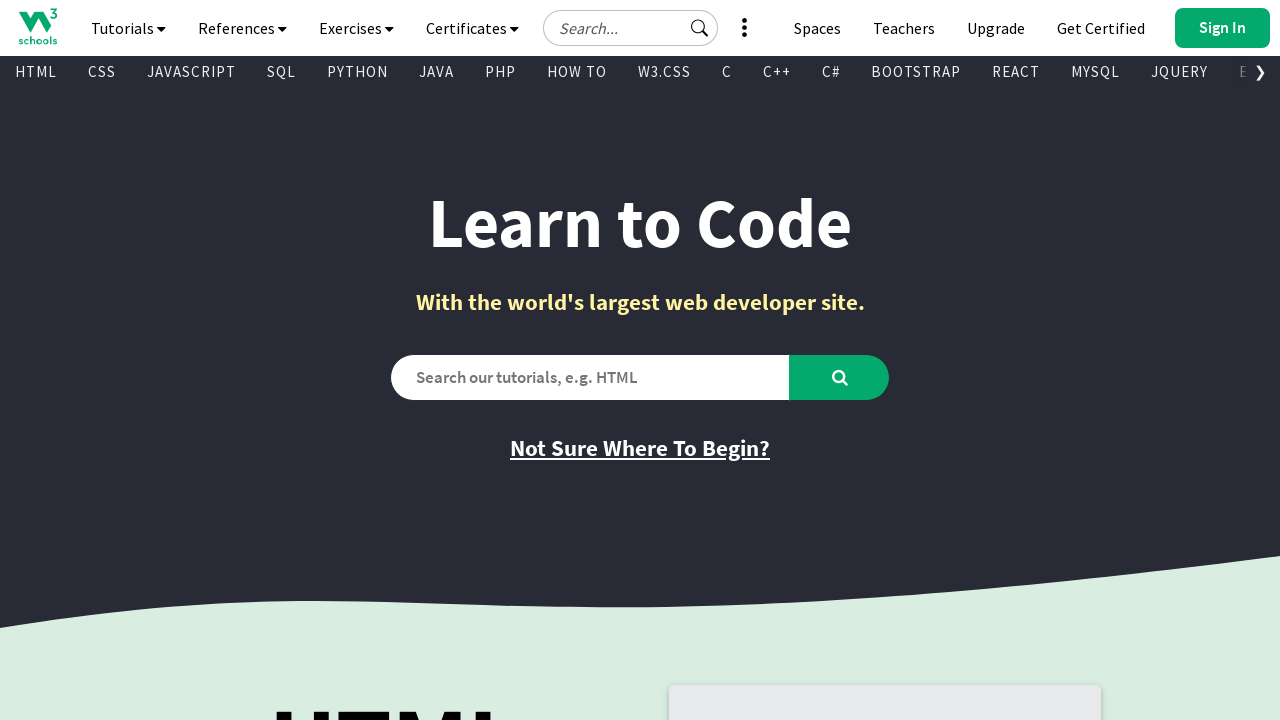

Verified link is visible - Text: 'DATA SCIENCE', Href: '/datascience/default.asp'
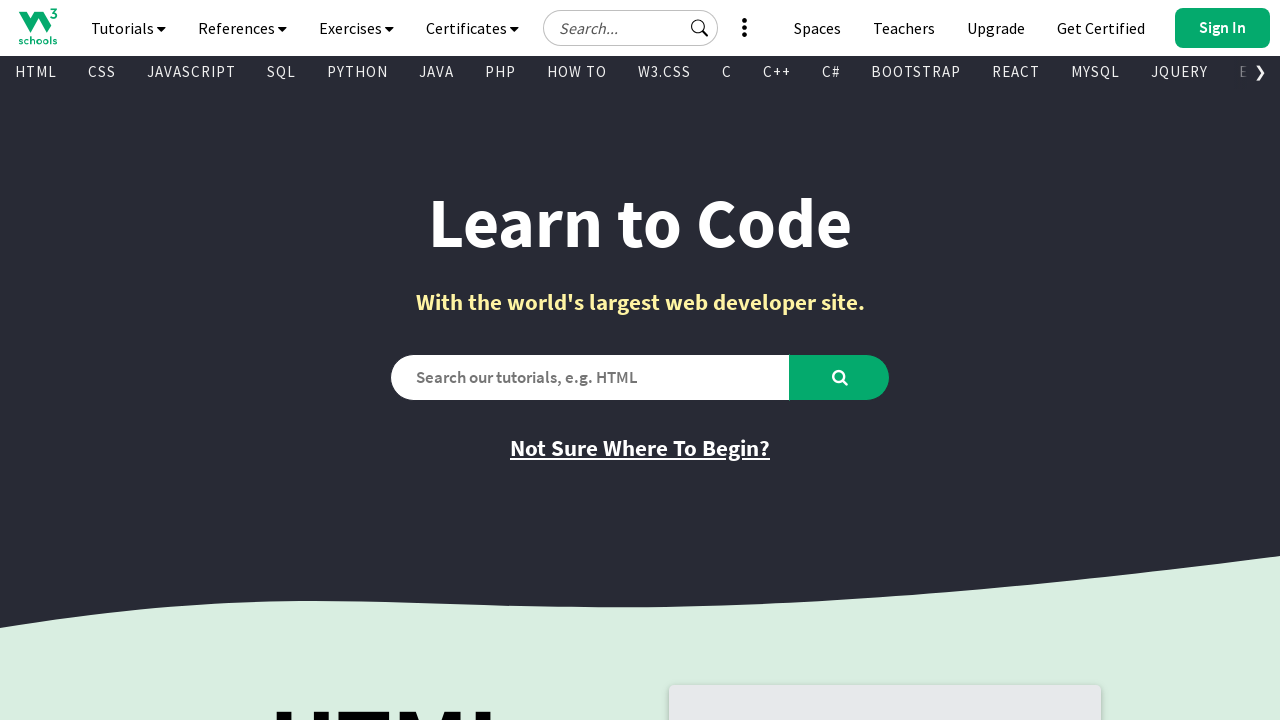

Verified link is visible - Text: 'INTRO TO PROGRAMMING', Href: '/programming/index.php'
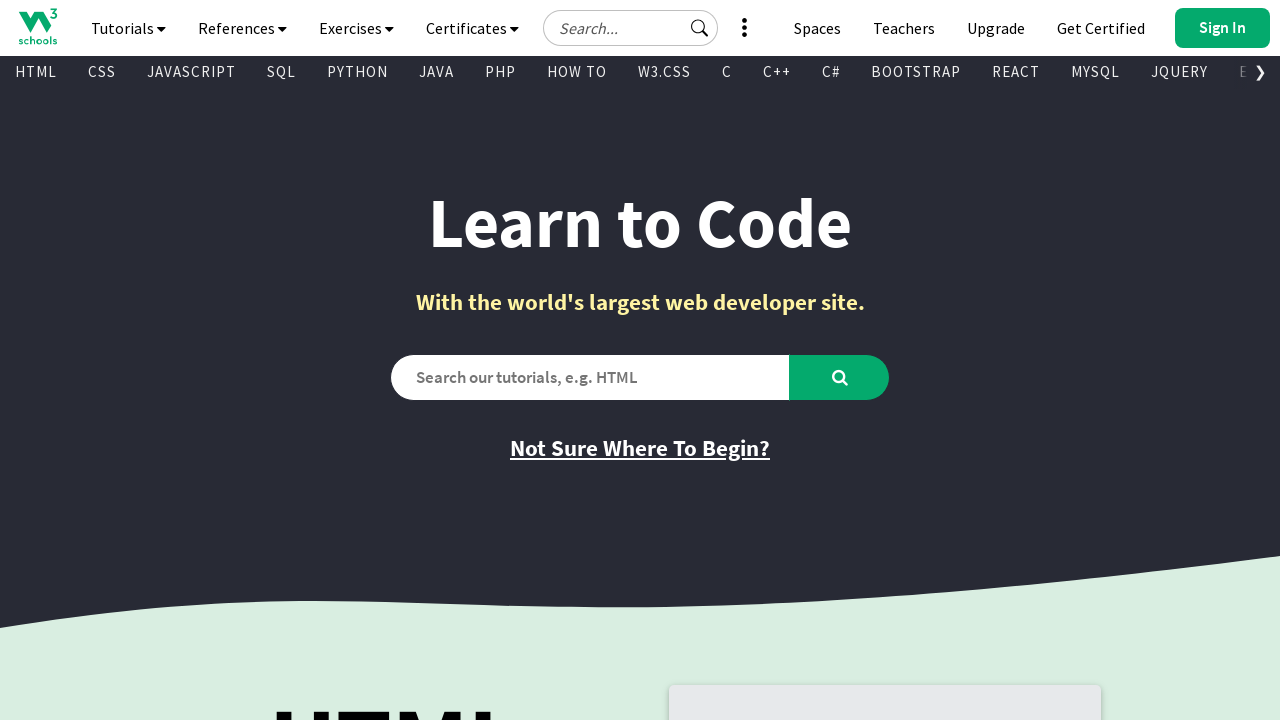

Verified link is visible - Text: 'INTRO TO HTML & CSS', Href: '/htmlcss/default.asp'
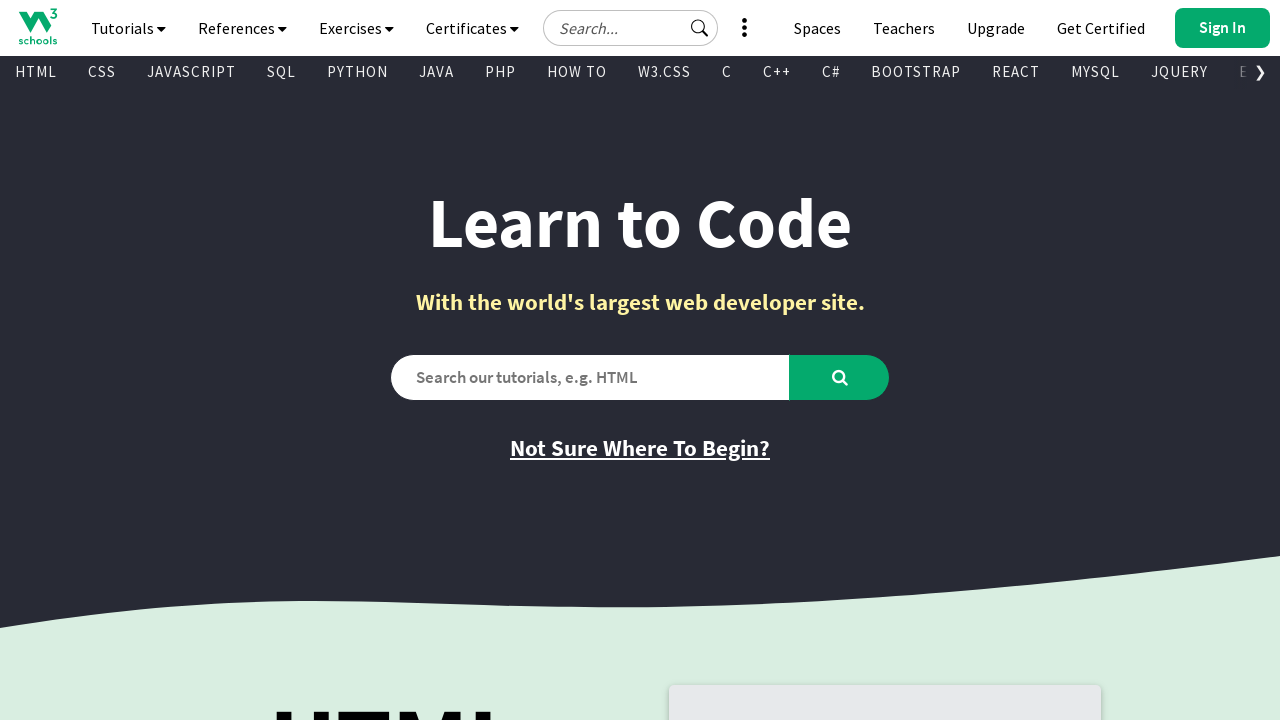

Verified link is visible - Text: 'BASH', Href: '/bash/index.php'
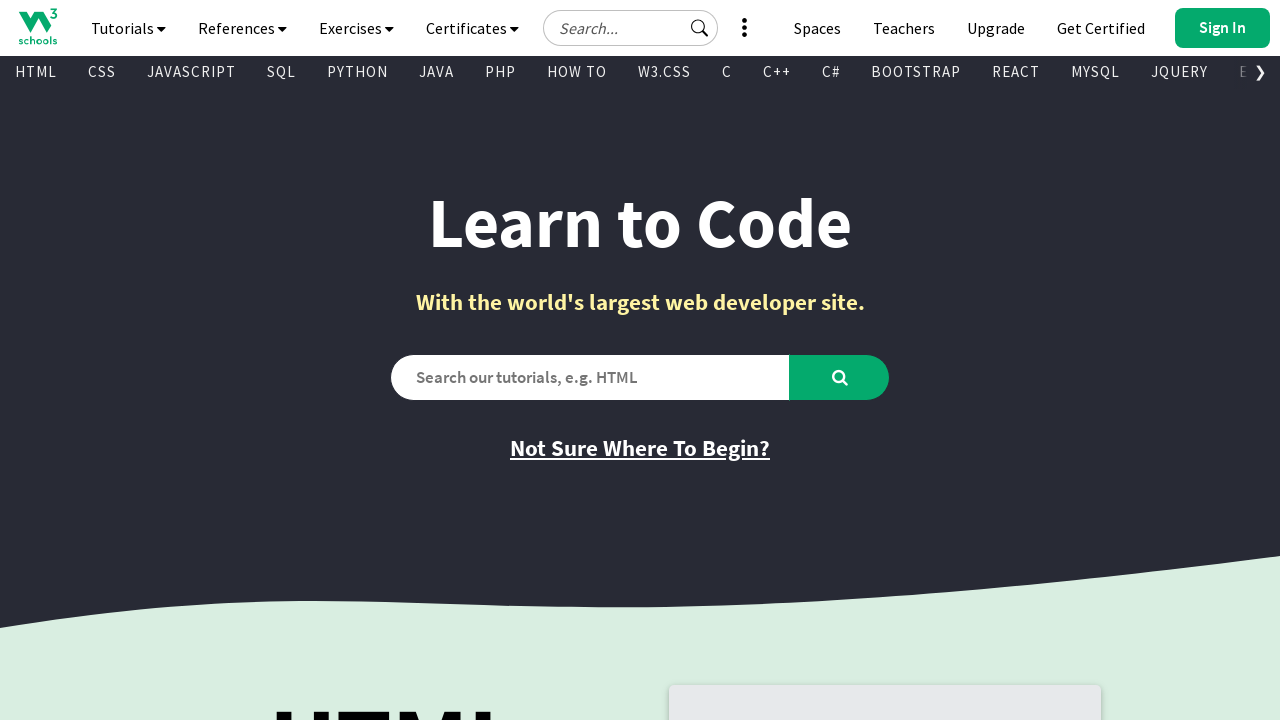

Verified link is visible - Text: 'RUST', Href: '/rust/index.php'
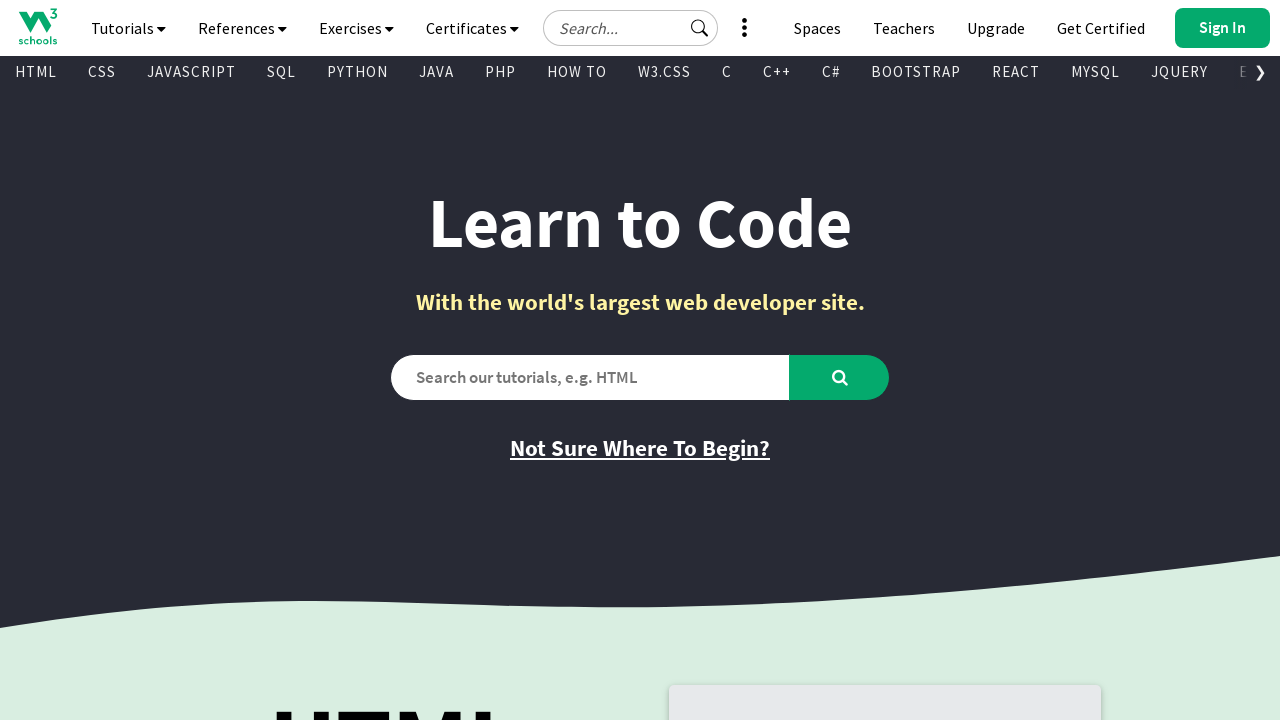

Verified link is visible - Text: 'Not Sure Where To Begin?', Href: 'where_to_start.asp'
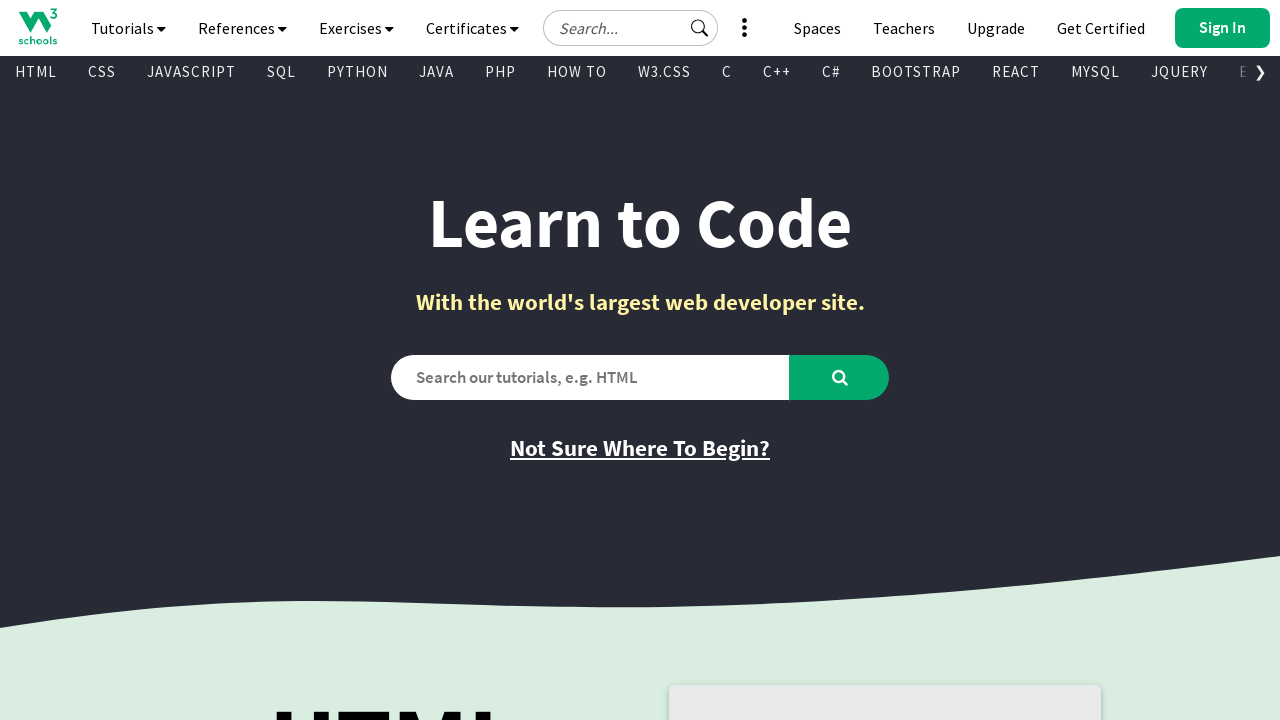

Verified link is visible - Text: 'Learn HTML', Href: '/html/default.asp'
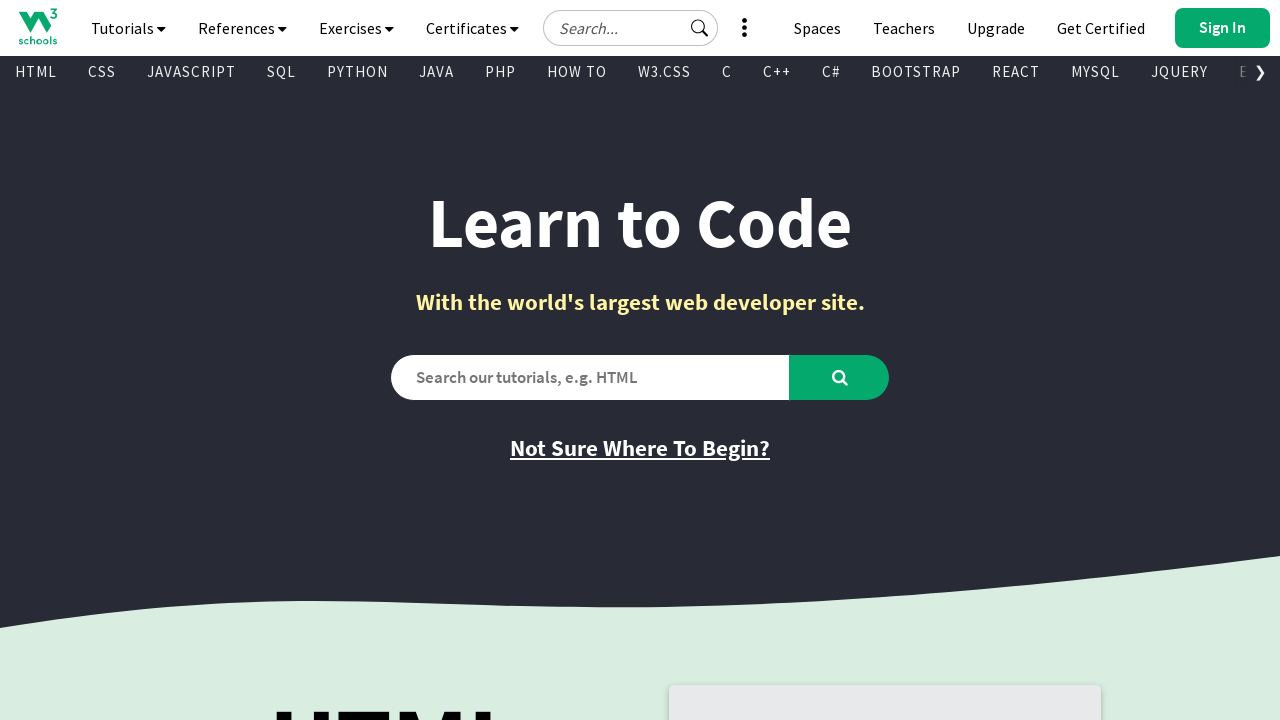

Verified link is visible - Text: 'Video Tutorial', Href: 'https://www.w3schools.com/videos/index.php'
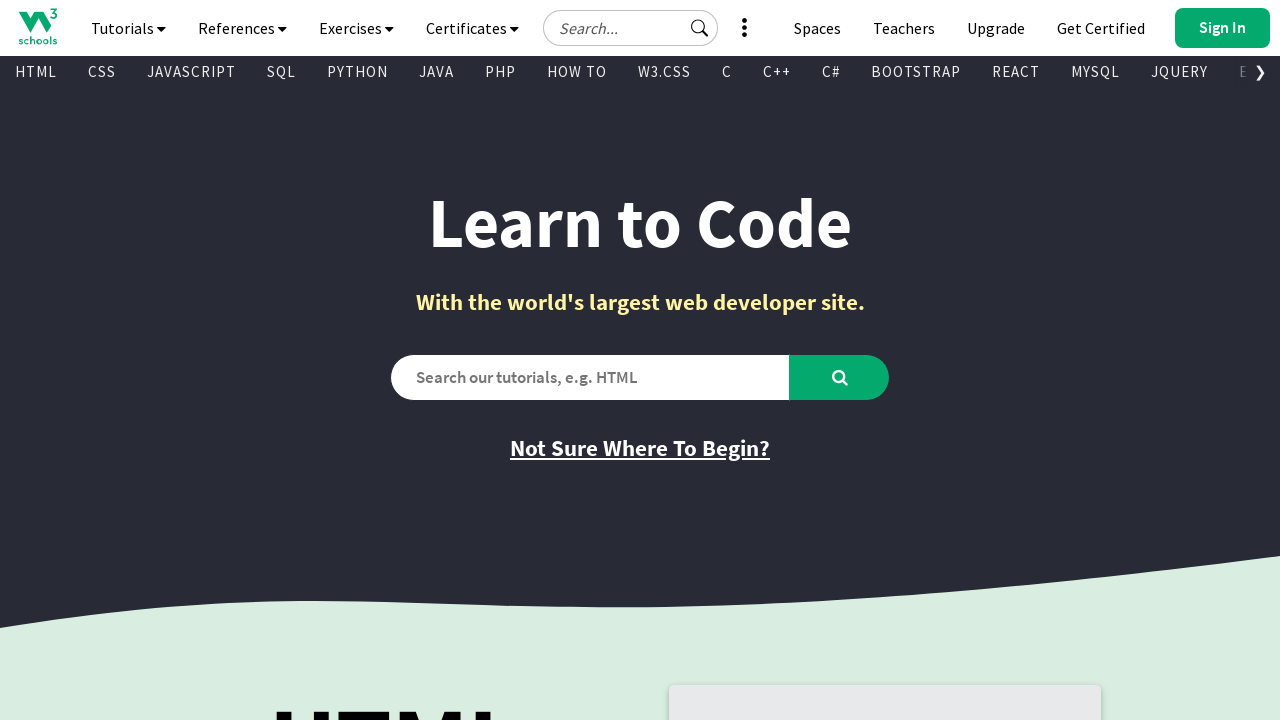

Verified link is visible - Text: 'HTML Reference', Href: '/tags/default.asp'
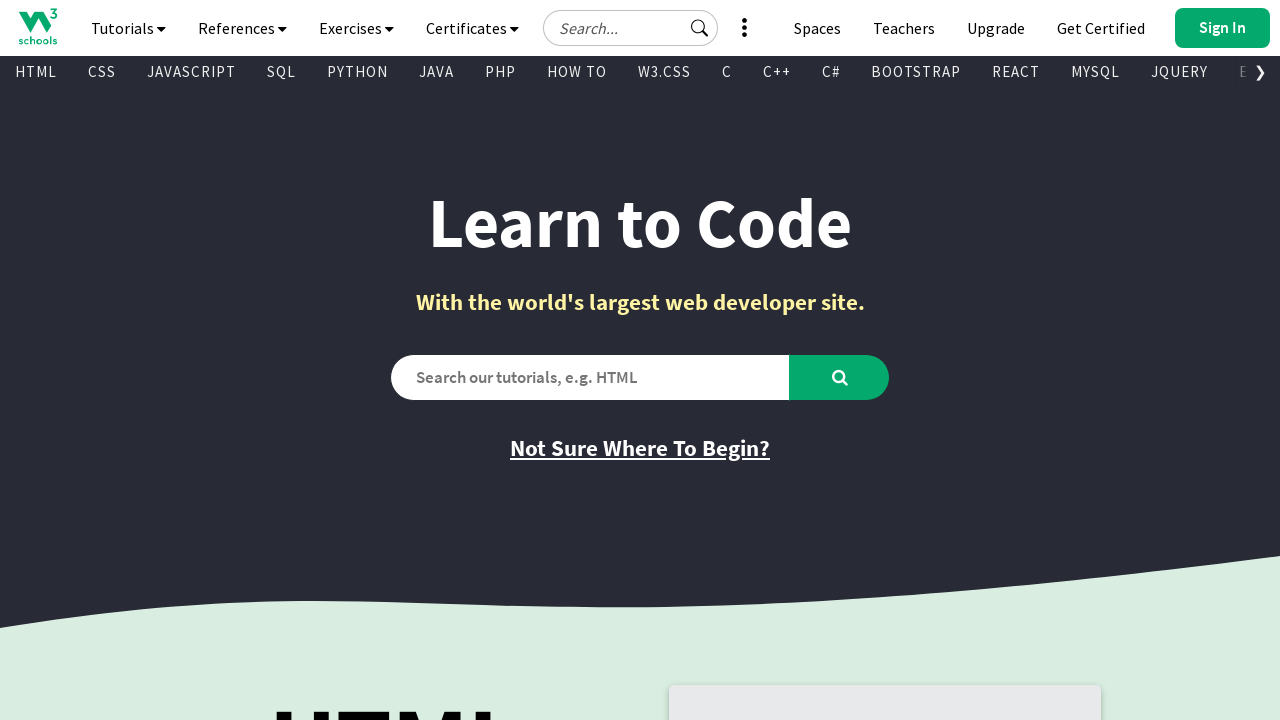

Verified link is visible - Text: 'Get Certified', Href: 'https://campus.w3schools.com/collections/certifications/products/html-certificate'
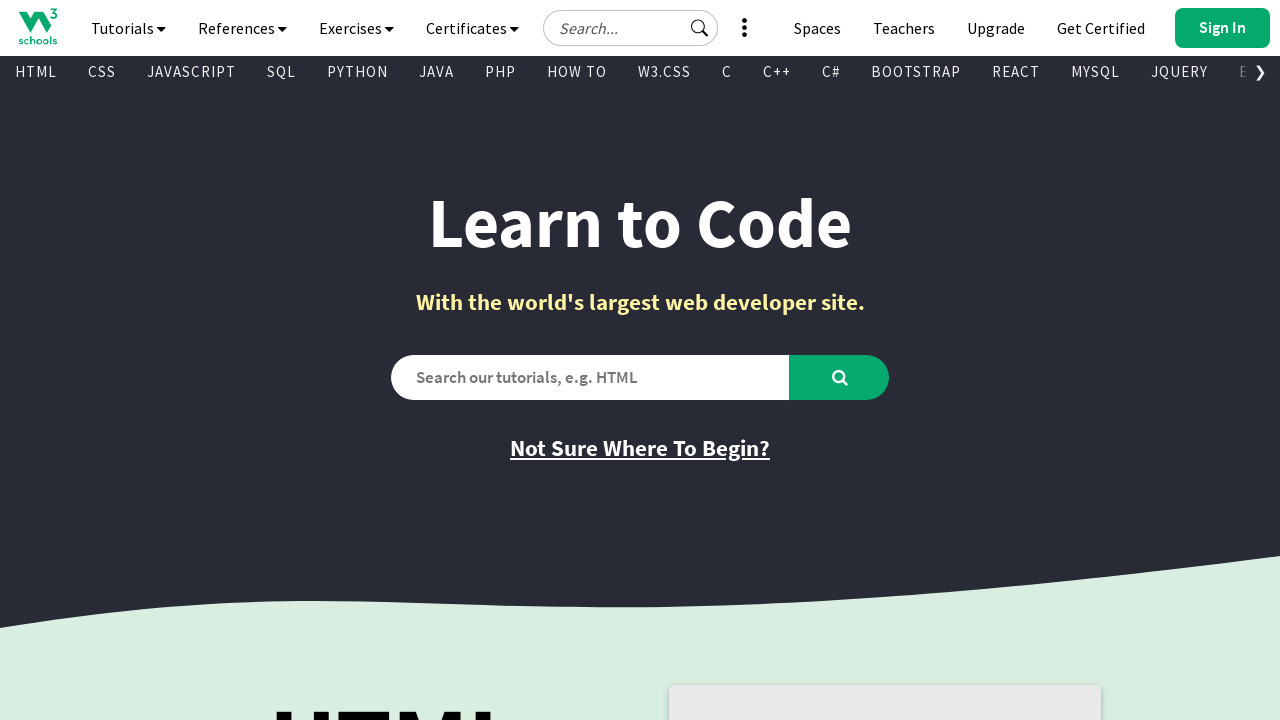

Verified link is visible - Text: 'Try it Yourself', Href: '/html/tryit.asp?filename=tryhtml_default_default'
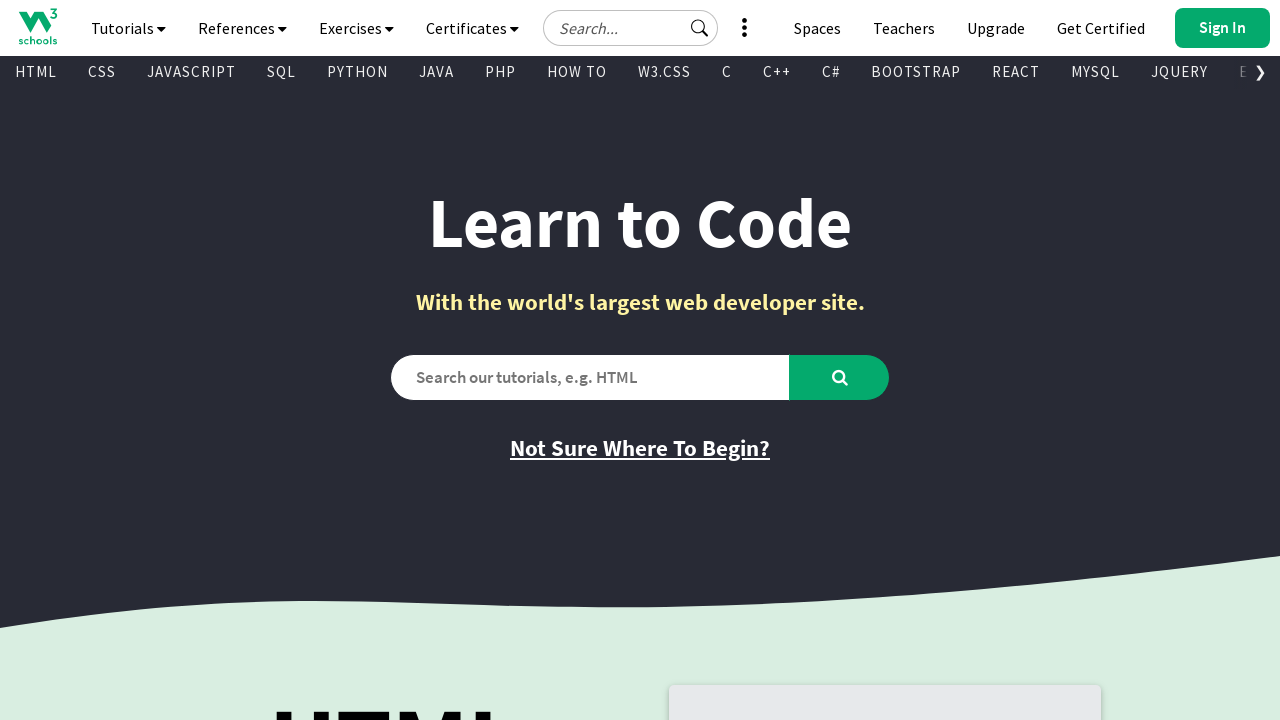

Verified link is visible - Text: 'Learn CSS', Href: '/css/default.asp'
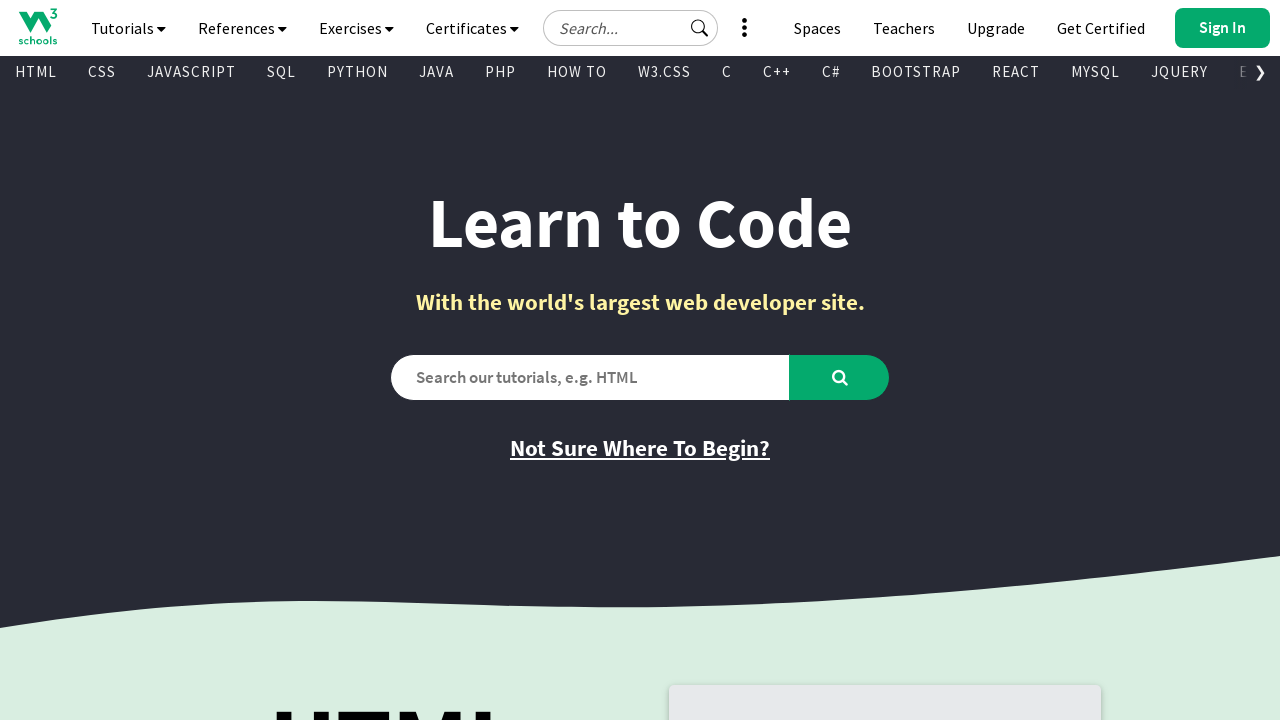

Verified link is visible - Text: 'CSS Reference', Href: '/cssref/index.php'
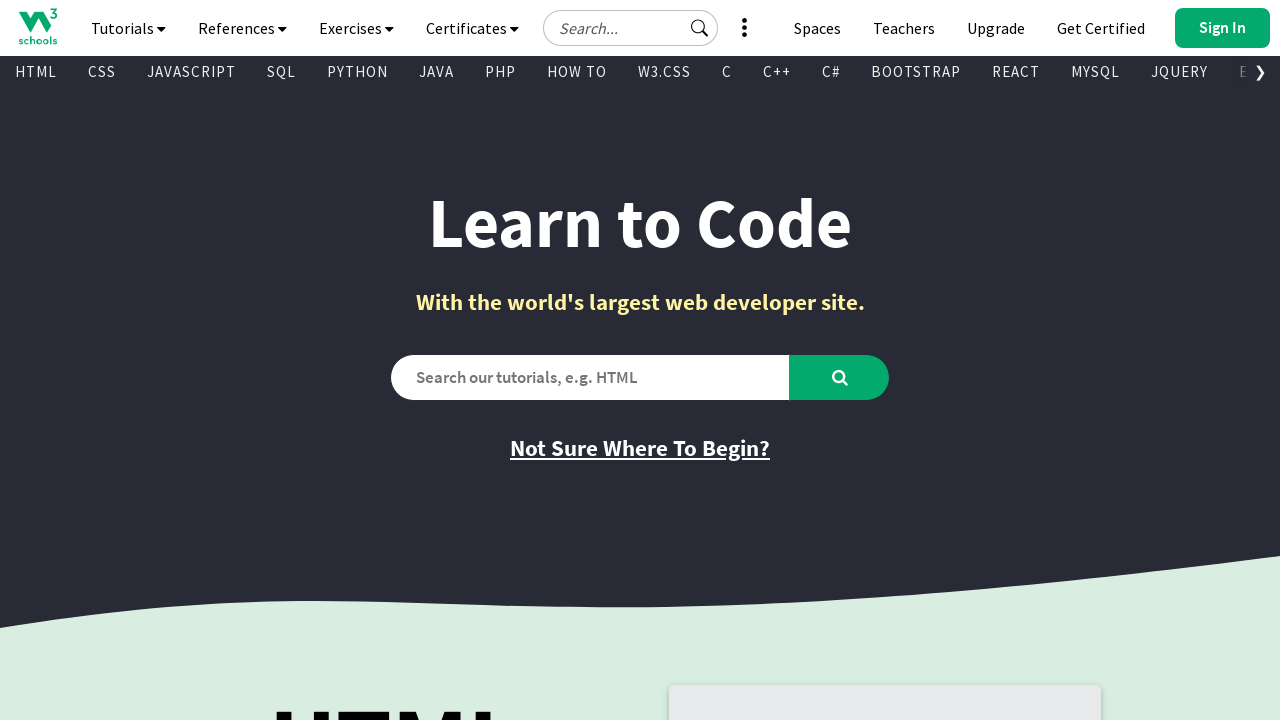

Verified link is visible - Text: 'Get Certified', Href: 'https://campus.w3schools.com/collections/certifications/products/css-certificate'
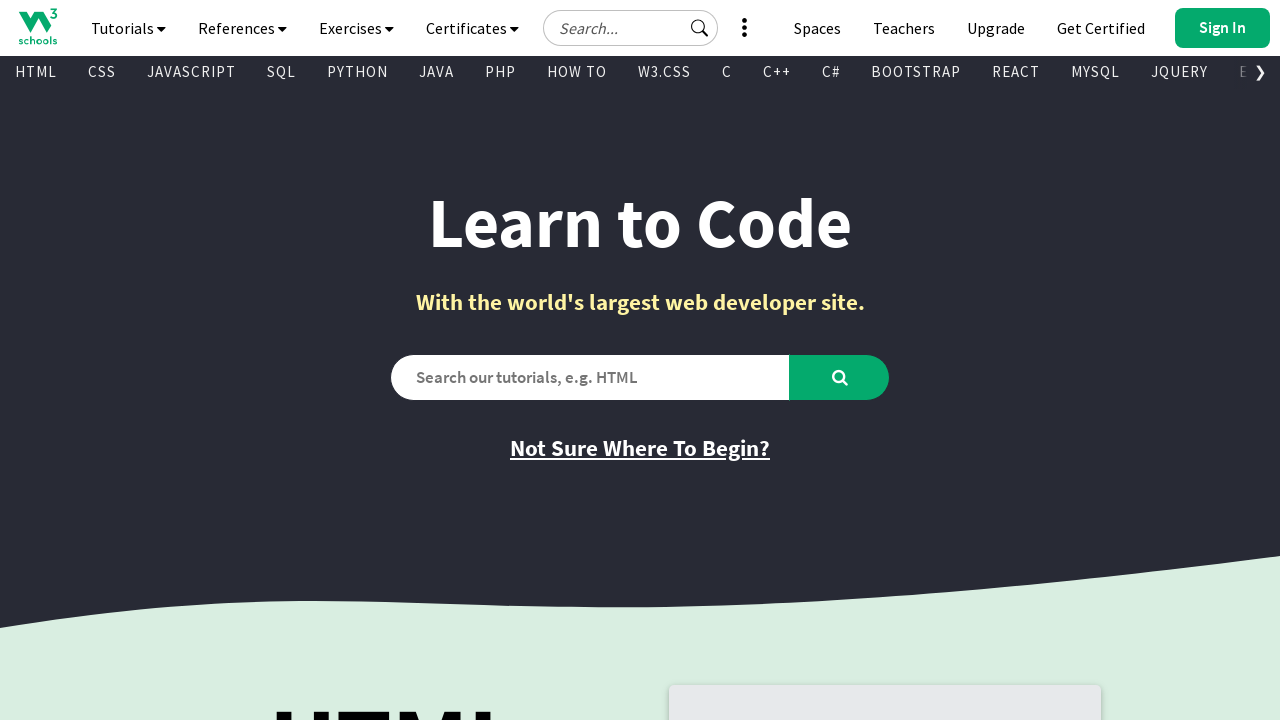

Verified link is visible - Text: 'Try it Yourself', Href: '/css/tryit.asp?filename=trycss_default'
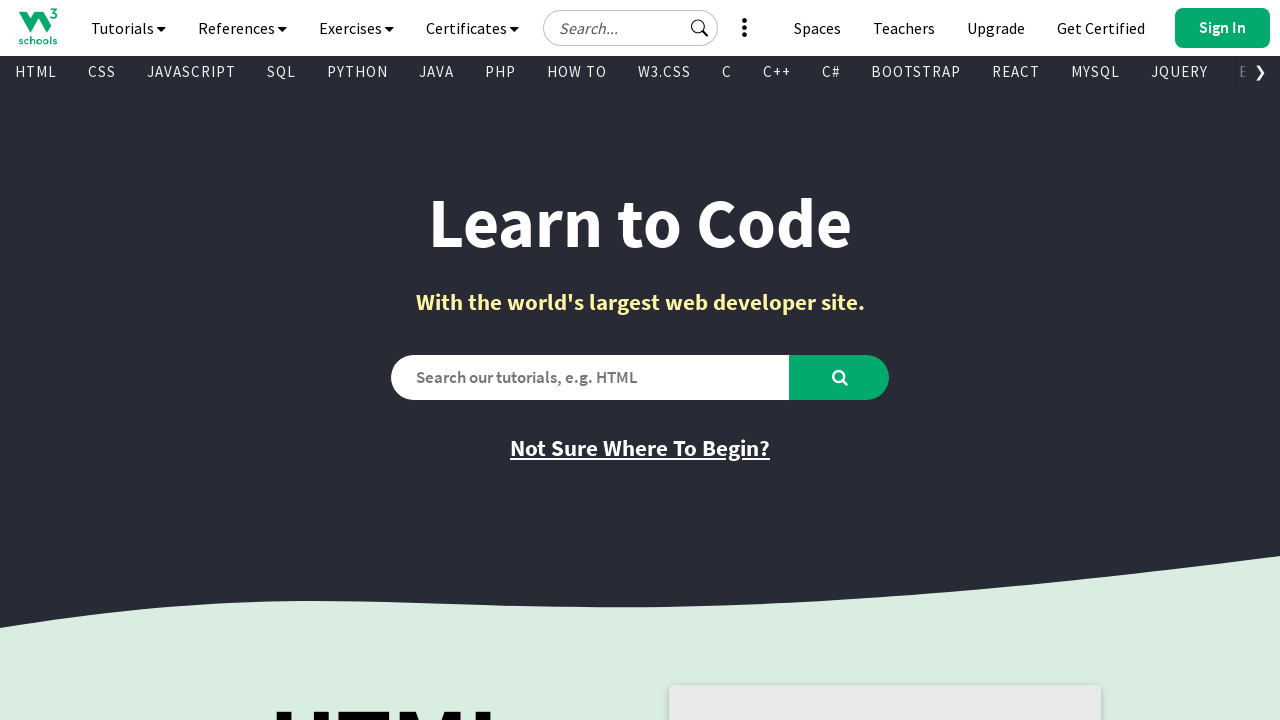

Verified link is visible - Text: 'Learn JavaScript', Href: '/js/default.asp'
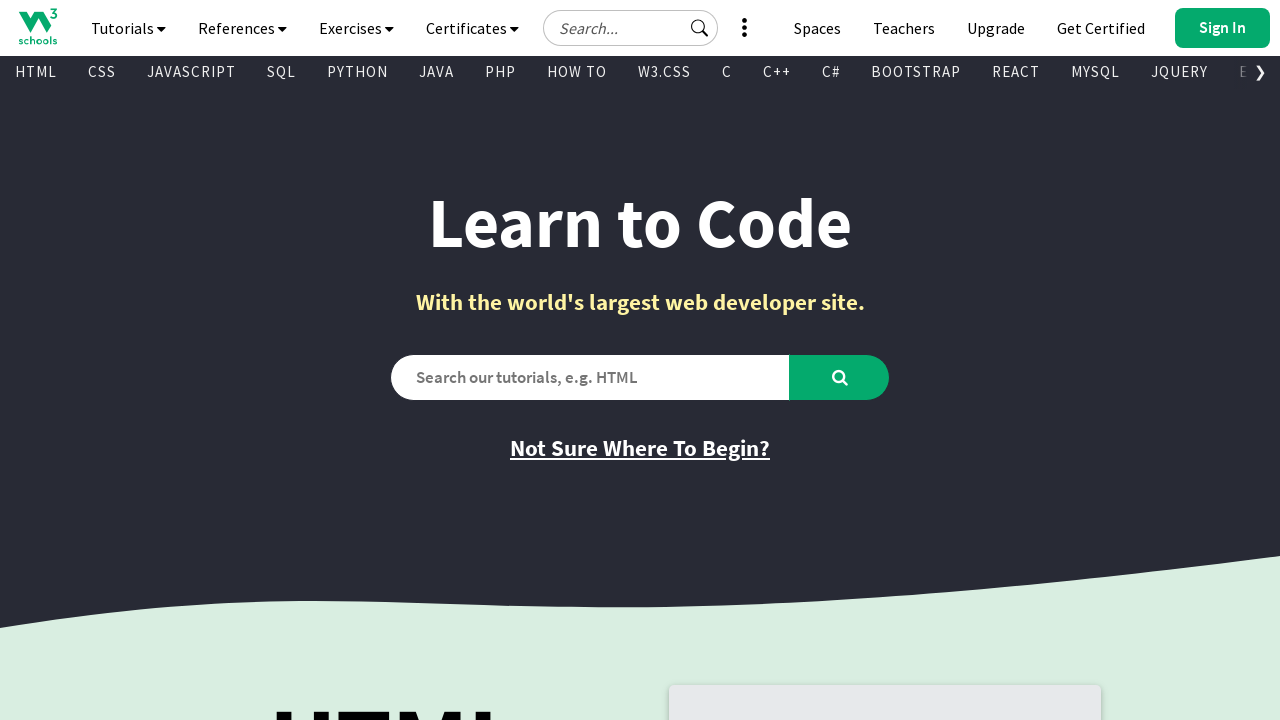

Verified link is visible - Text: 'JavaScript Reference', Href: '/jsref/default.asp'
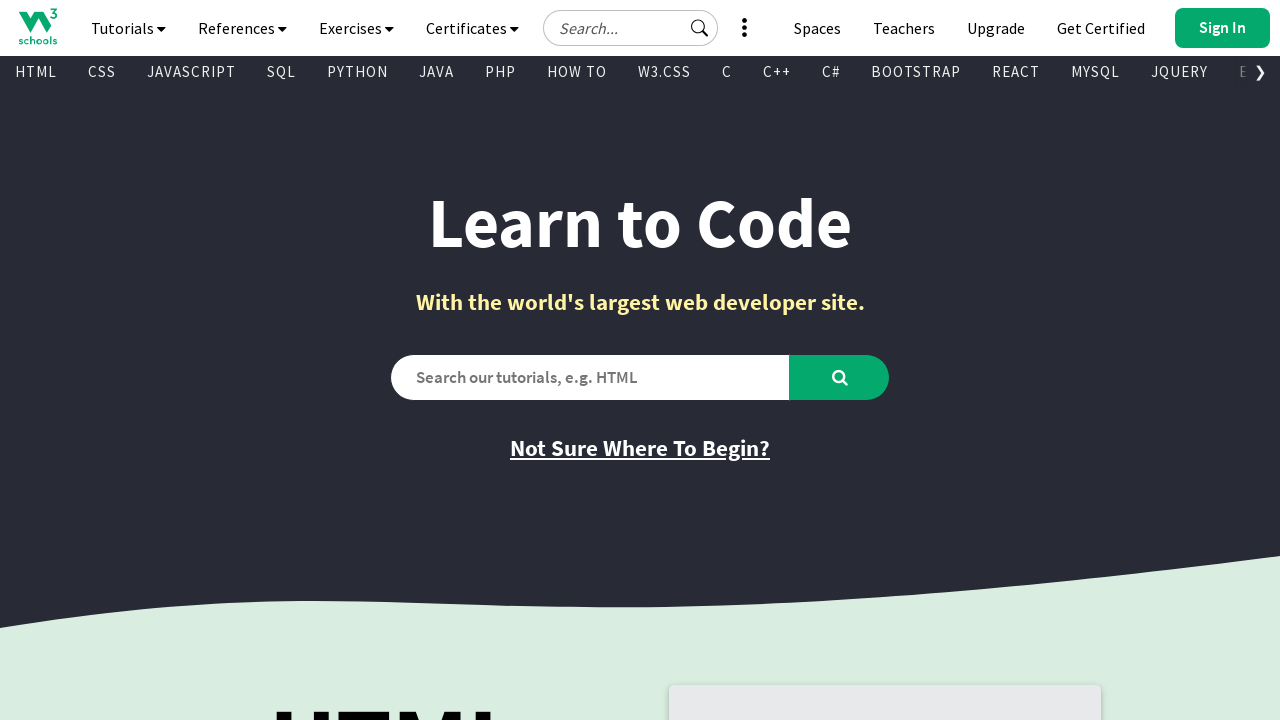

Verified link is visible - Text: 'Get Certified', Href: 'https://campus.w3schools.com/collections/certifications/products/javascript-certificate'
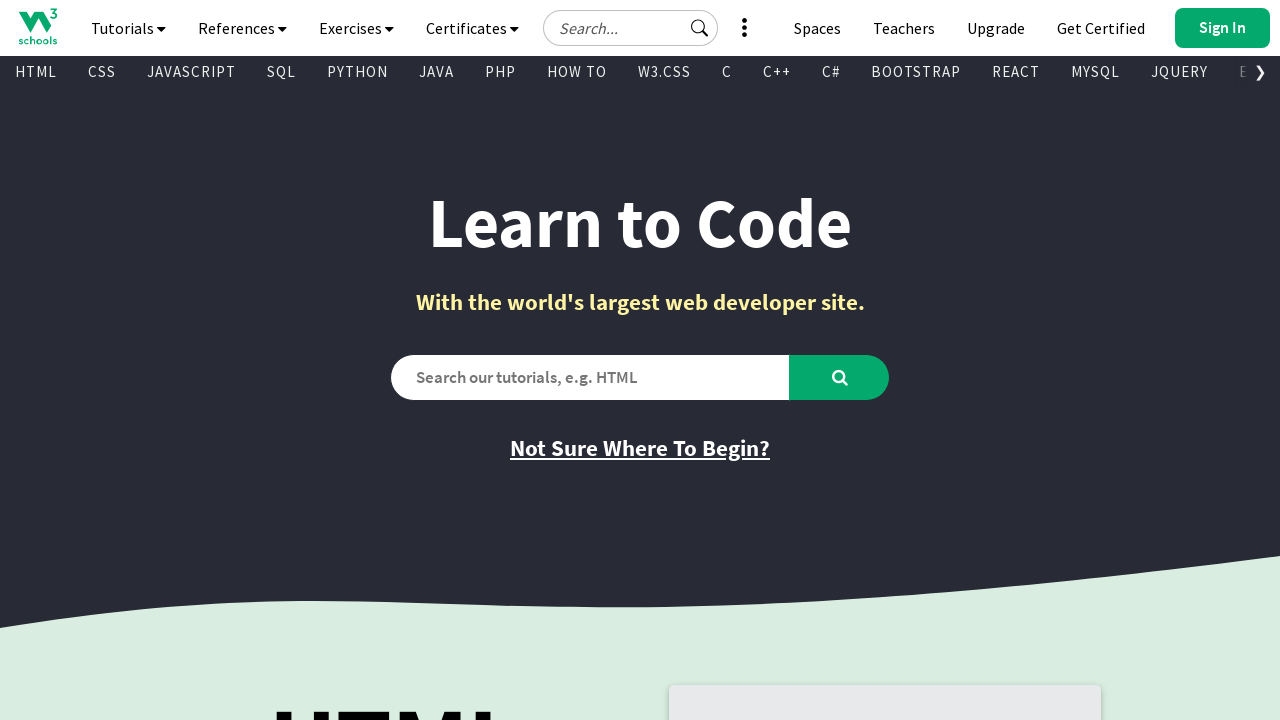

Verified link is visible - Text: 'Try it Yourself', Href: '/js/tryit.asp?filename=tryjs_default'
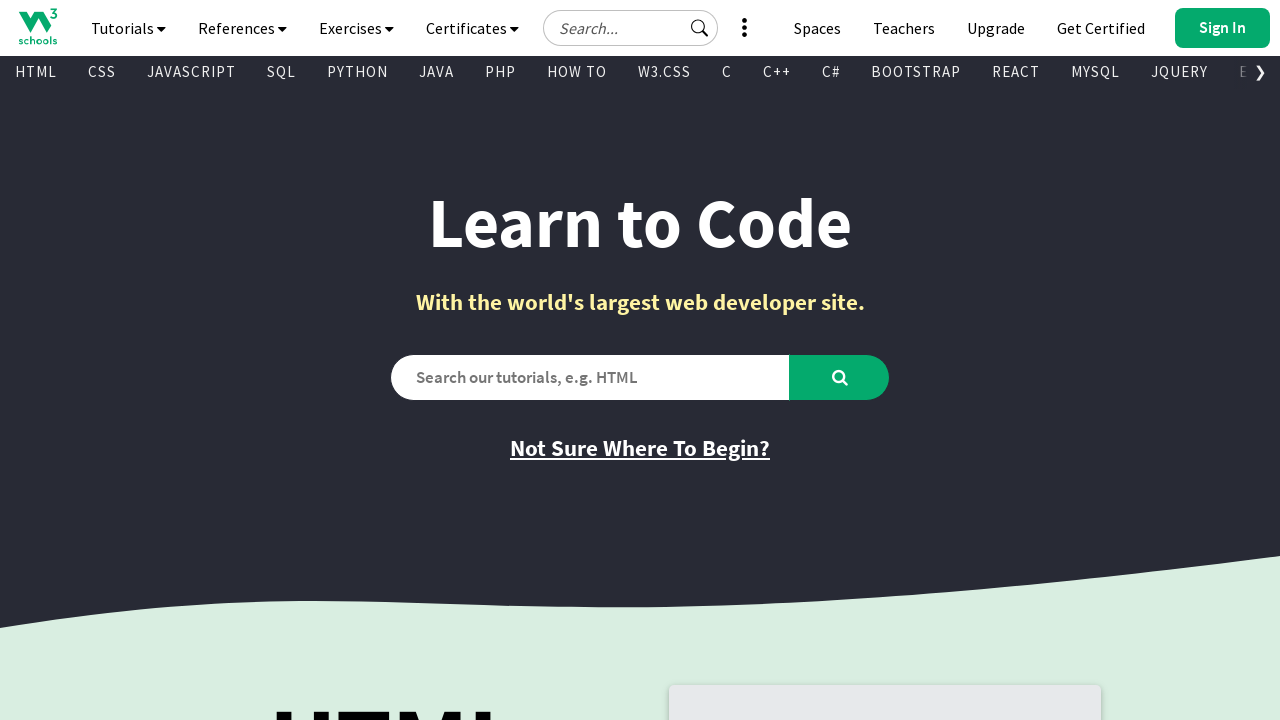

Verified link is visible - Text: 'Learn Python', Href: '/python/default.asp'
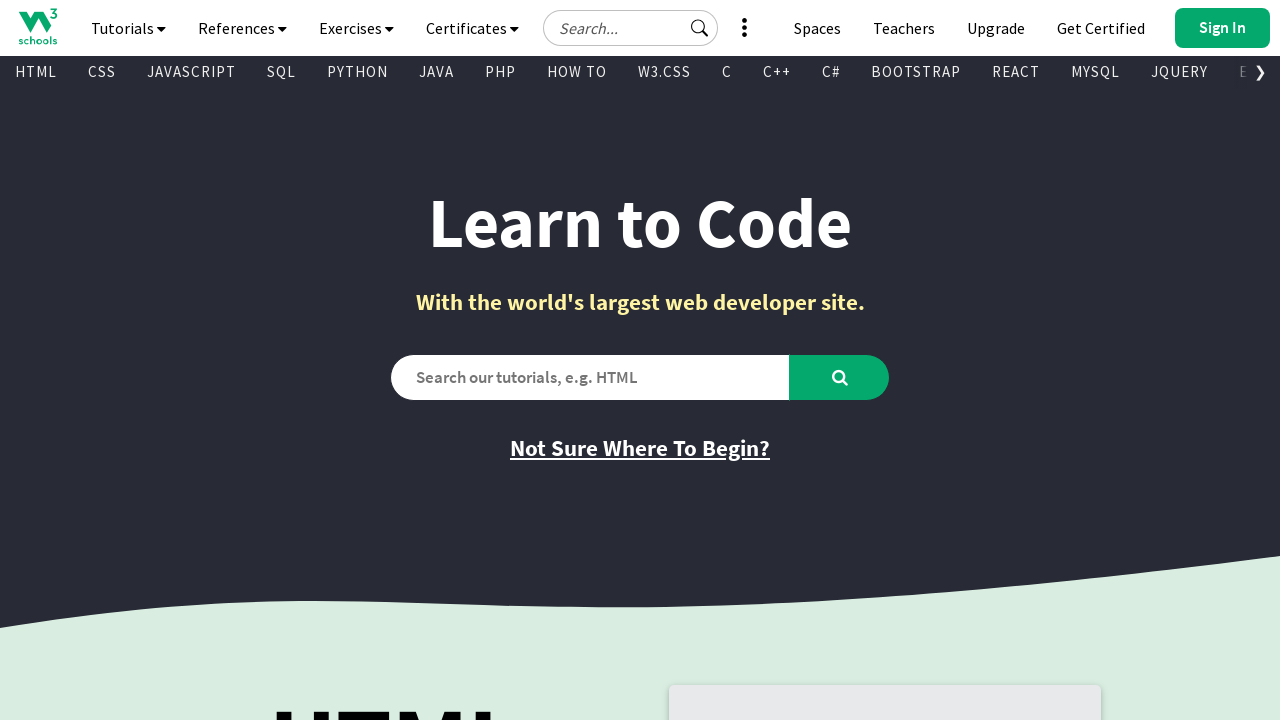

Verified link is visible - Text: 'Python Reference', Href: '/python/python_reference.asp'
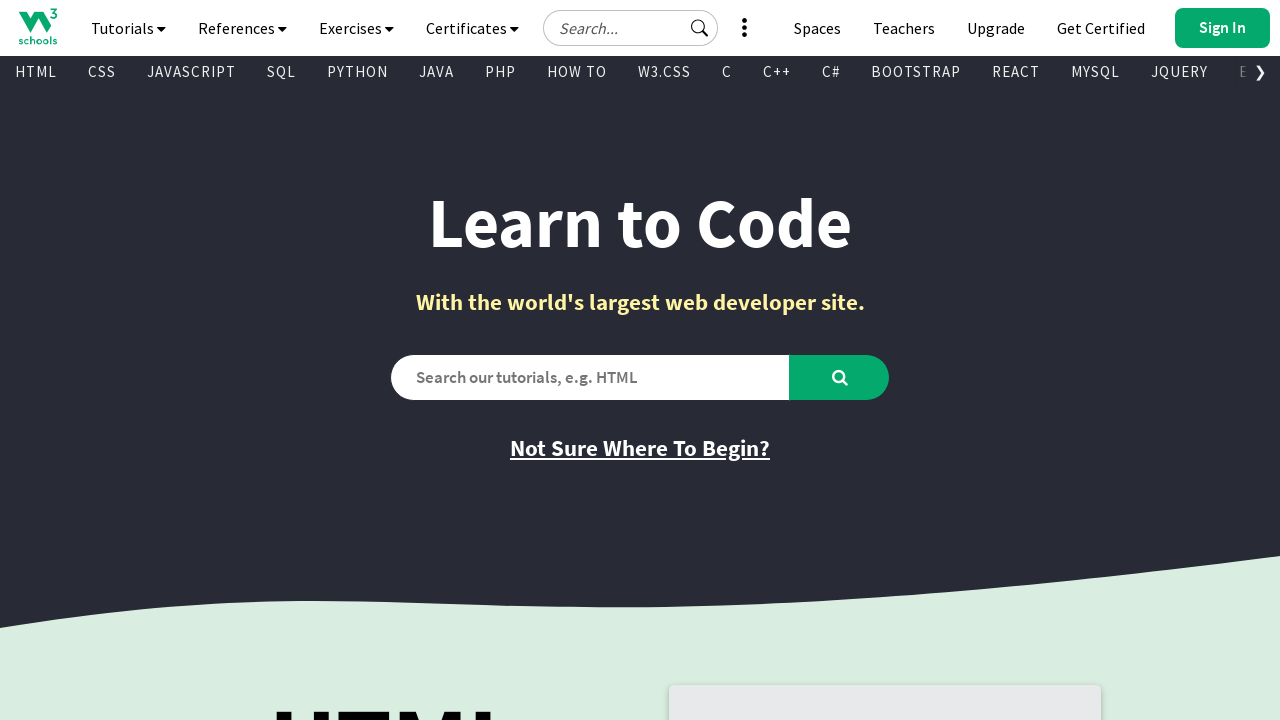

Verified link is visible - Text: 'Get Certified', Href: 'https://campus.w3schools.com/collections/certifications/products/python-certificate'
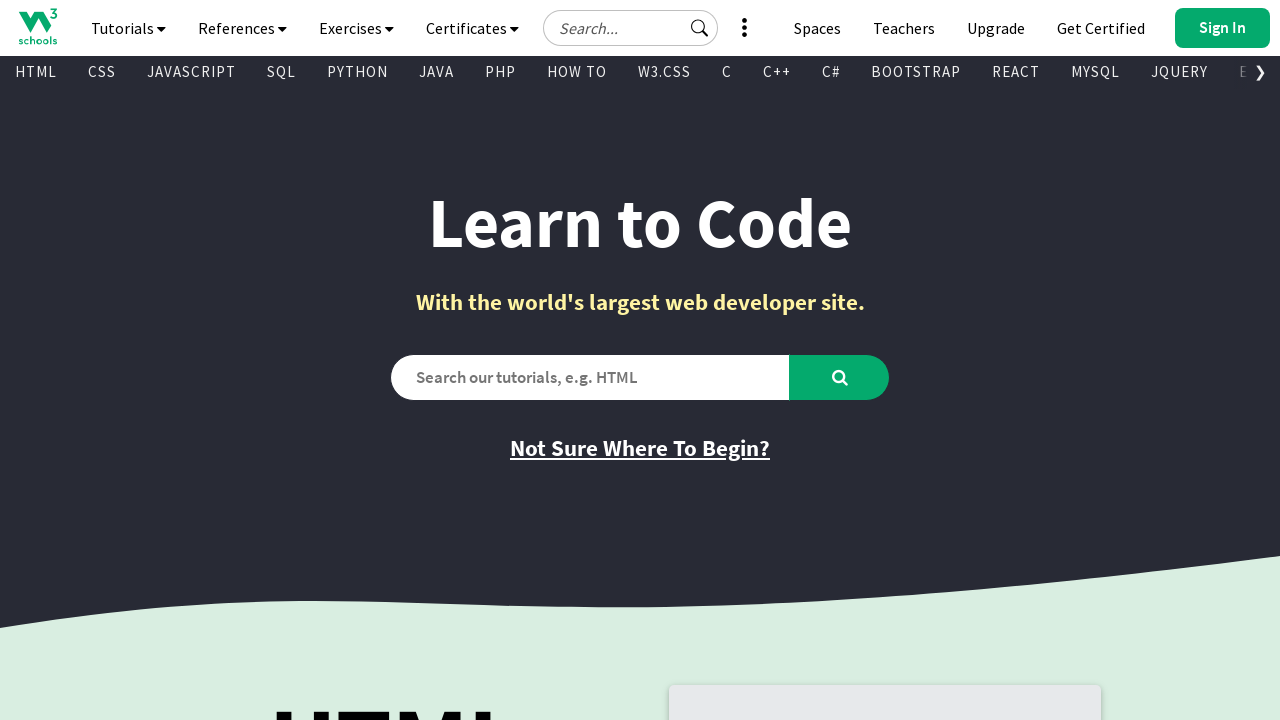

Verified link is visible - Text: 'Try it Yourself', Href: '/python/trypython.asp?filename=demo_indentation'
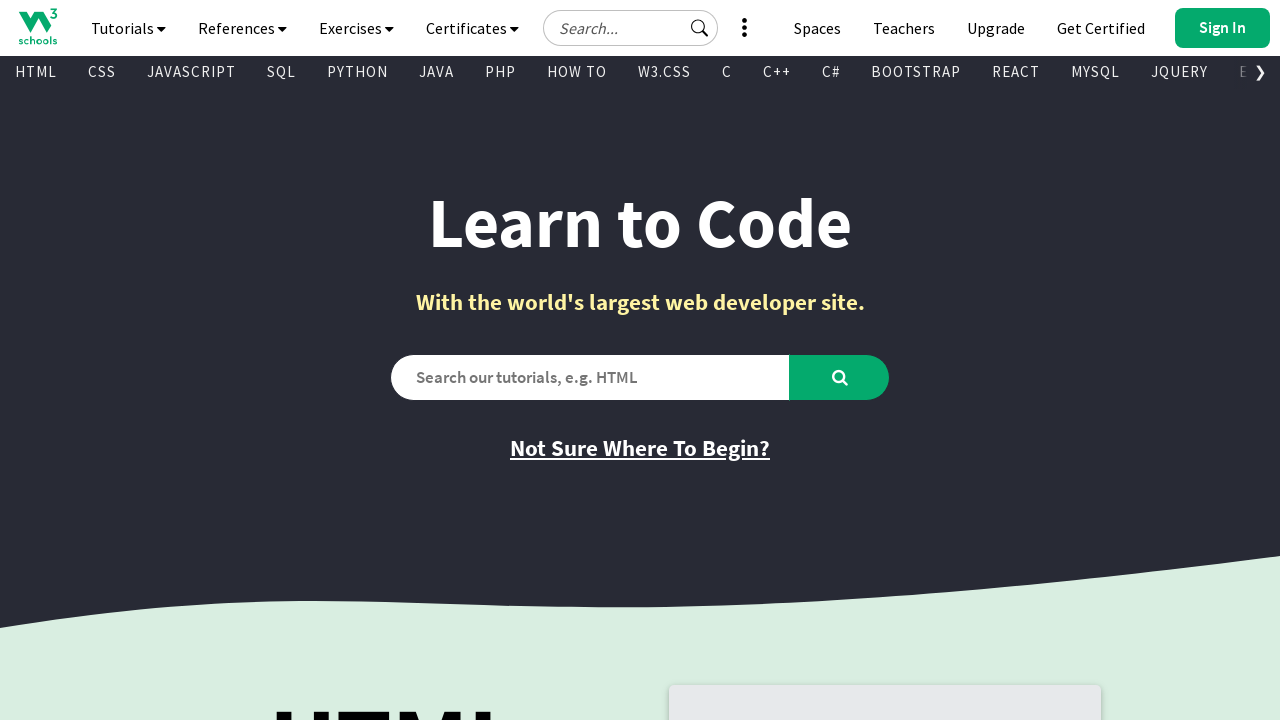

Verified link is visible - Text: 'Learn SQL', Href: '/sql/default.asp'
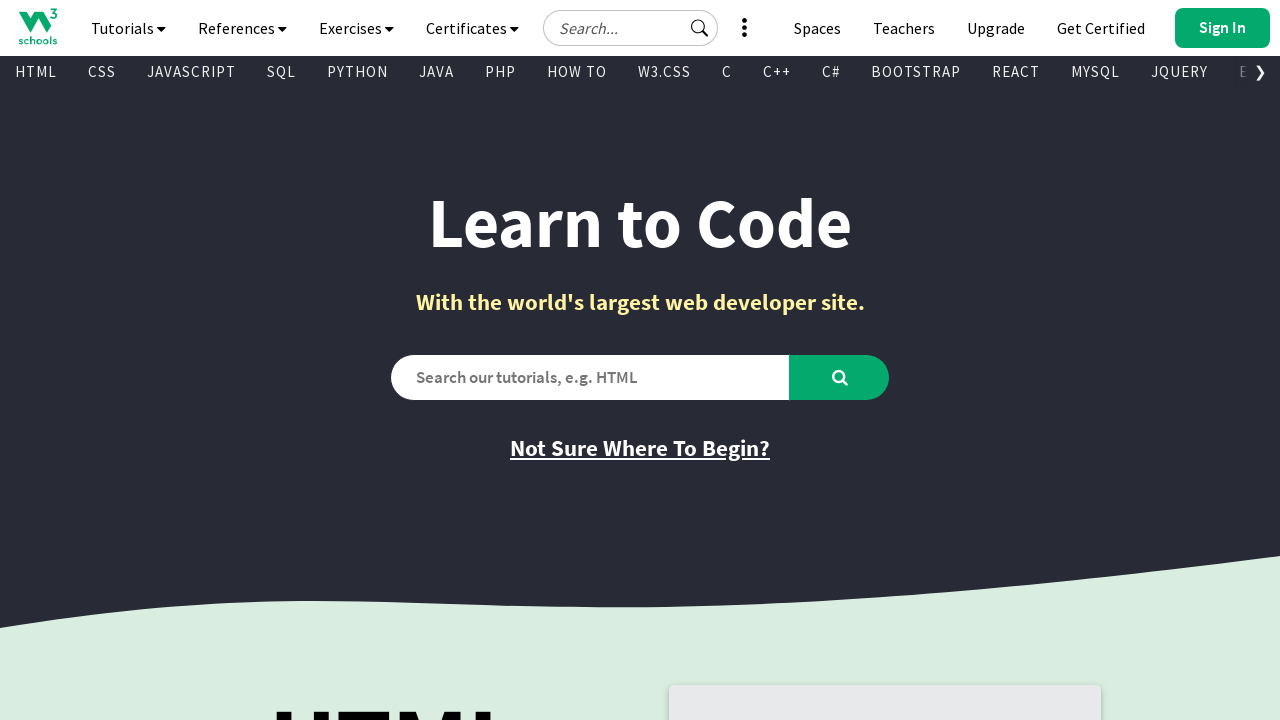

Verified link is visible - Text: 'SQL Reference', Href: '/sql/sql_ref_keywords.asp'
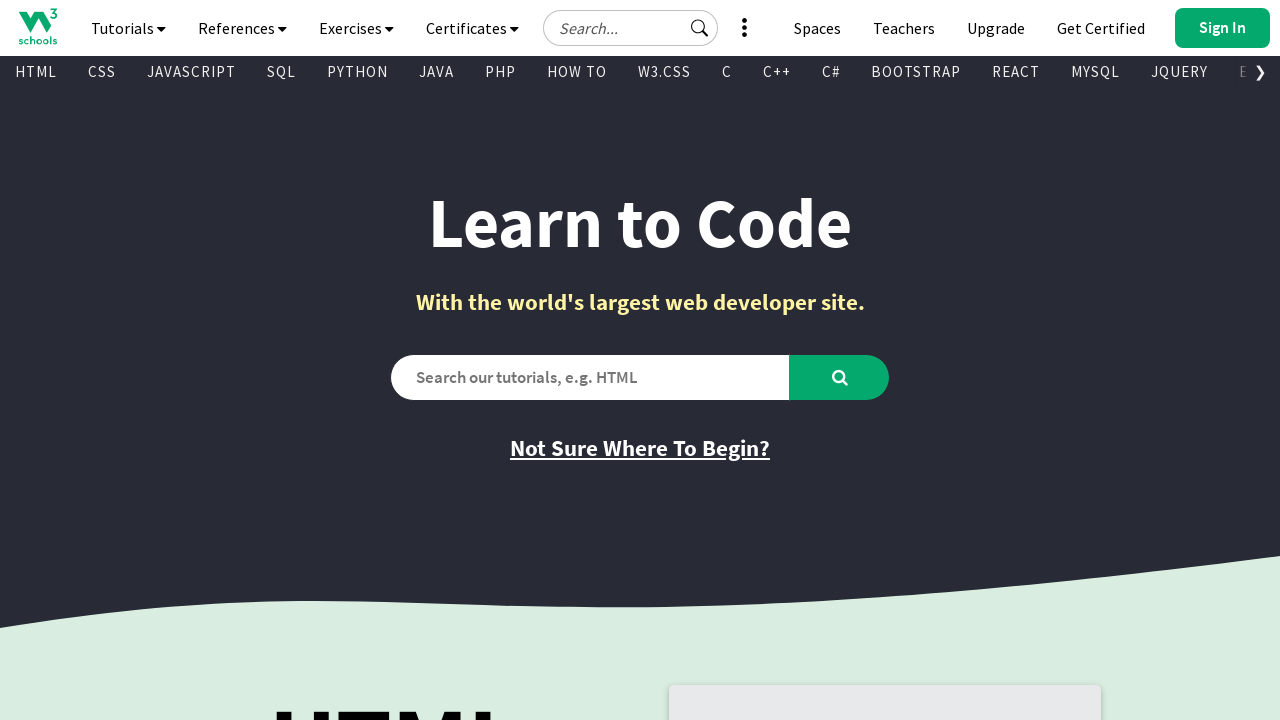

Verified link is visible - Text: 'Get Certified', Href: 'https://campus.w3schools.com/collections/certifications/products/sql-certificate'
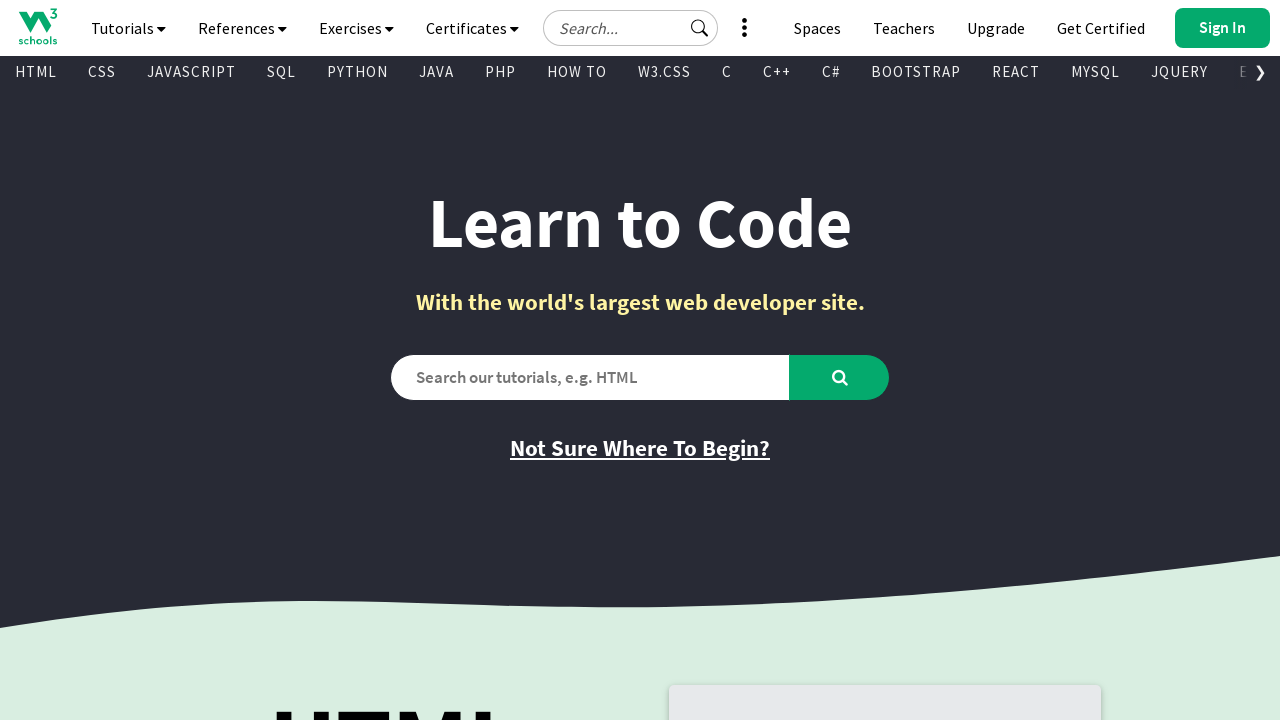

Verified link is visible - Text: 'Try it Yourself', Href: '/sql/trysql.asp?filename=trysql_select_where'
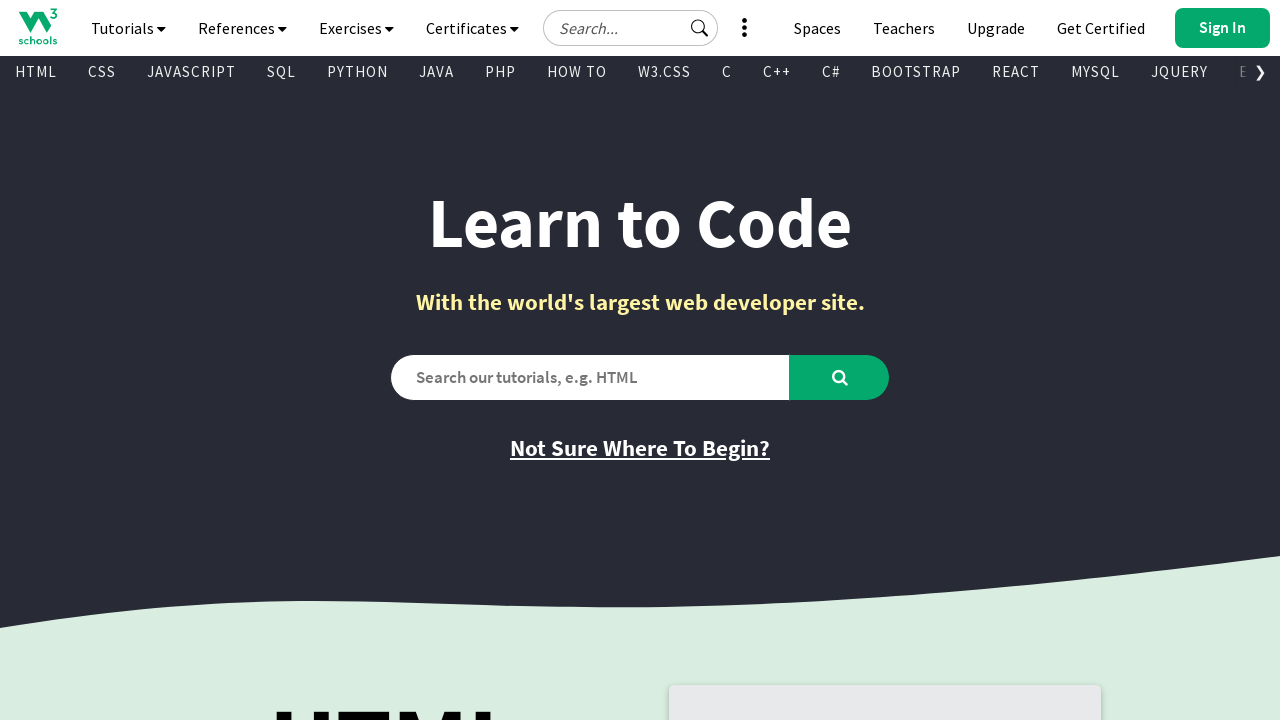

Verified link is visible - Text: 'Learn PHP', Href: '/php/default.asp'
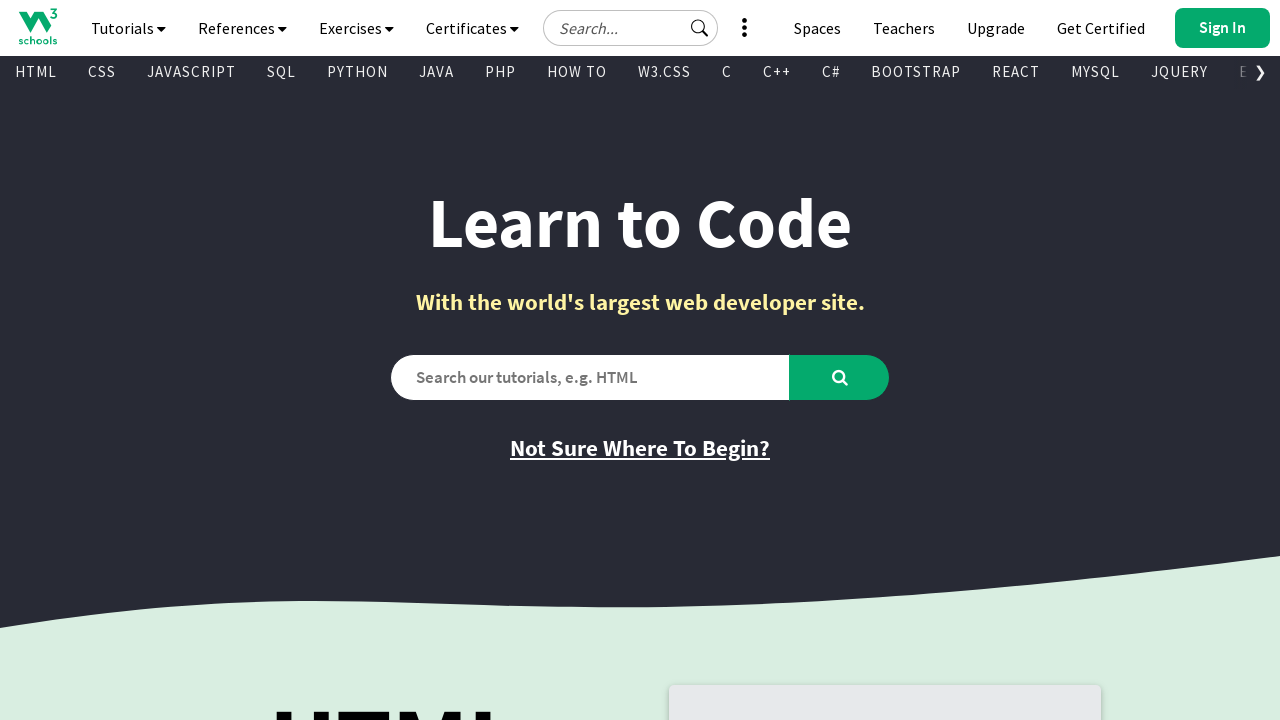

Verified link is visible - Text: 'Learn jQuery', Href: '/jquery/default.asp'
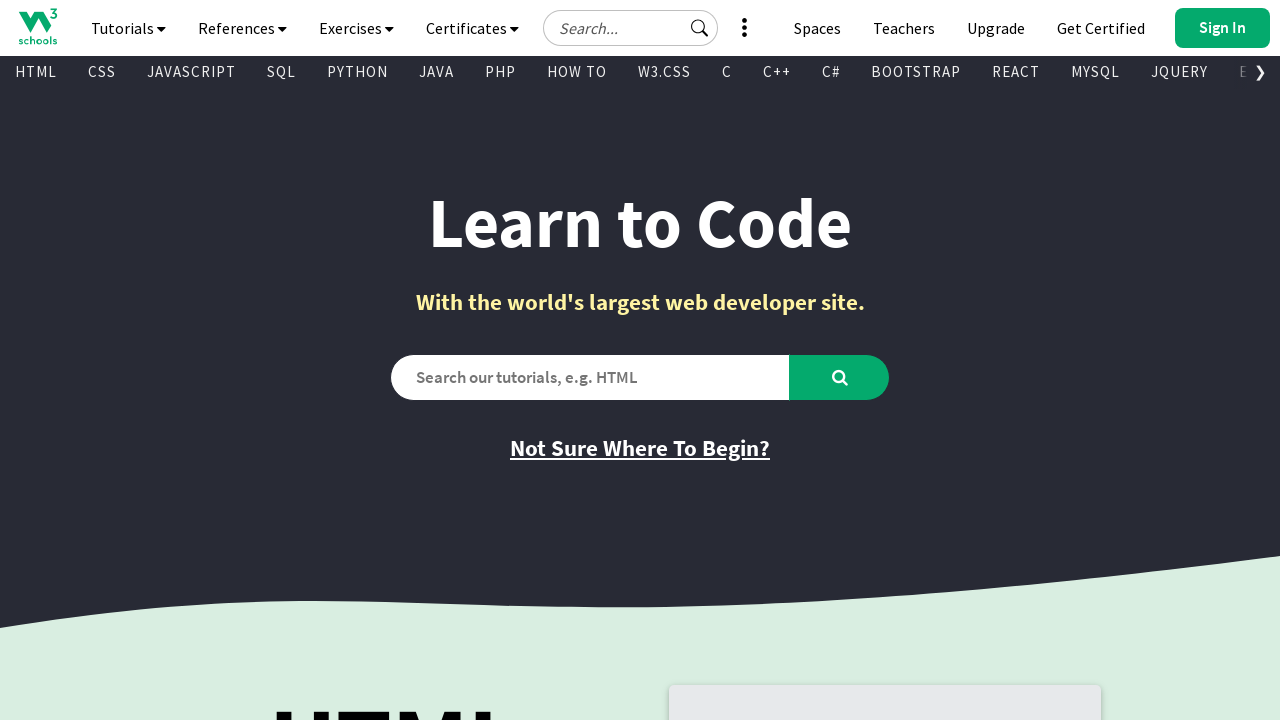

Verified link is visible - Text: 'Learn Java', Href: '/java/default.asp'
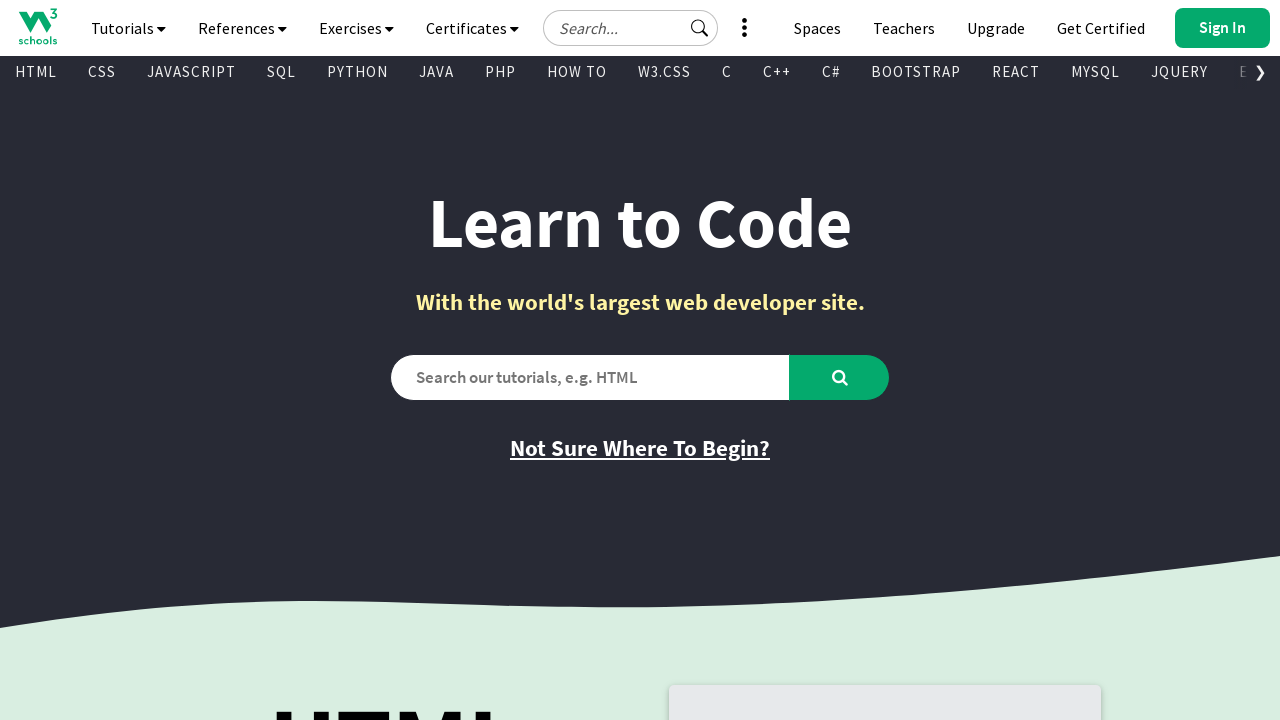

Verified link is visible - Text: 'Learn C++', Href: '/cpp/default.asp'
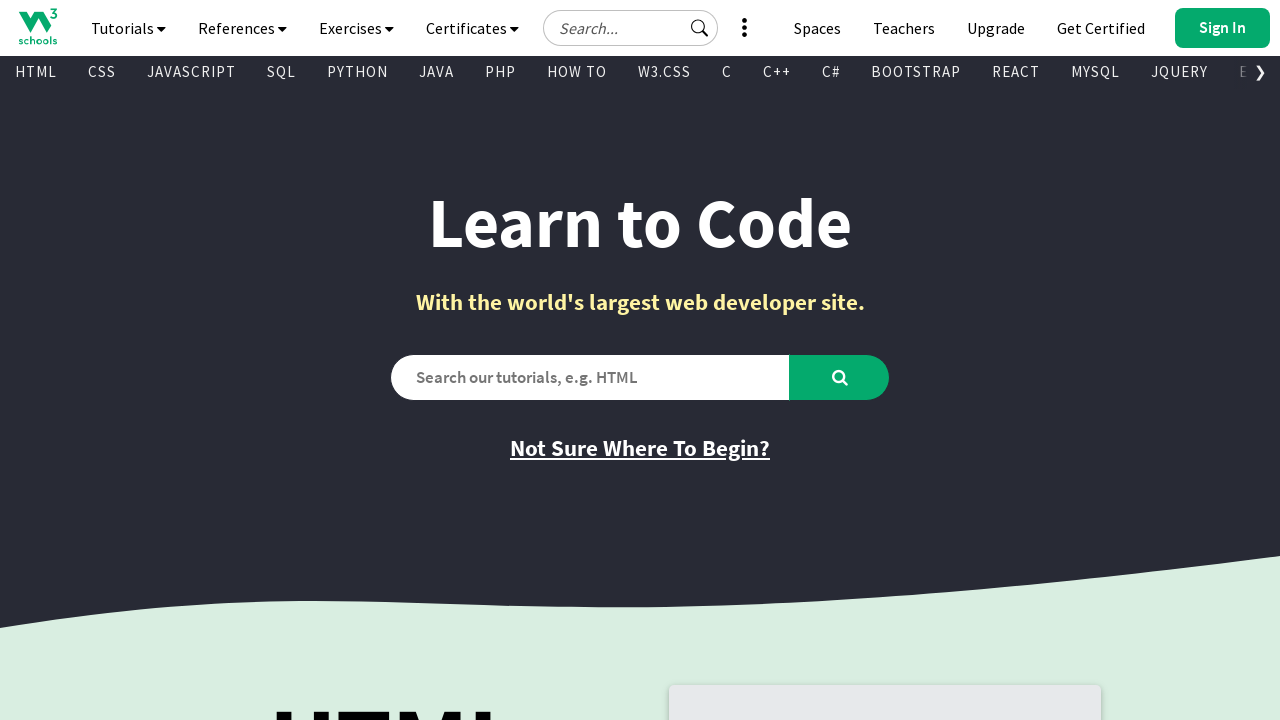

Verified link is visible - Text: 'Learn W3.CSS', Href: '/w3css/default.asp'
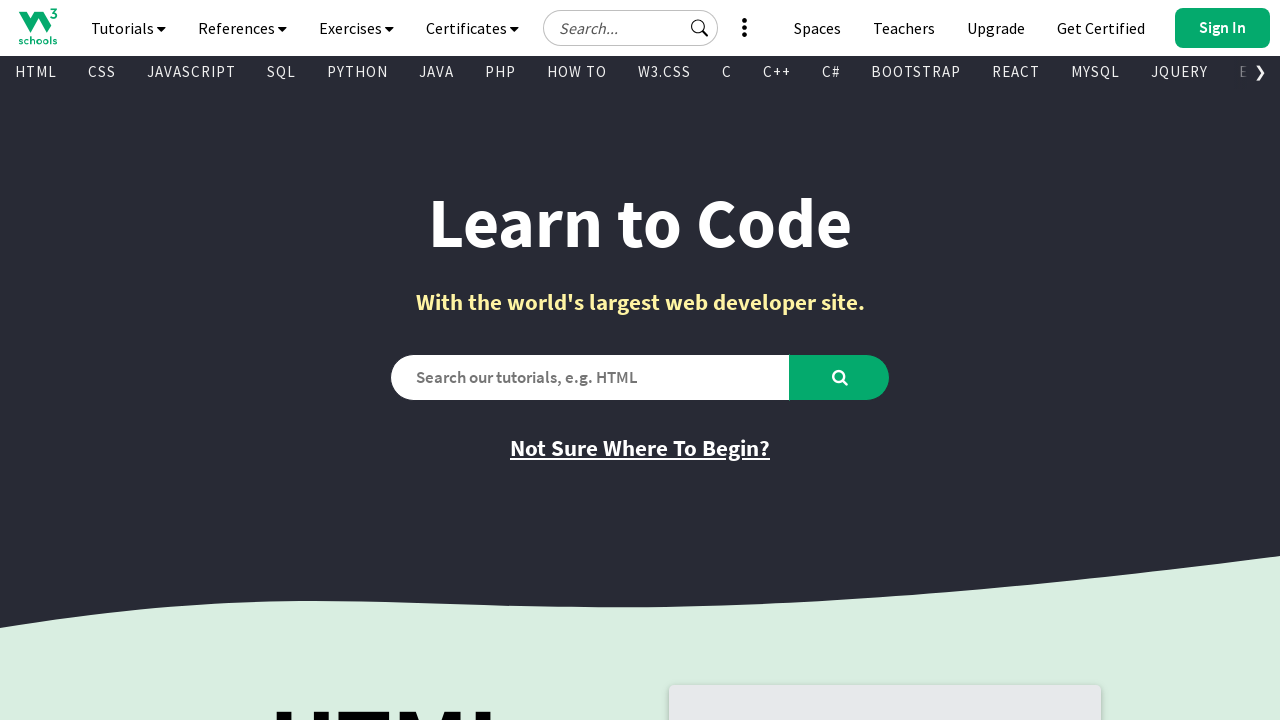

Verified link is visible - Text: 'Learn Bootstrap', Href: '/bootstrap/bootstrap_ver.asp'
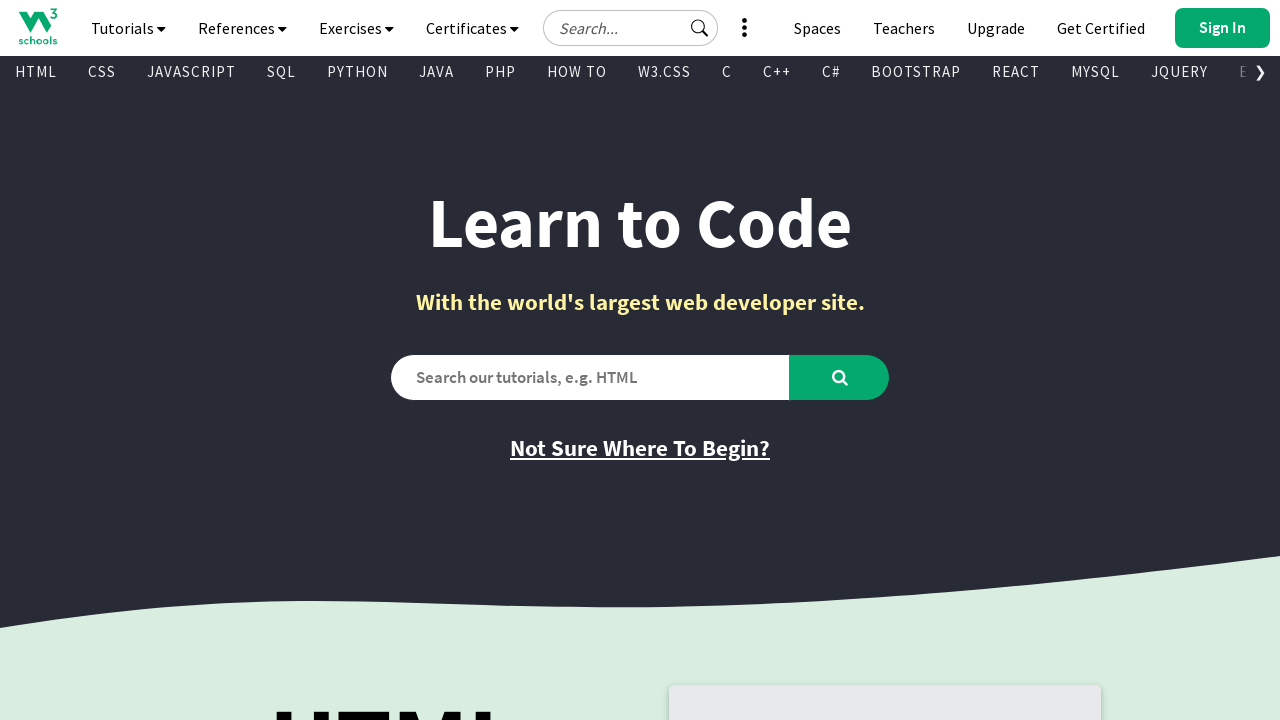

Verified link is visible - Text: '
        
          C
        
      ', Href: '/c/index.php'
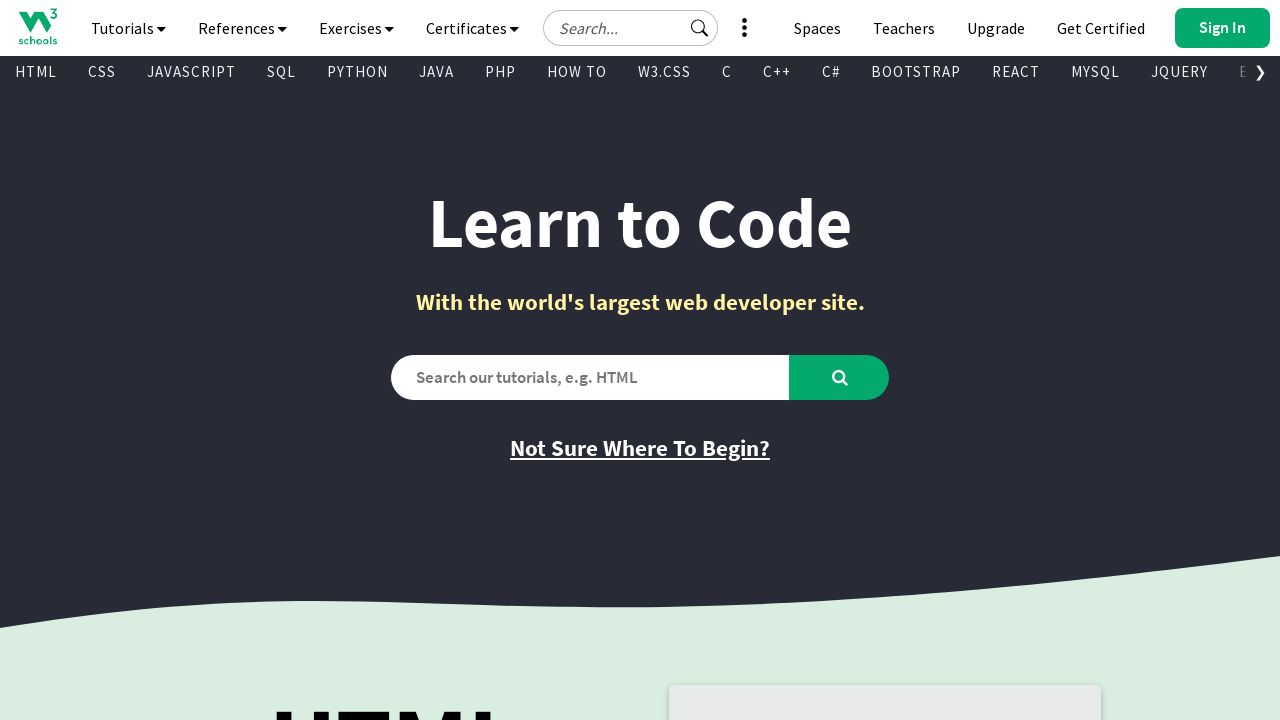

Verified link is visible - Text: '
        
          C#
        
      ', Href: '/cs/index.php'
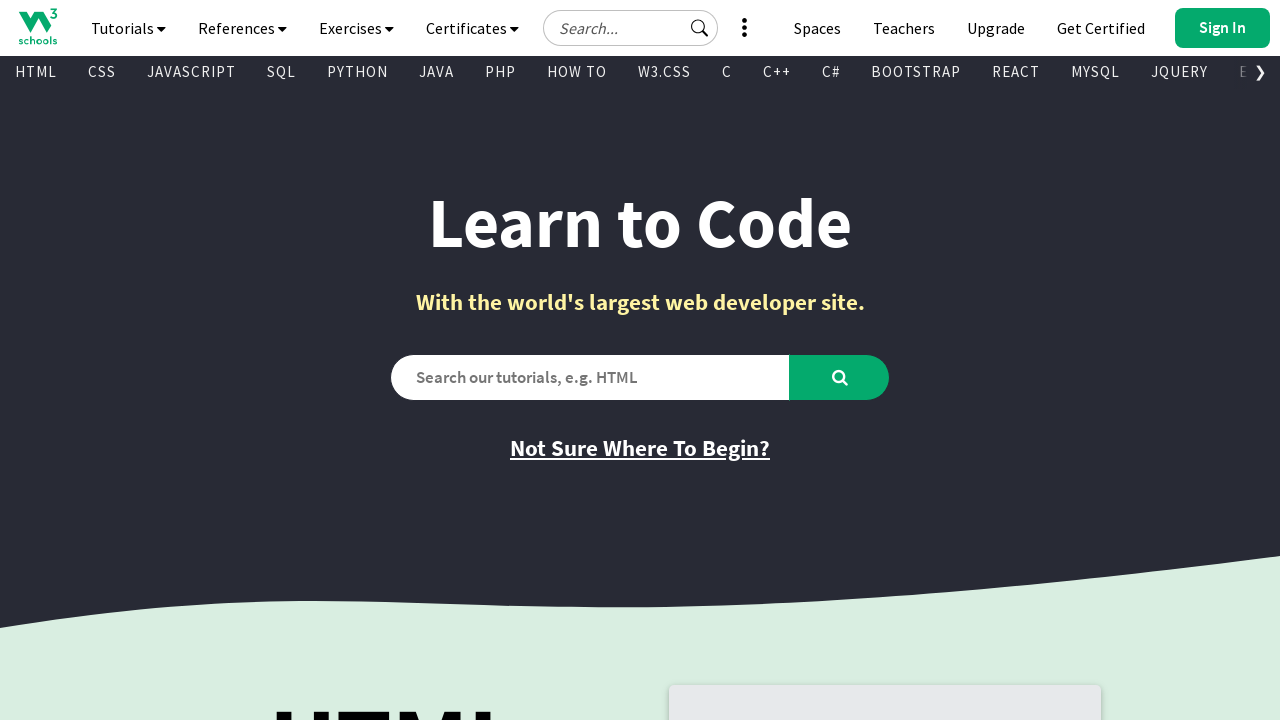

Verified link is visible - Text: '
        
          R
        
      ', Href: '/r/default.asp'
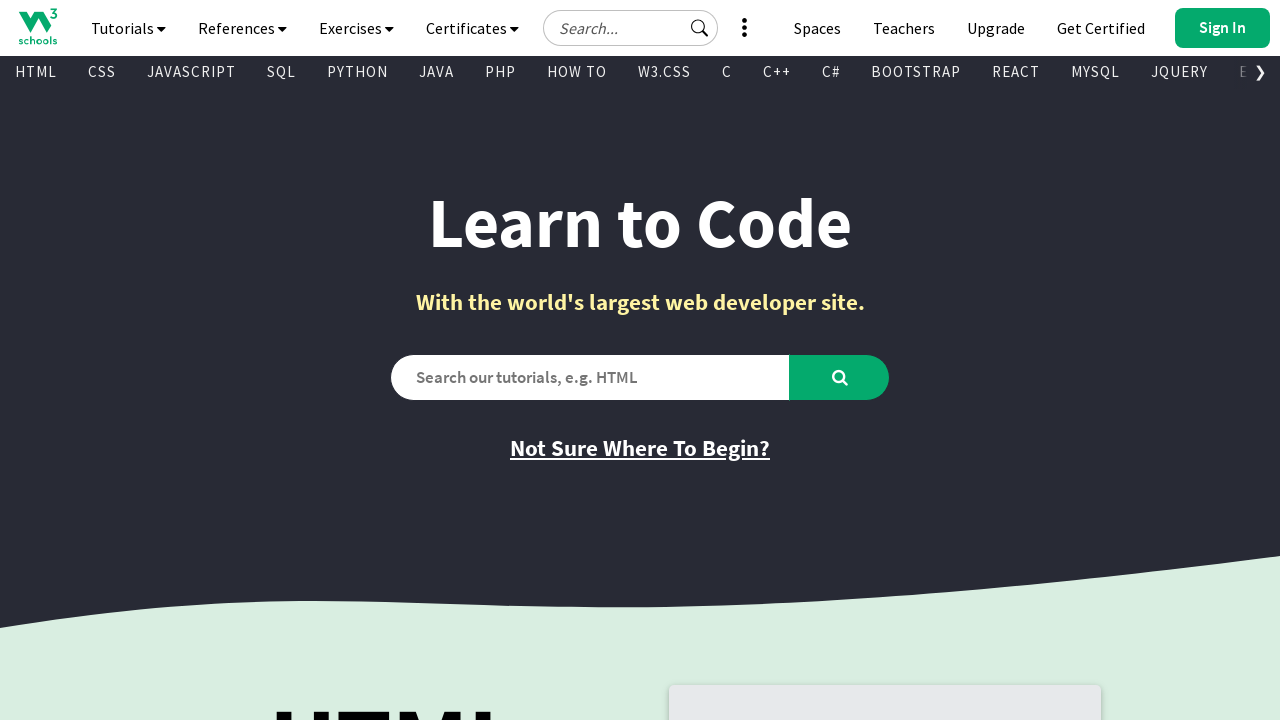

Verified link is visible - Text: '
        
          Kotlin
        
      ', Href: '/kotlin/index.php'
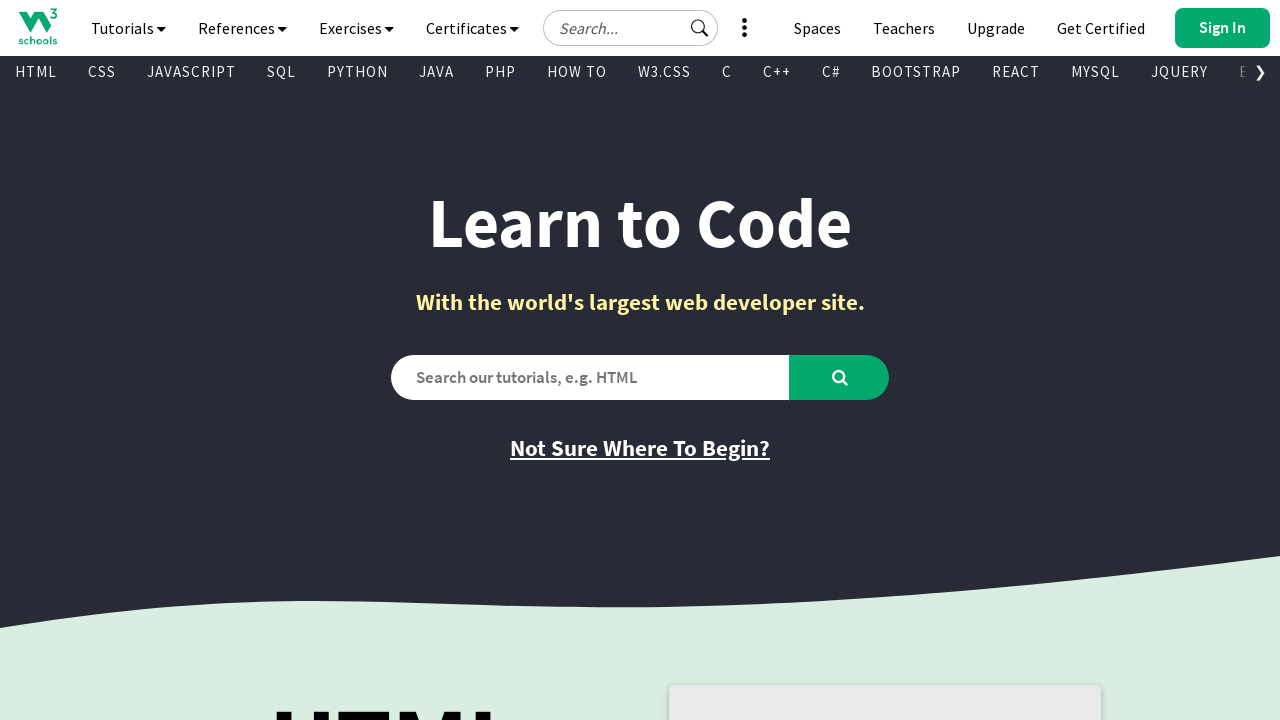

Verified link is visible - Text: '
        
          Node.js
        
      ', Href: '/nodejs/default.asp'
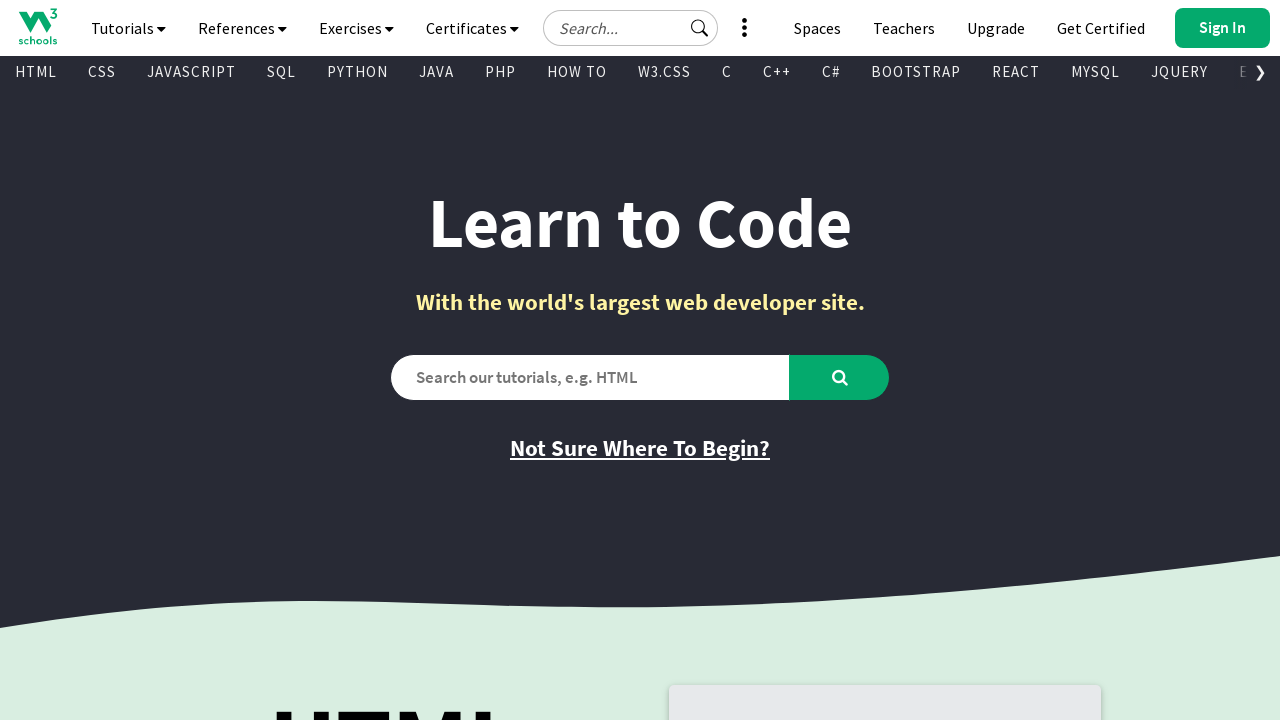

Verified link is visible - Text: '
        
          React
        
      ', Href: '/react/default.asp'
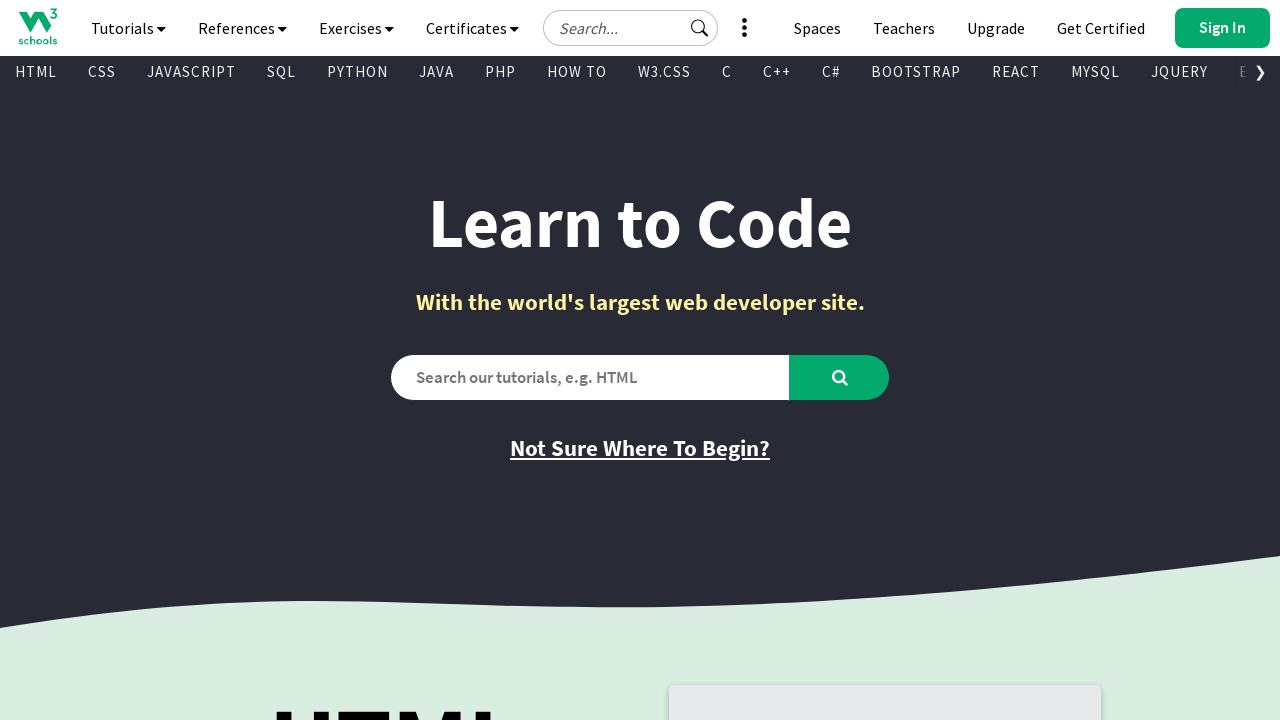

Verified link is visible - Text: '
        
          JSON
        
      ', Href: '/js/js_json.asp'
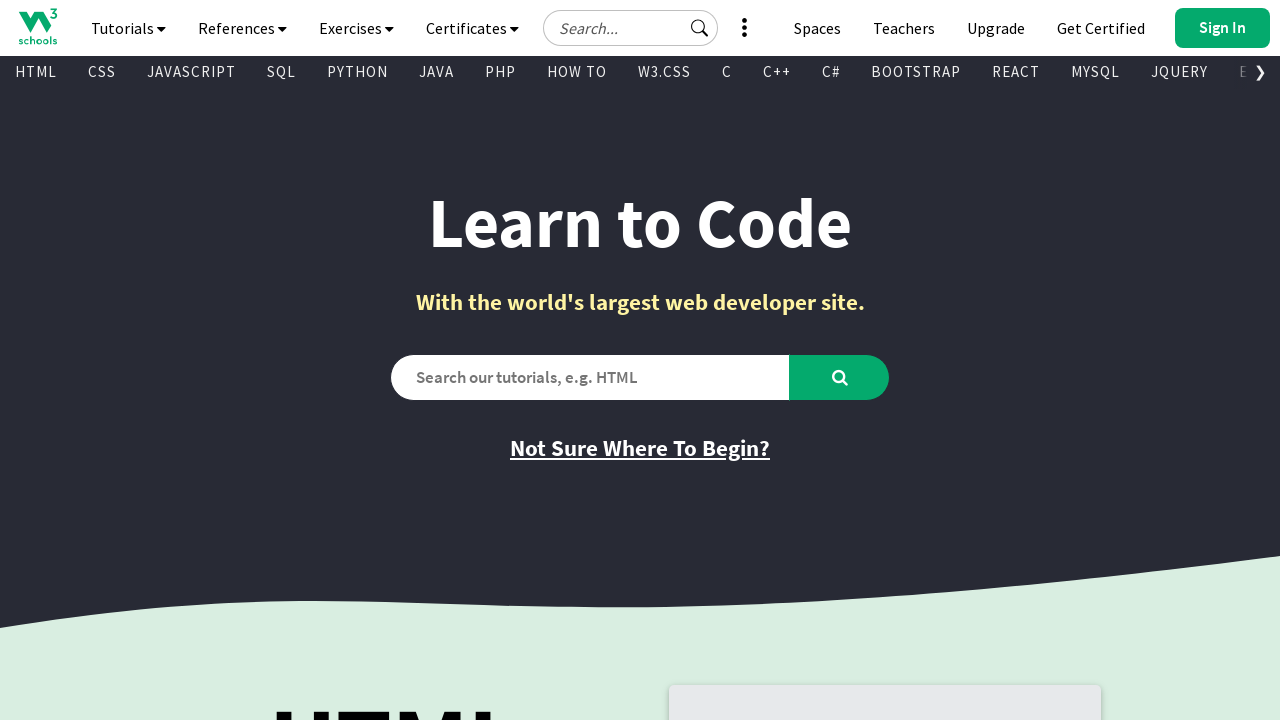

Verified link is visible - Text: '
        
          Vue
        
      ', Href: '/vue/index.php'
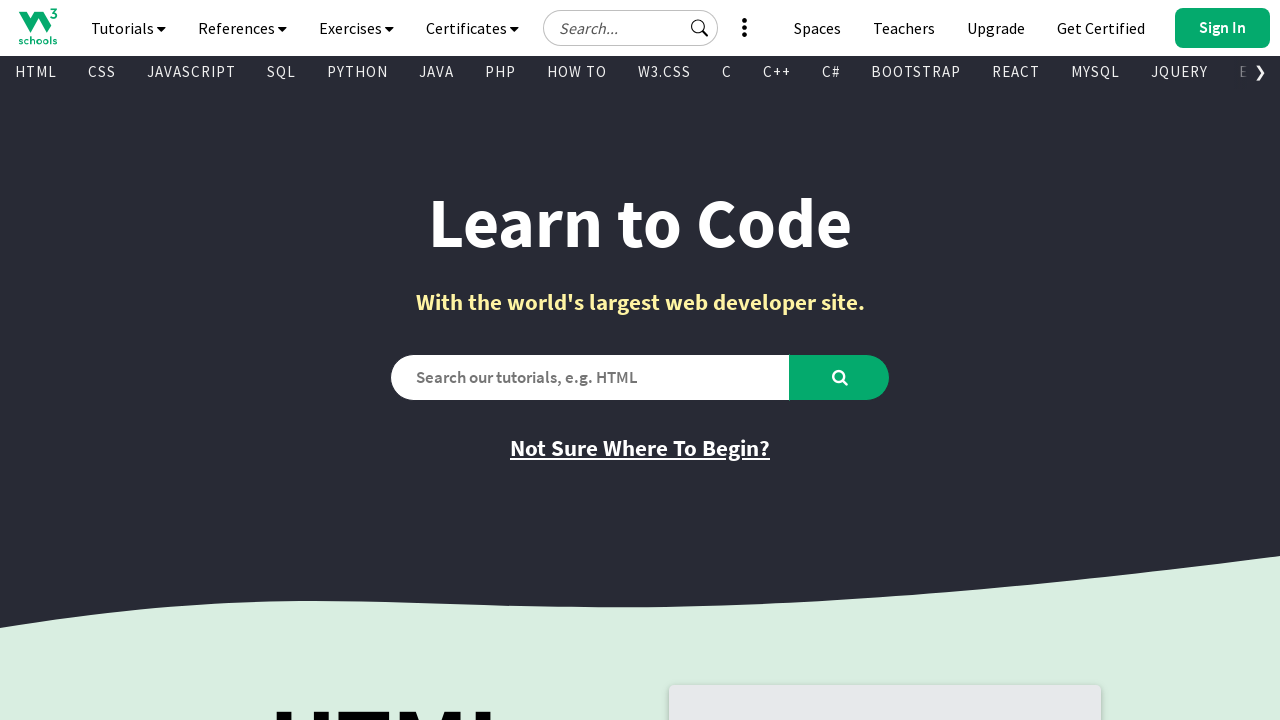

Verified link is visible - Text: '
        
          MySQL
        
      ', Href: '/mysql/default.asp'
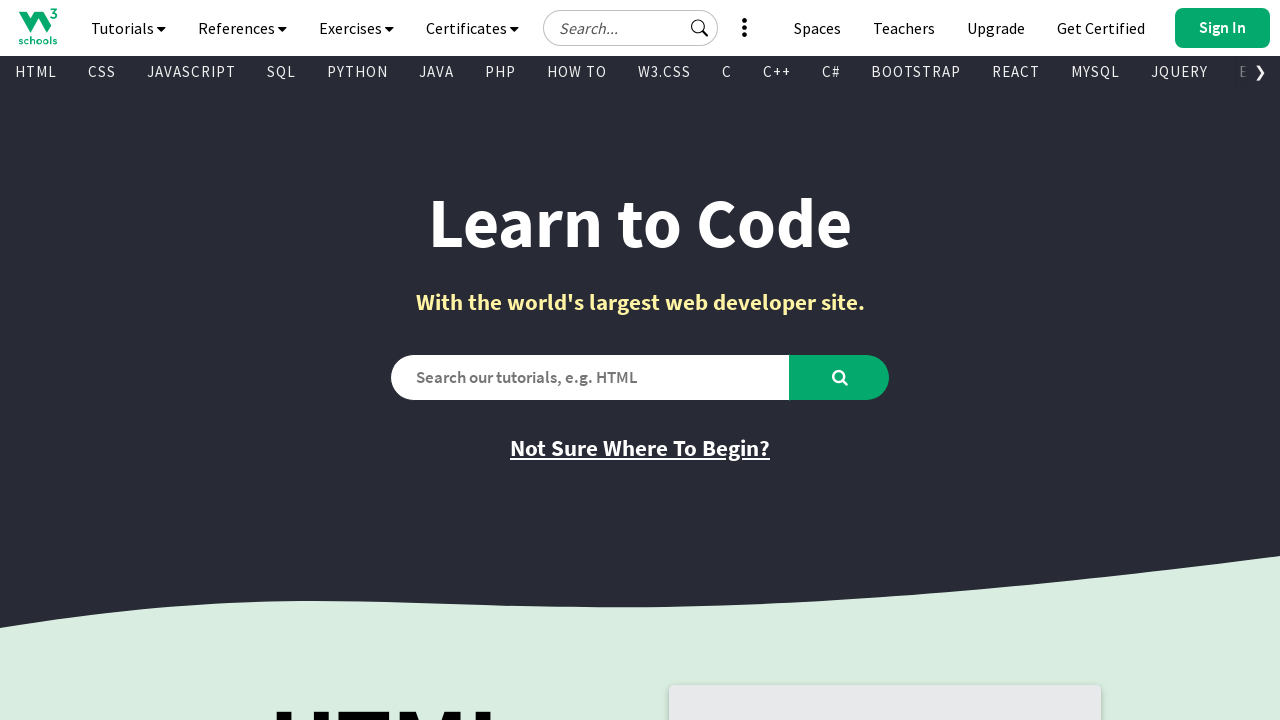

Verified link is visible - Text: '
        
          XML
        
      ', Href: '/xml/default.asp'
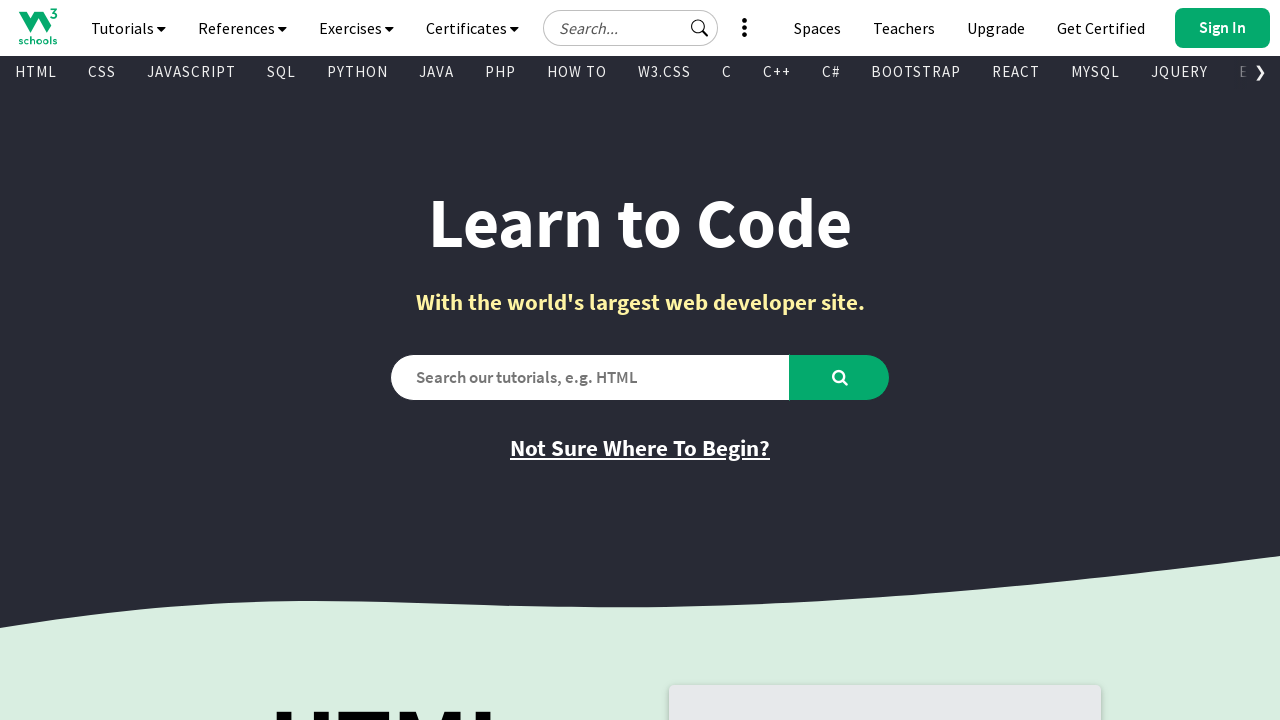

Verified link is visible - Text: '
        
          Sass
        
      ', Href: '/sass/default.asp'
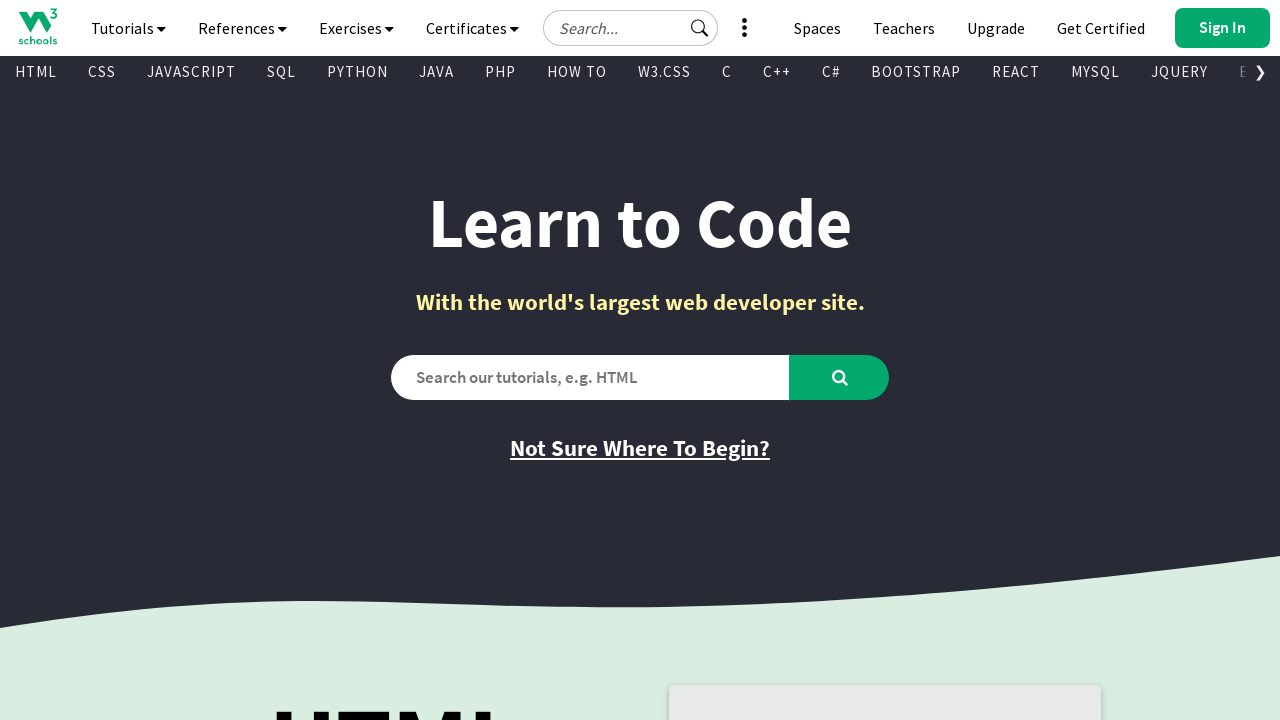

Verified link is visible - Text: '
        
          Icons
        
      ', Href: '/icons/default.asp'
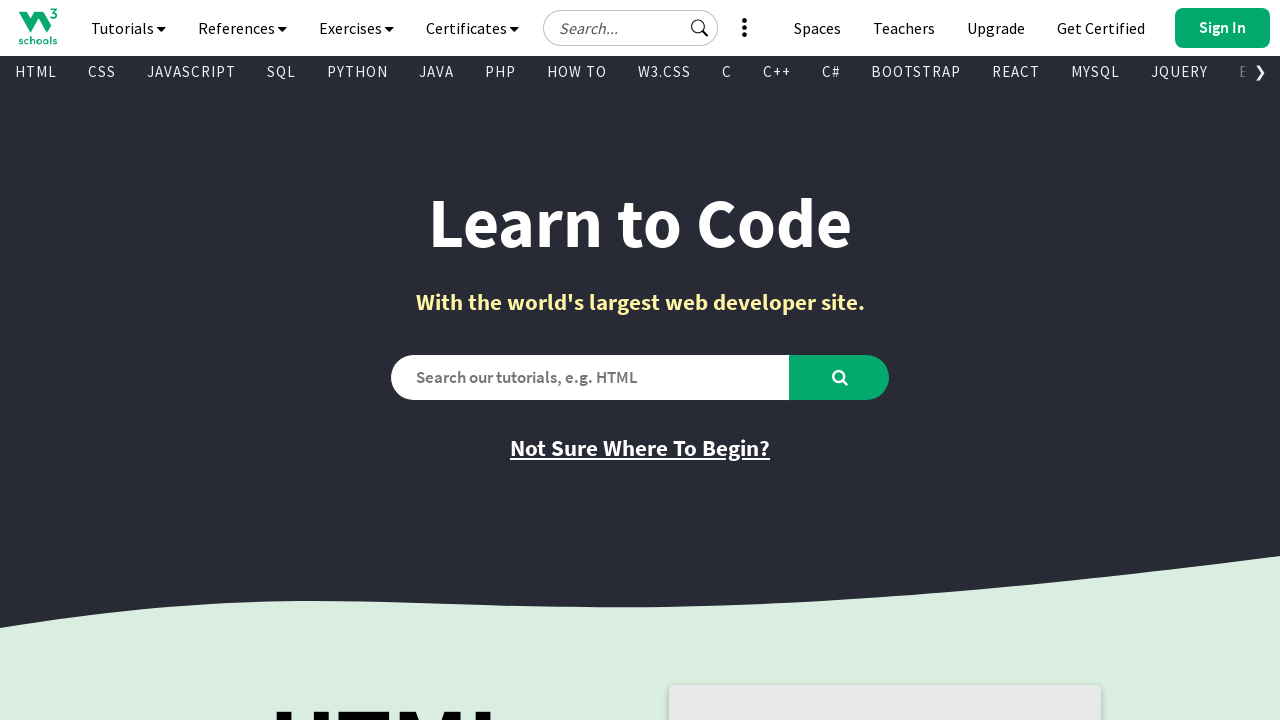

Verified link is visible - Text: '
        
          RWD
        
      ', Href: '/css/css_rwd_intro.asp'
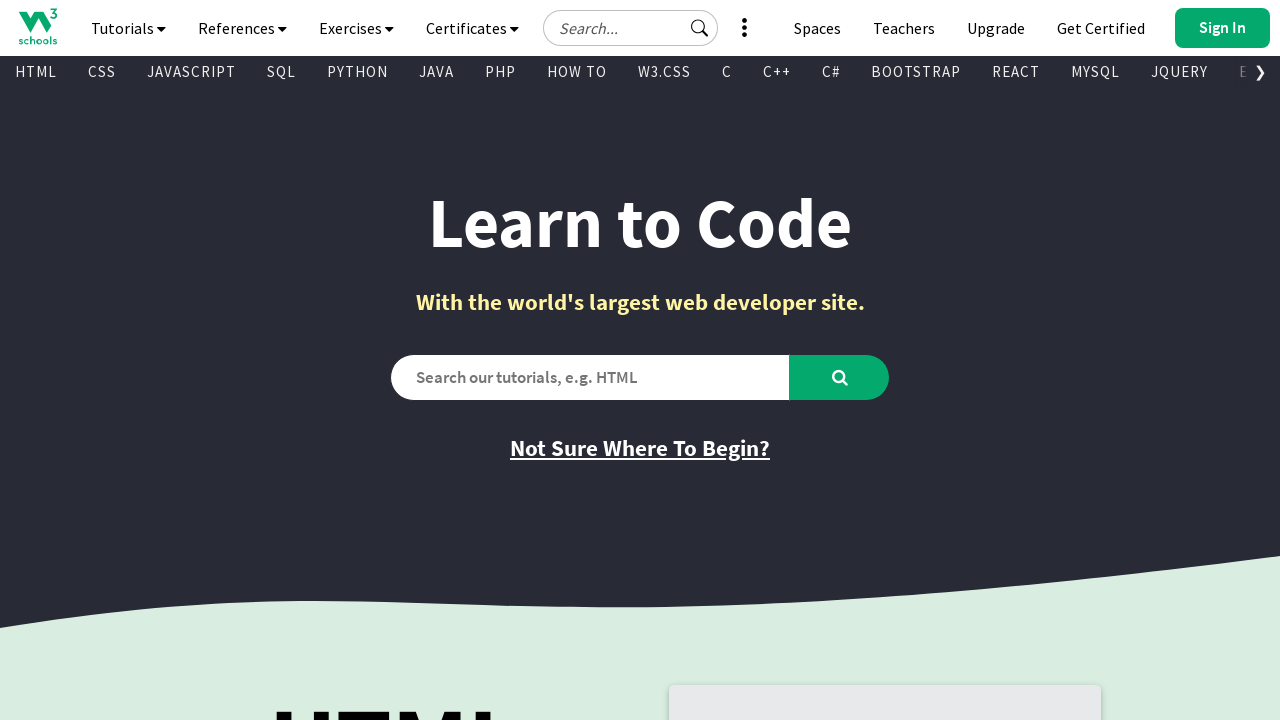

Verified link is visible - Text: '
        
          Graphics
        
      ', Href: '/graphics/default.asp'
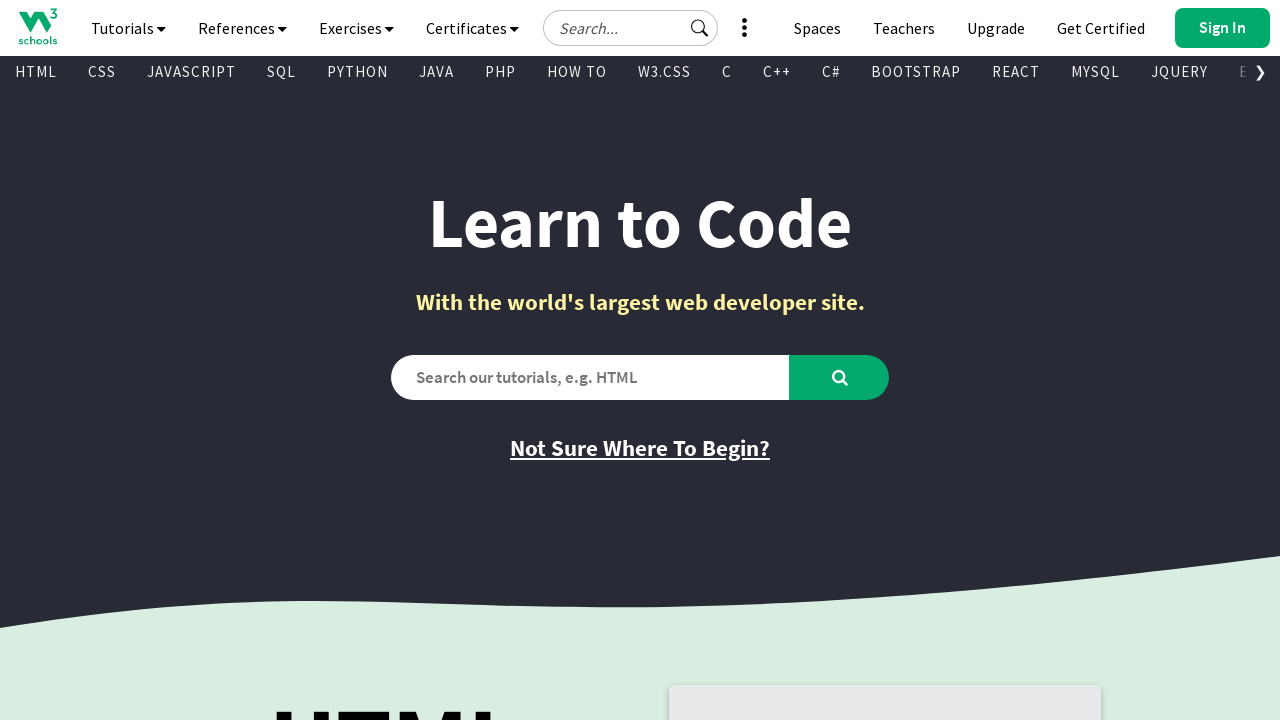

Verified link is visible - Text: '
        
          SVG
        
      ', Href: '/graphics/svg_intro.asp'
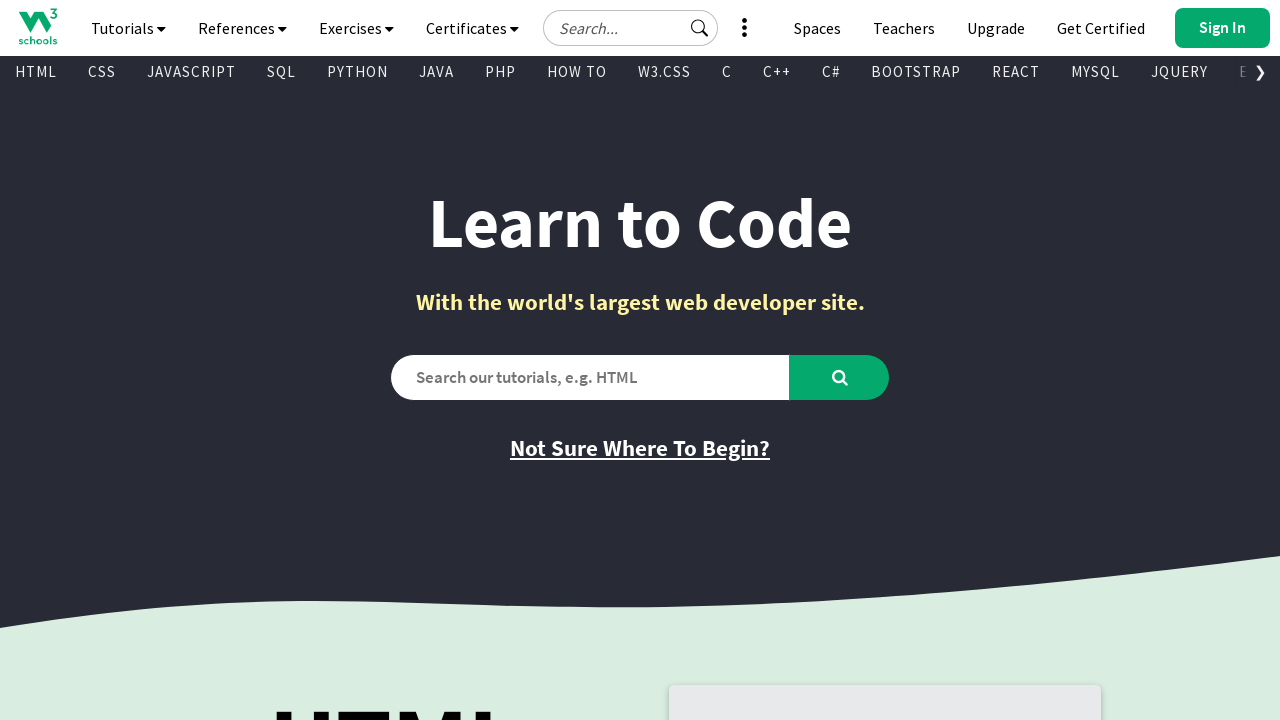

Verified link is visible - Text: '
        
          Canvas
        
      ', Href: '/graphics/canvas_intro.asp'
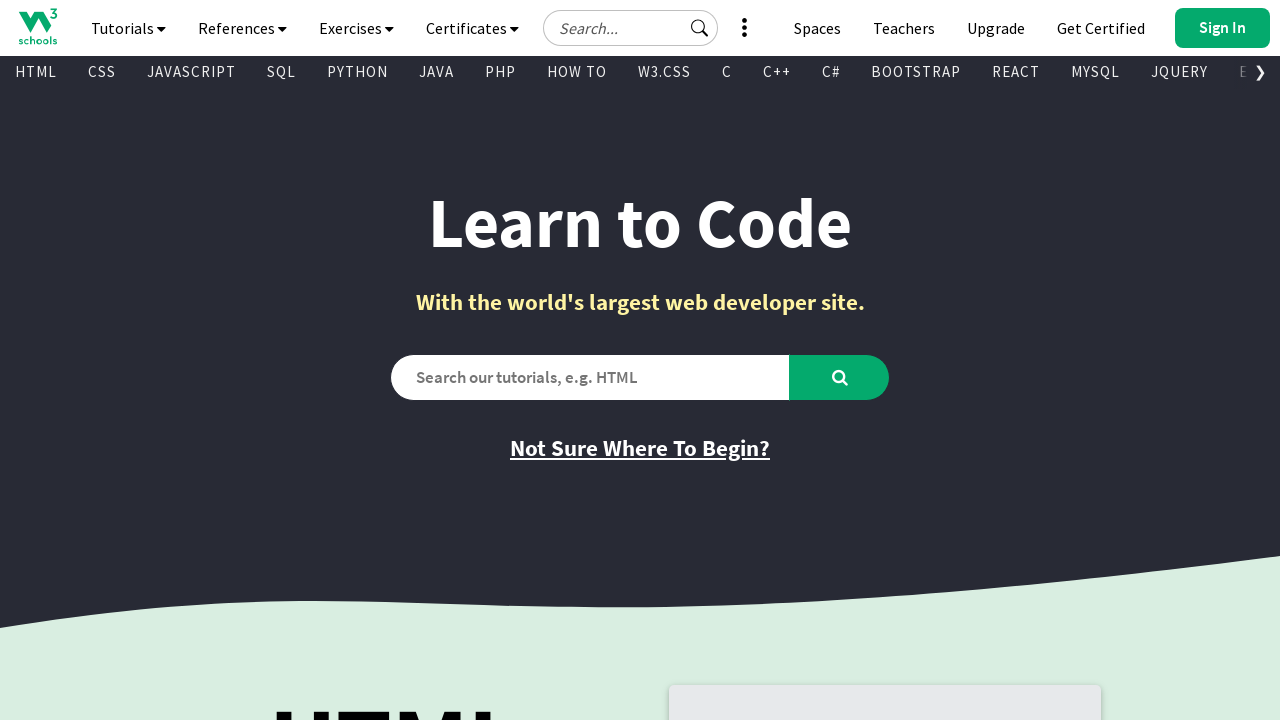

Verified link is visible - Text: '
        
          Raspberry Pi
        
      ', Href: '/nodejs/nodejs_raspberrypi.asp'
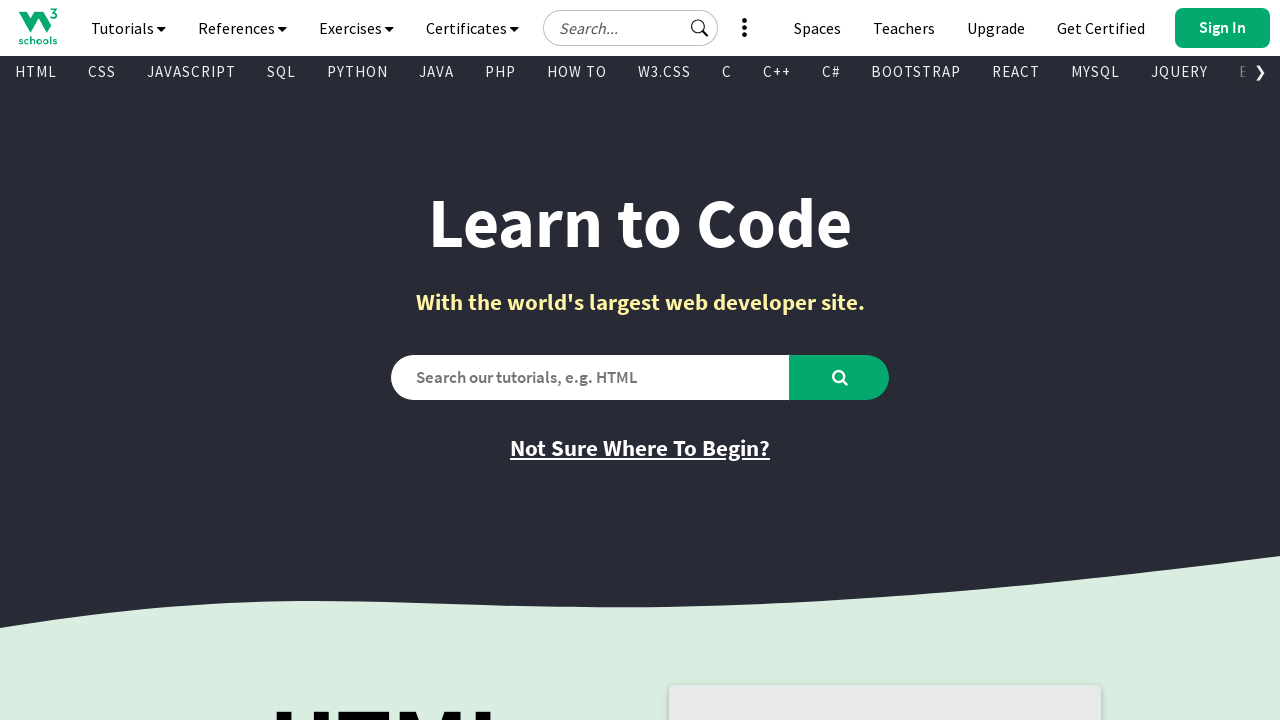

Verified link is visible - Text: '
        
          Cyber Security
        
      ', Href: '/cybersecurity/index.php'
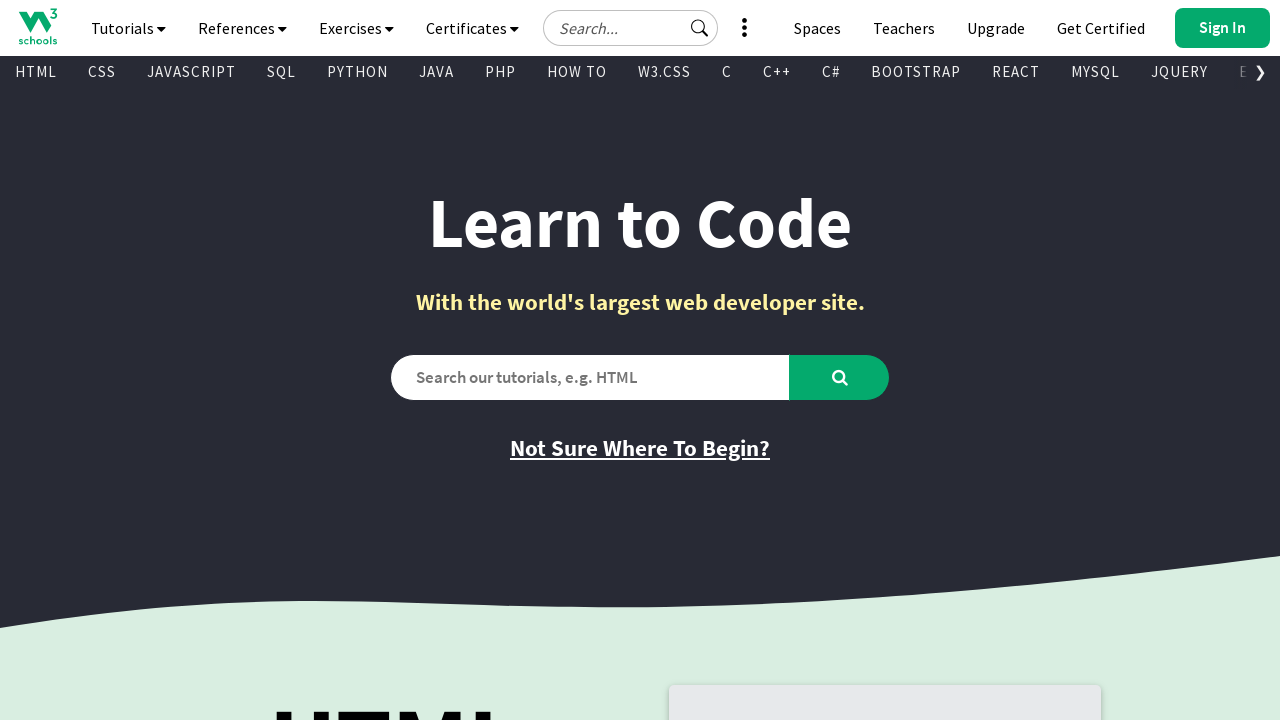

Verified link is visible - Text: '
        
          Colors
        
      ', Href: '/colors/default.asp'
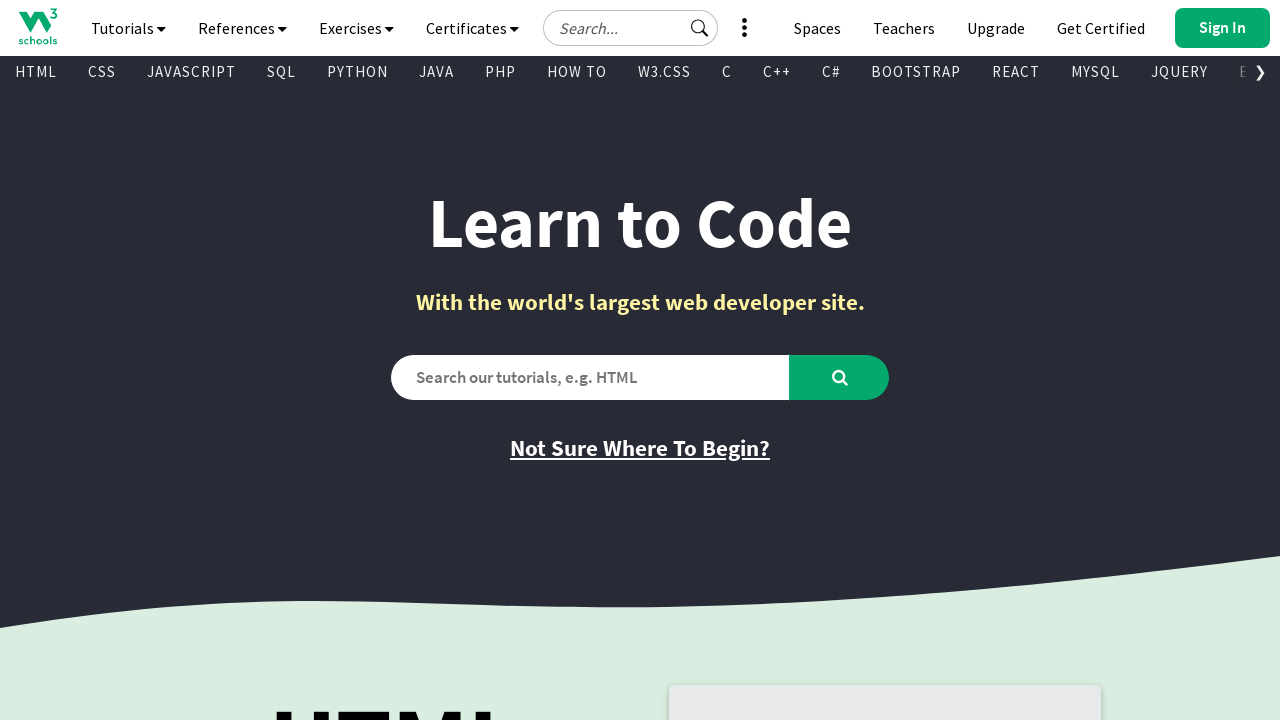

Verified link is visible - Text: '
        
          Git
        
      ', Href: '/git/default.asp'
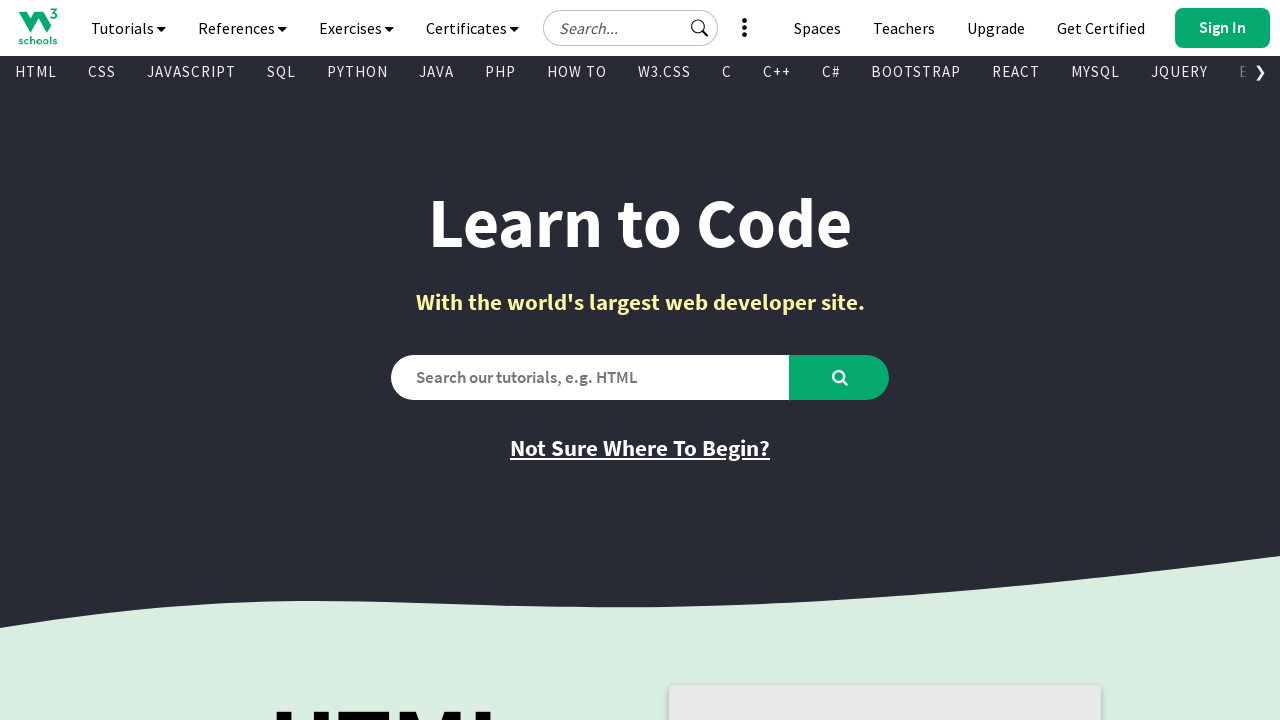

Verified link is visible - Text: '
        
          Matplotlib
        
      ', Href: '/python/matplotlib_intro.asp'
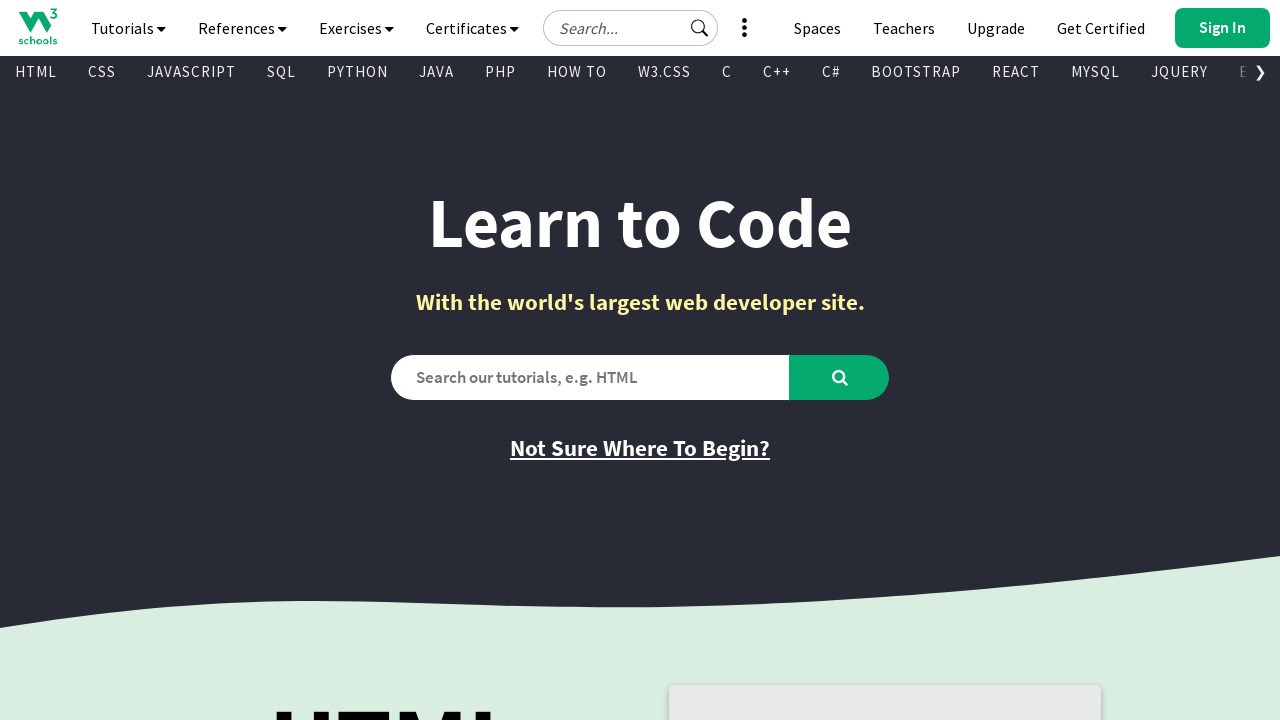

Verified link is visible - Text: '
        
          NumPy
        
      ', Href: '/python/numpy/default.asp'
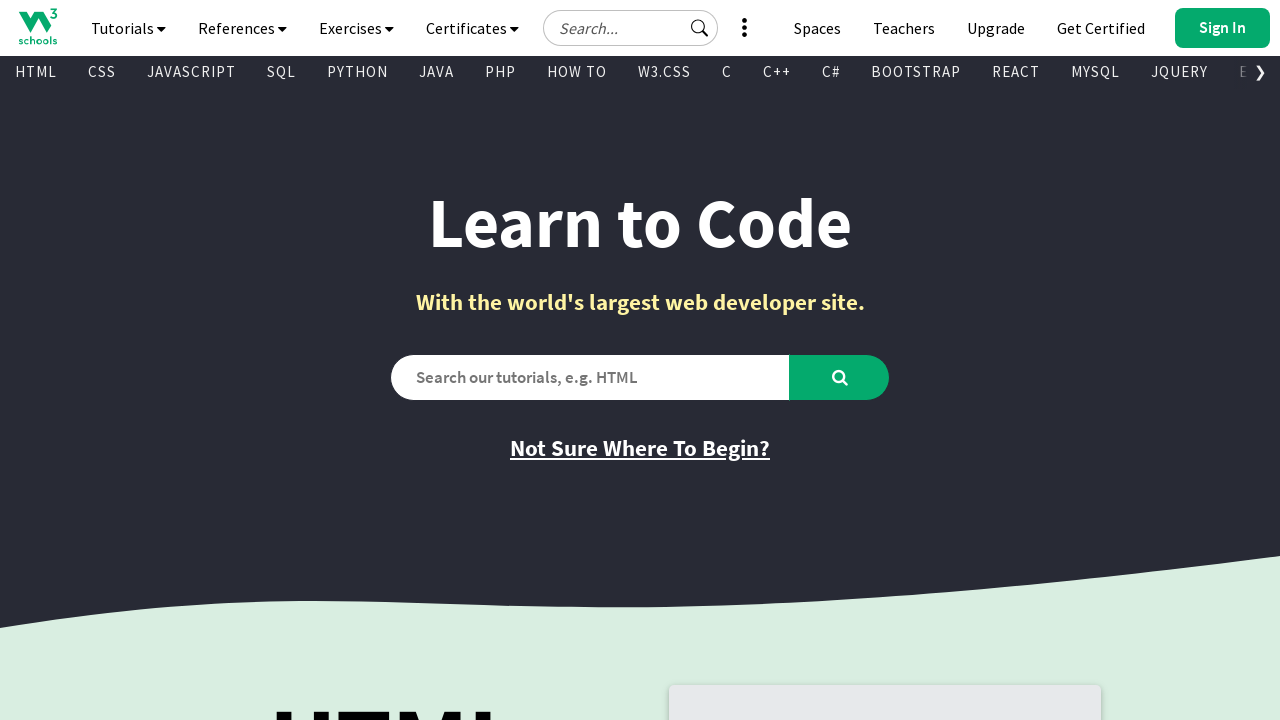

Verified link is visible - Text: '
        
          Pandas
        
      ', Href: '/python/pandas/default.asp'
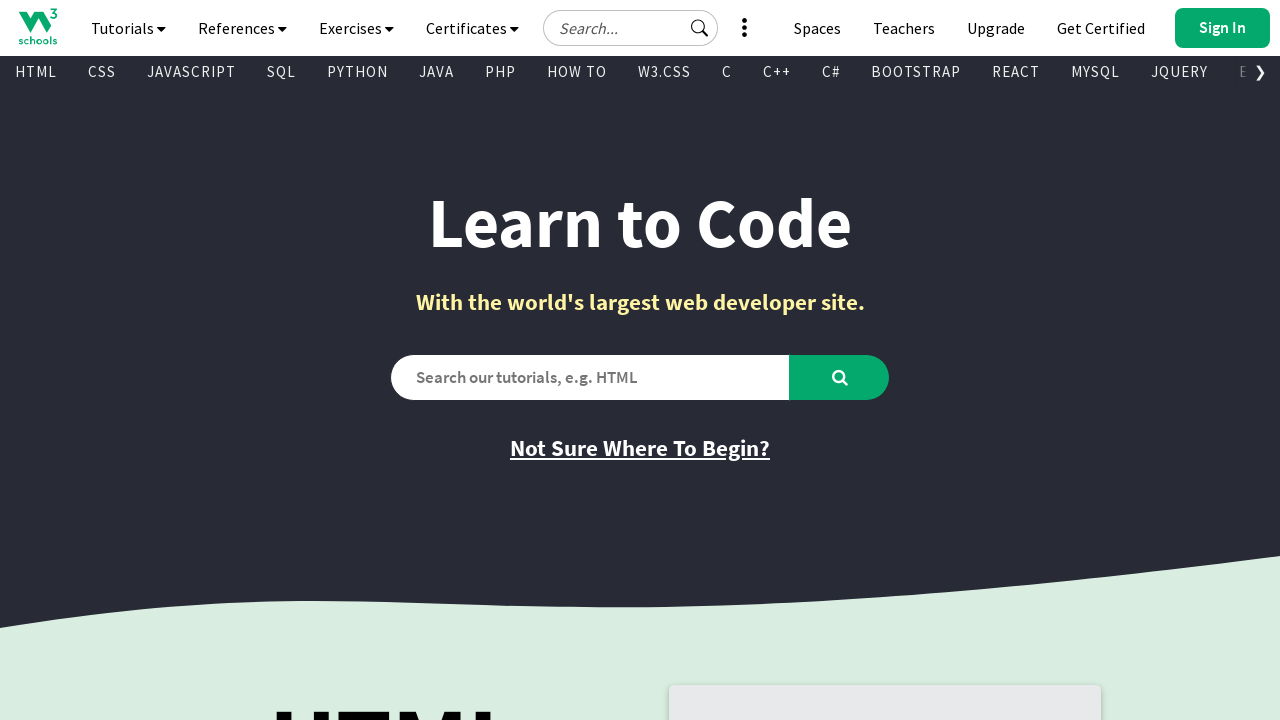

Verified link is visible - Text: '
        
          SciPy
        
      ', Href: '/python/scipy/index.php'
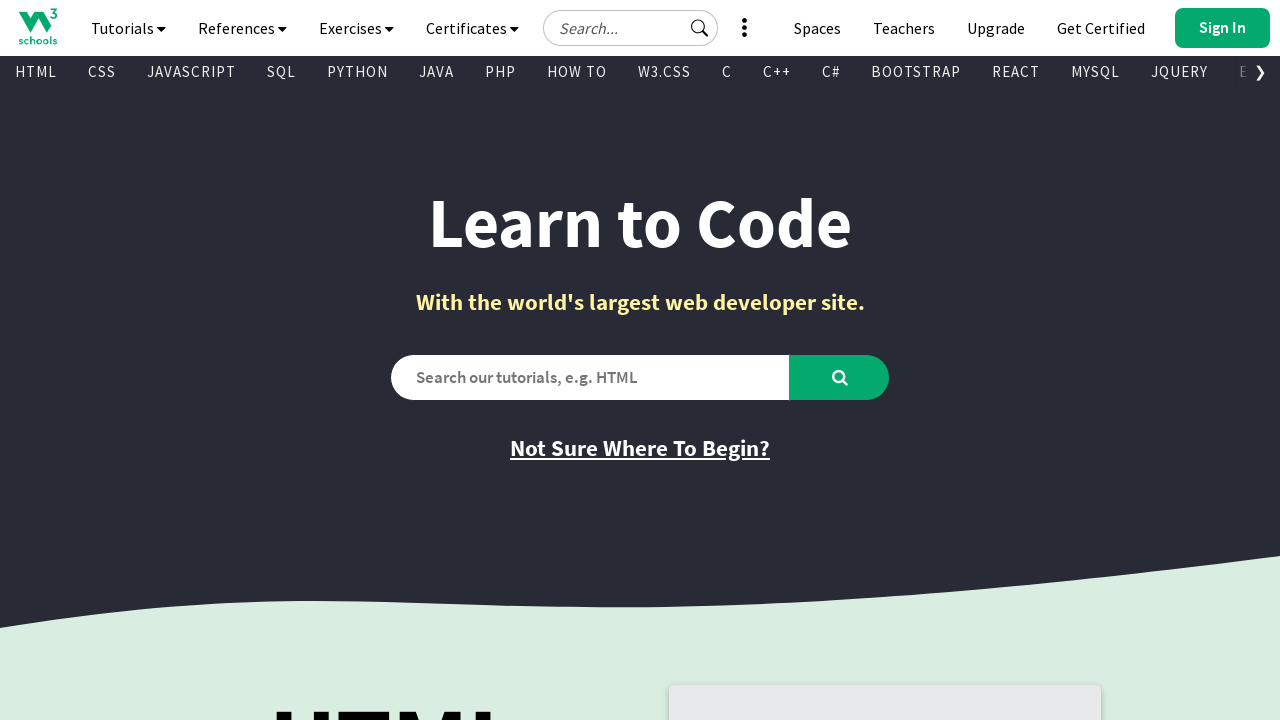

Verified link is visible - Text: '
        
          ASP
        
      ', Href: '/asp/default.asp'
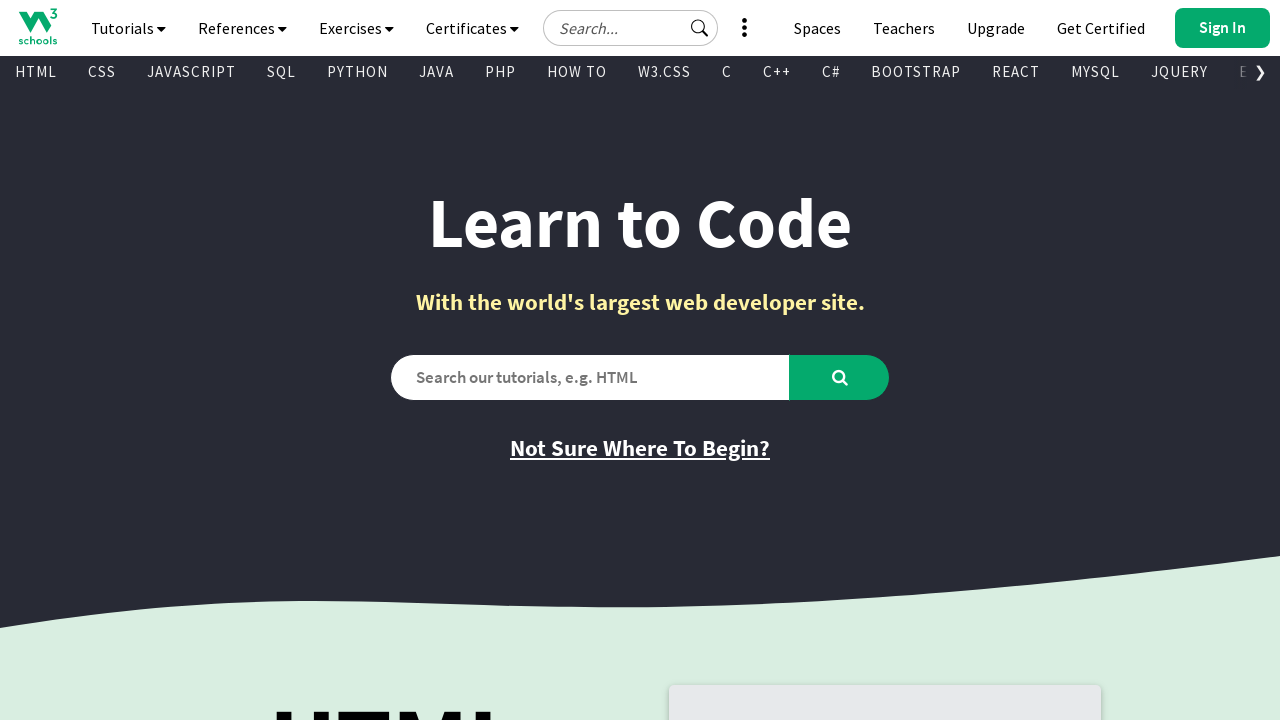

Verified link is visible - Text: '
        
          AngularJS
        
      ', Href: '/angularjs/default.asp'
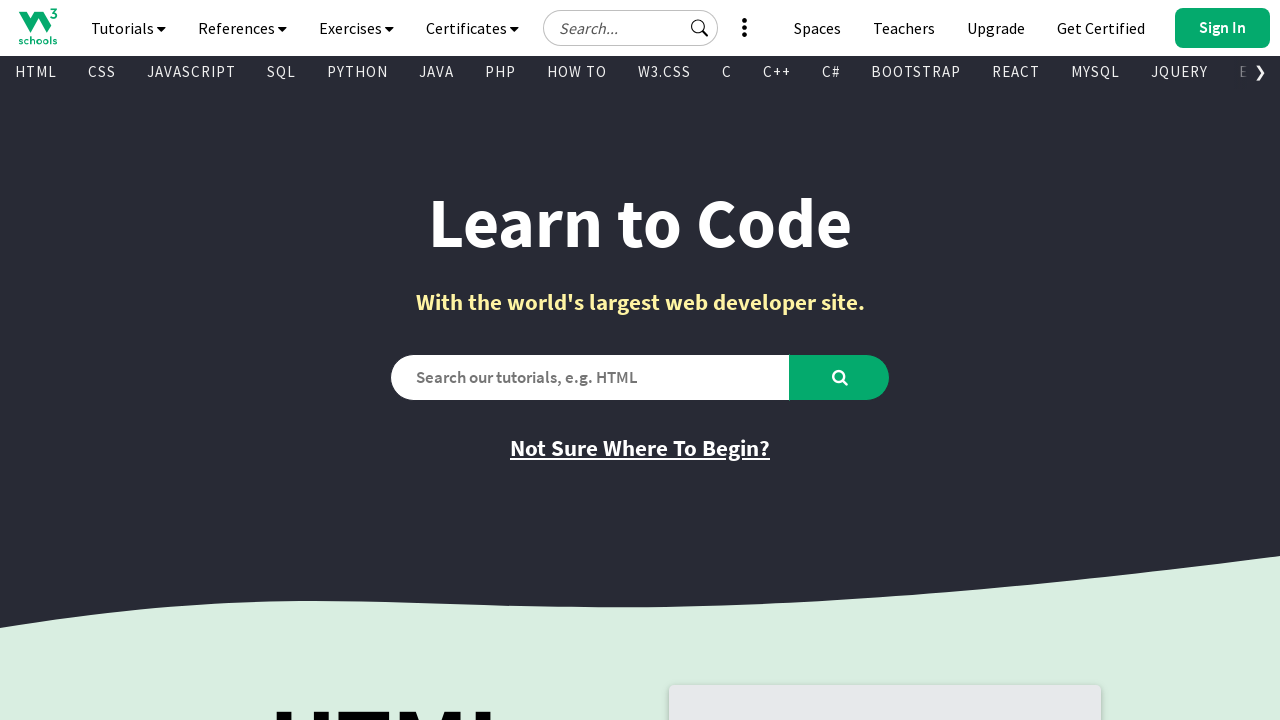

Verified link is visible - Text: '
        
          AppML
        
      ', Href: '/appml/default.asp'
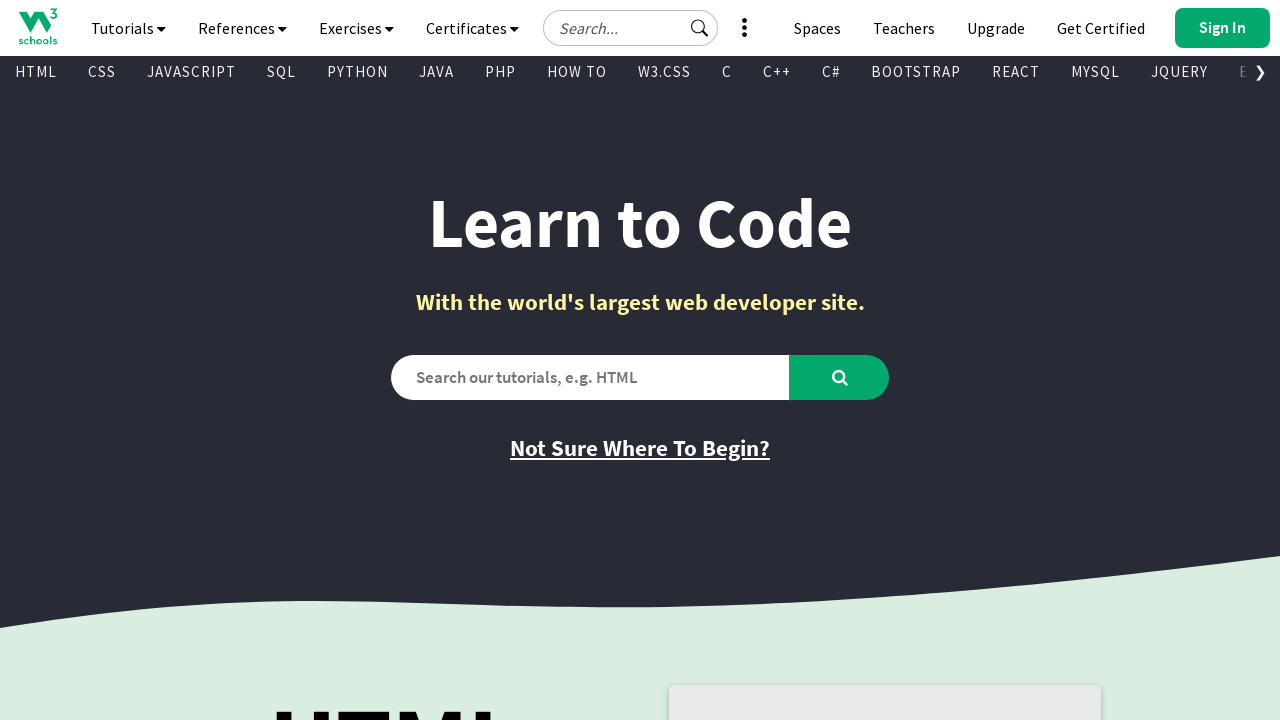

Verified link is visible - Text: '
        
          Go
        
      ', Href: '/go/index.php'
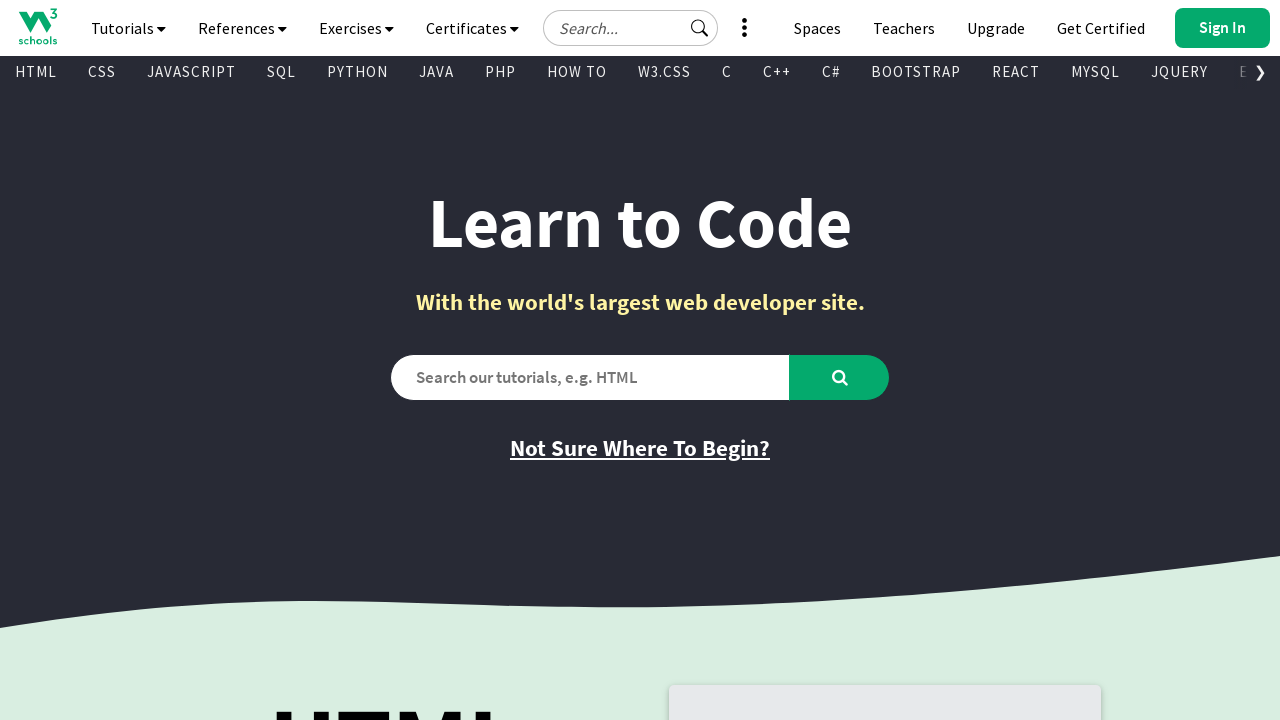

Verified link is visible - Text: '
        
          TypeScript
        
      ', Href: '/typescript/index.php'
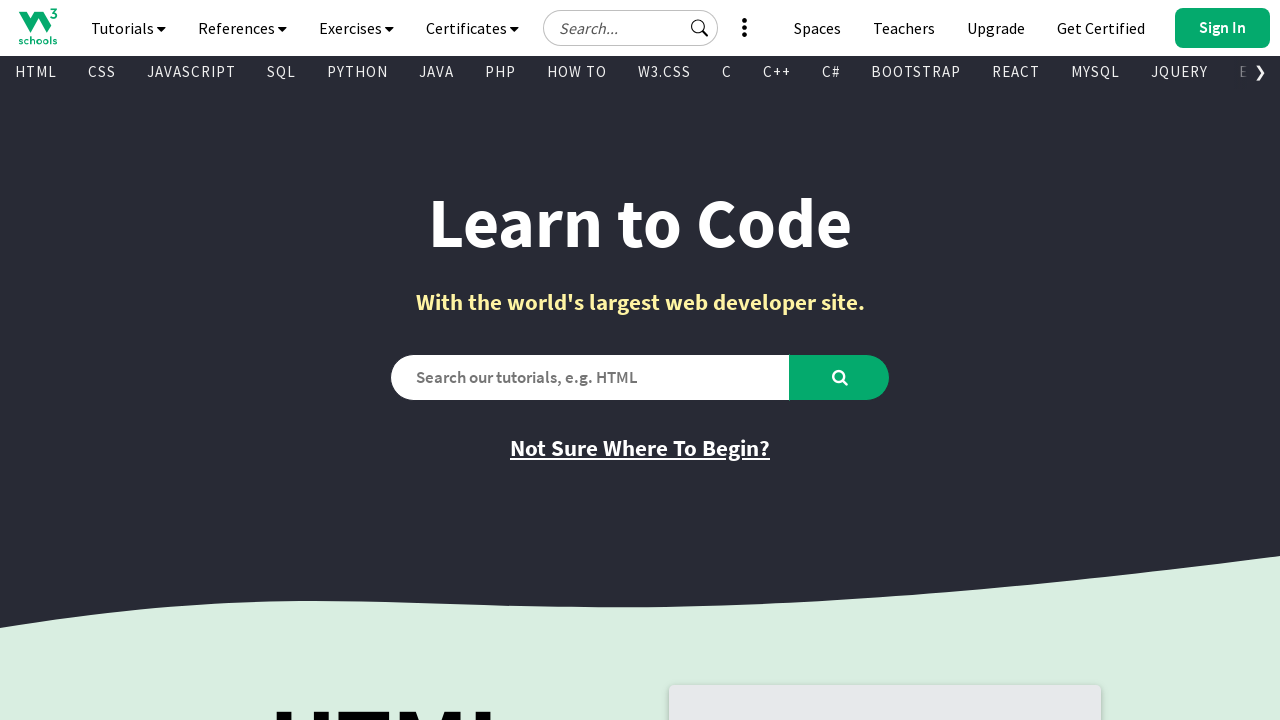

Verified link is visible - Text: '
        
          Django
        
      ', Href: '/django/index.php'
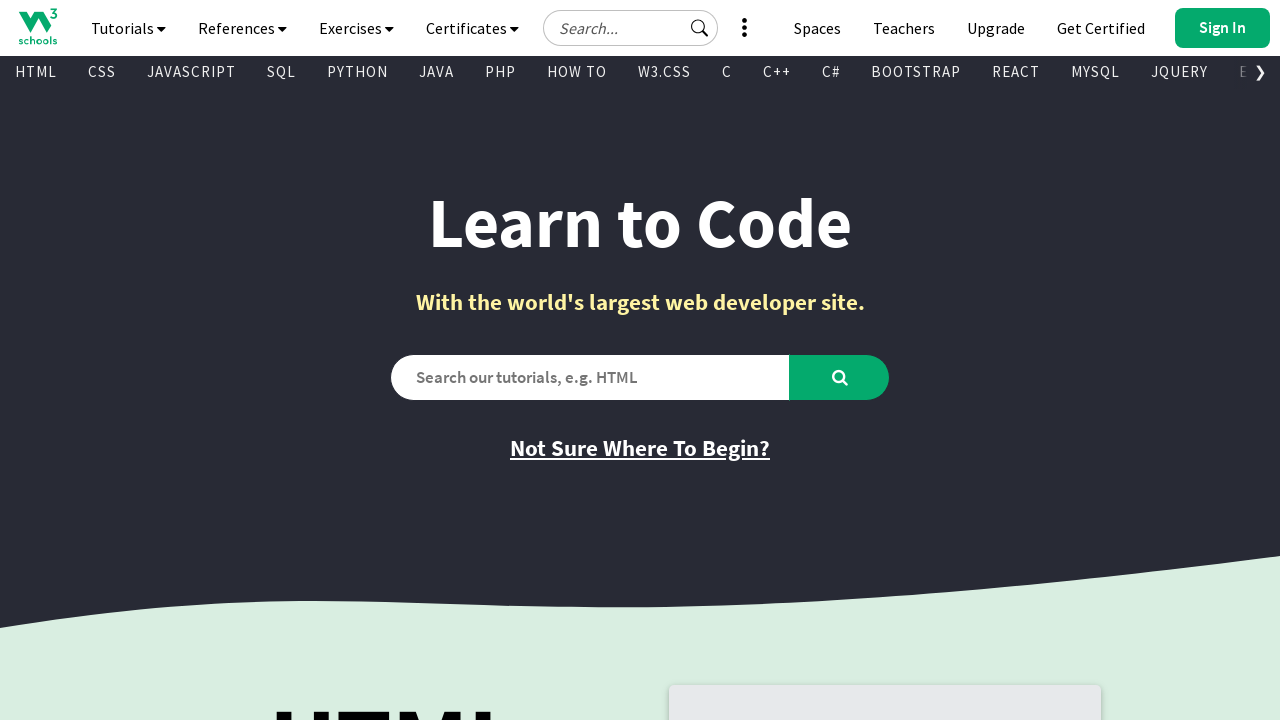

Verified link is visible - Text: '
        
          MongoDB
        
      ', Href: '/mongodb/index.php'
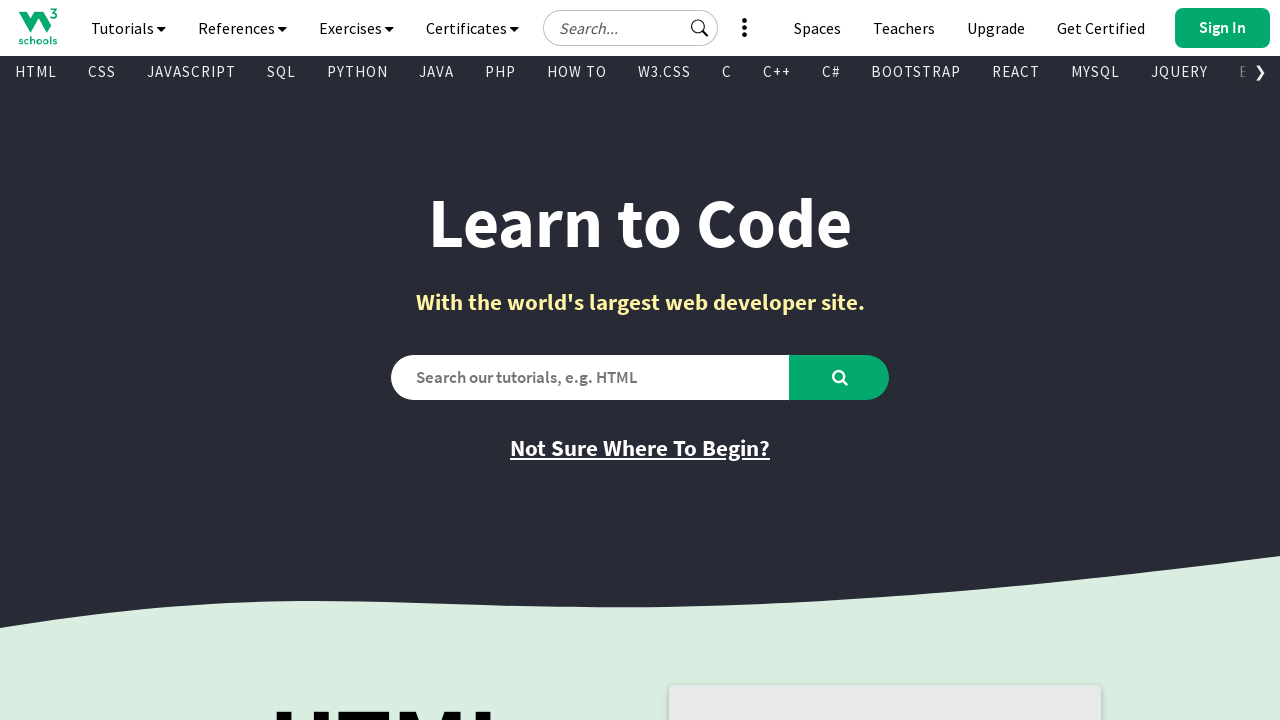

Verified link is visible - Text: '
        
          Statistics
        
      ', Href: '/statistics/index.php'
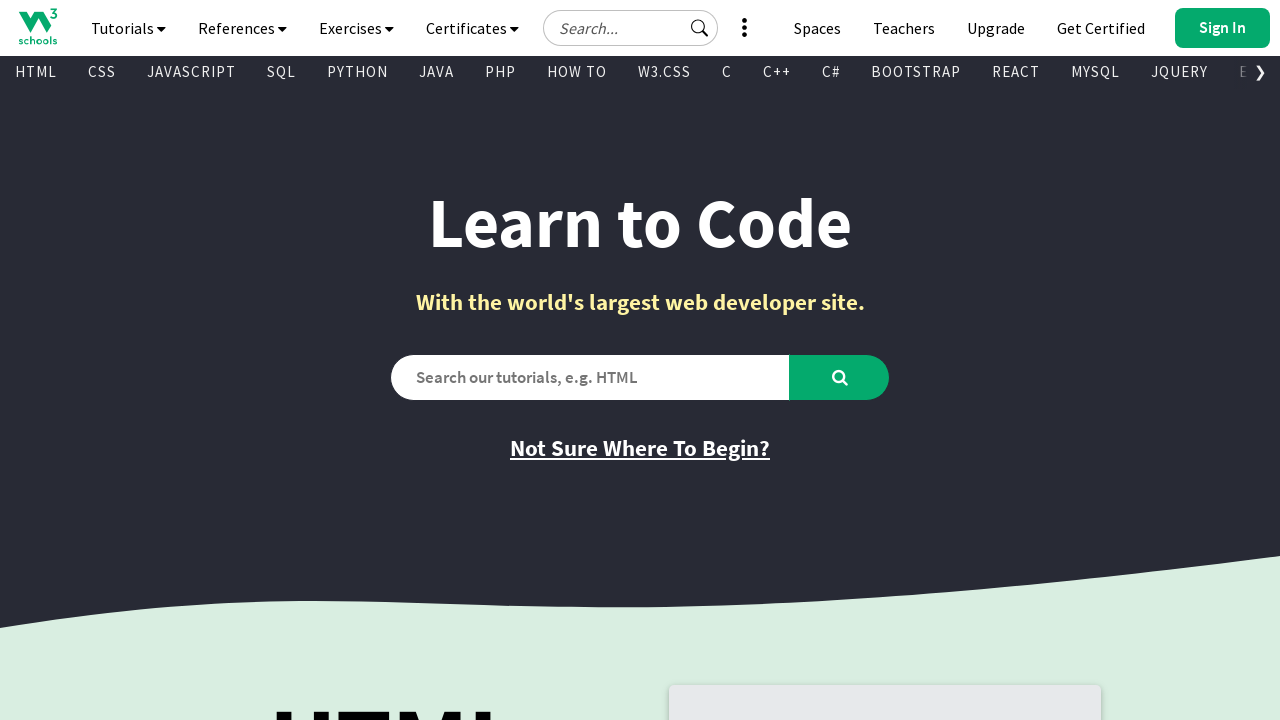

Verified link is visible - Text: '
        
          Data Science
        
      ', Href: '/datascience/default.asp'
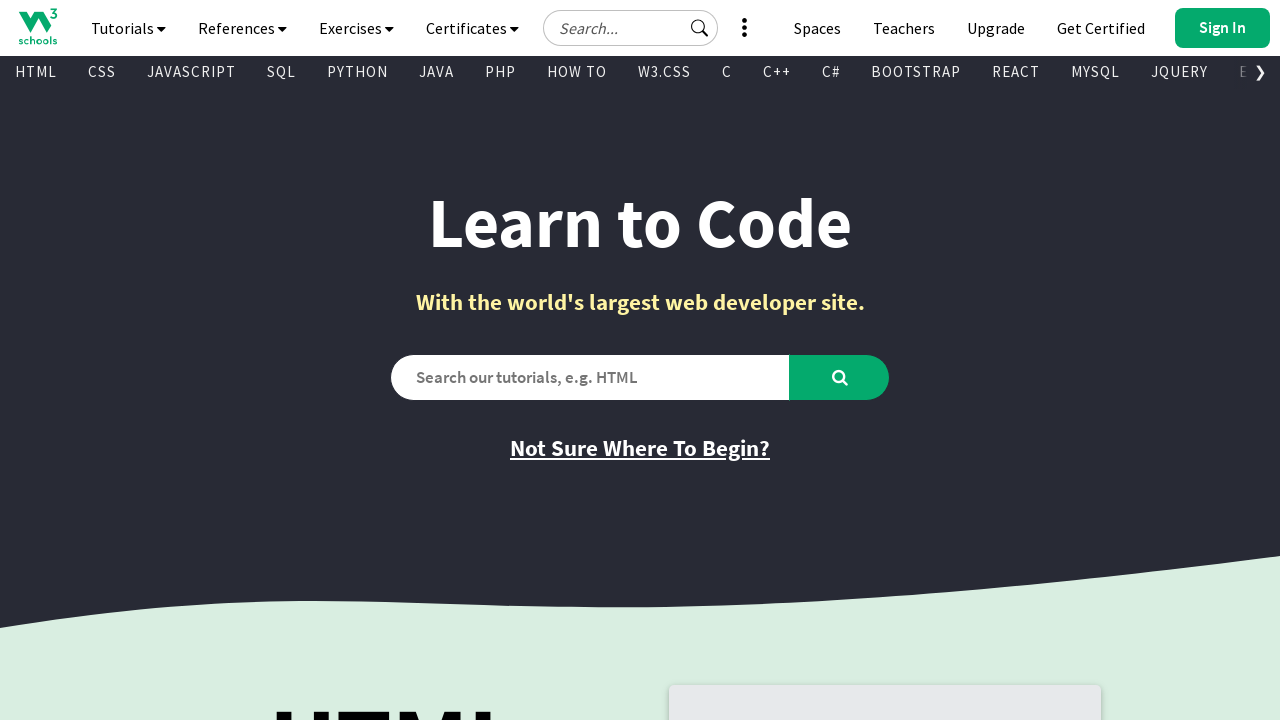

Verified link is visible - Text: '
        
          PostgreSQL
        
      ', Href: '/postgresql/index.php'
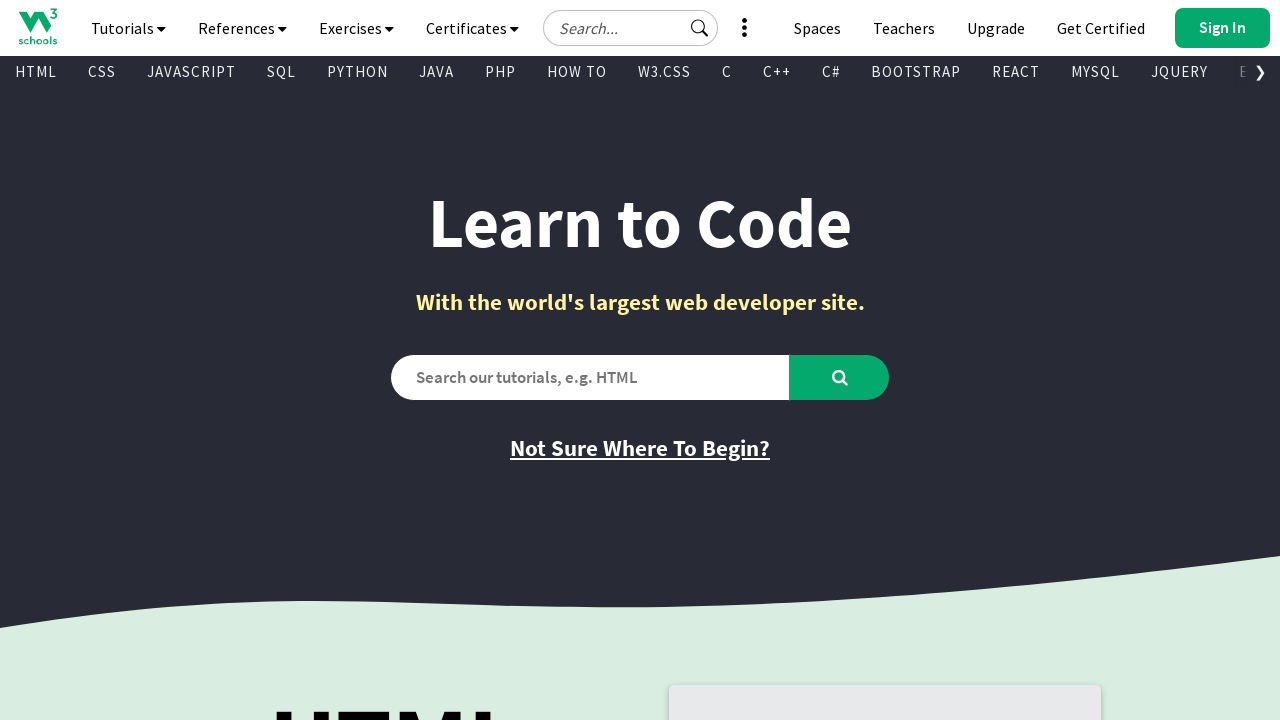

Verified link is visible - Text: '
        
          HowTo
        
      ', Href: '/howto/default.asp'
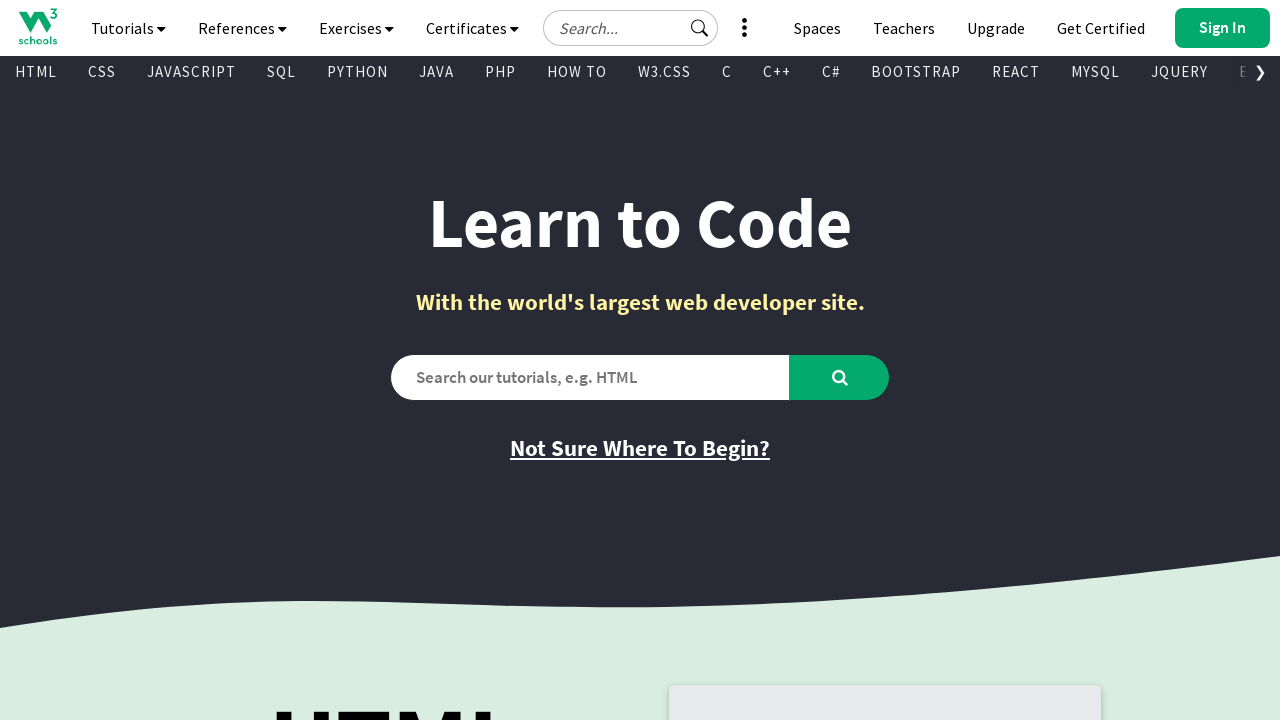

Verified link is visible - Text: '
        
          Rust
        
      ', Href: '/rust/index.php'
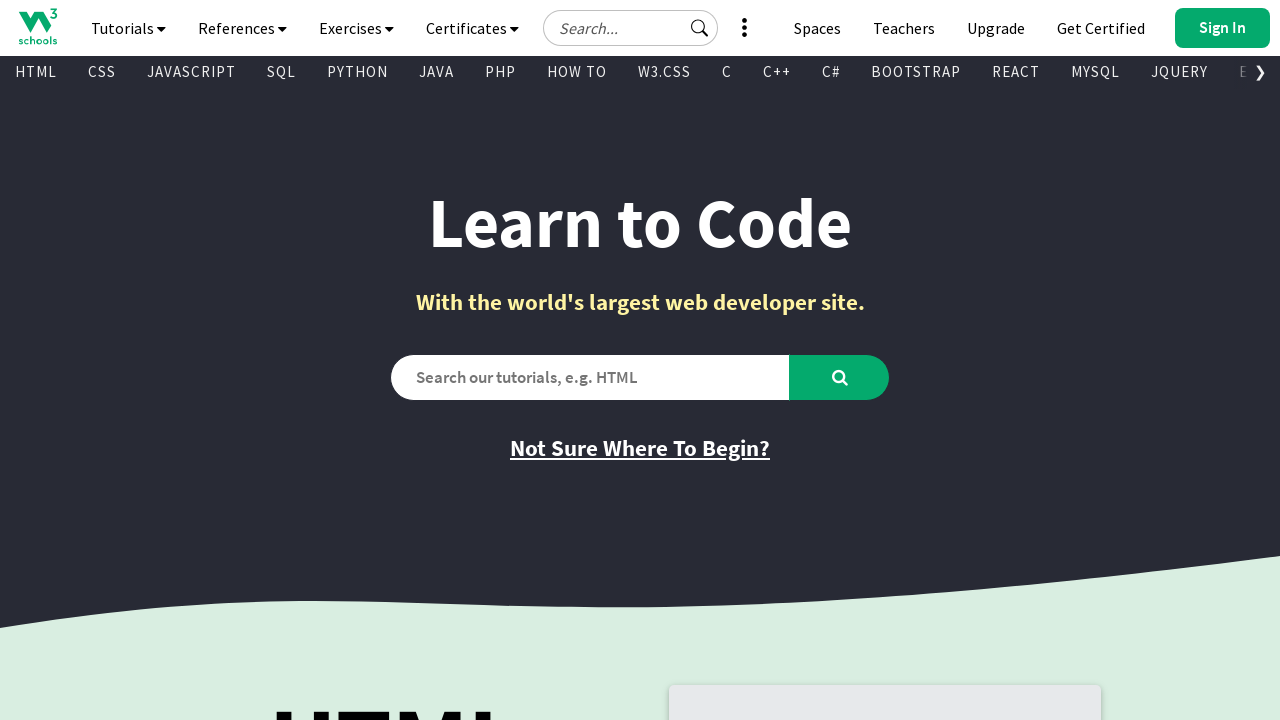

Verified link is visible - Text: '
        
          Spaces
        
      ', Href: '/spaces/index.php'
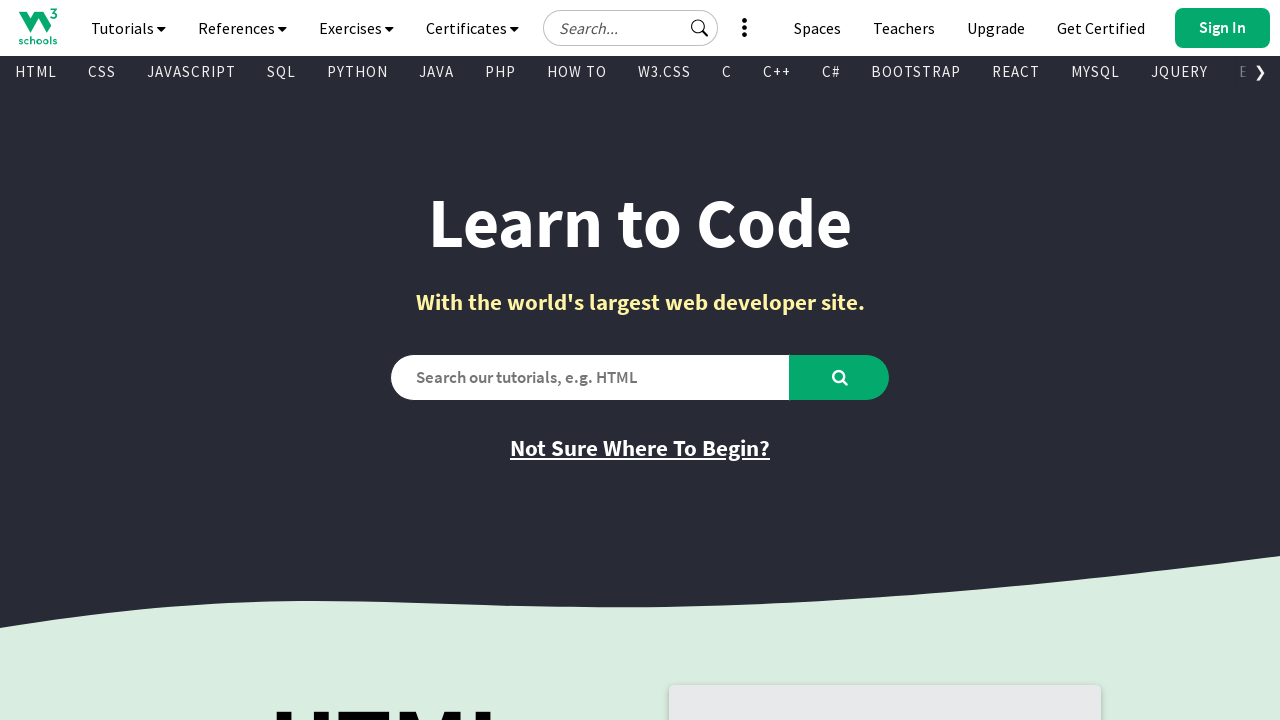

Verified link is visible - Text: '
        
          Typing Speed
        
      ', Href: '/typingspeed/default.asp'
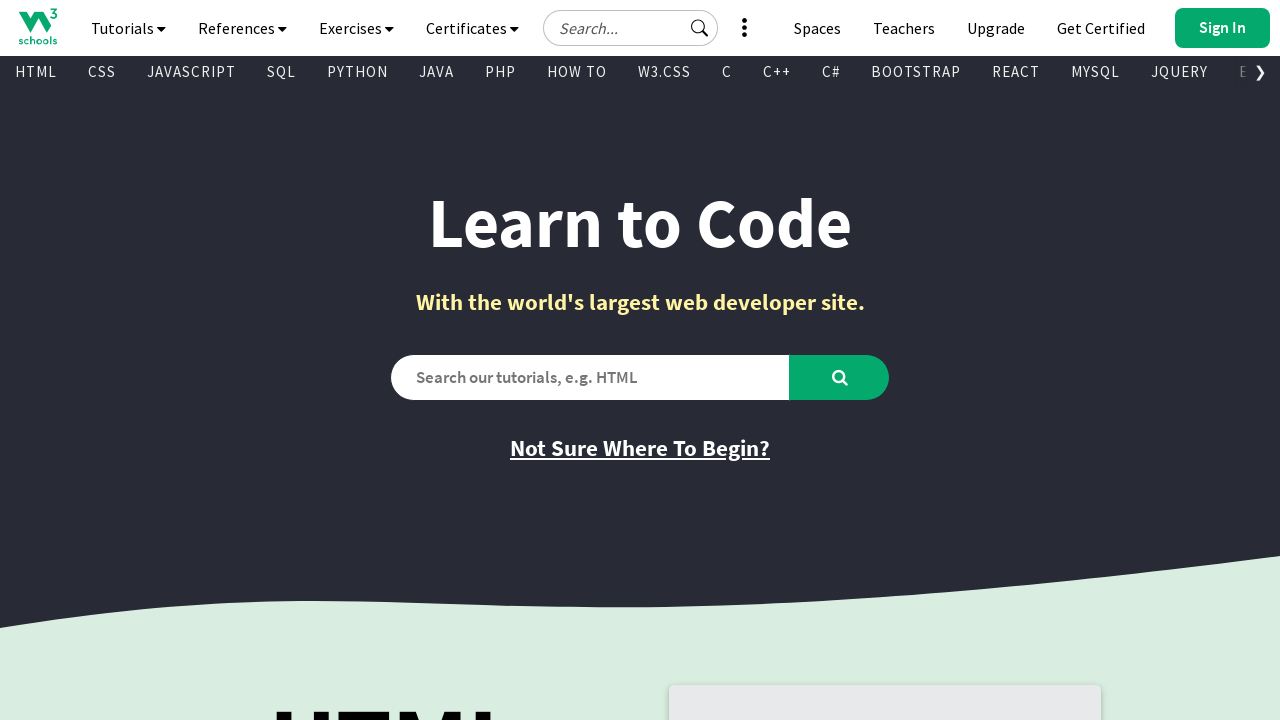

Verified link is visible - Text: '
        
          Excel
        
      ', Href: '/excel/index.php'
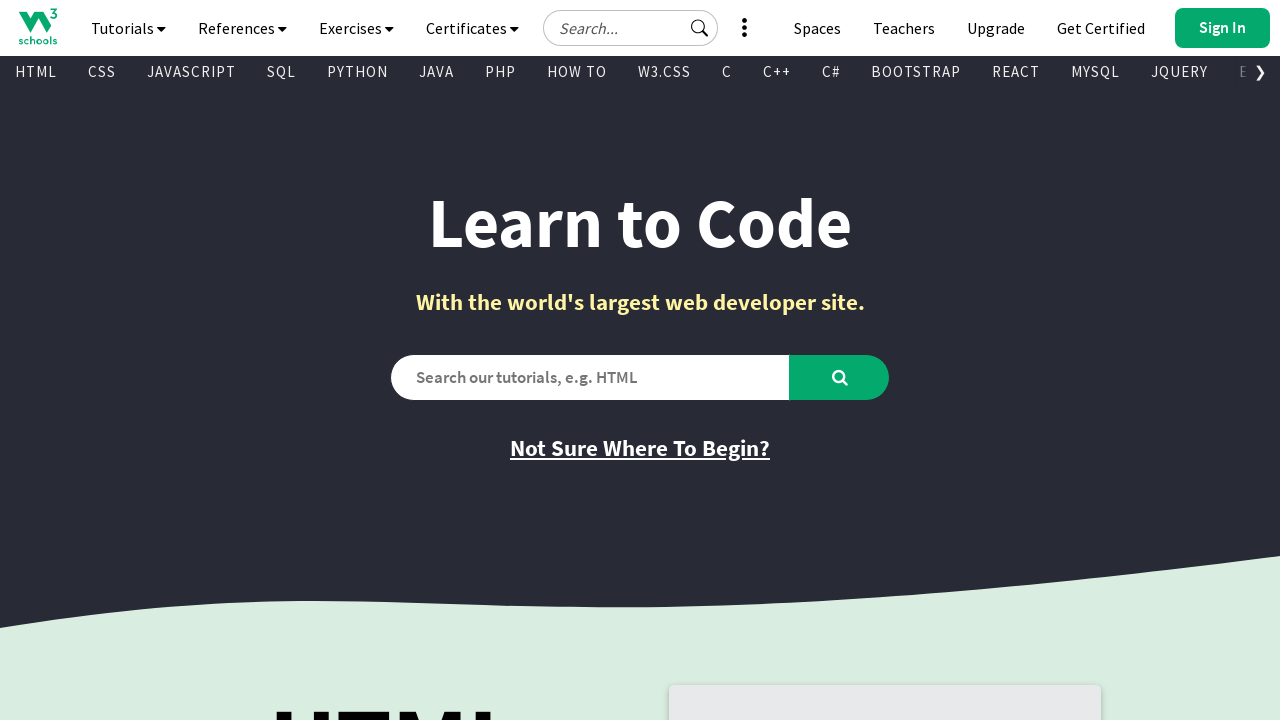

Verified link is visible - Text: '
        
          DSA - Data Structures and Algorithms
        
      ', Href: '/dsa/index.php'
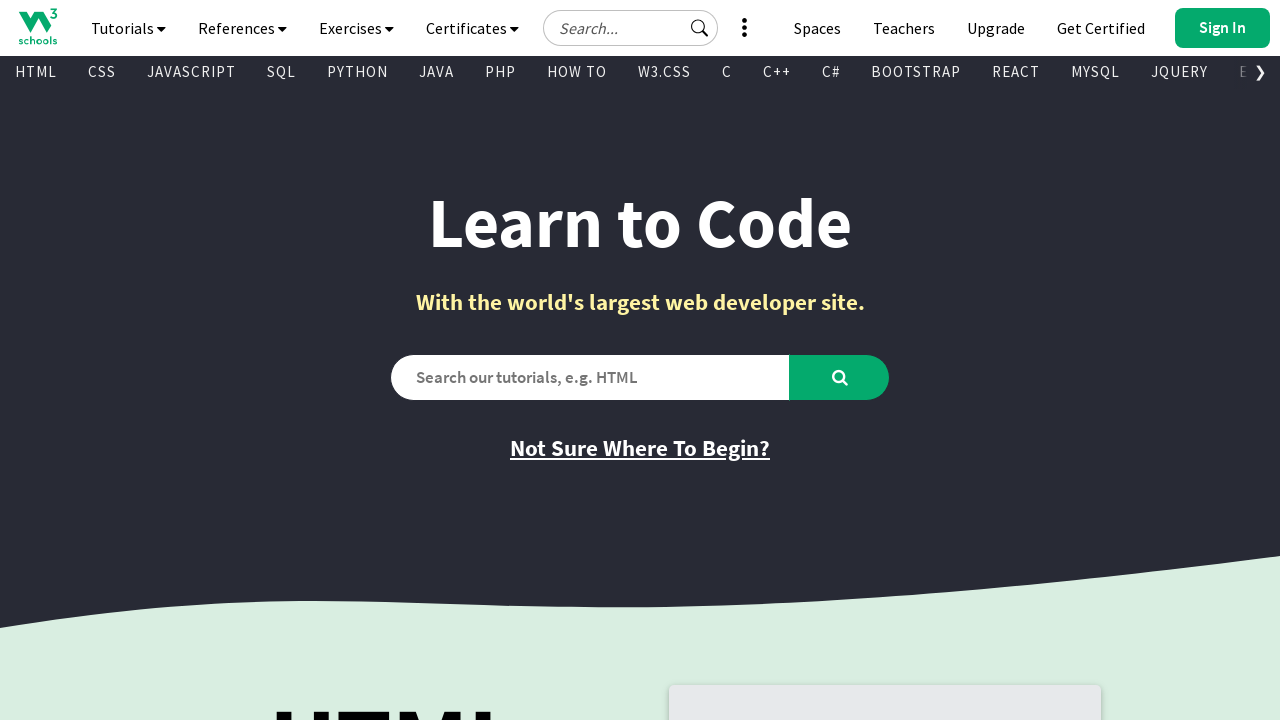

Verified link is visible - Text: '
        
          Machine Learning
        
      ', Href: '/python/python_ml_getting_started.asp'
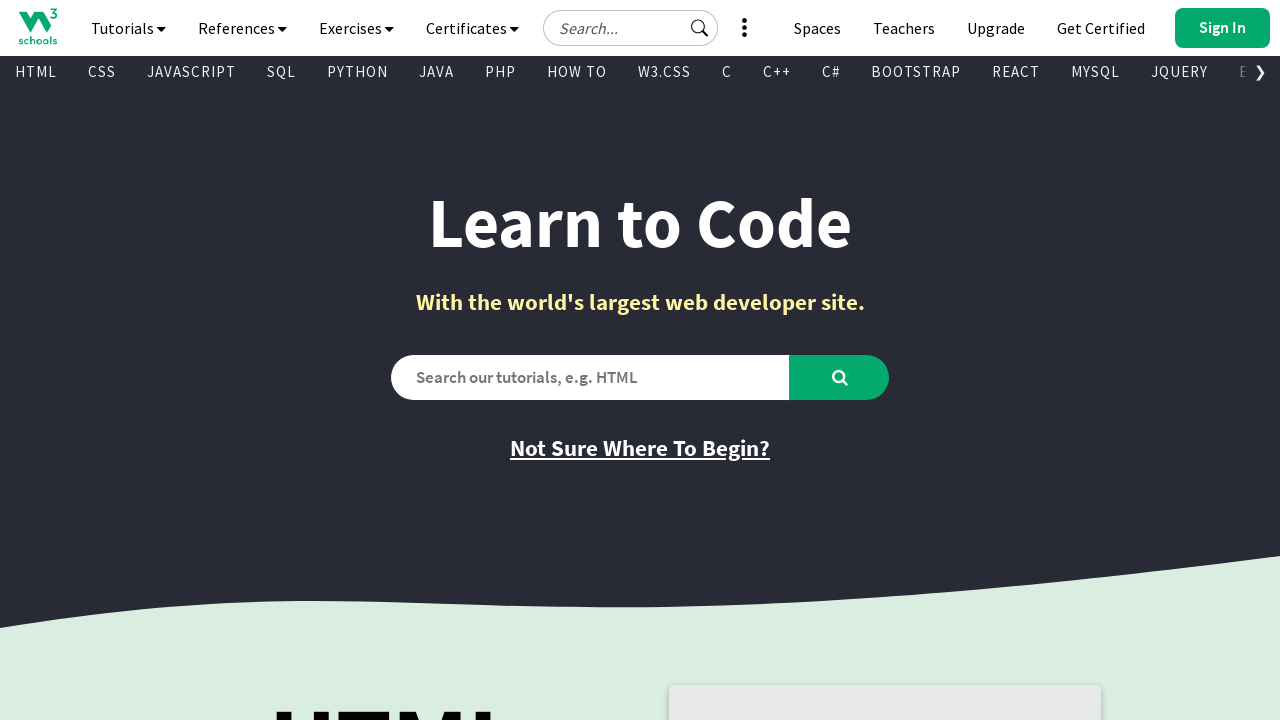

Verified link is visible - Text: '
        
          Artificial Intelligence
        
      ', Href: '/ai/default.asp'
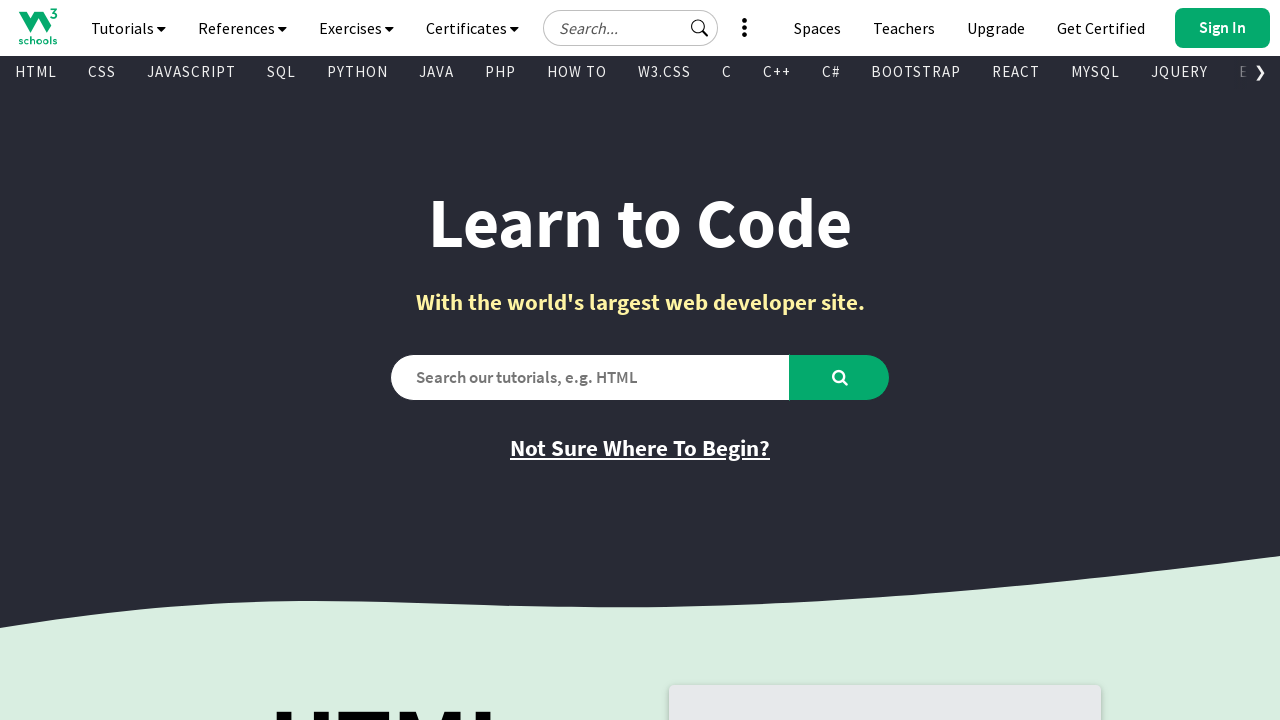

Verified link is visible - Text: '
        
          Introduction to Programming
        
      ', Href: '/programming/index.php'
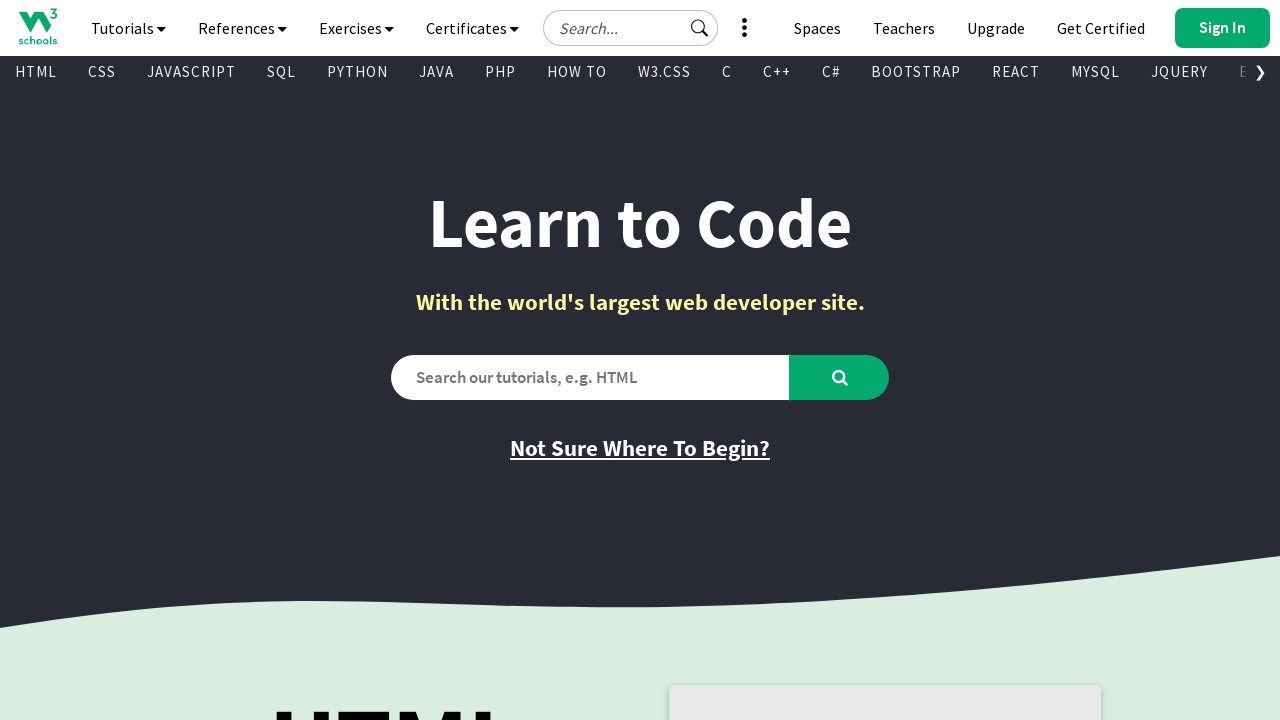

Verified link is visible - Text: '
        
          Bash
        
      ', Href: '/bash/index.php'
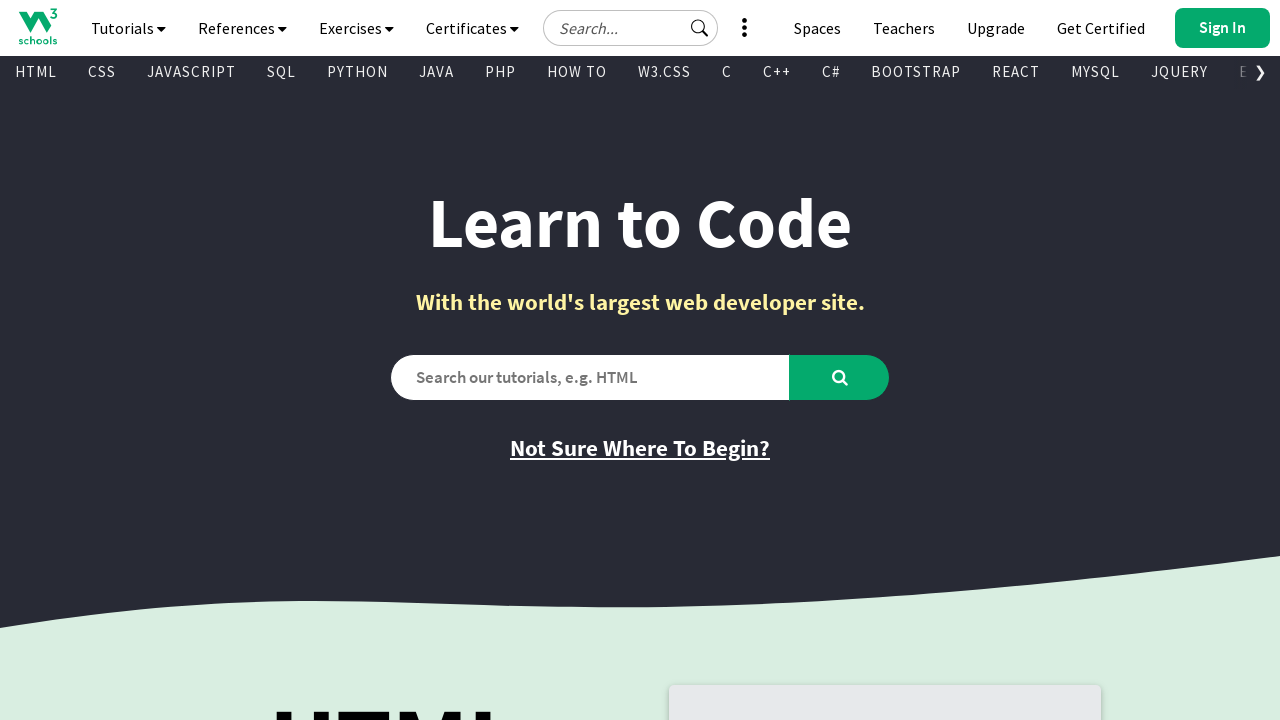

Verified link is visible - Text: '
        
          Swift
        
      ', Href: '/swift/default.asp'
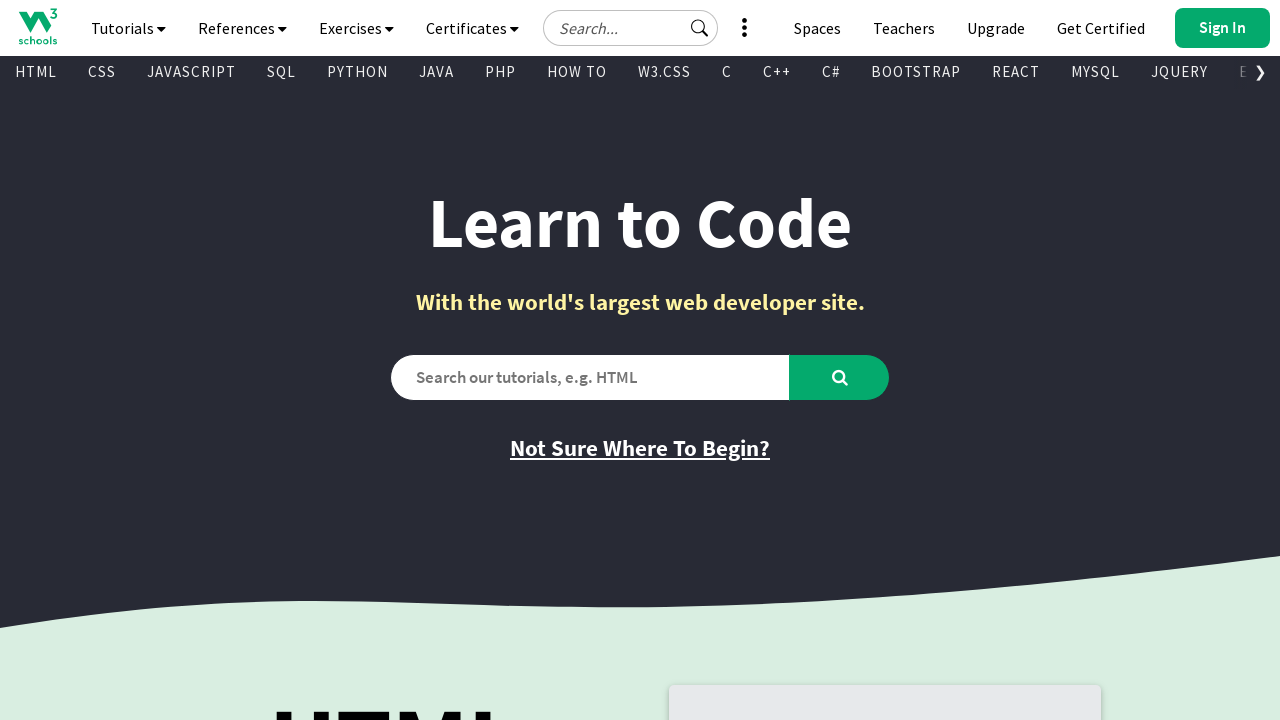

Verified link is visible - Text: '
        
          Angular
        
      ', Href: '/angular/default.asp'
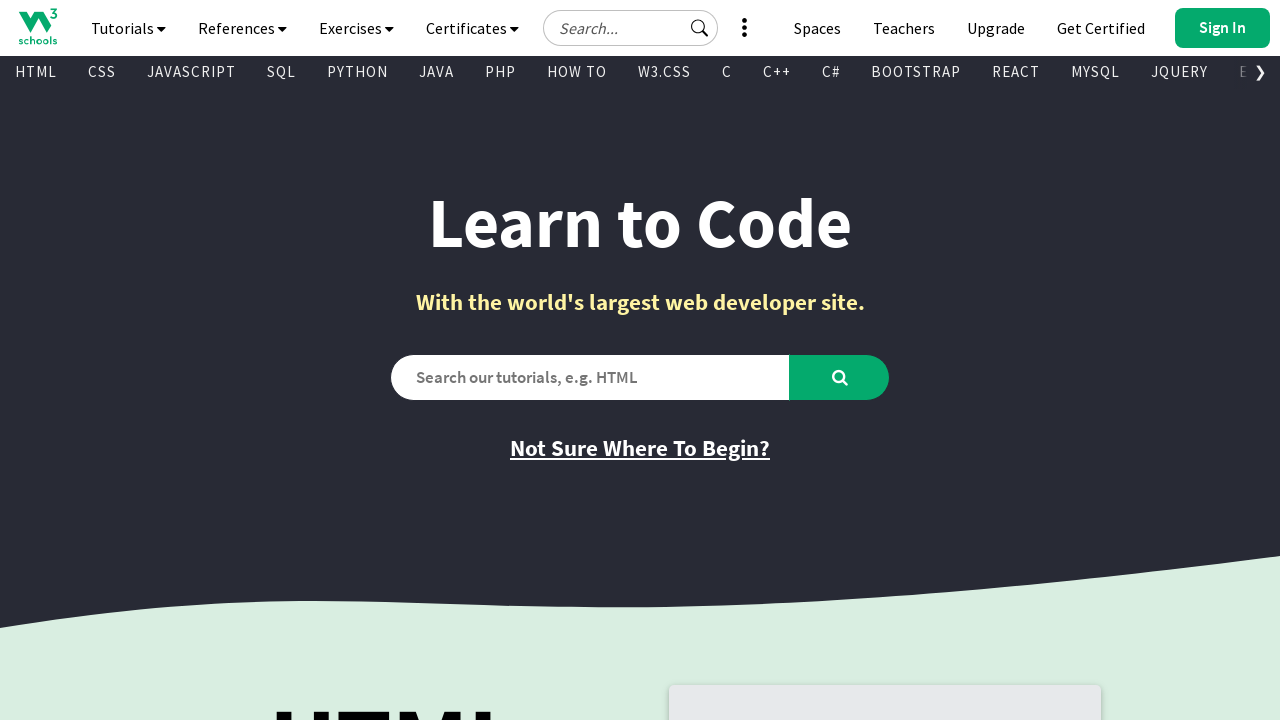

Verified link is visible - Text: 'Sign Up', Href: 'https://profile.w3schools.com/sign-up?redirect_url=https%3A%2F%2Fwww.w3schools.com%2F'
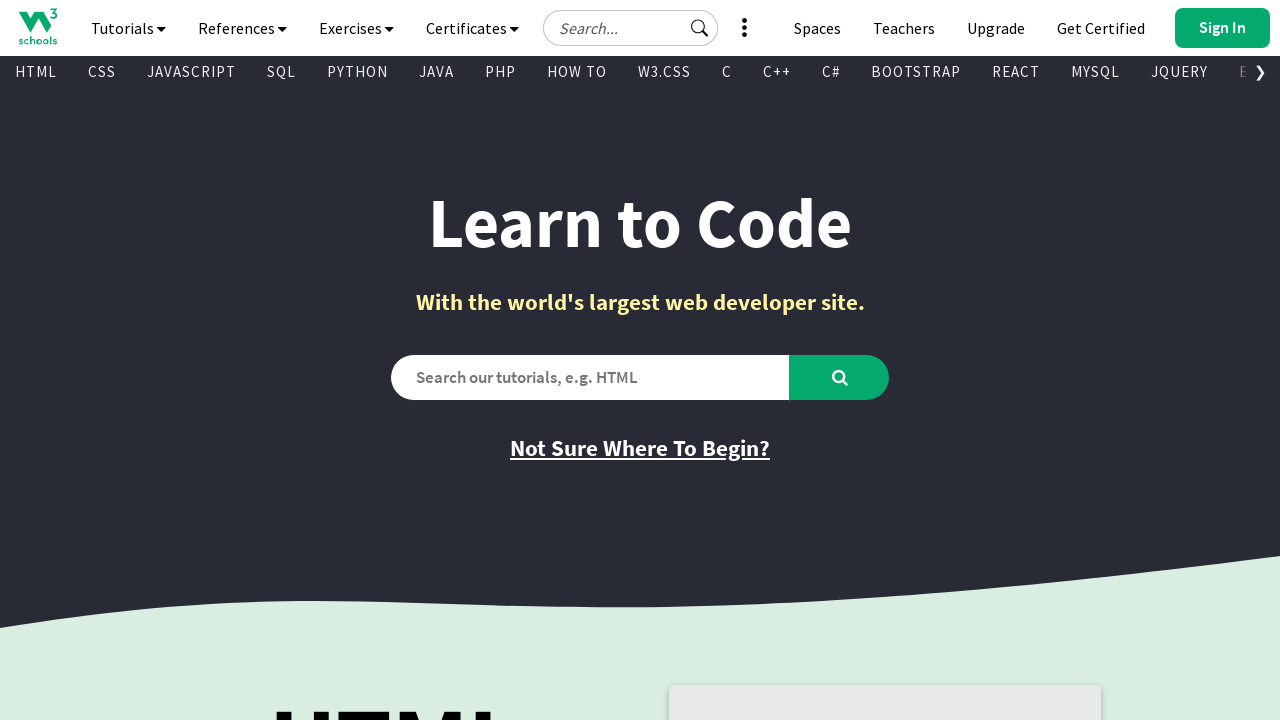

Verified link is visible - Text: 'Try Frontend Editor (HTML/CSS/JS)', Href: '/tryit/tryit.asp?filename=tryhtml_hello'
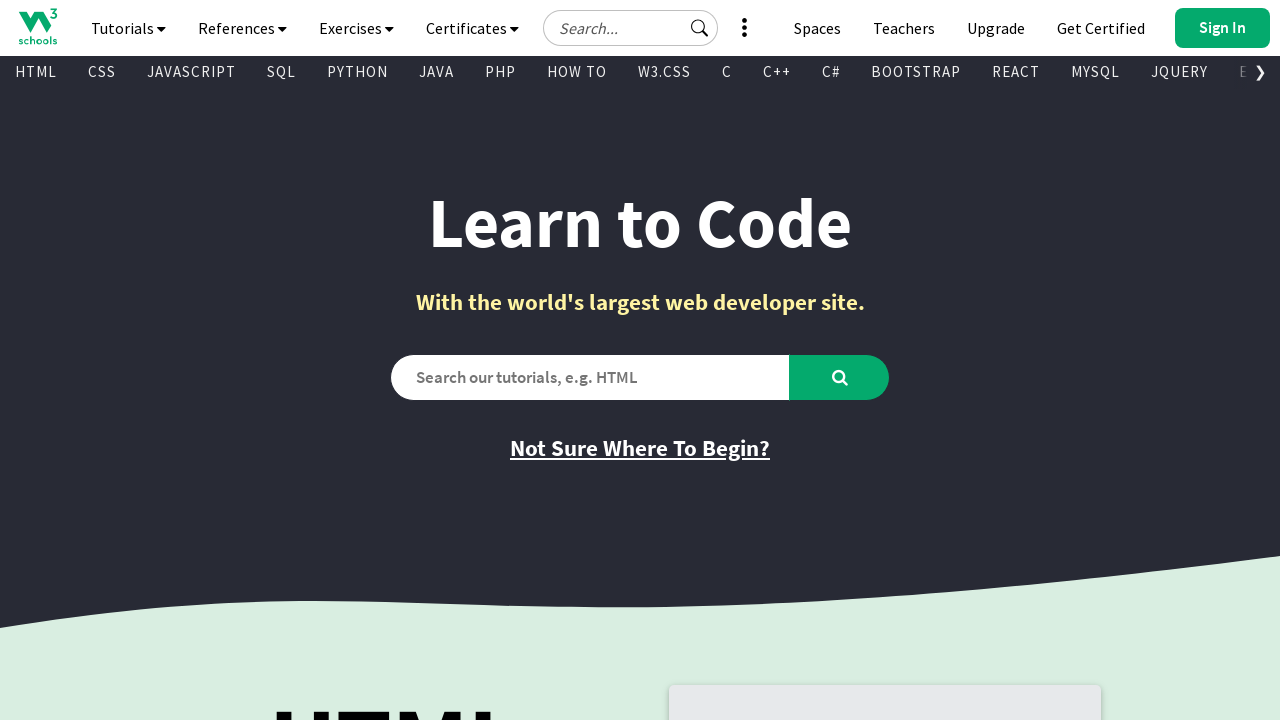

Verified link is visible - Text: 'Try Backend Editor (Python/PHP/Java/C..)', Href: '/tryit/trycompiler.asp?filename=demo_python'
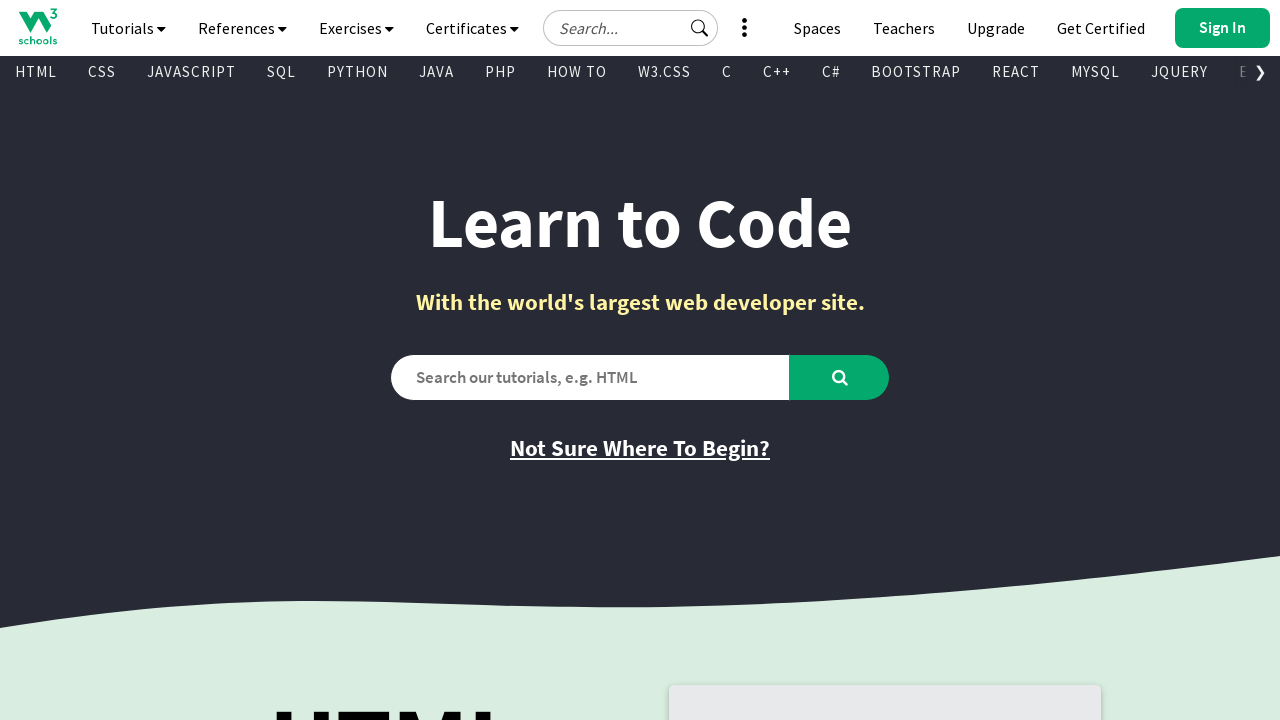

Verified link is visible - Text: 'W3Schools Spaces', Href: '/spaces/index.php'
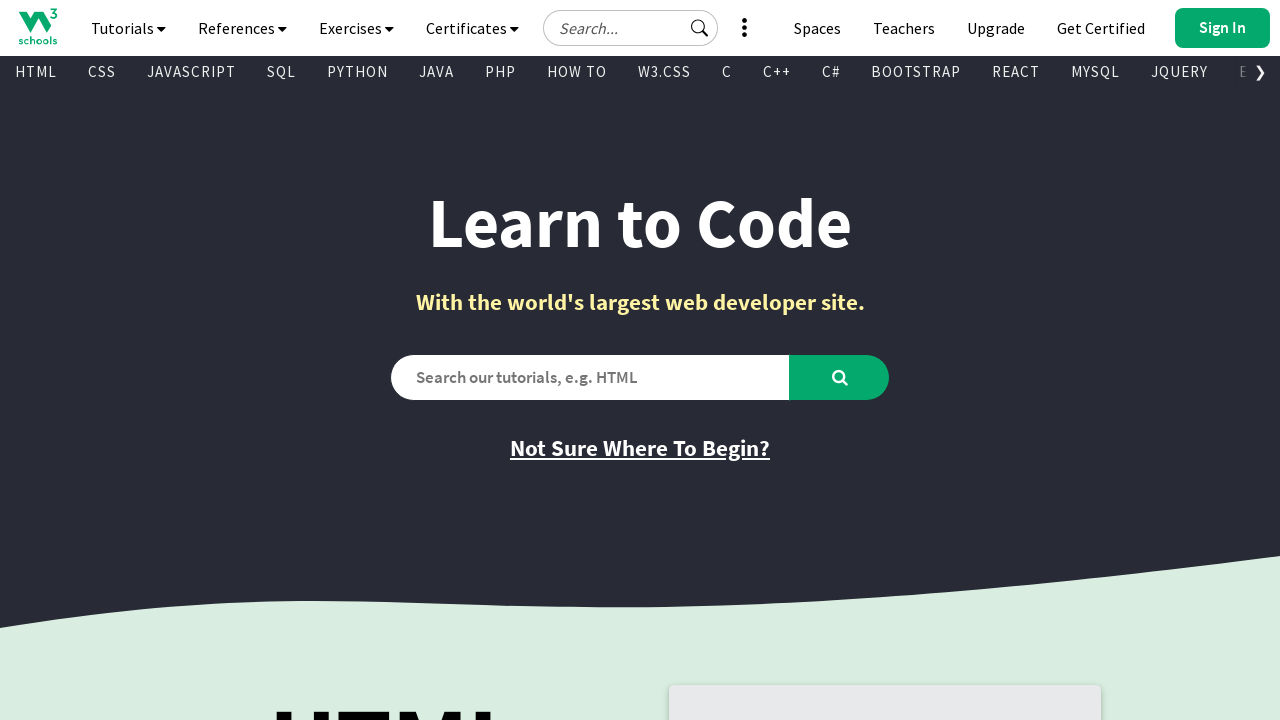

Verified link is visible - Text: 'Learn More', Href: '/spaces/index.php'
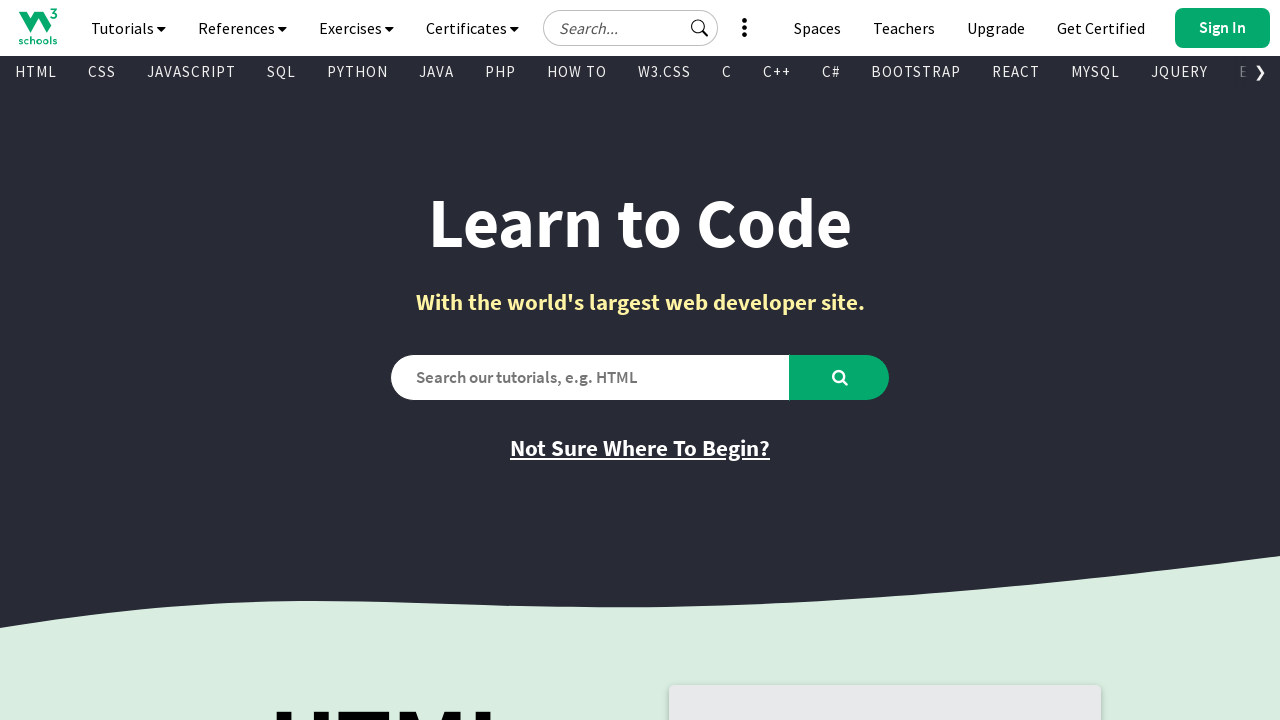

Verified link is visible - Text: 'Learn More', Href: 'https://order.w3schools.com/plans'
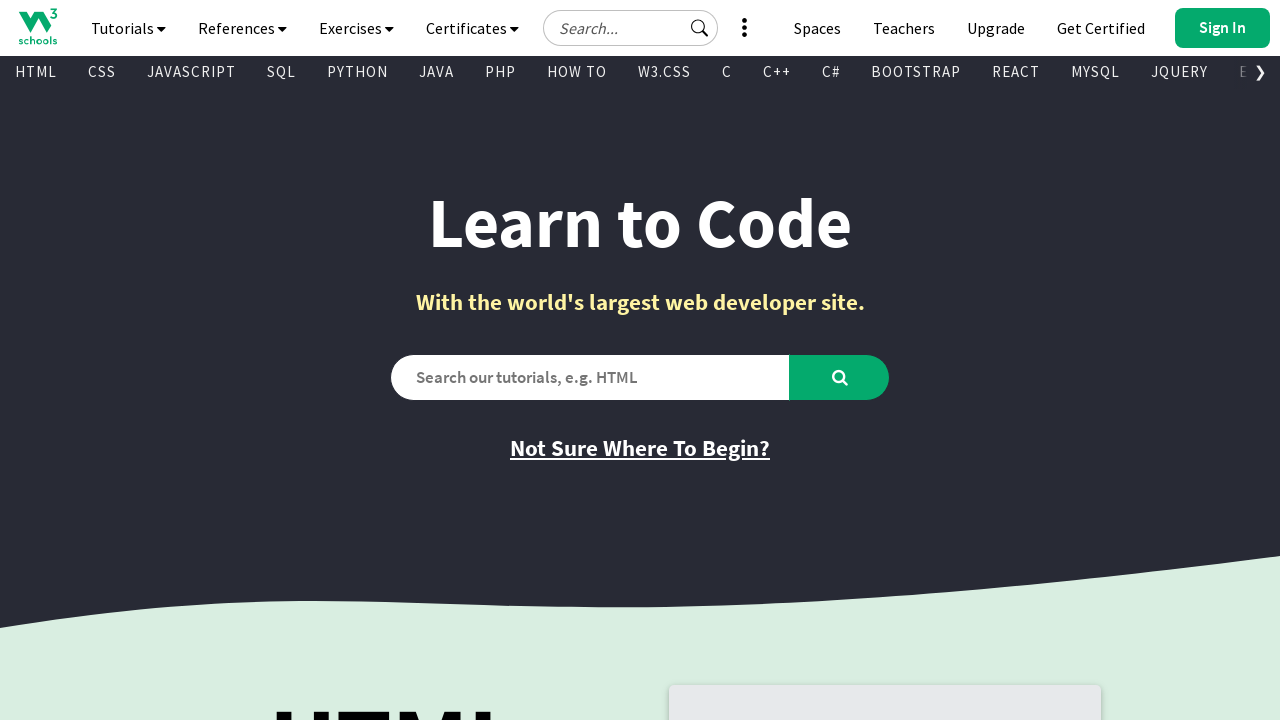

Verified link is visible - Text: 'Learn More', Href: '/academy/index.php'
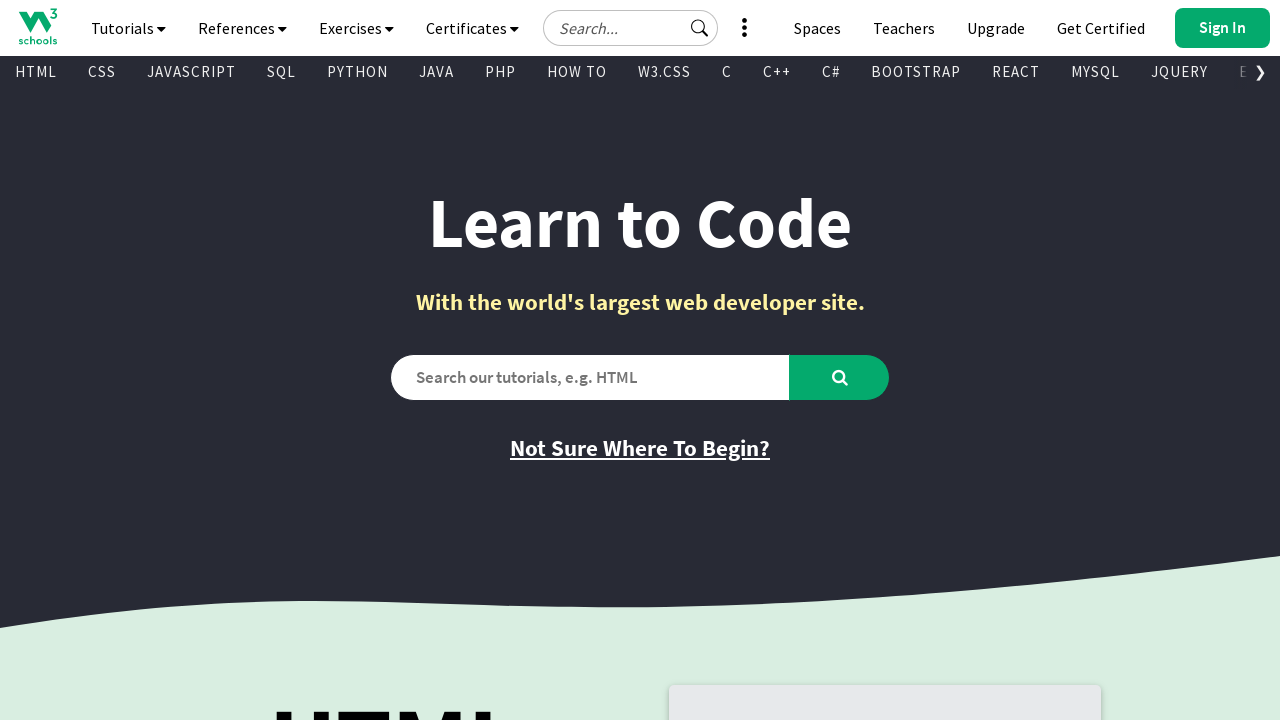

Verified link is visible - Text: '
      
        
        
      
      ', Href: '/academy/index.php'
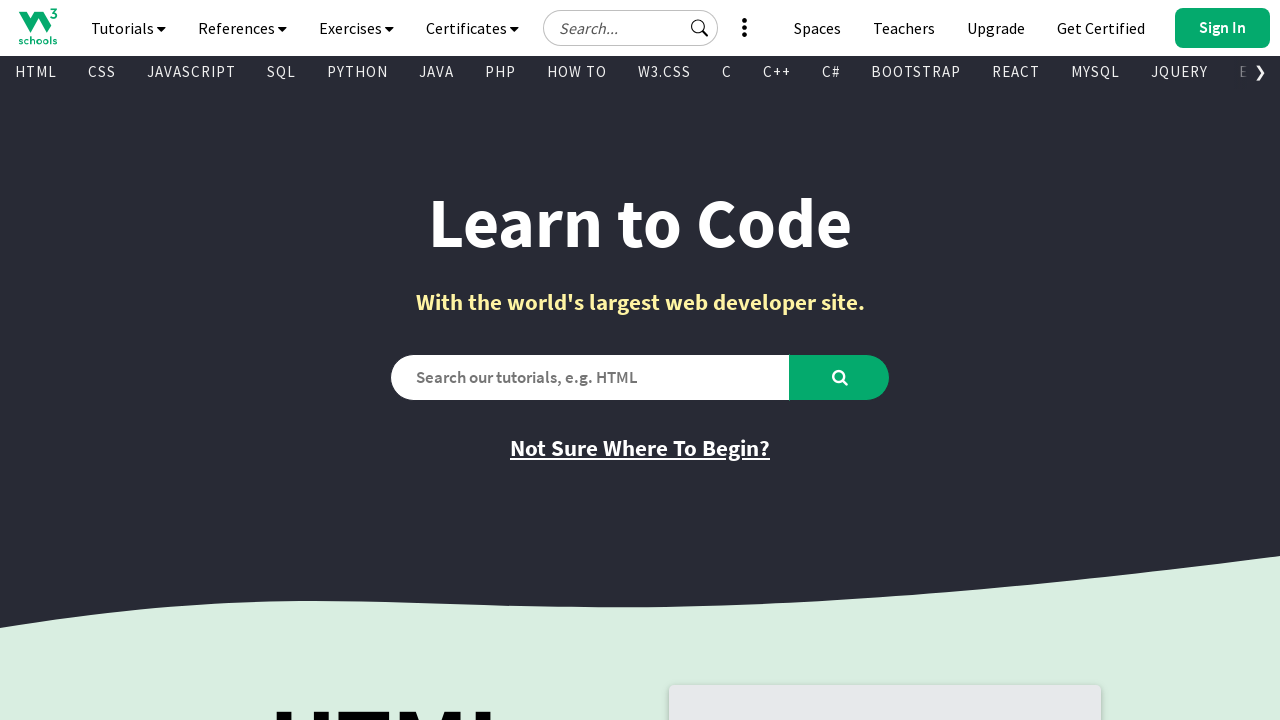

Verified link is visible - Text: '
    
      
      
    
  ', Href: '/colors/colors_picker.asp'
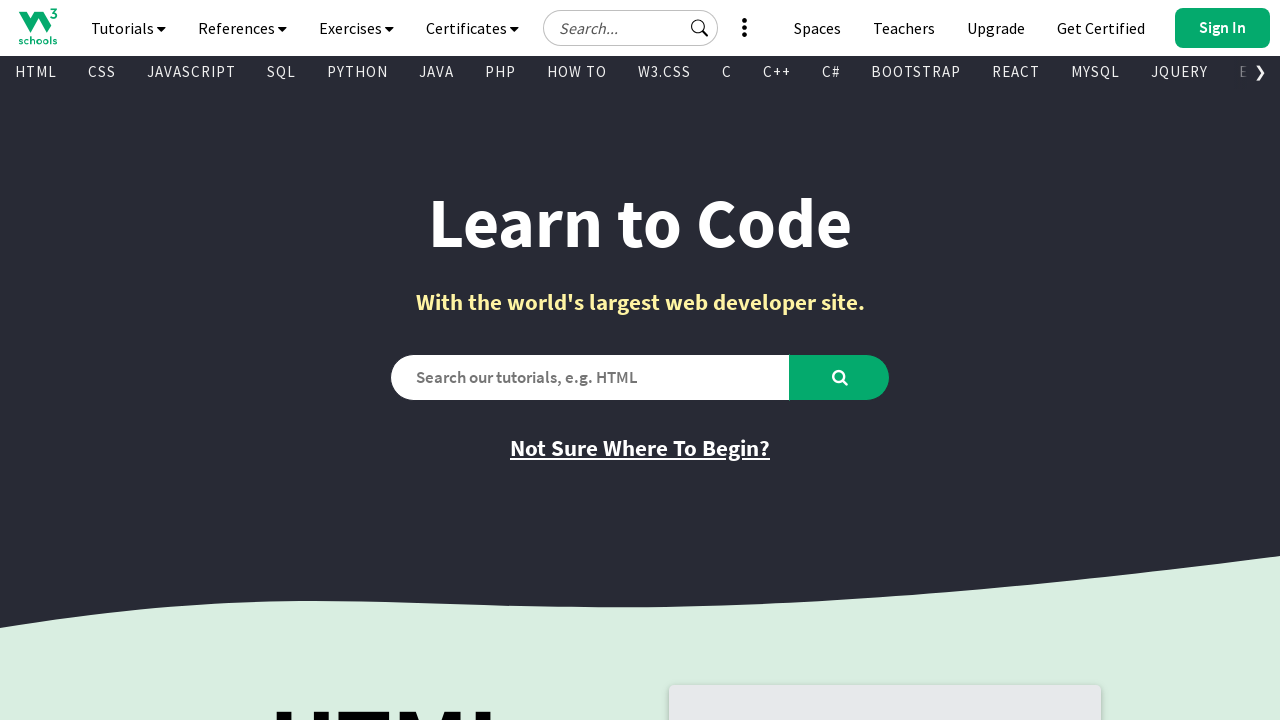

Verified link is visible - Text: 'Play Game', Href: '/codegame/index.html'
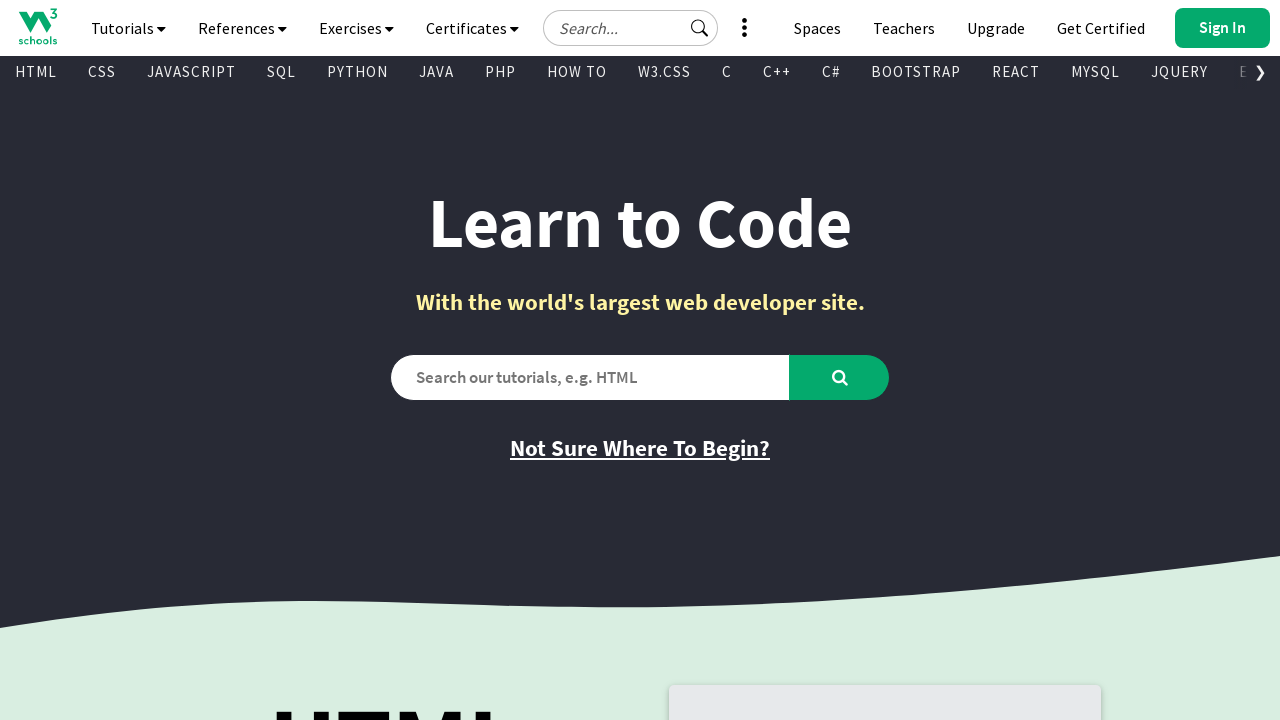

Verified link is visible - Text: 'Exercises', Href: '/exercises/index.php'
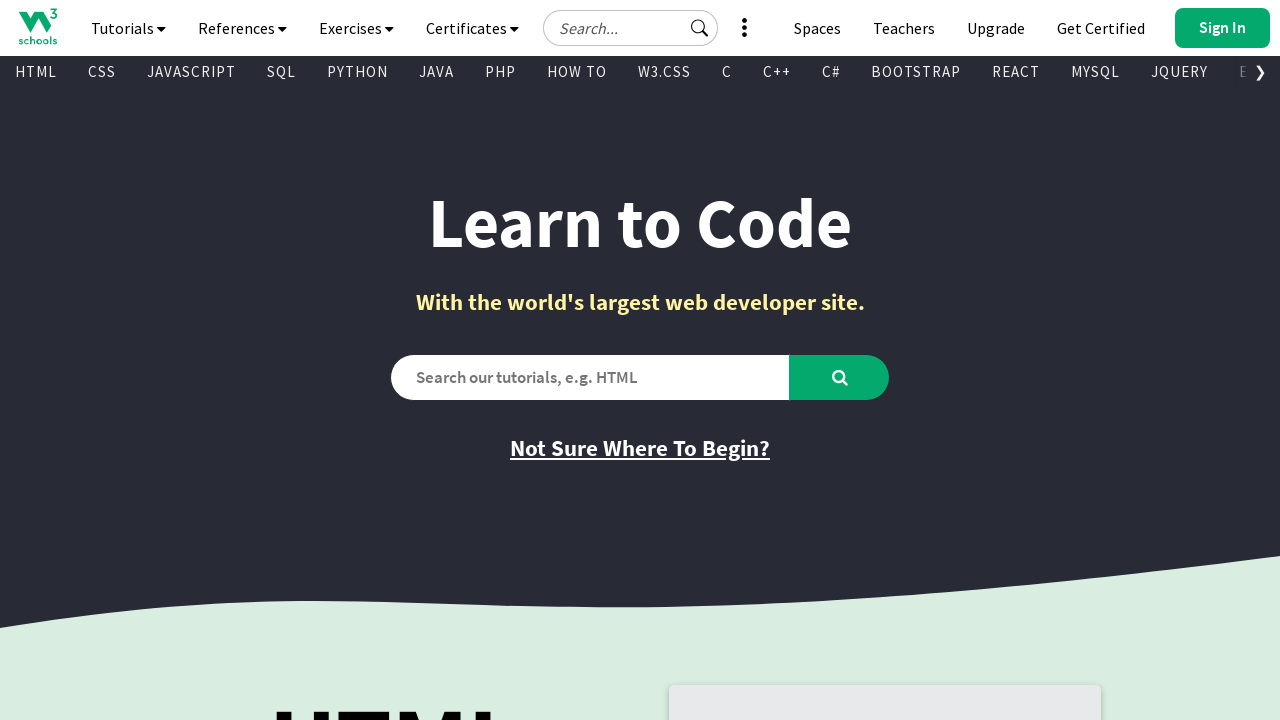

Verified link is visible - Text: 'Quizzes', Href: '/quiztest/default.asp'
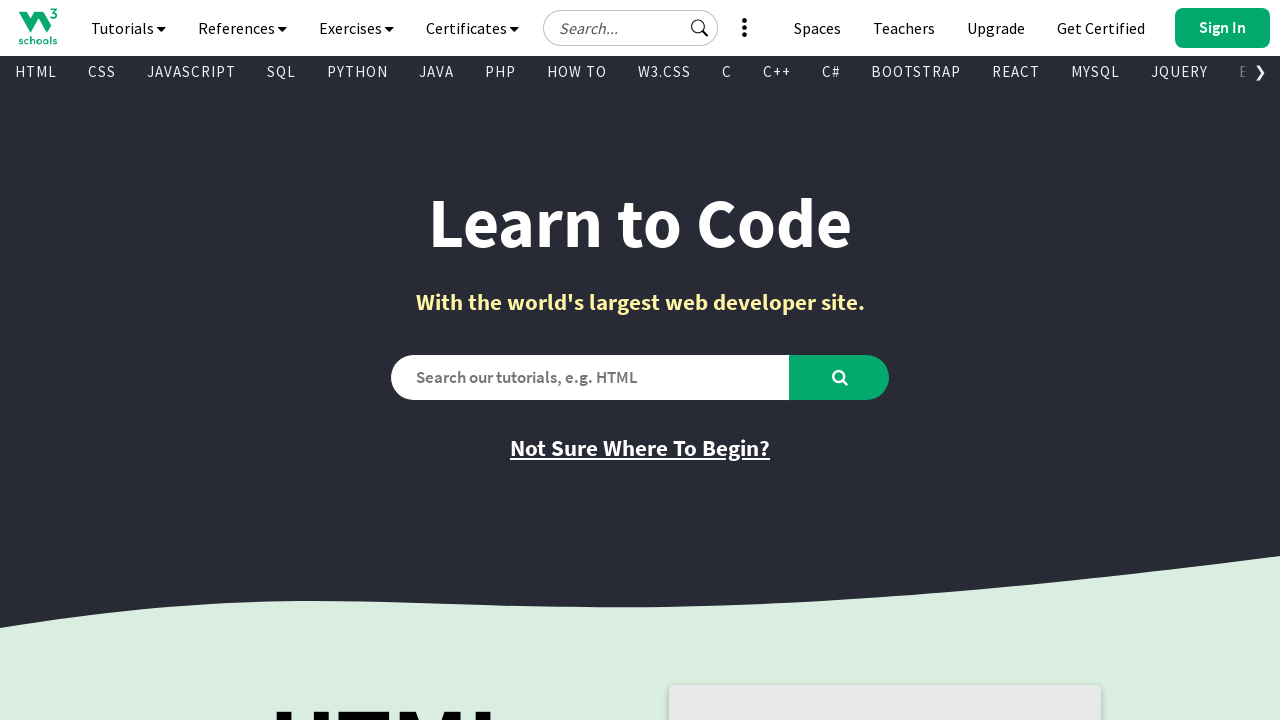

Verified link is visible - Text: '
      
        
        
      
    ', Href: '/w3css/w3css_templates.asp'
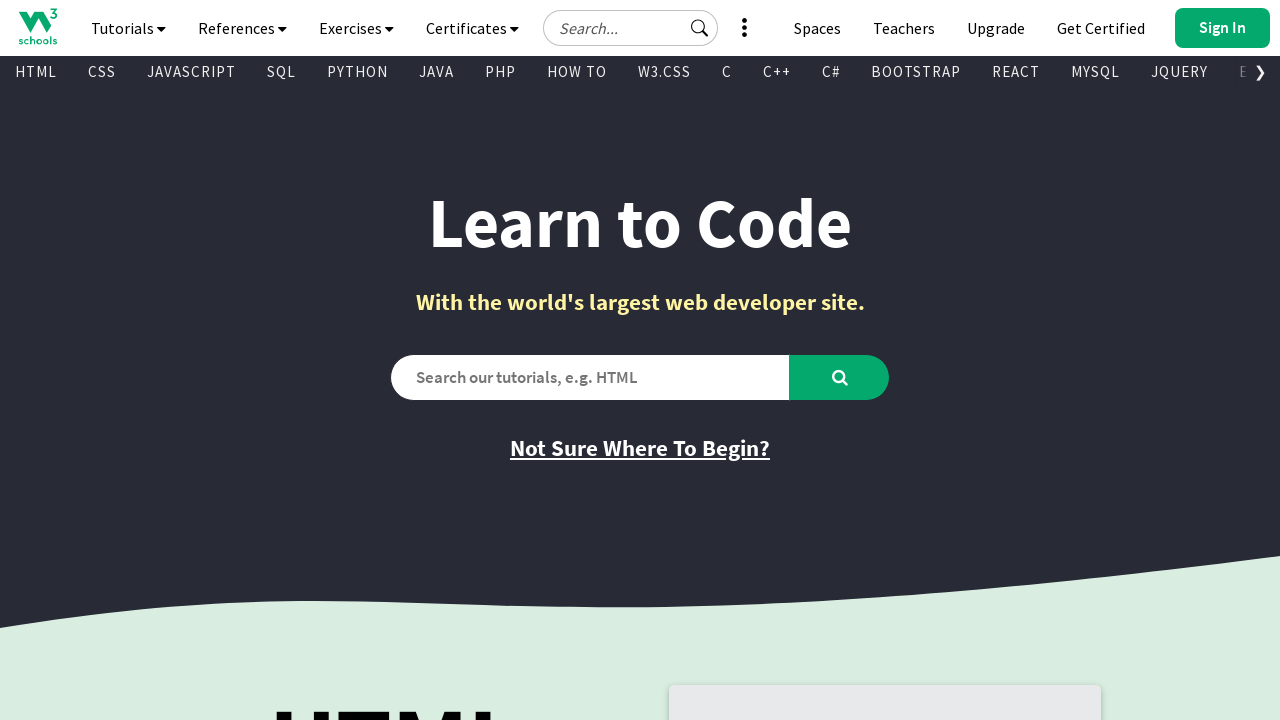

Verified link is visible - Text: 'Browse Templates', Href: '/w3css/w3css_templates.asp'
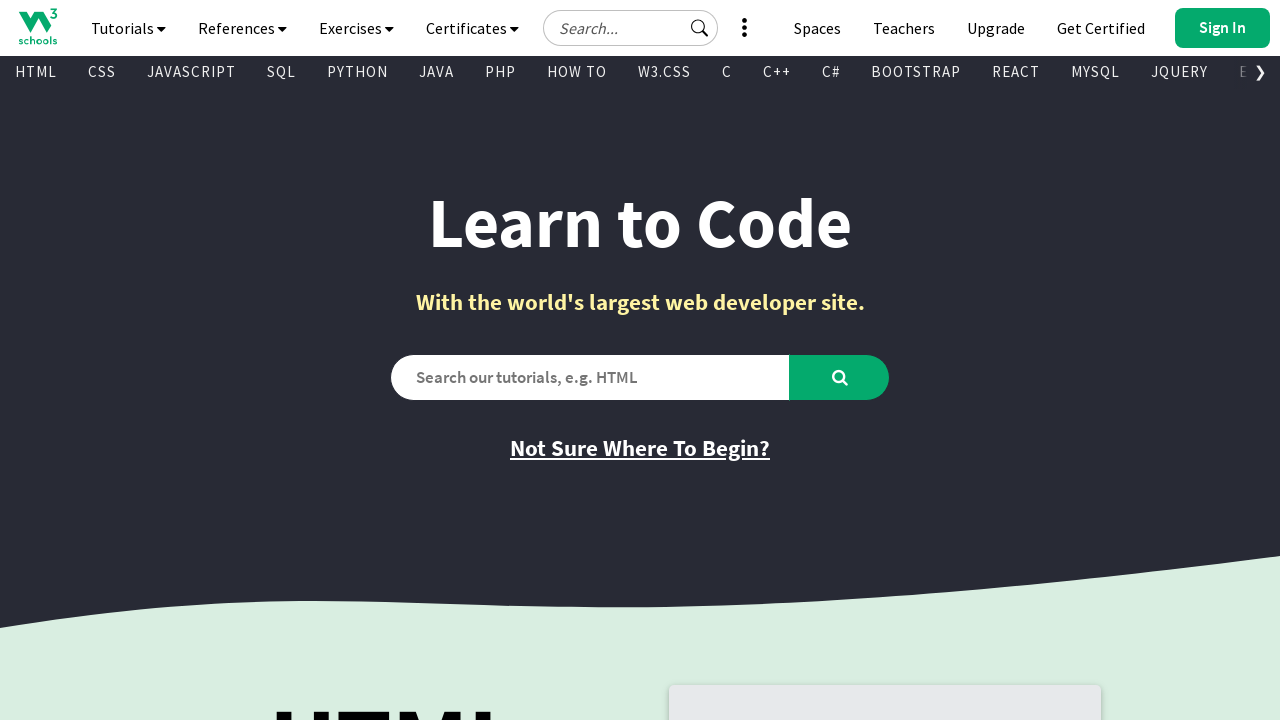

Verified link is visible - Text: 'Get started', Href: 'https://campus.w3schools.com/collections/course-catalog'
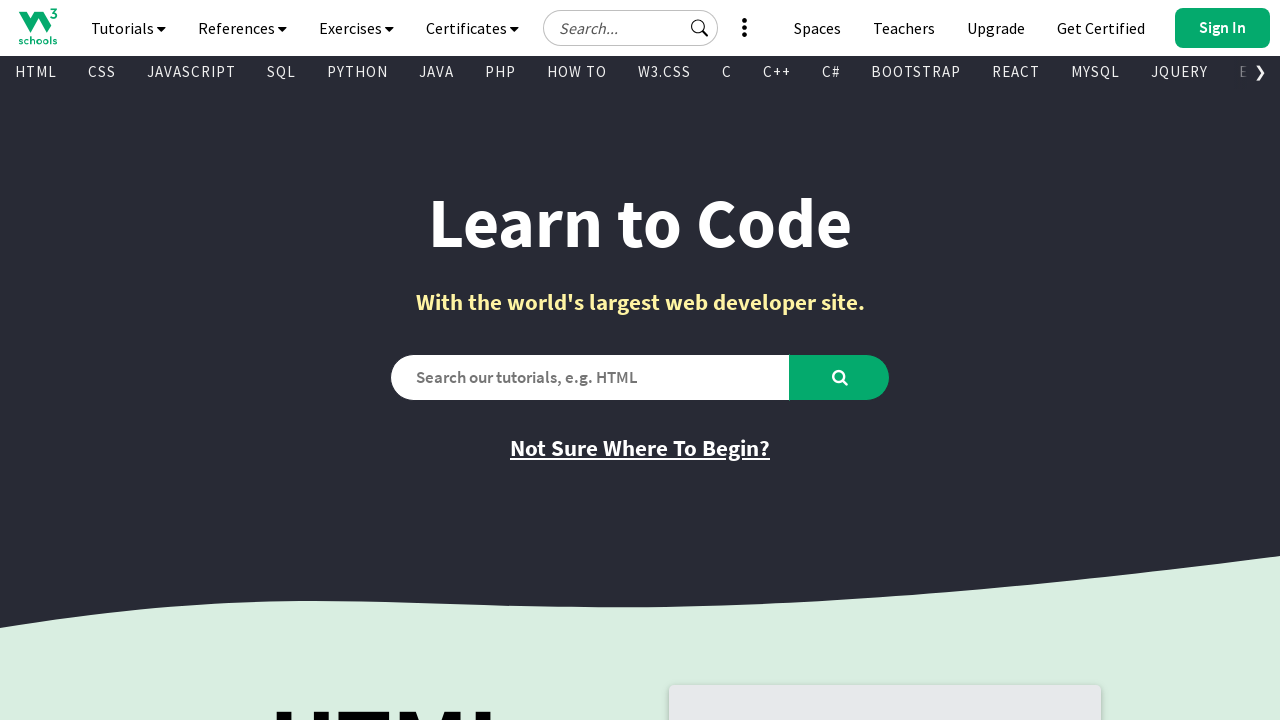

Verified link is visible - Text: 'Learn How To', Href: '/howto/default.asp'
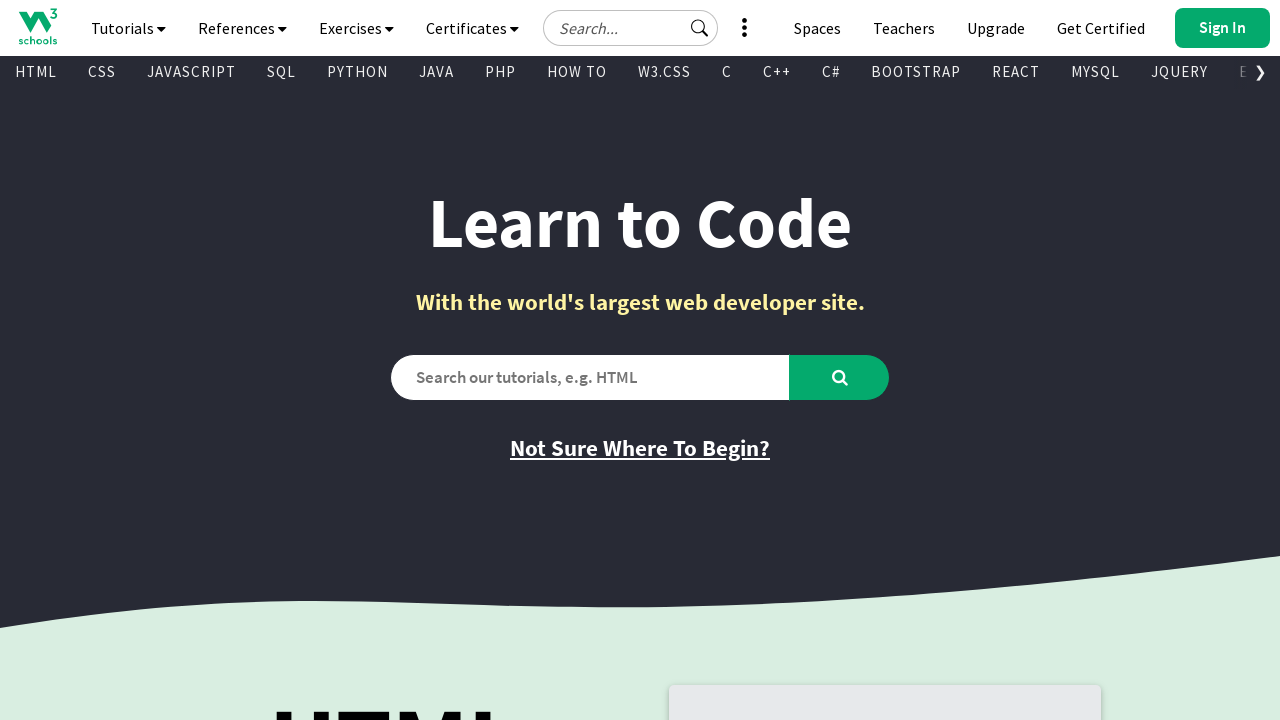

Verified link is visible - Text: '
    
  ', Href: '//www.w3schools.com'
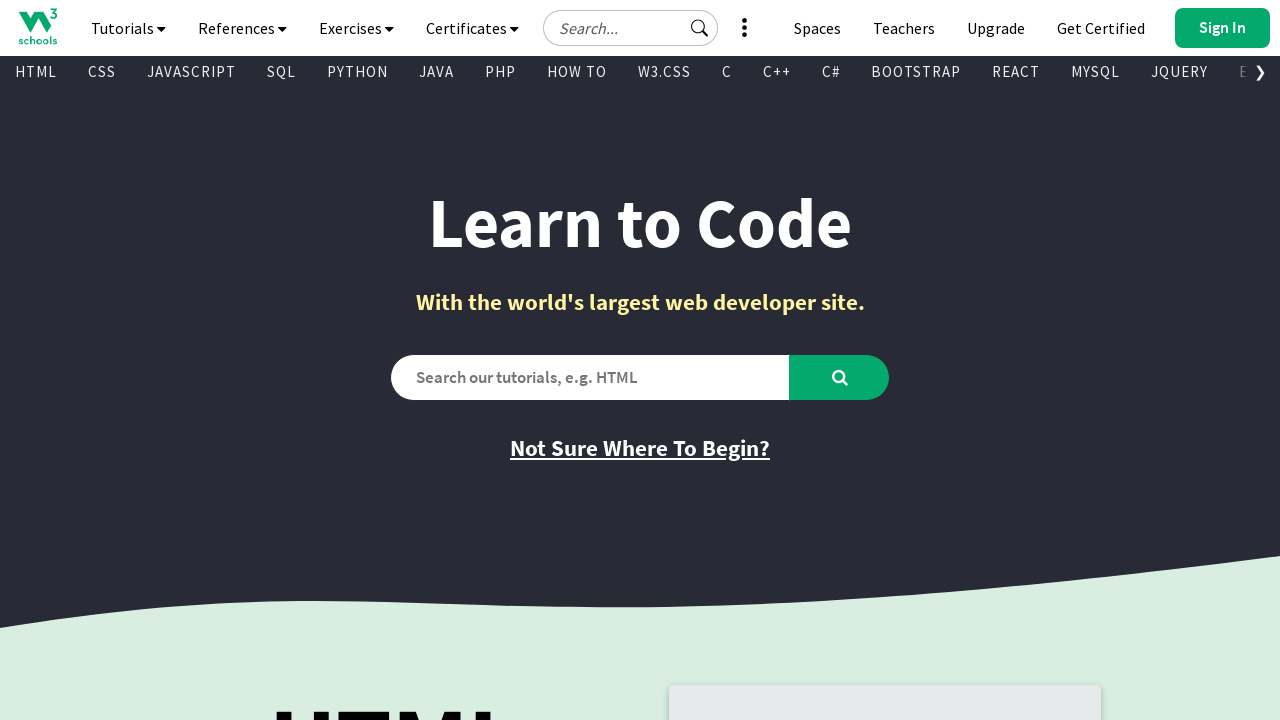

Verified link is visible - Text: 'PLUS', Href: 'https://order.w3schools.com/plans'
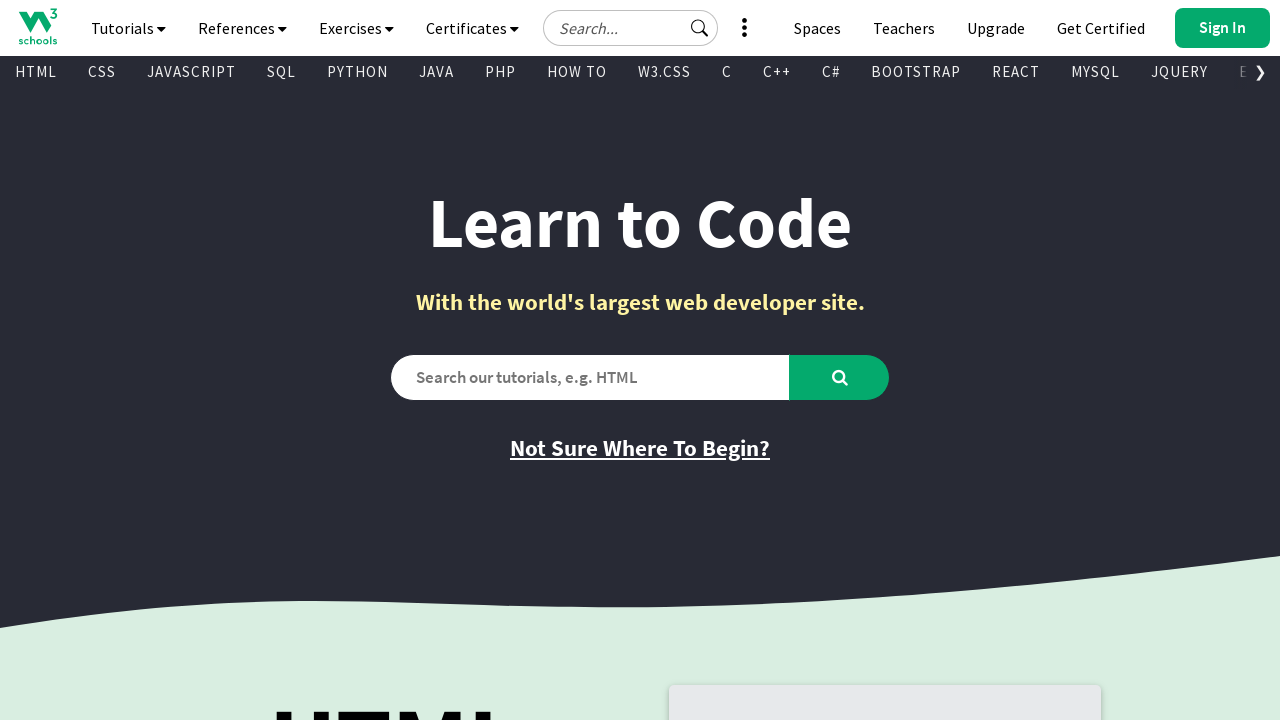

Verified link is visible - Text: 'SPACES', Href: '/spaces/index.php'
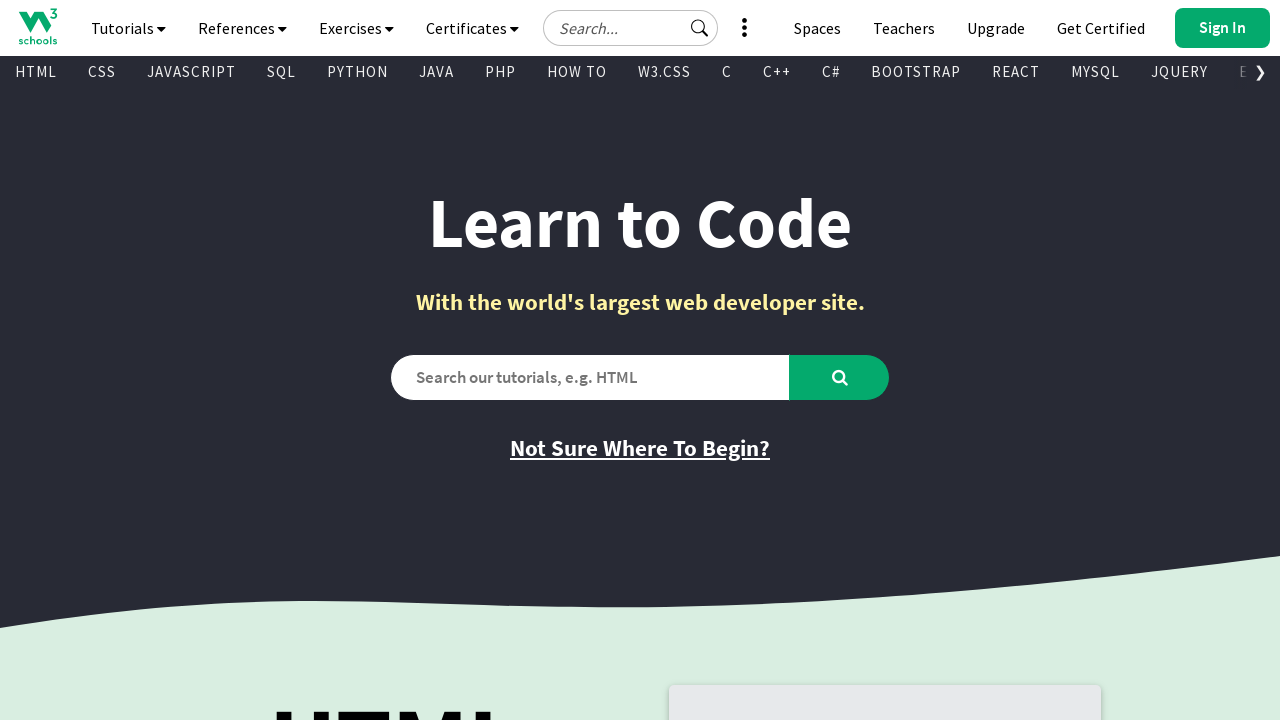

Verified link is visible - Text: 'GET CERTIFIED', Href: 'https://campus.w3schools.com/collections/certifications'
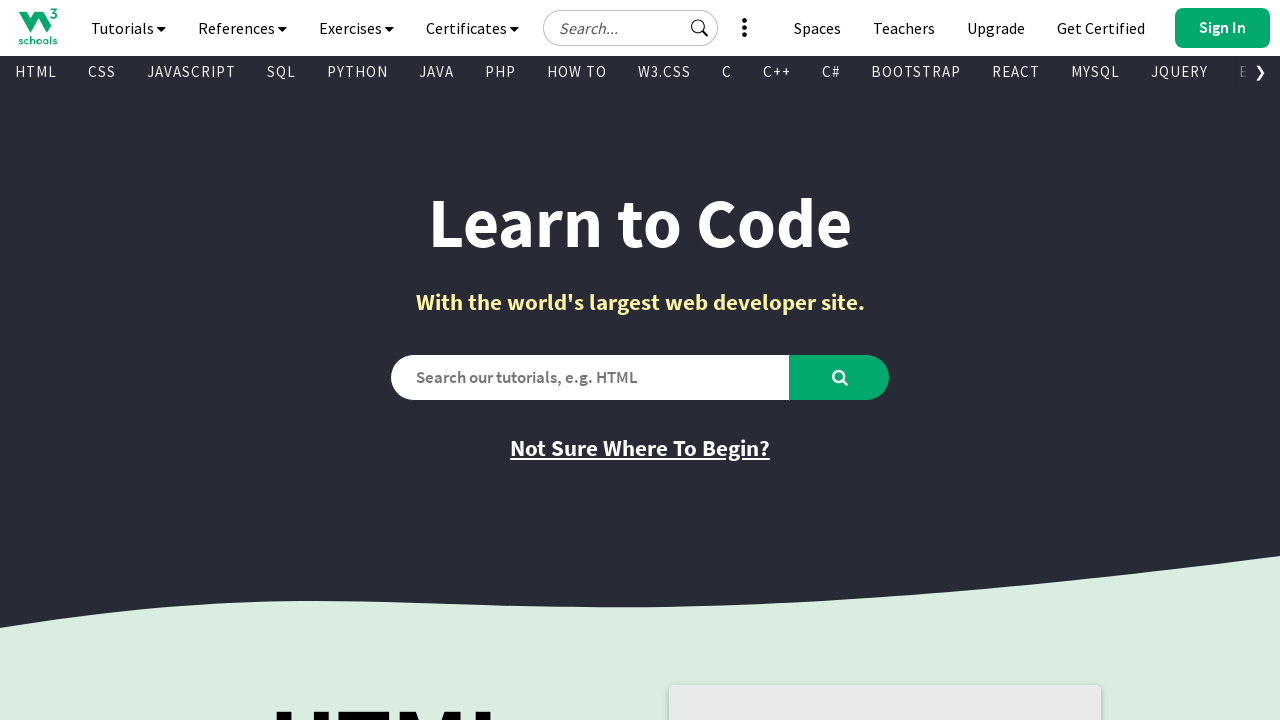

Verified link is visible - Text: 'FOR TEACHERS', Href: '/academy/index.php'
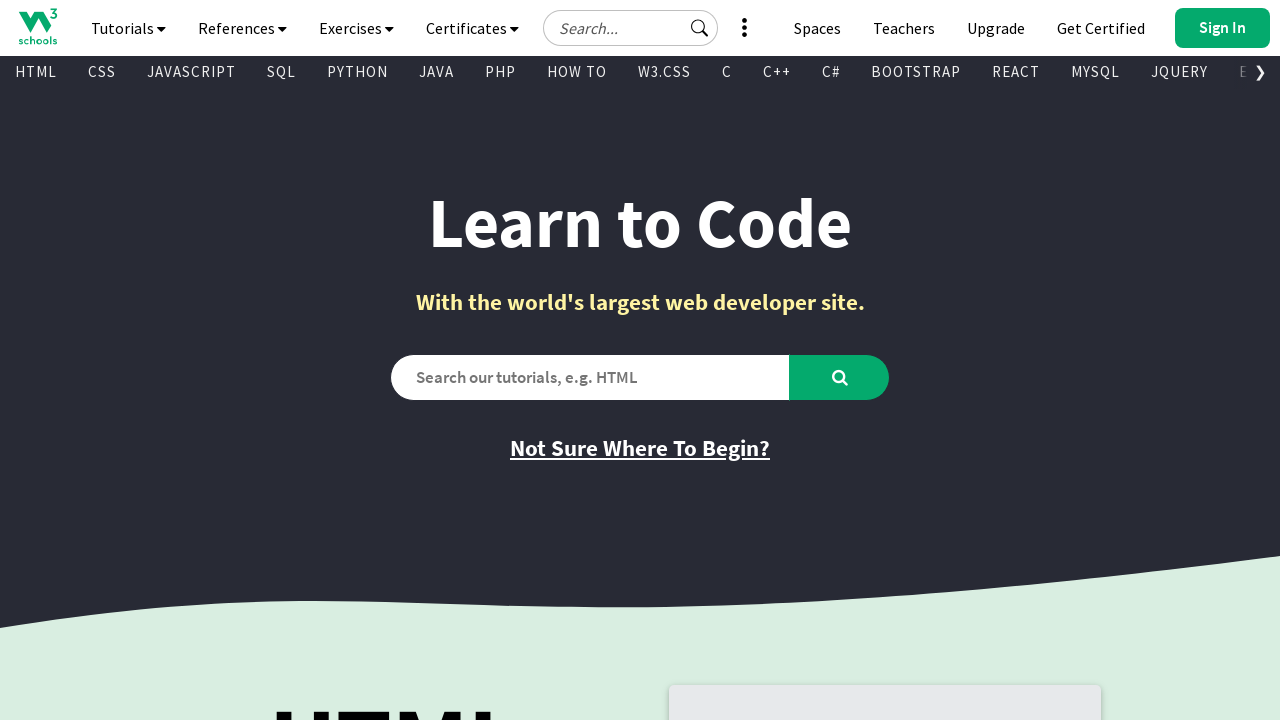

Verified link is visible - Text: 'BOOTCAMPS', Href: '/bootcamp/index.php'
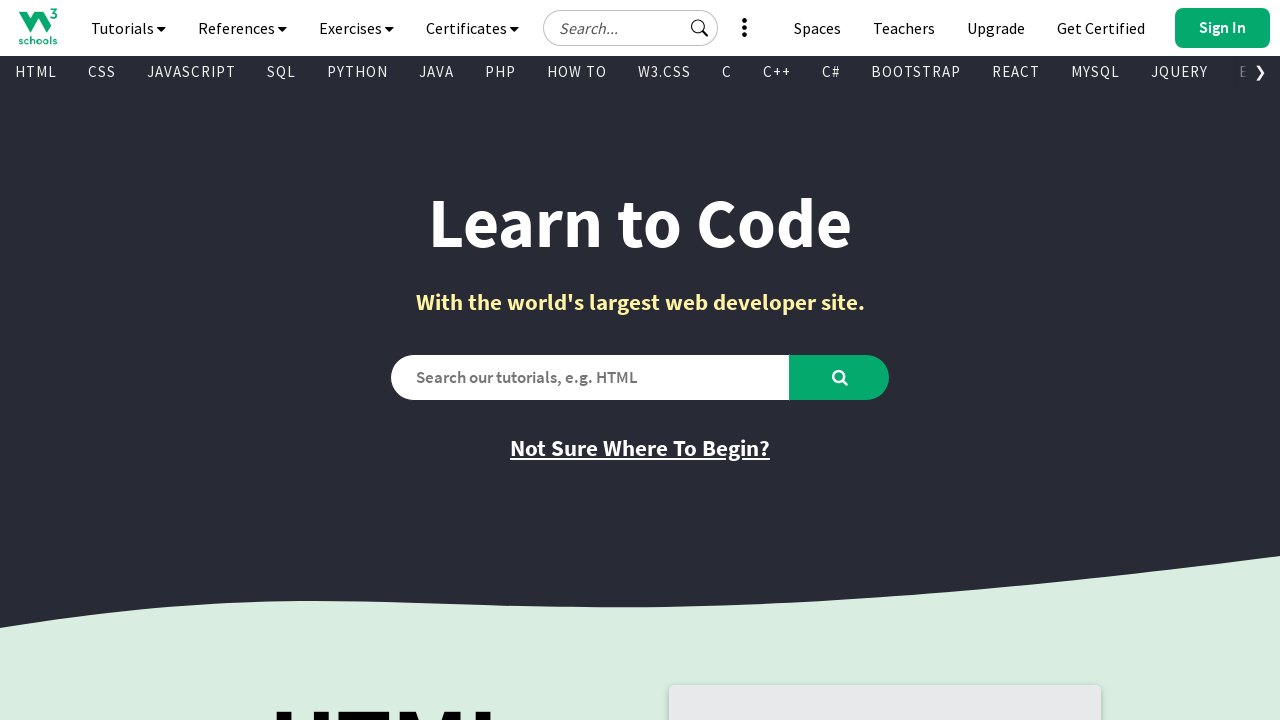

Verified link is visible - Text: 'CONTACT US', Href: 'javascript:void(0);'
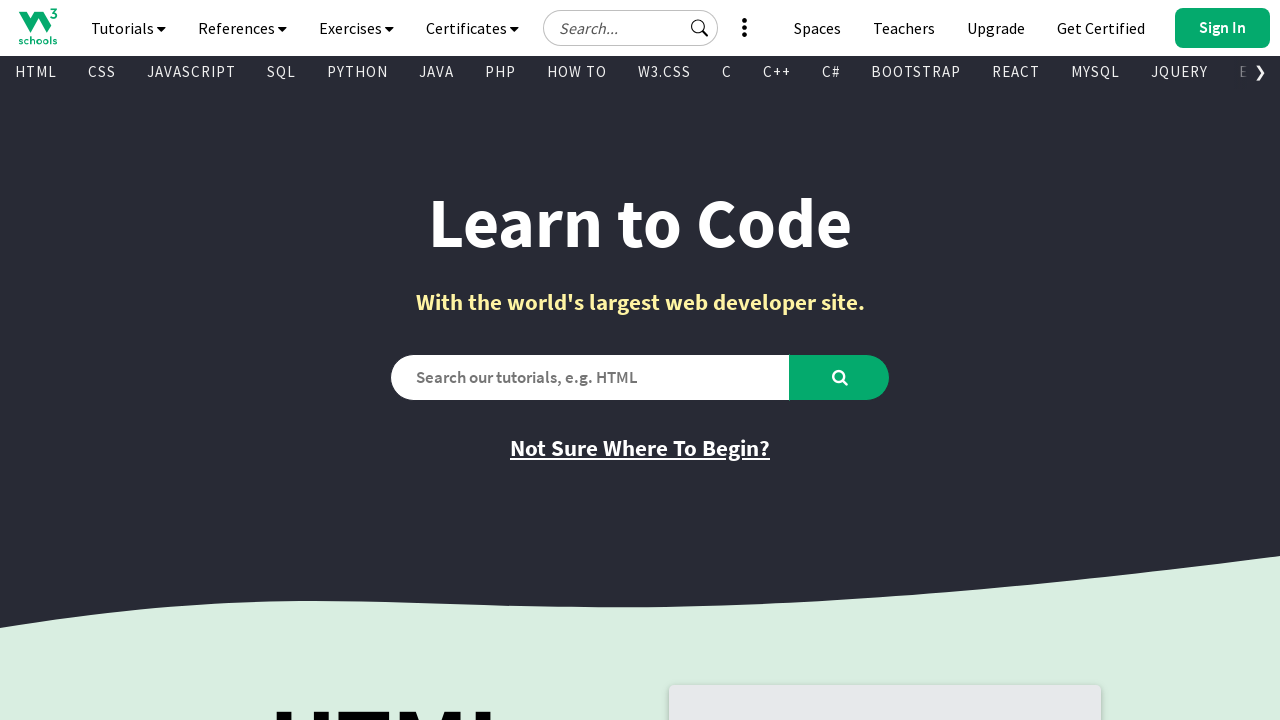

Verified link is visible - Text: 'HTML Tutorial', Href: '/html/default.asp'
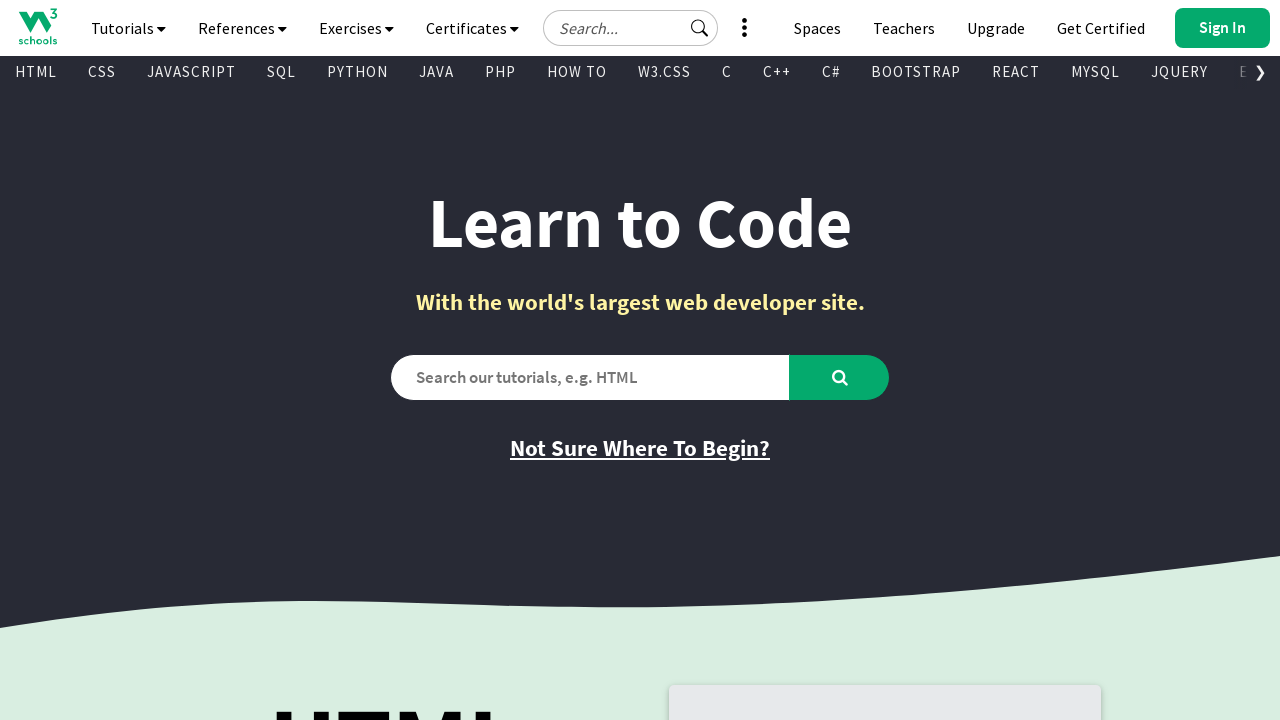

Verified link is visible - Text: 'CSS Tutorial', Href: '/css/default.asp'
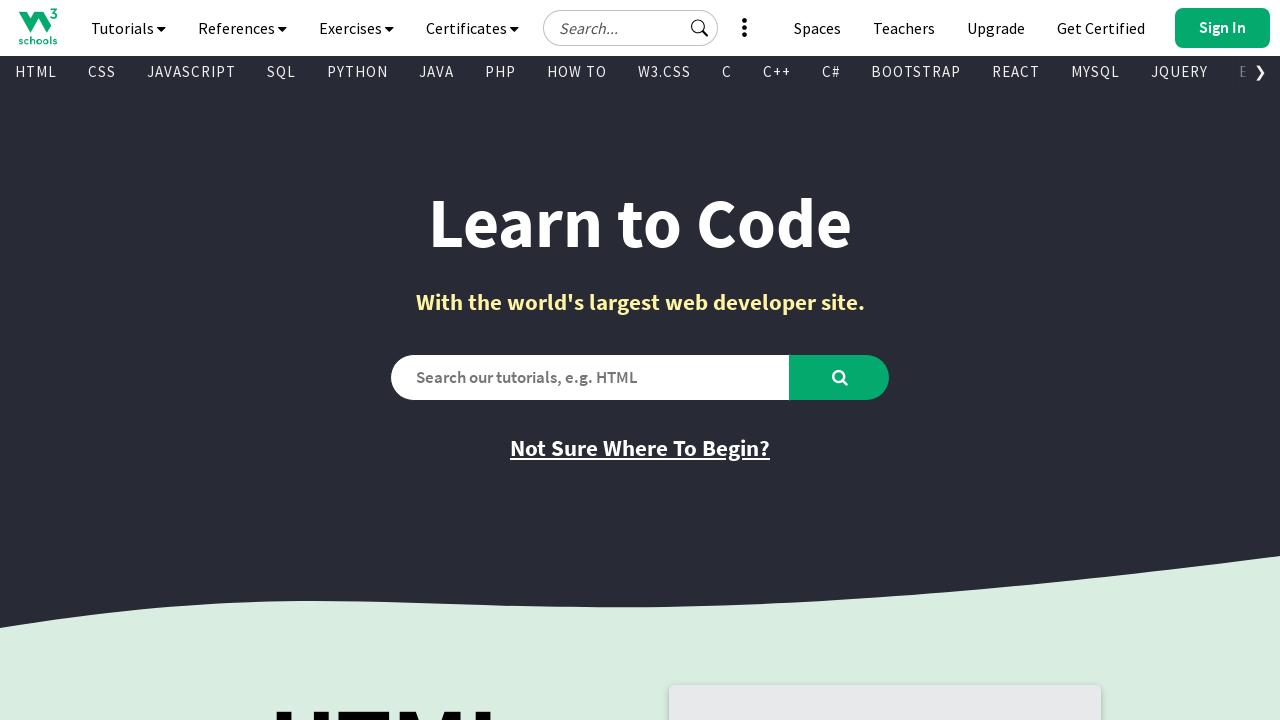

Verified link is visible - Text: 'JavaScript Tutorial', Href: '/js/default.asp'
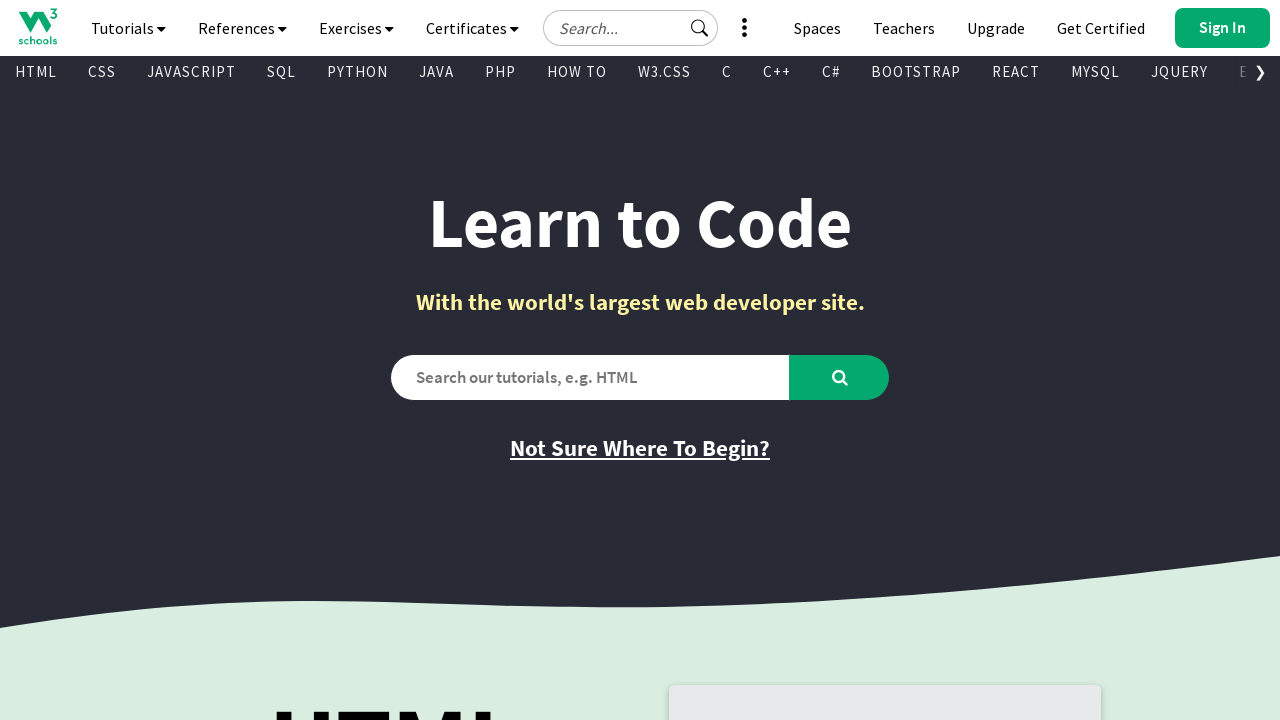

Verified link is visible - Text: 'How To Tutorial', Href: '/howto/default.asp'
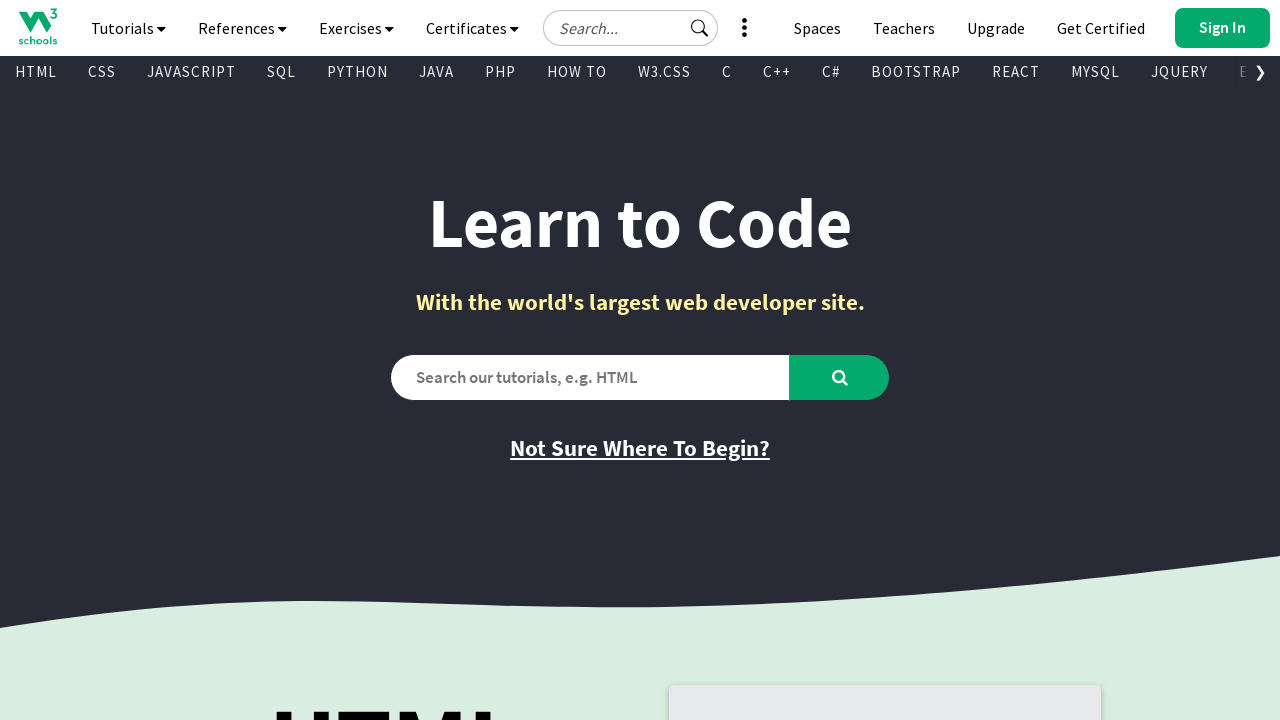

Verified link is visible - Text: 'SQL Tutorial', Href: '/sql/default.asp'
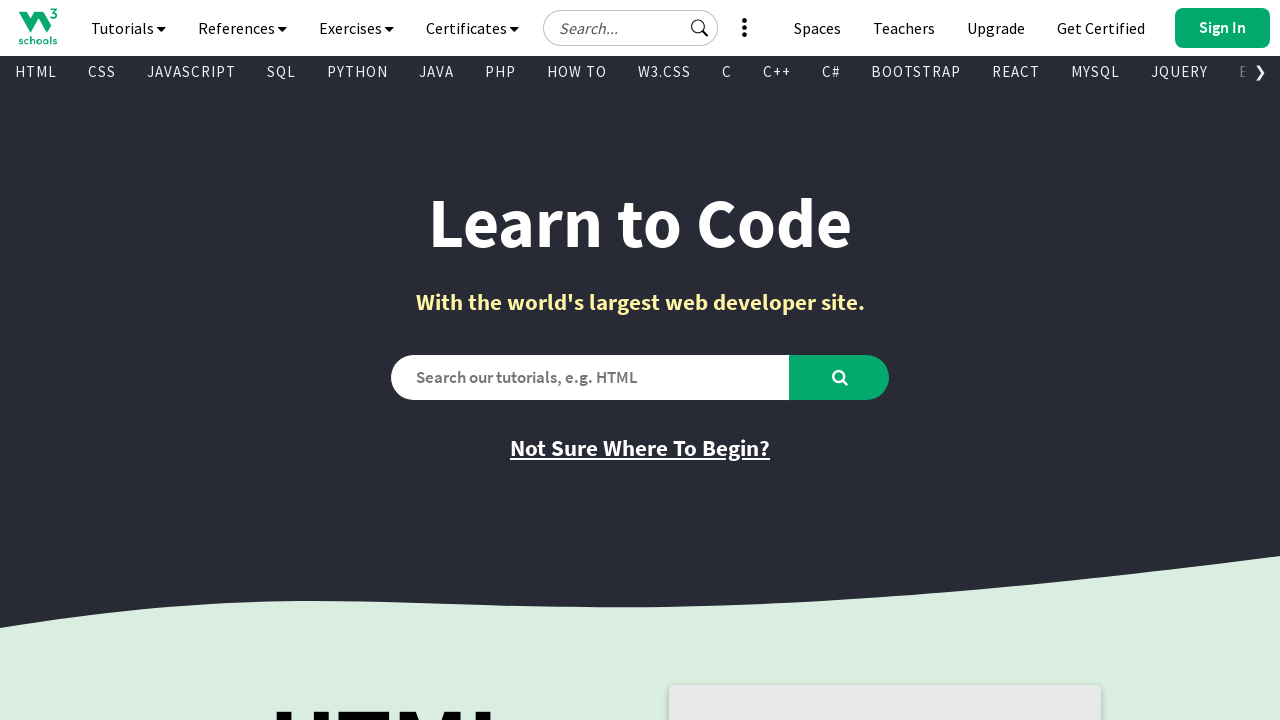

Verified link is visible - Text: 'Python Tutorial', Href: '/python/default.asp'
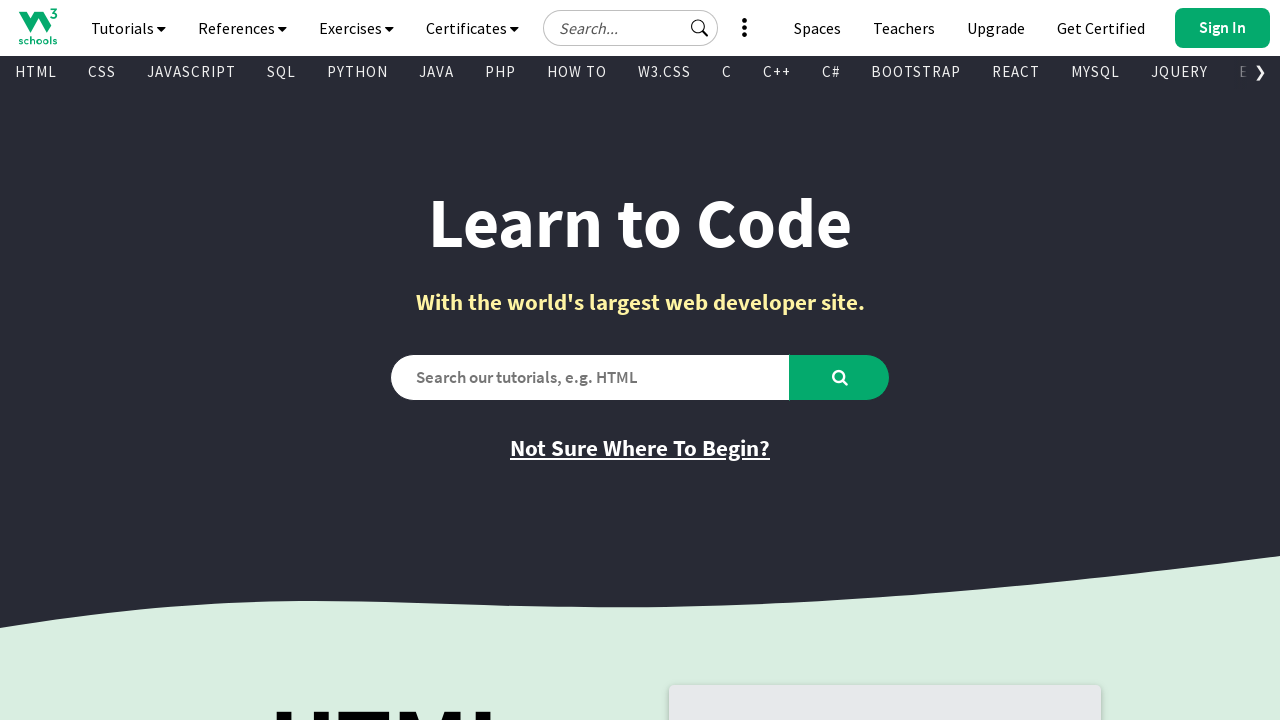

Verified link is visible - Text: 'W3.CSS Tutorial', Href: '/w3css/default.asp'
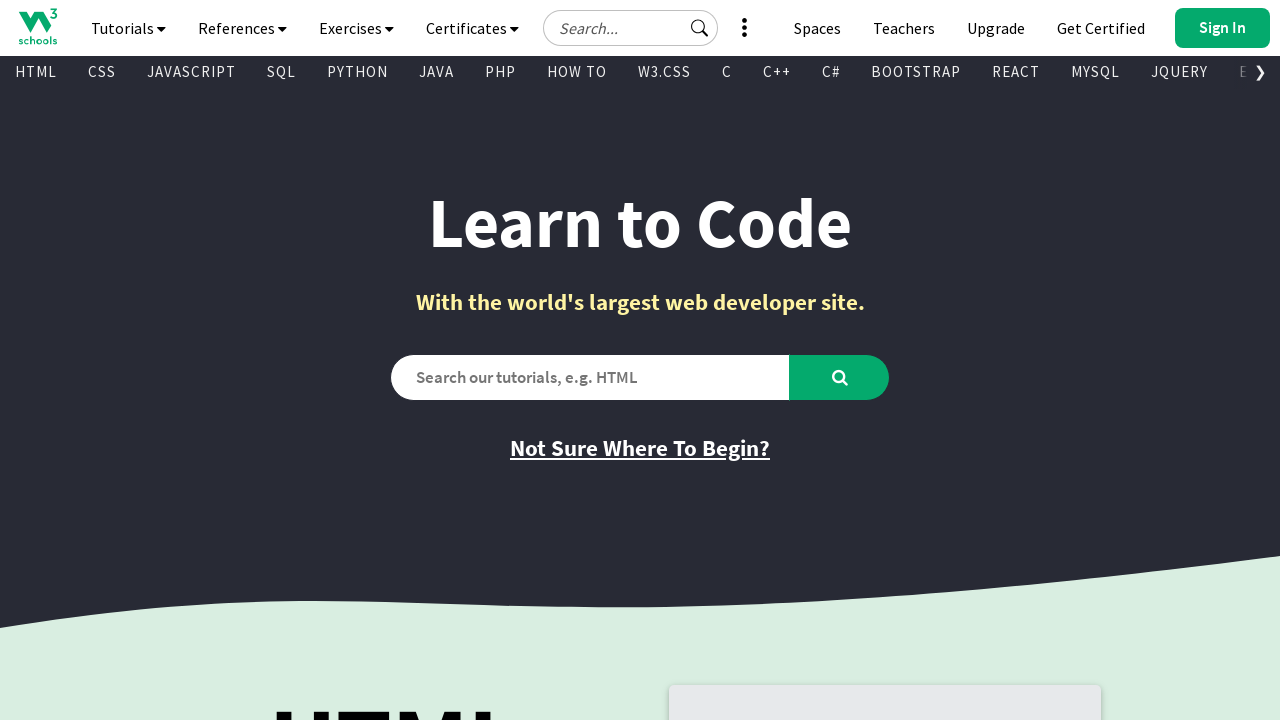

Verified link is visible - Text: 'Bootstrap Tutorial', Href: '/bootstrap/bootstrap_ver.asp'
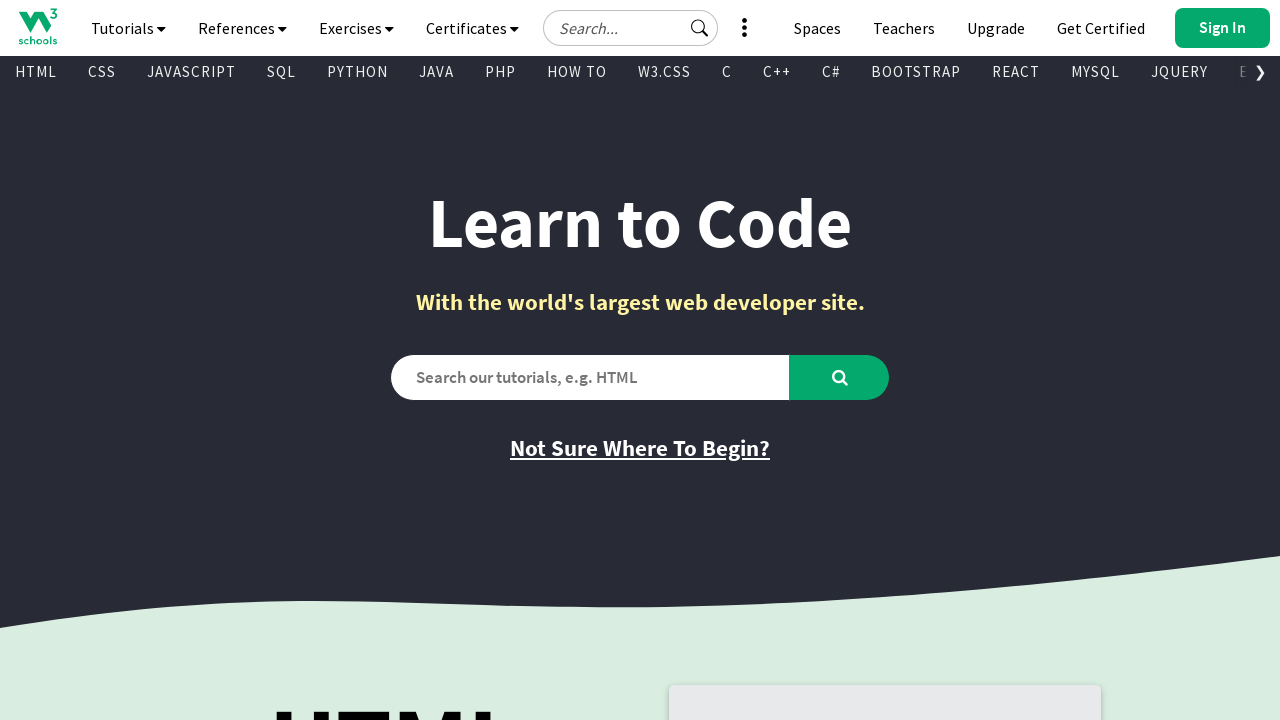

Verified link is visible - Text: 'PHP Tutorial', Href: '/php/default.asp'
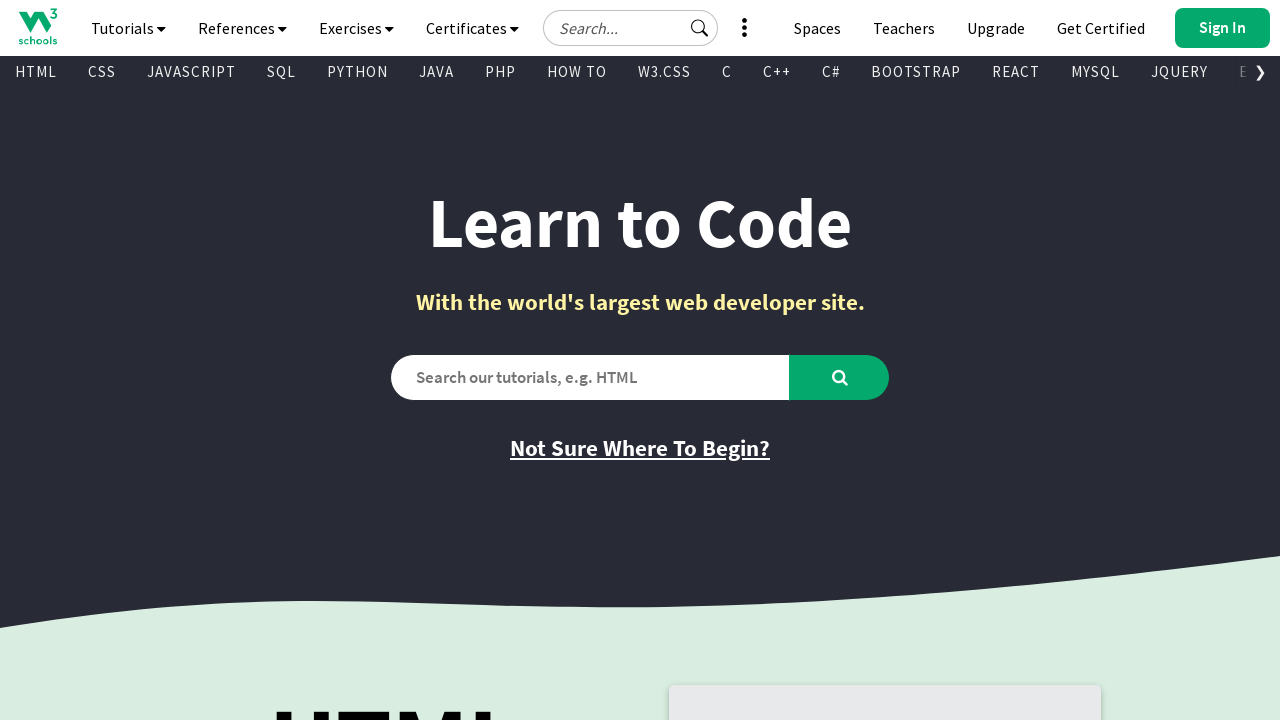

Verified link is visible - Text: 'Java Tutorial', Href: '/java/default.asp'
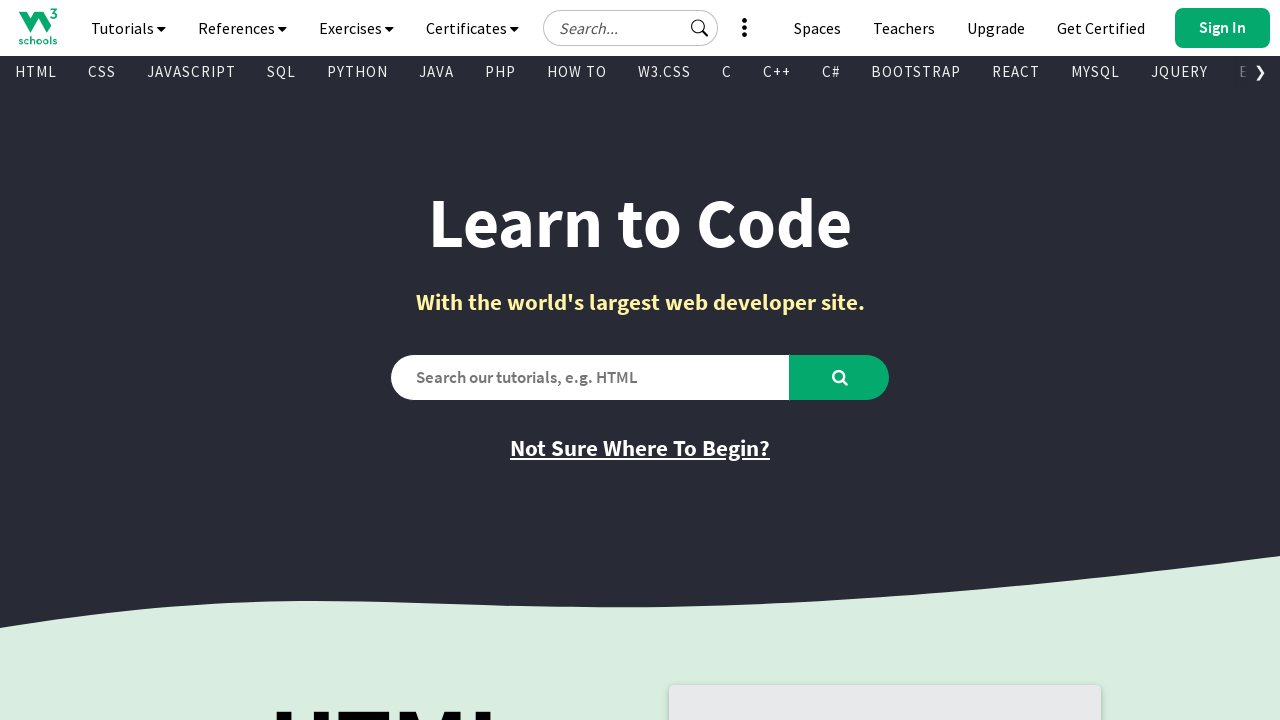

Verified link is visible - Text: 'C++ Tutorial', Href: '/cpp/default.asp'
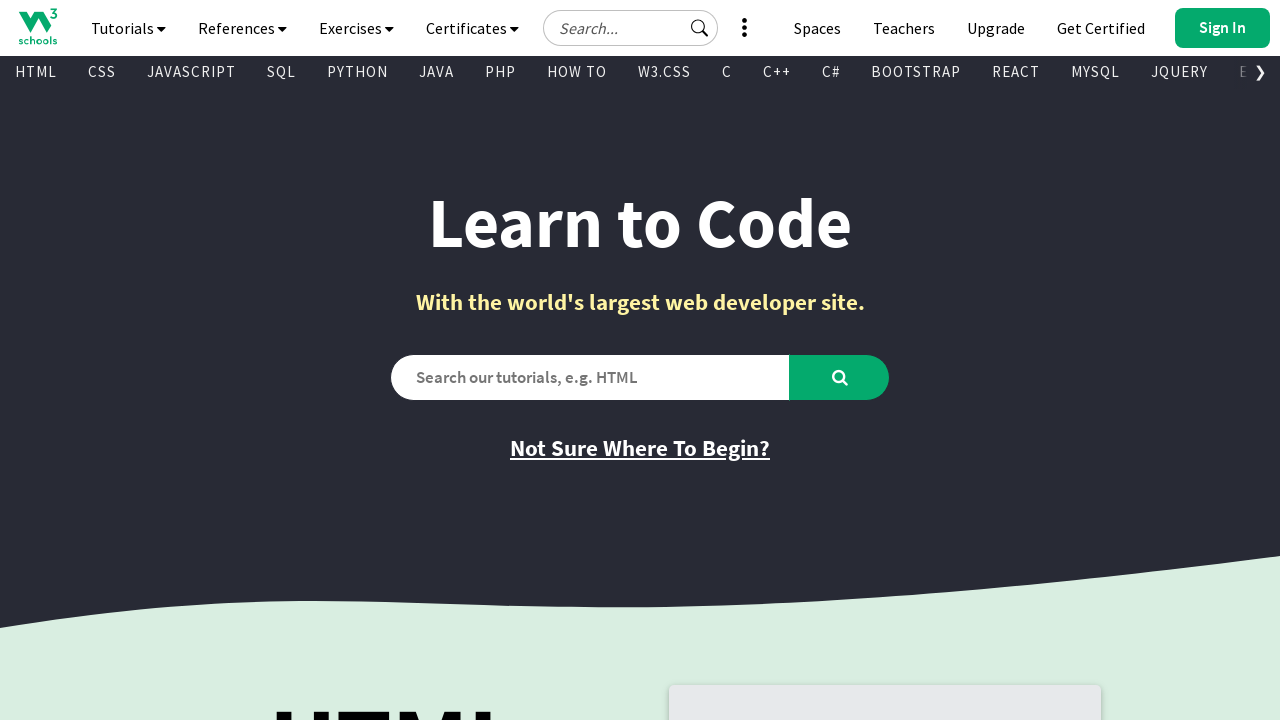

Verified link is visible - Text: 'jQuery Tutorial', Href: '/jquery/default.asp'
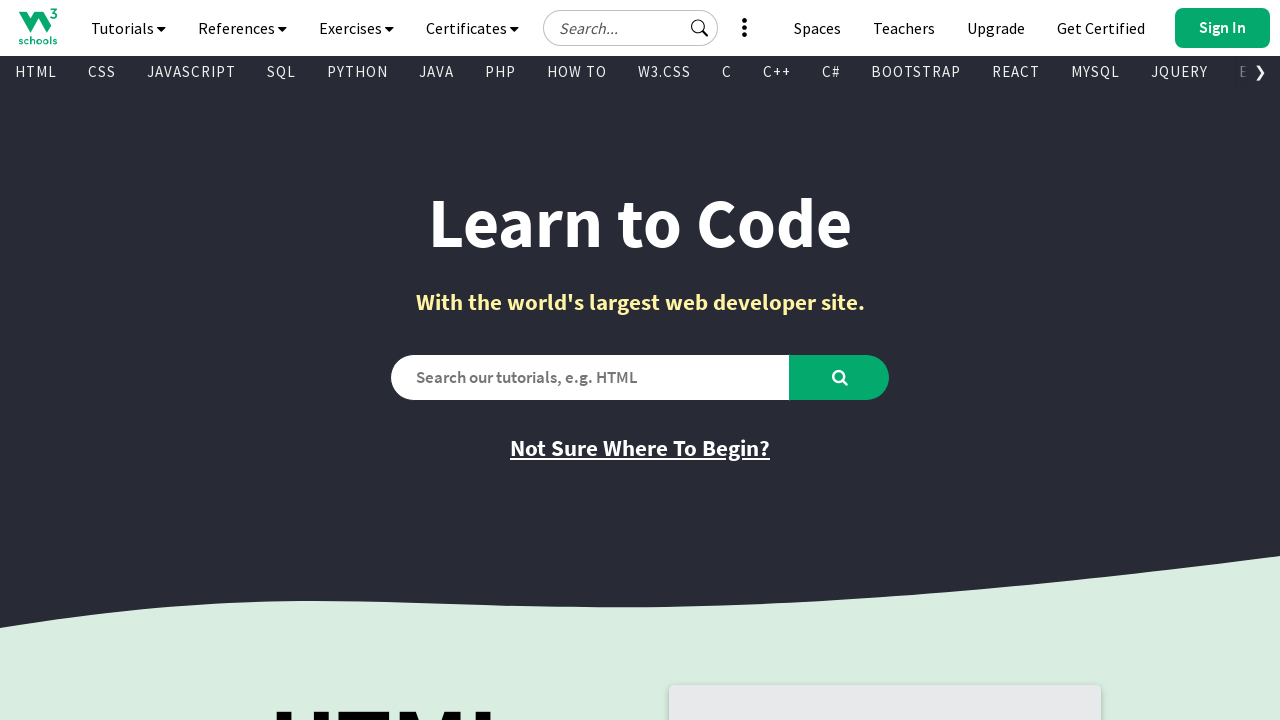

Verified link is visible - Text: 'HTML Reference', Href: '/tags/default.asp'
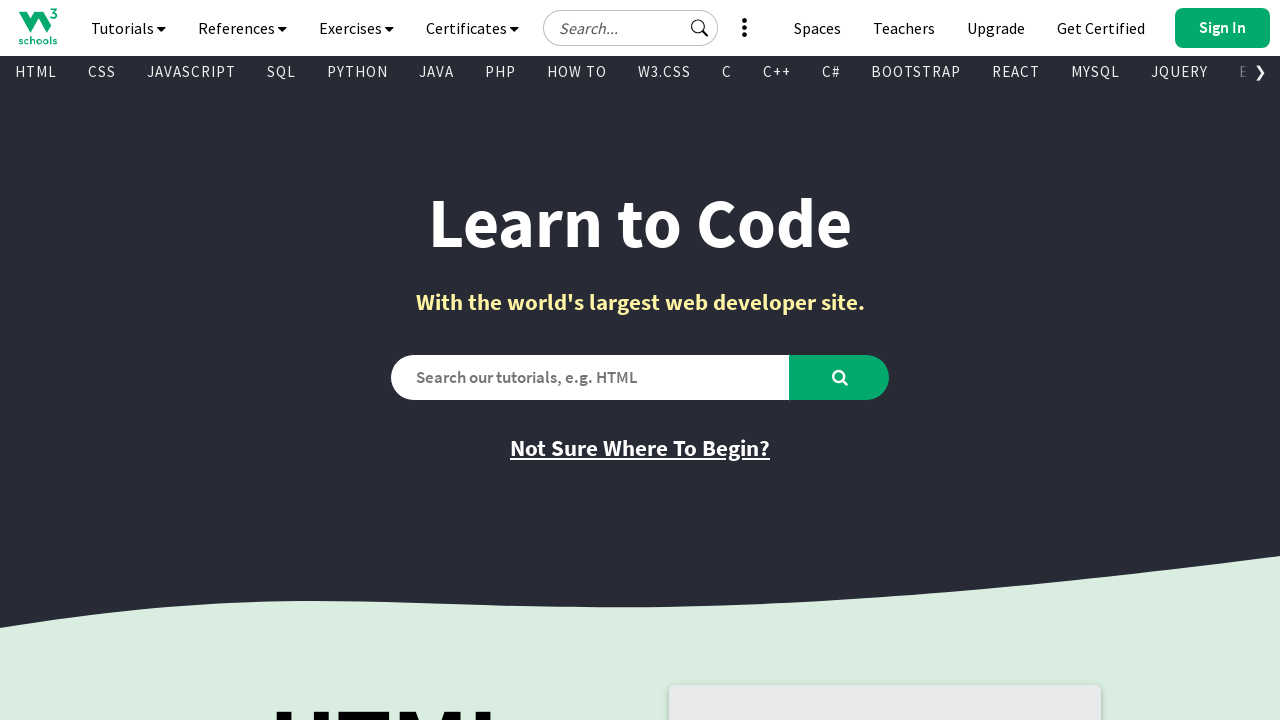

Verified link is visible - Text: 'CSS Reference', Href: '/cssref/index.php'
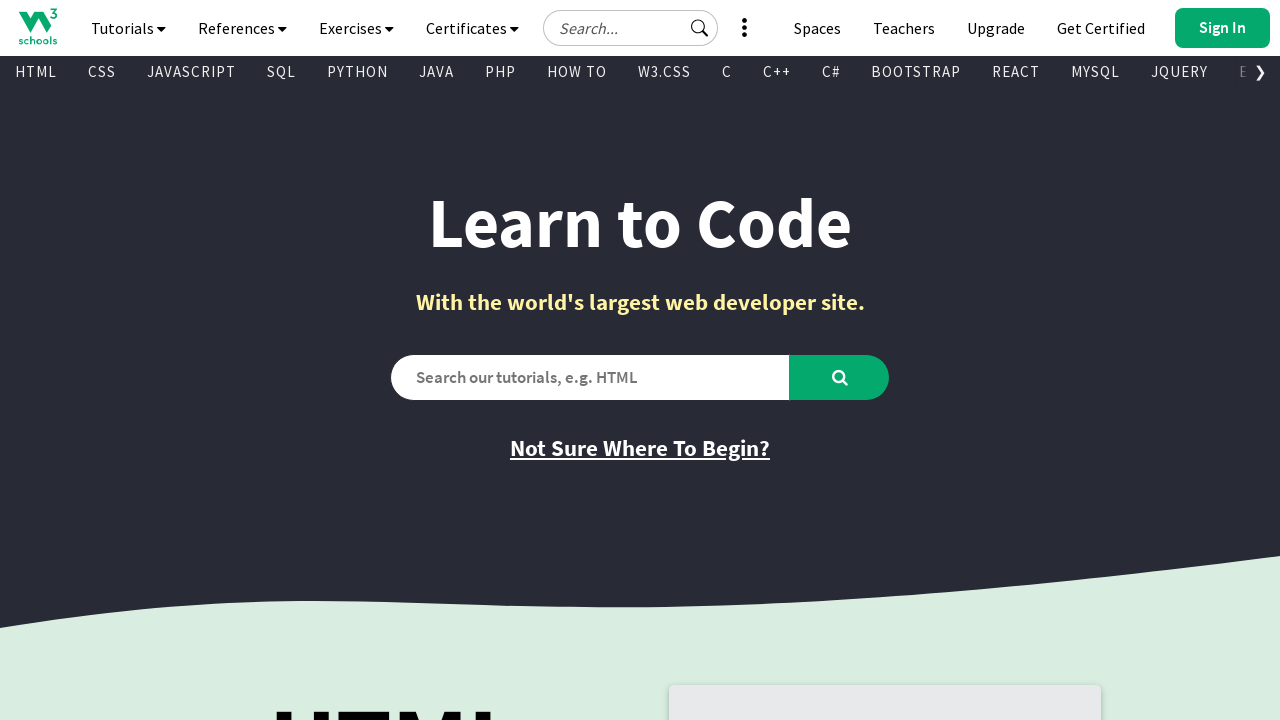

Verified link is visible - Text: 'JavaScript Reference', Href: '/jsref/default.asp'
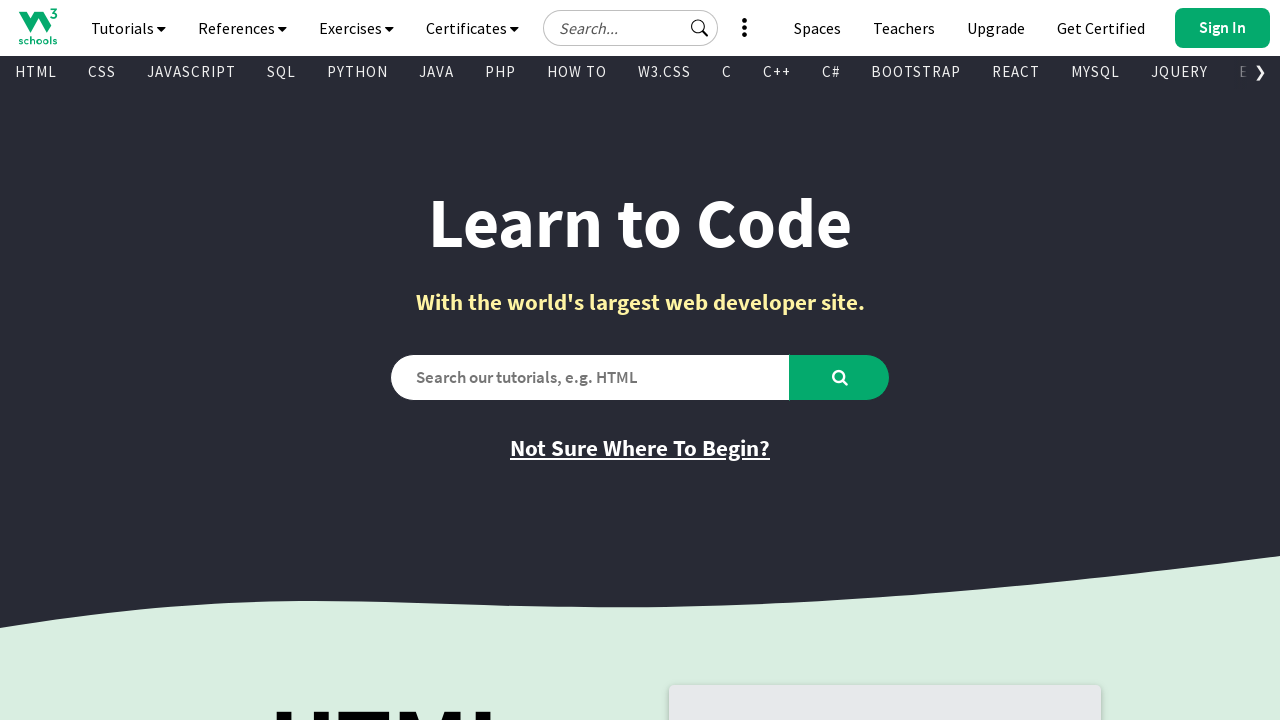

Verified link is visible - Text: 'SQL Reference', Href: '/sql/sql_ref_keywords.asp'
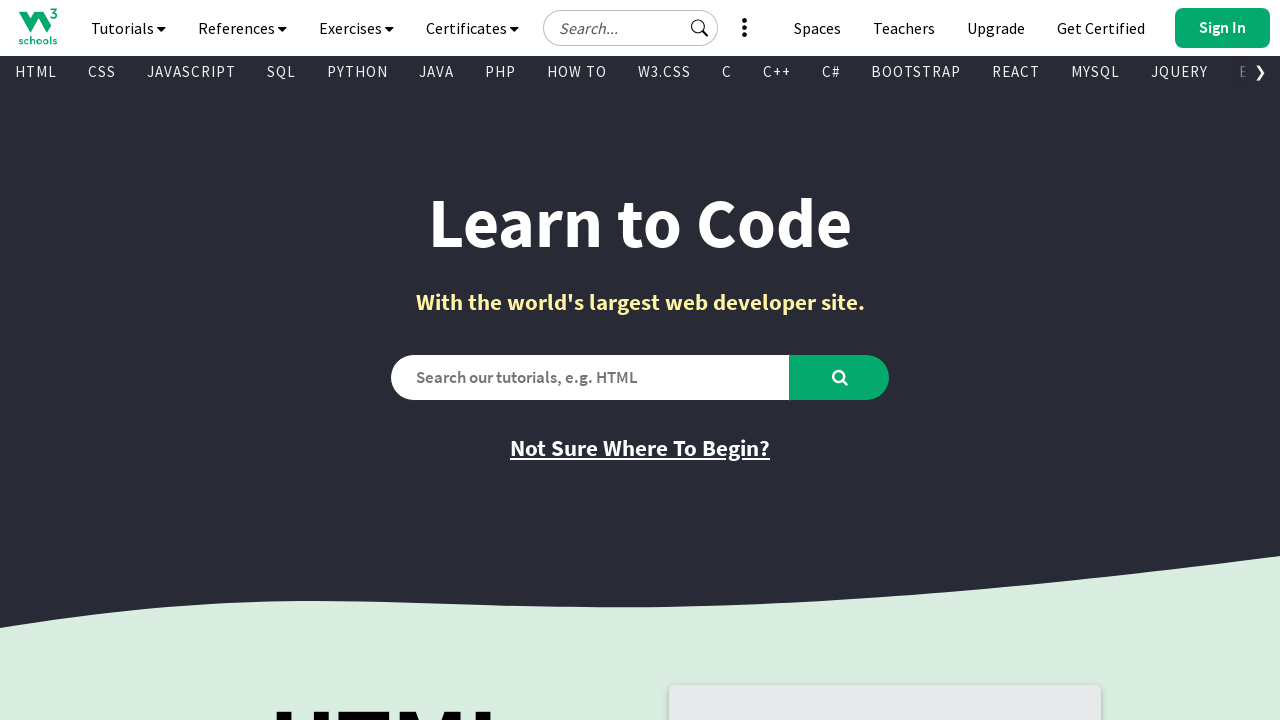

Verified link is visible - Text: 'Python Reference', Href: '/python/python_reference.asp'
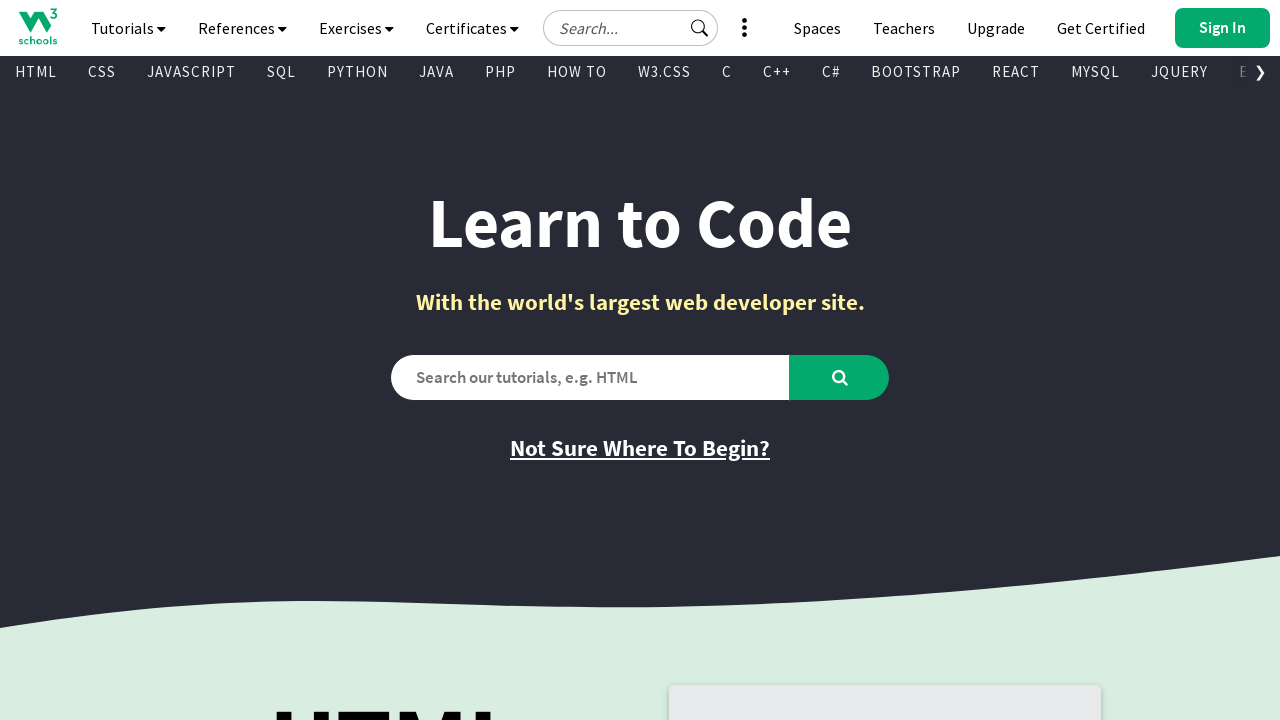

Verified link is visible - Text: 'W3.CSS Reference', Href: '/w3css/w3css_references.asp'
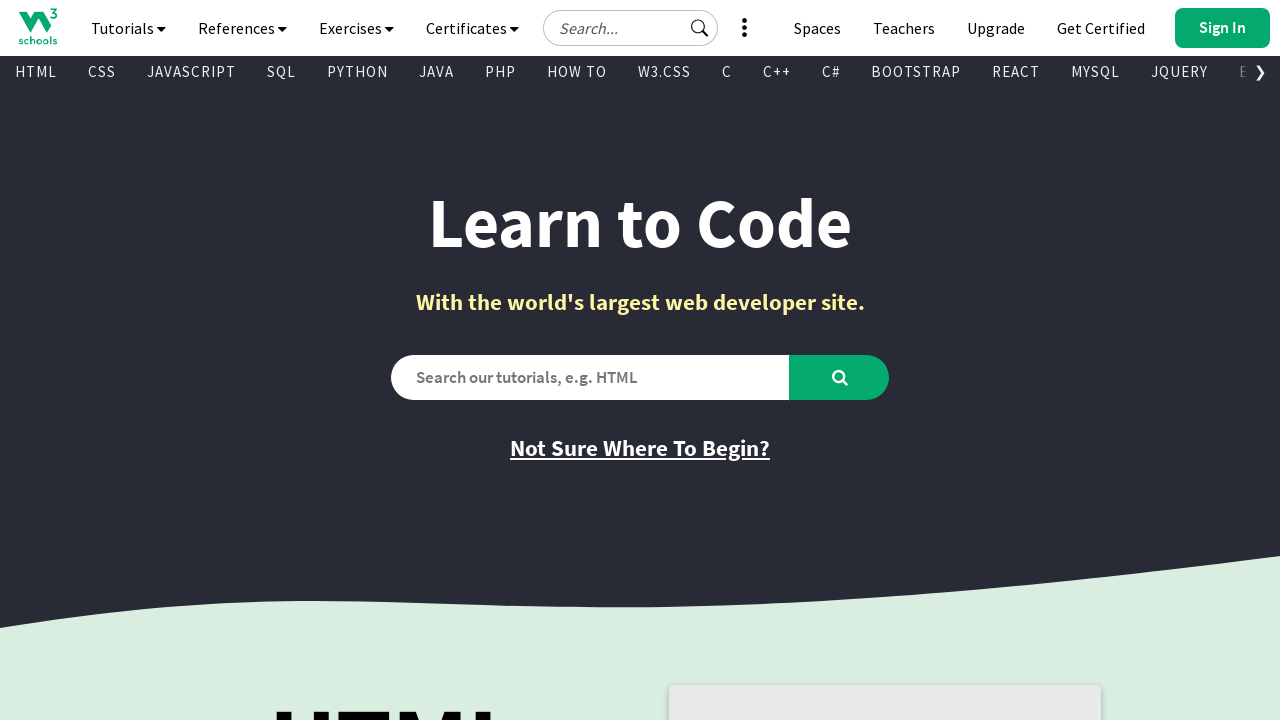

Verified link is visible - Text: 'Bootstrap Reference', Href: '/bootstrap/bootstrap_ref_all_classes.asp'
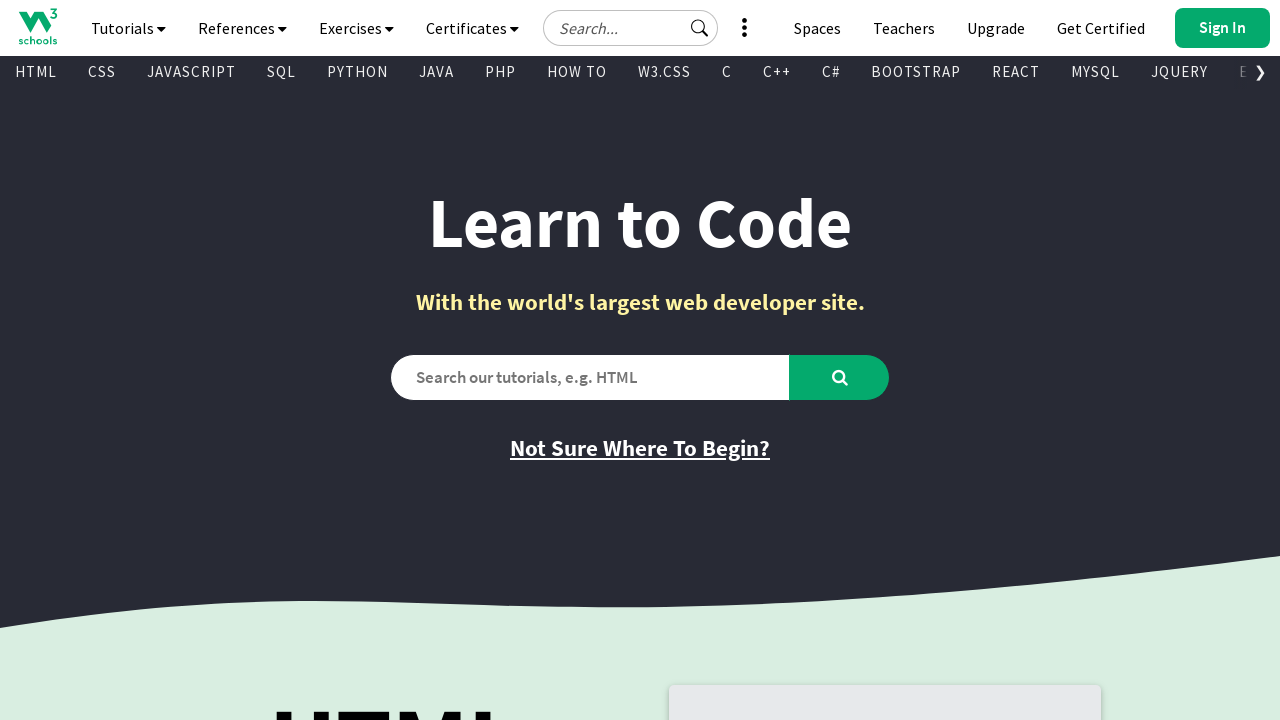

Verified link is visible - Text: 'PHP Reference', Href: '/php/php_ref_overview.asp'
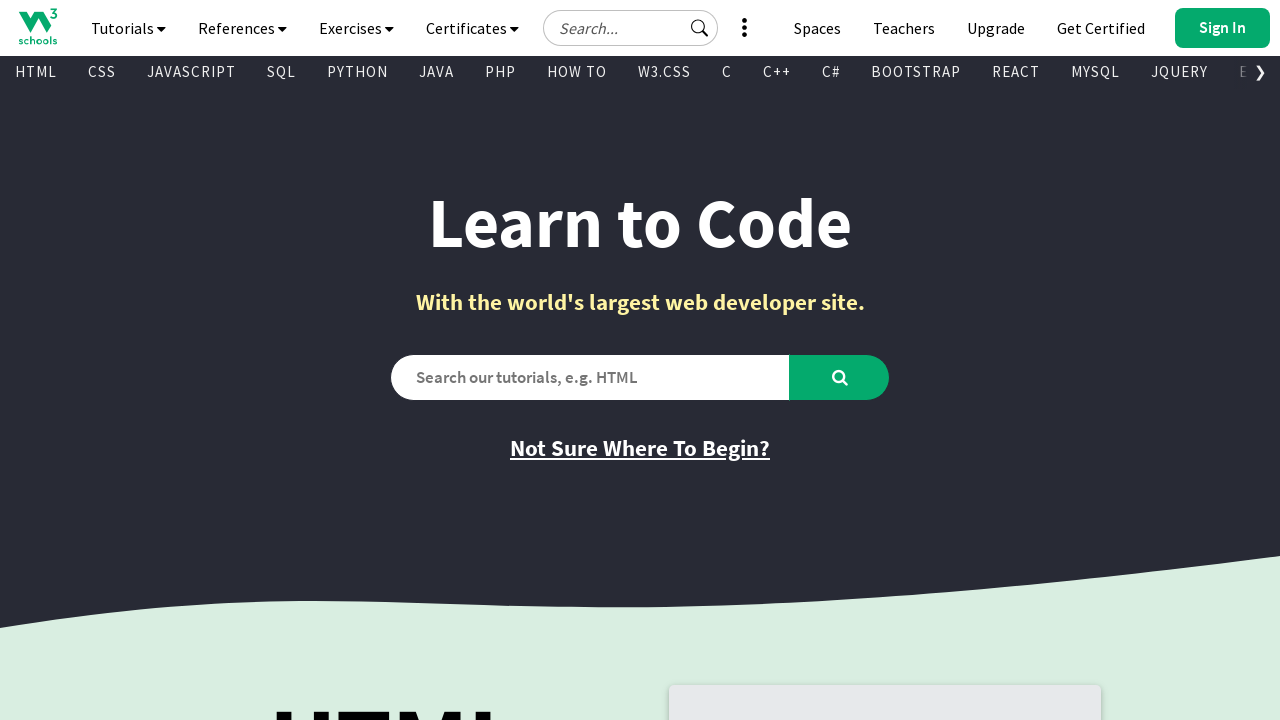

Verified link is visible - Text: 'HTML Colors', Href: '/colors/colors_names.asp'
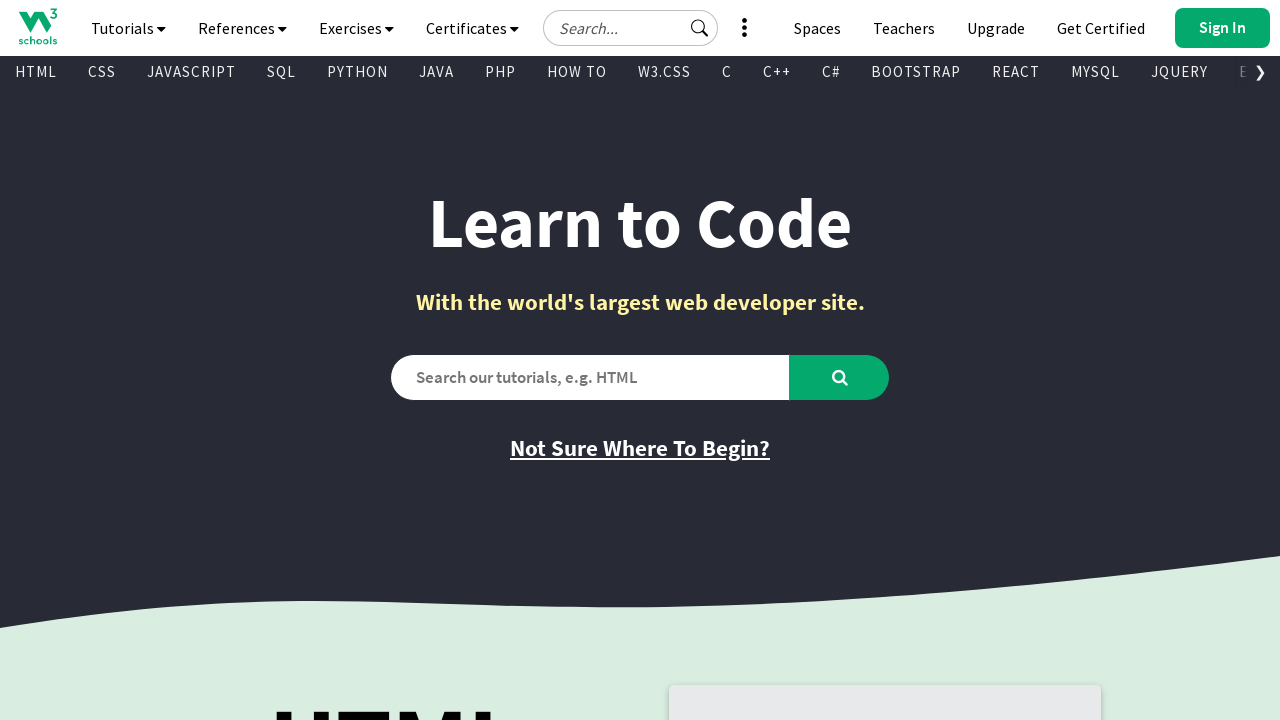

Verified link is visible - Text: 'Java Reference', Href: '/java/java_ref_keywords.asp'
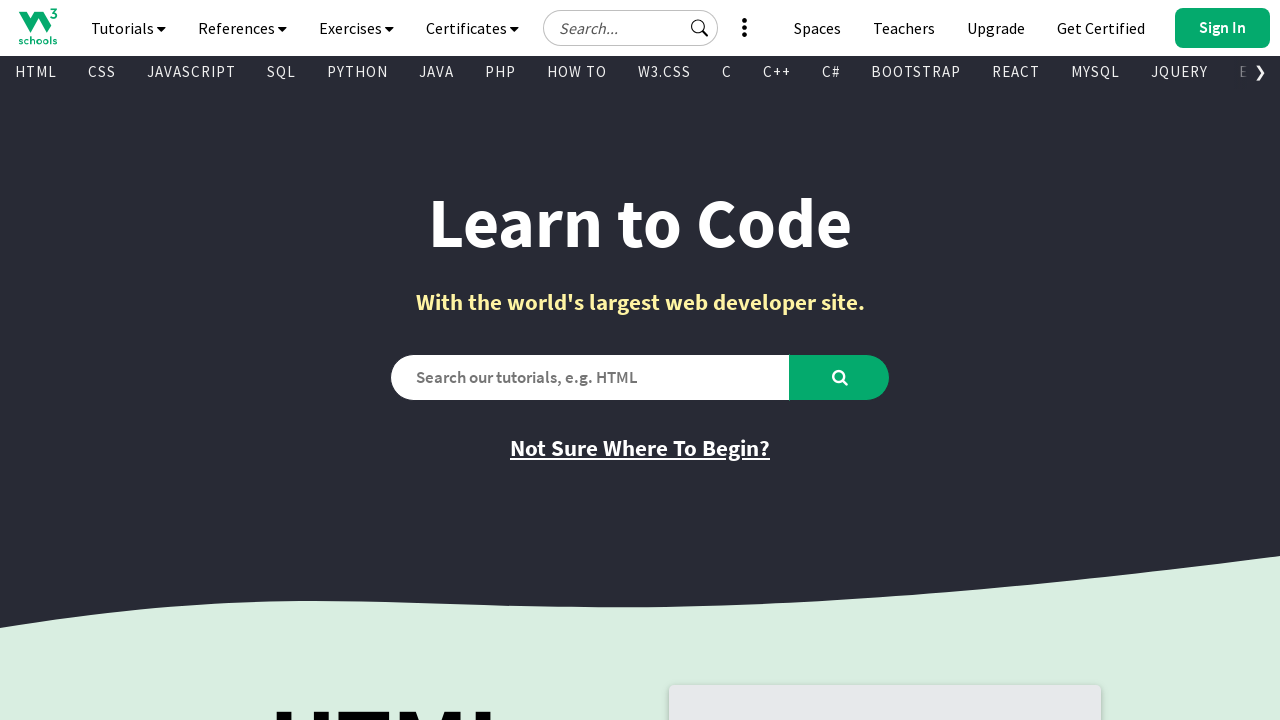

Verified link is visible - Text: 'AngularJS Reference', Href: '/angularjs/angularjs_ref_directives.asp'
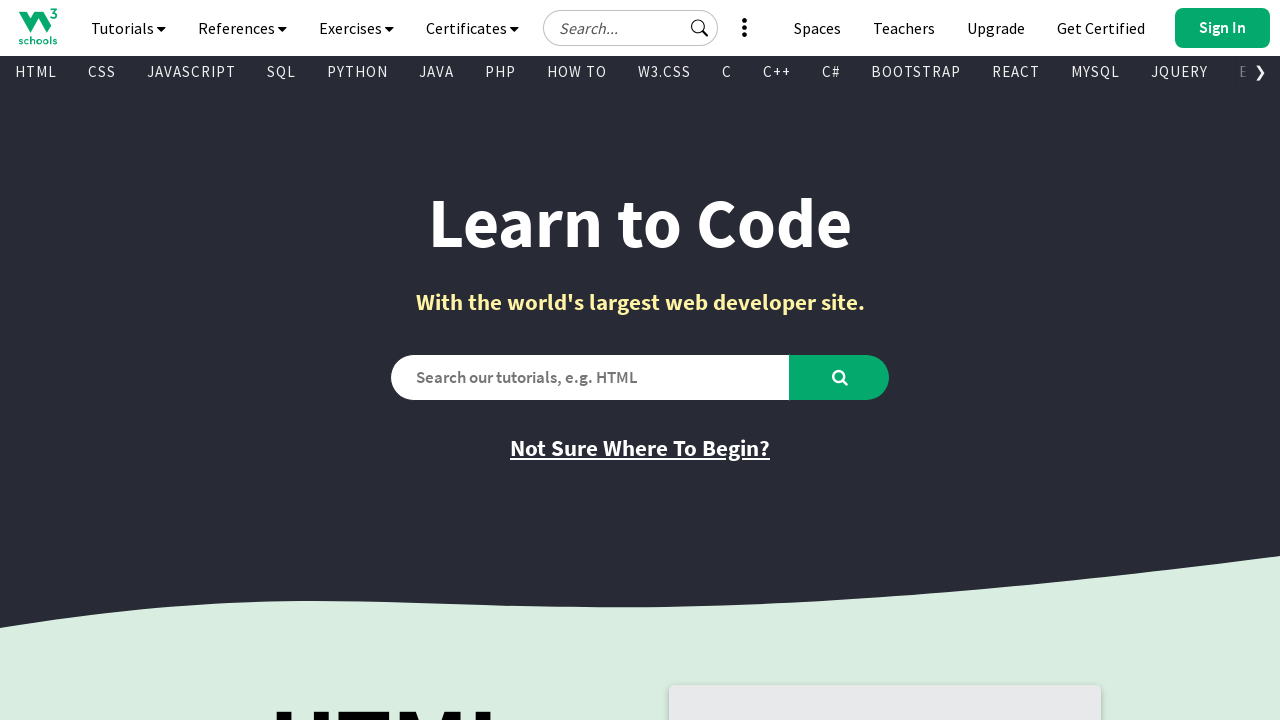

Verified link is visible - Text: 'jQuery Reference', Href: '/jquery/jquery_ref_overview.asp'
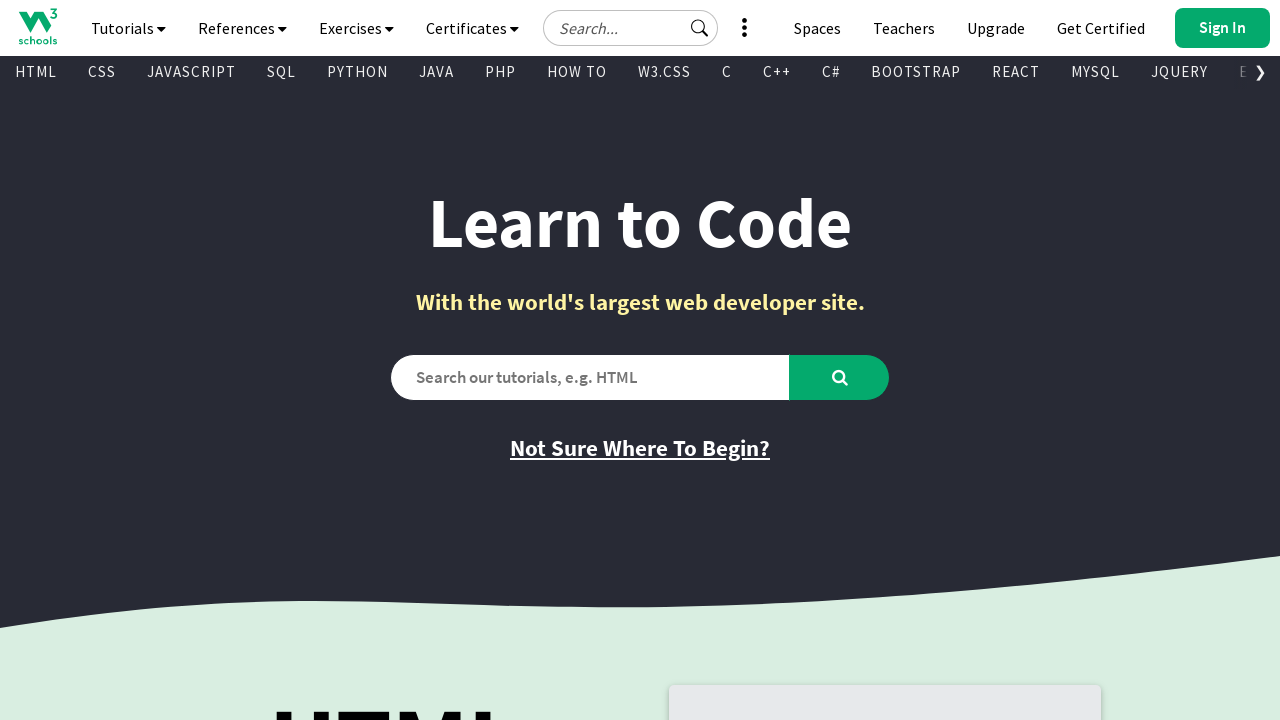

Verified link is visible - Text: 'HTML Examples', Href: '/html/html_examples.asp'
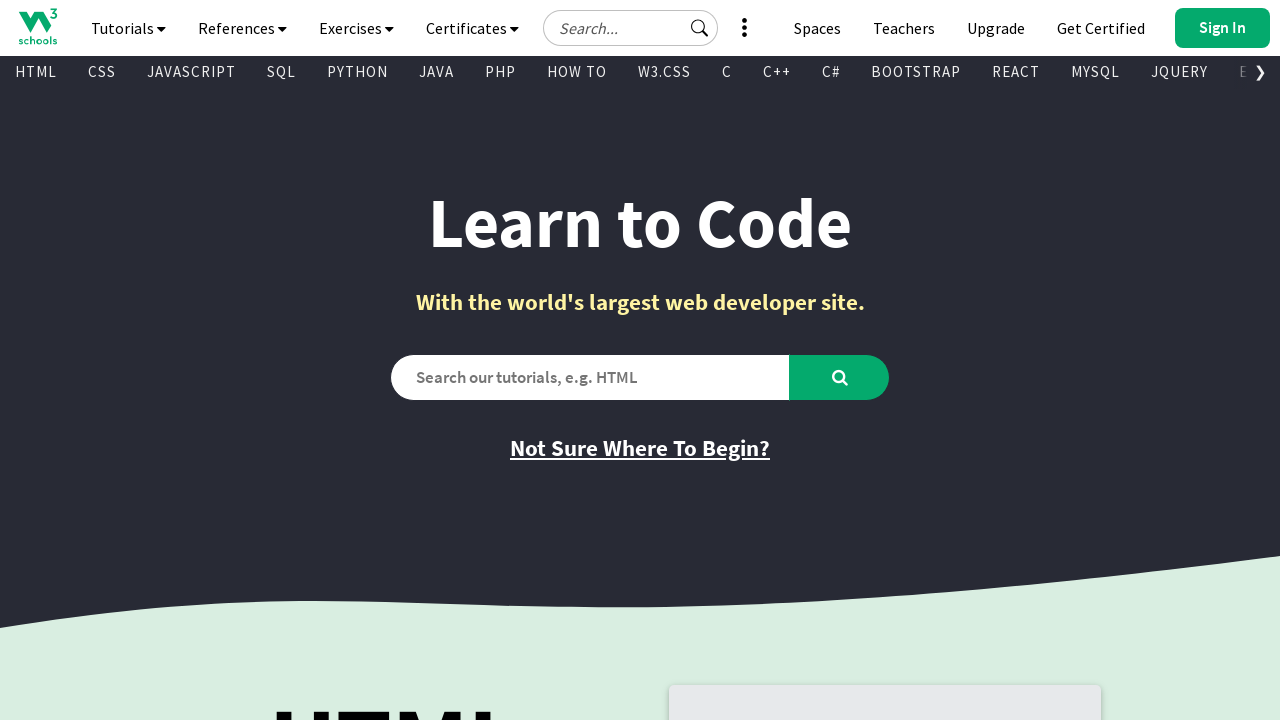

Verified link is visible - Text: 'CSS Examples', Href: '/css/css_examples.asp'
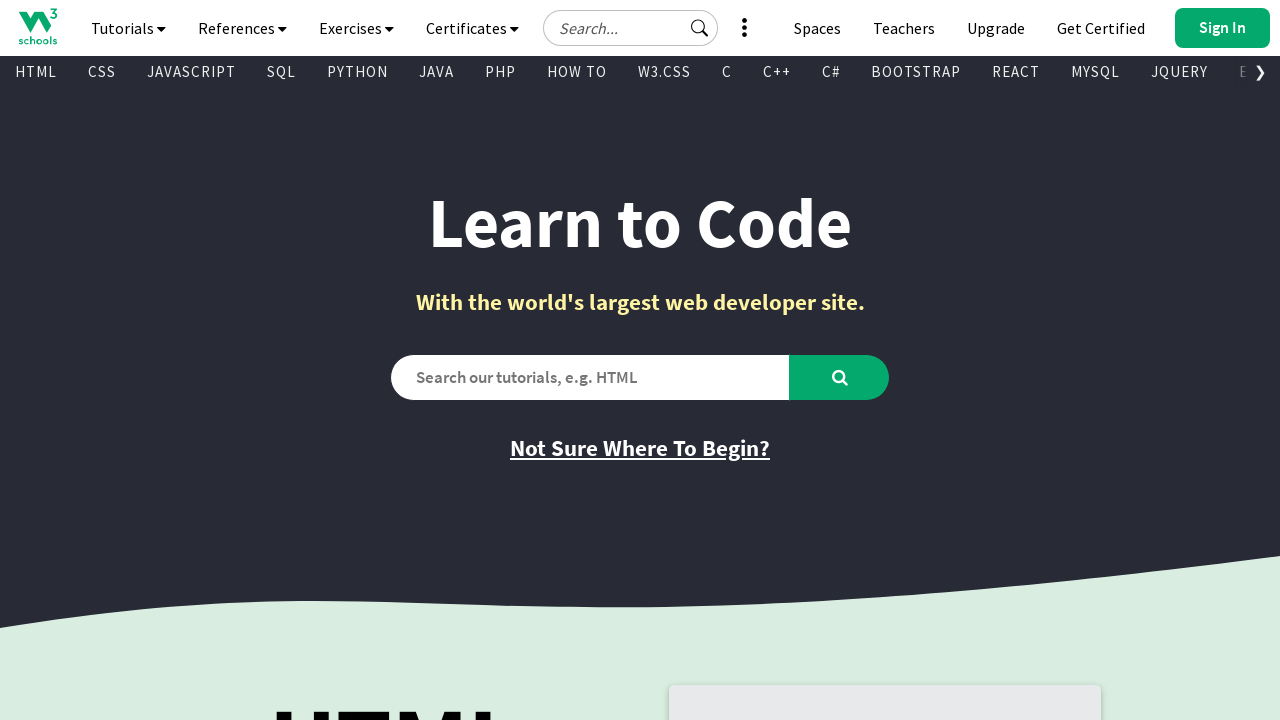

Verified link is visible - Text: 'JavaScript Examples', Href: '/js/js_examples.asp'
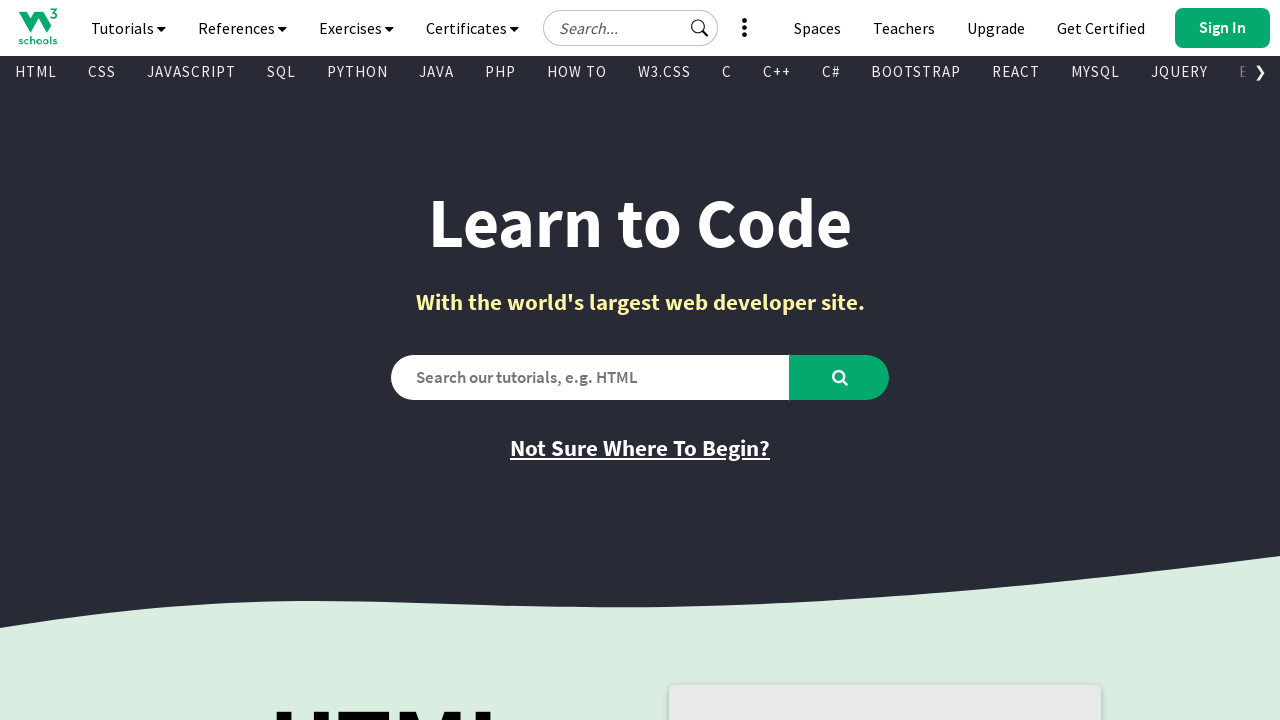

Verified link is visible - Text: 'How To Examples', Href: '/howto/default.asp'
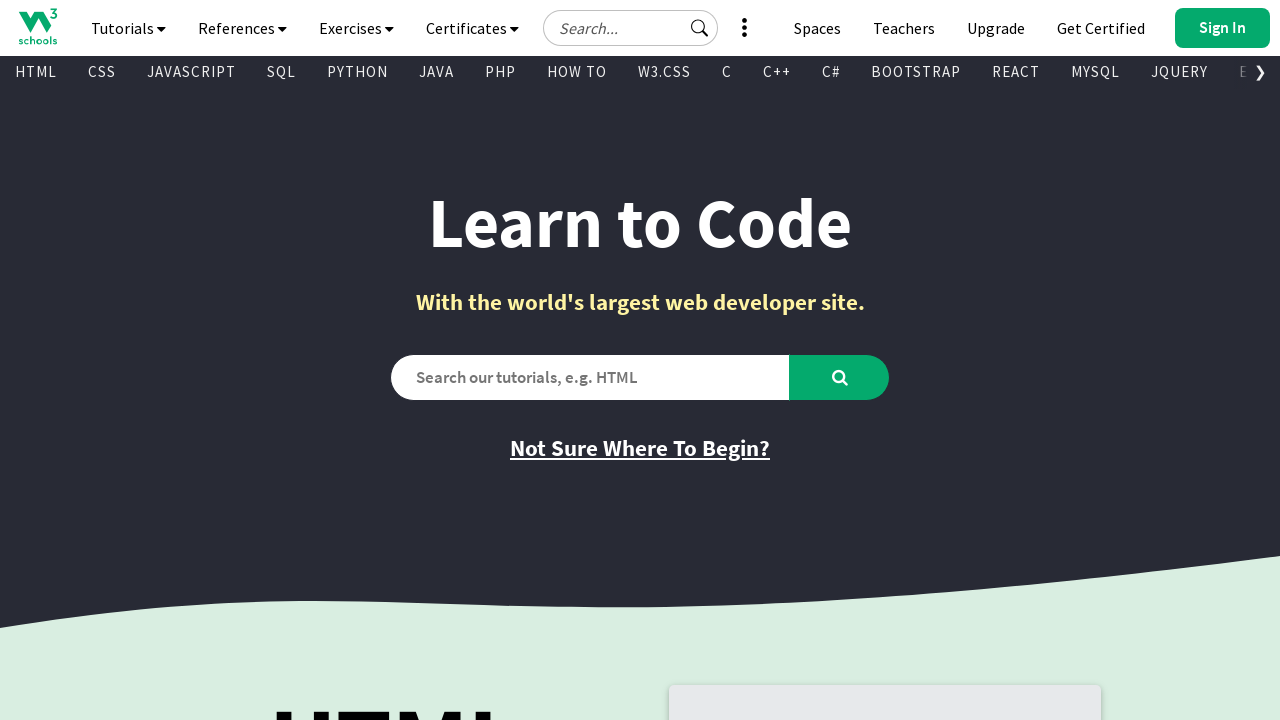

Verified link is visible - Text: 'SQL Examples', Href: '/sql/sql_examples.asp'
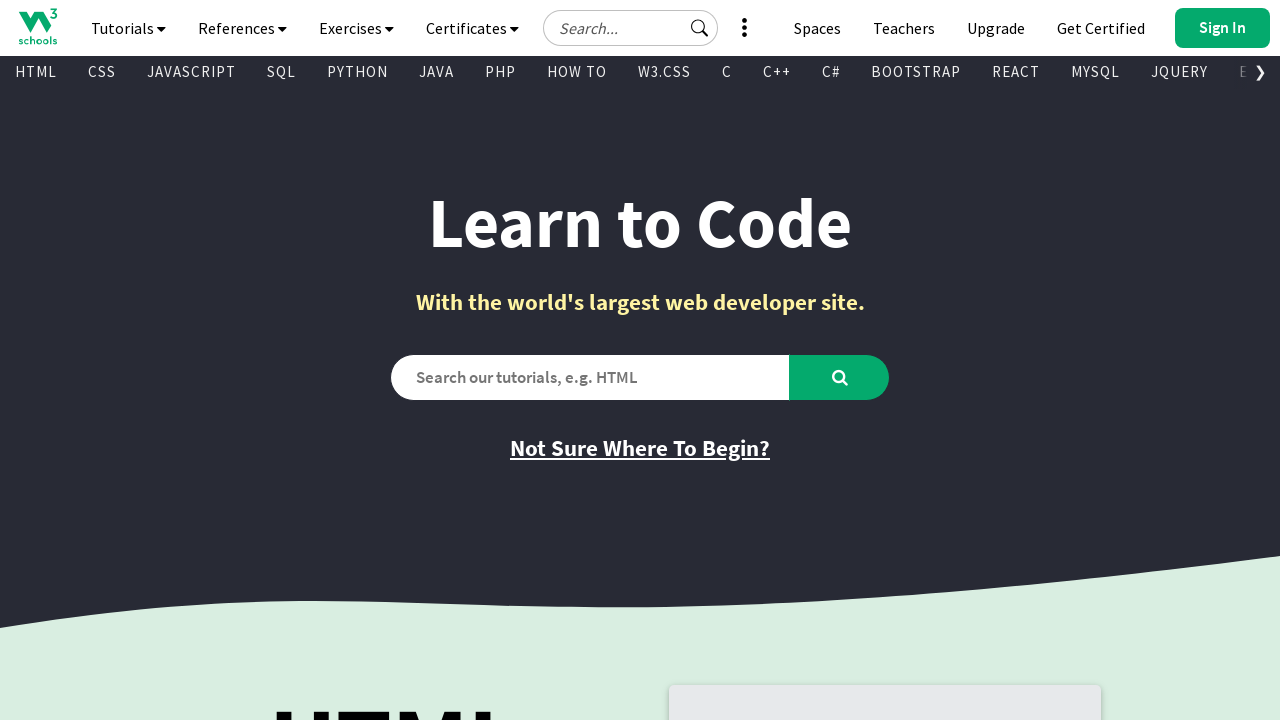

Verified link is visible - Text: 'Python Examples', Href: '/python/python_examples.asp'
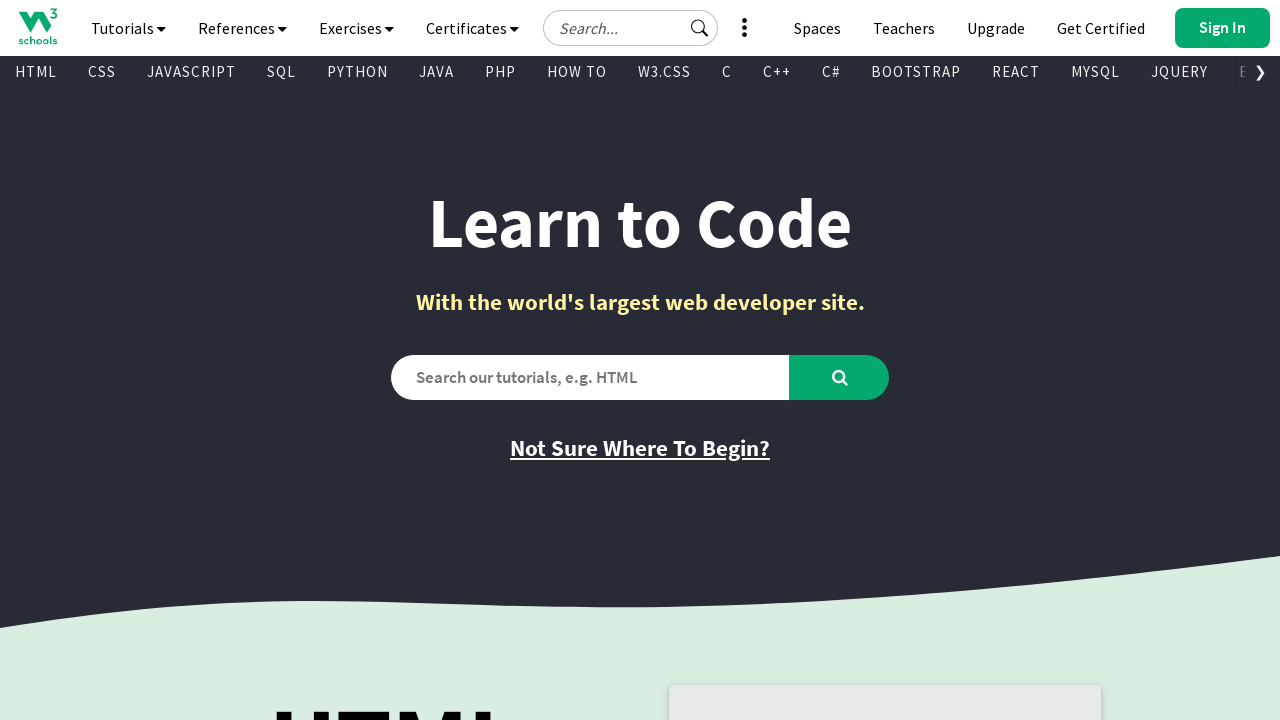

Verified link is visible - Text: 'W3.CSS Examples', Href: '/w3css/w3css_examples.asp'
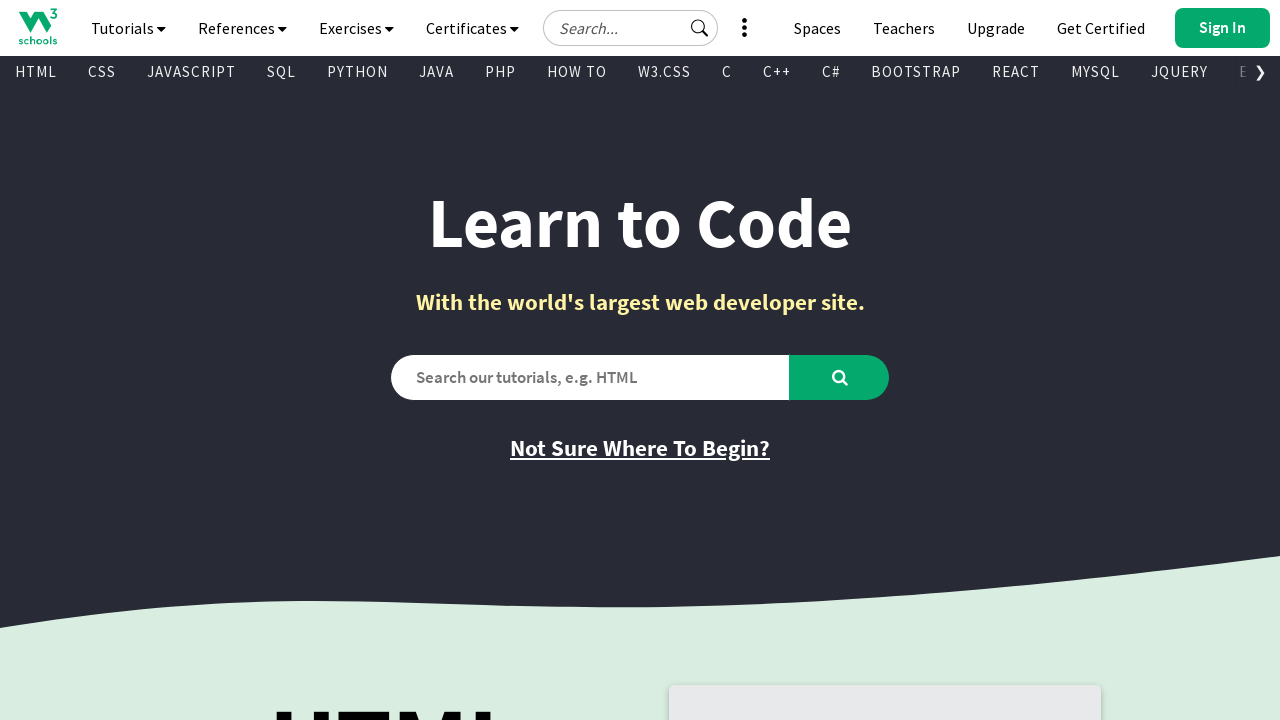

Verified link is visible - Text: 'Bootstrap Examples', Href: '/bootstrap/bootstrap_examples.asp'
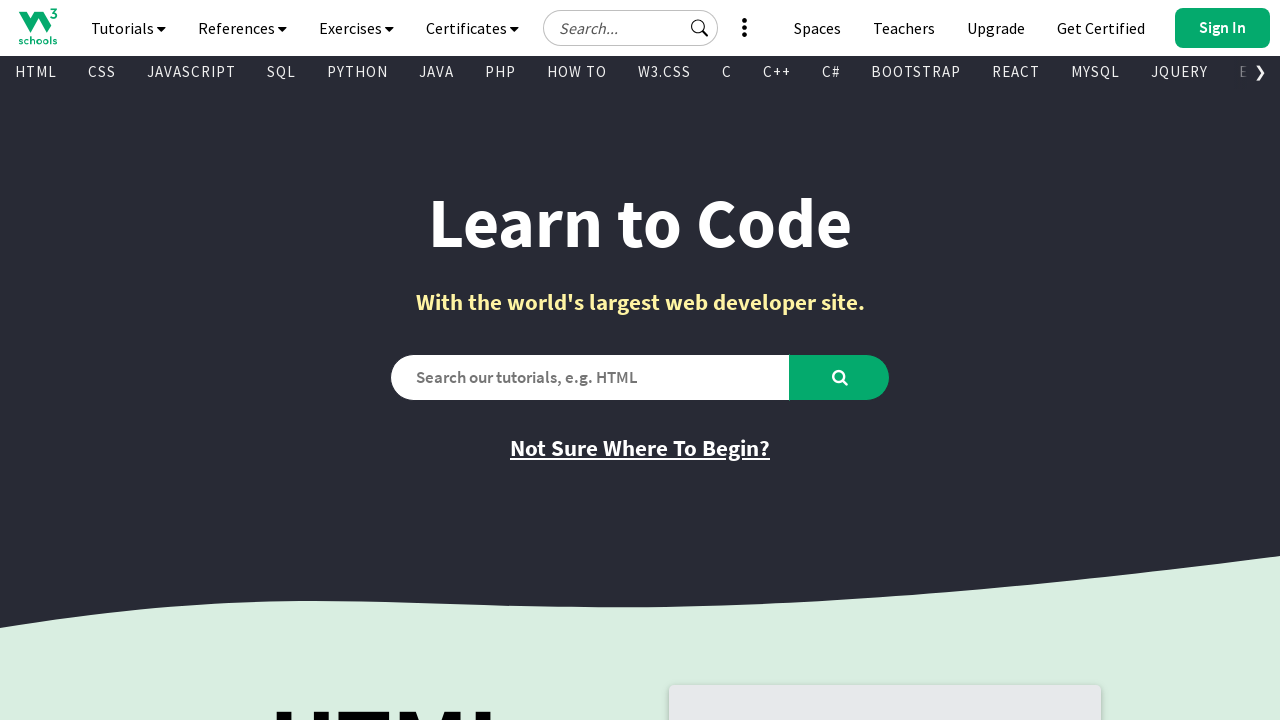

Verified link is visible - Text: 'PHP Examples', Href: '/php/php_examples.asp'
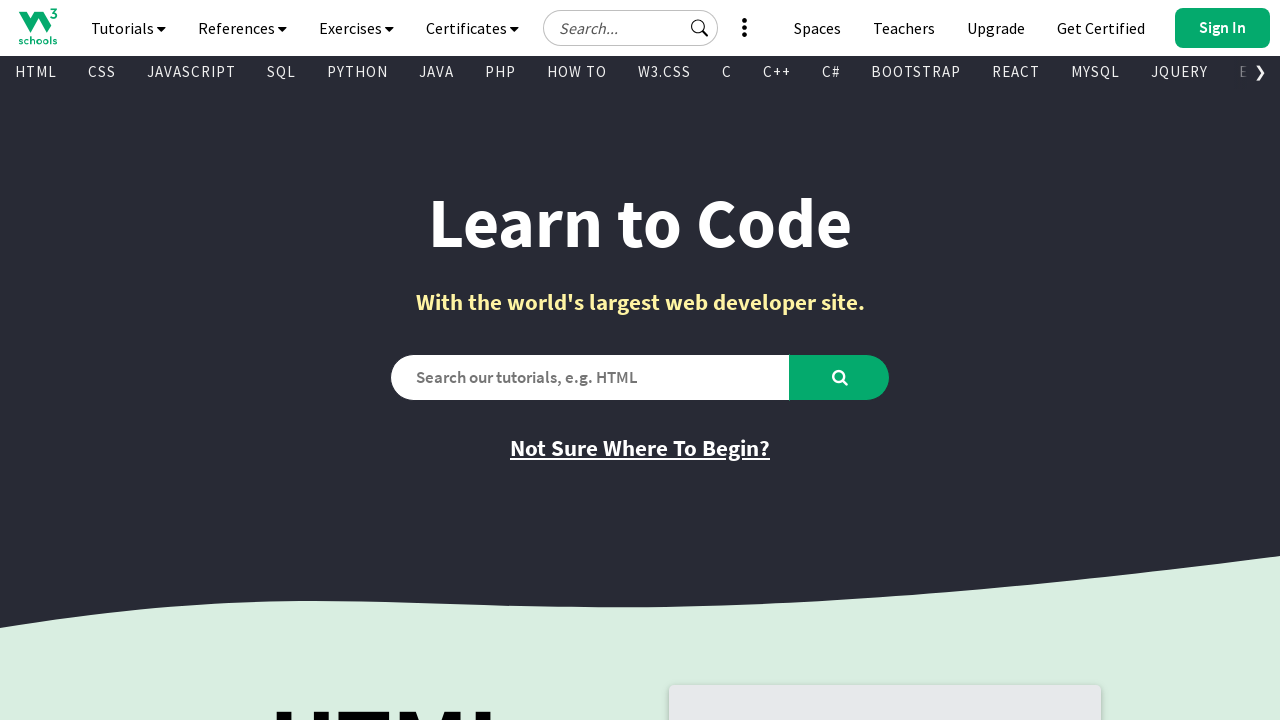

Verified link is visible - Text: 'Java Examples', Href: '/java/java_examples.asp'
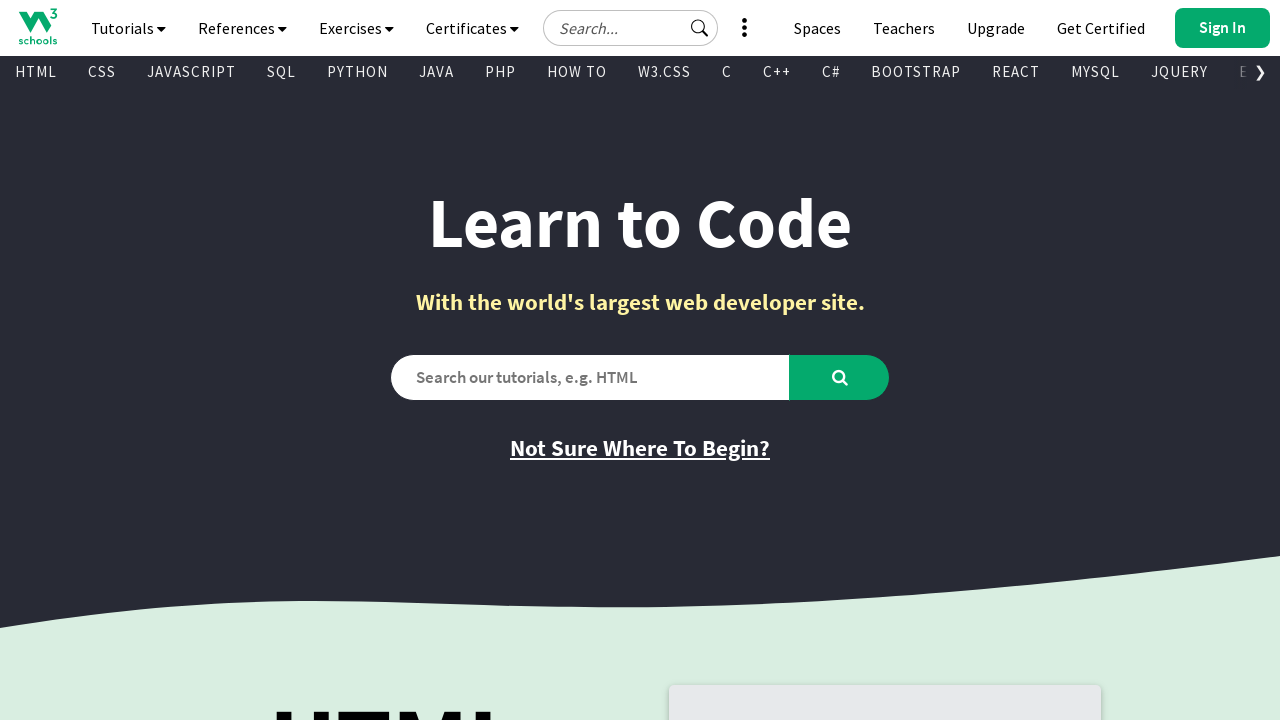

Verified link is visible - Text: 'XML Examples', Href: '/xml/xml_examples.asp'
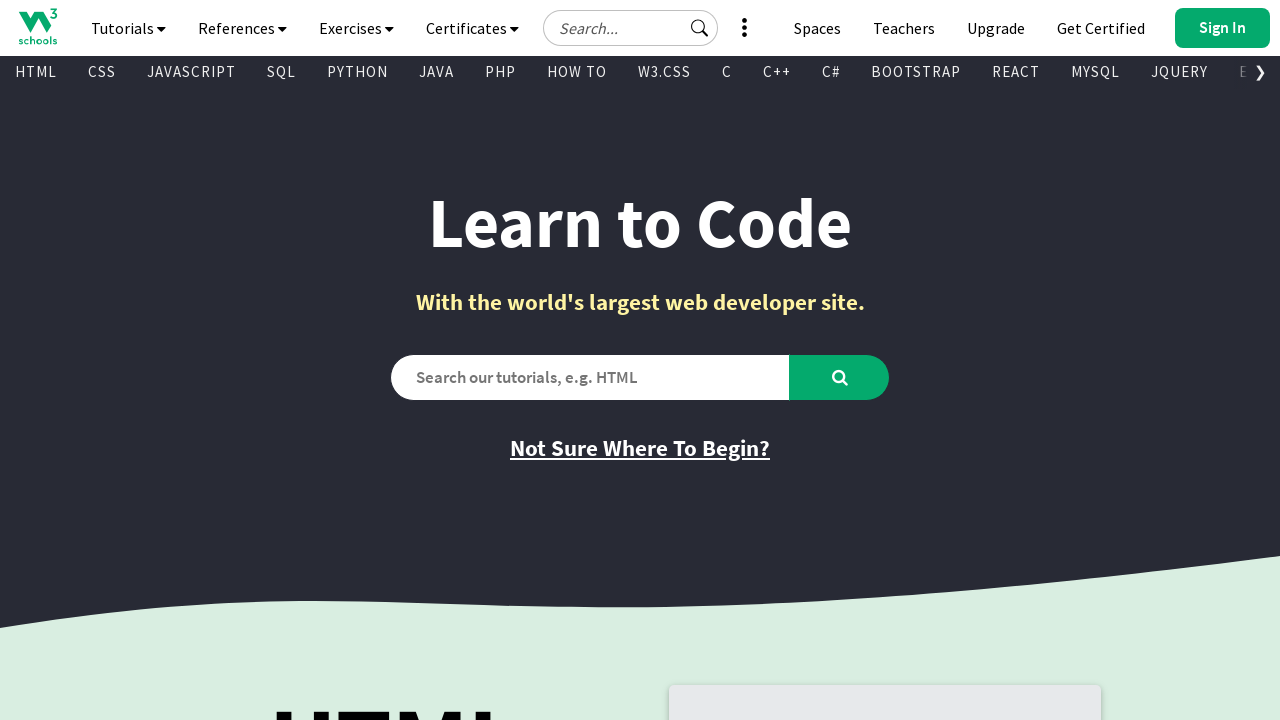

Verified link is visible - Text: 'jQuery Examples', Href: '/jquery/jquery_examples.asp'
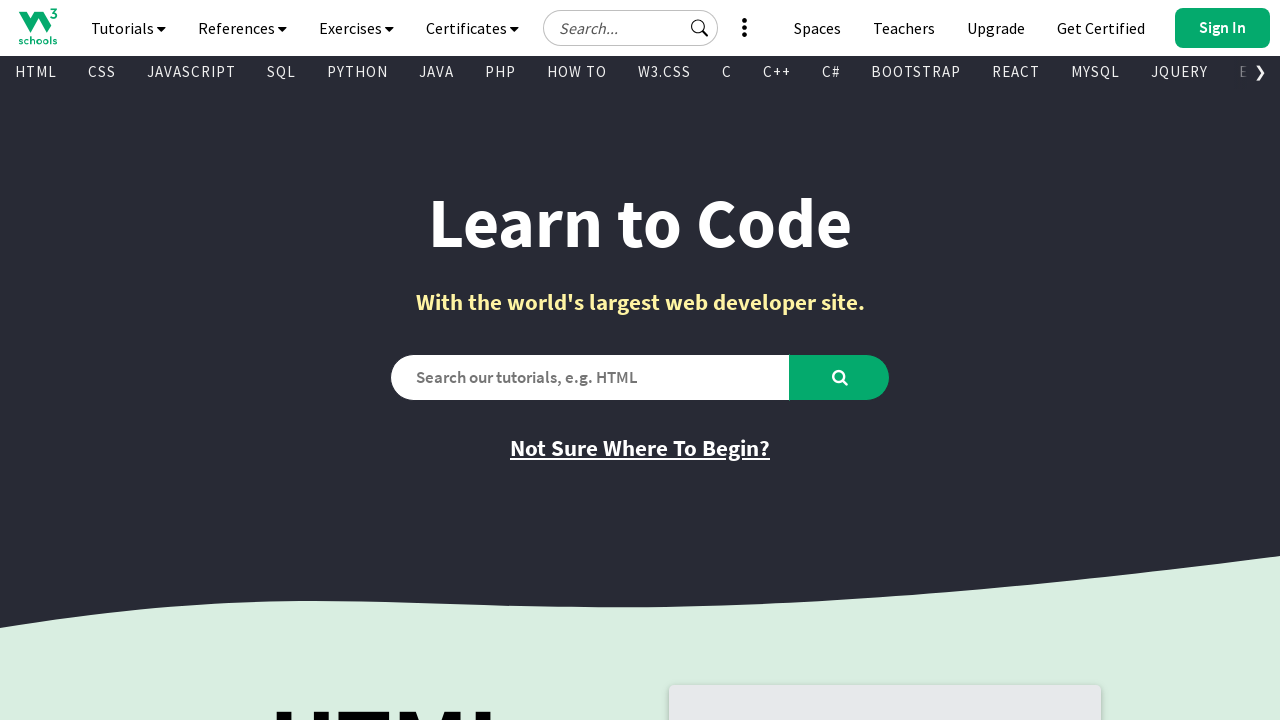

Verified link is visible - Text: 'Get Certified', Href: 'https://campus.w3schools.com/collections/course-catalog'
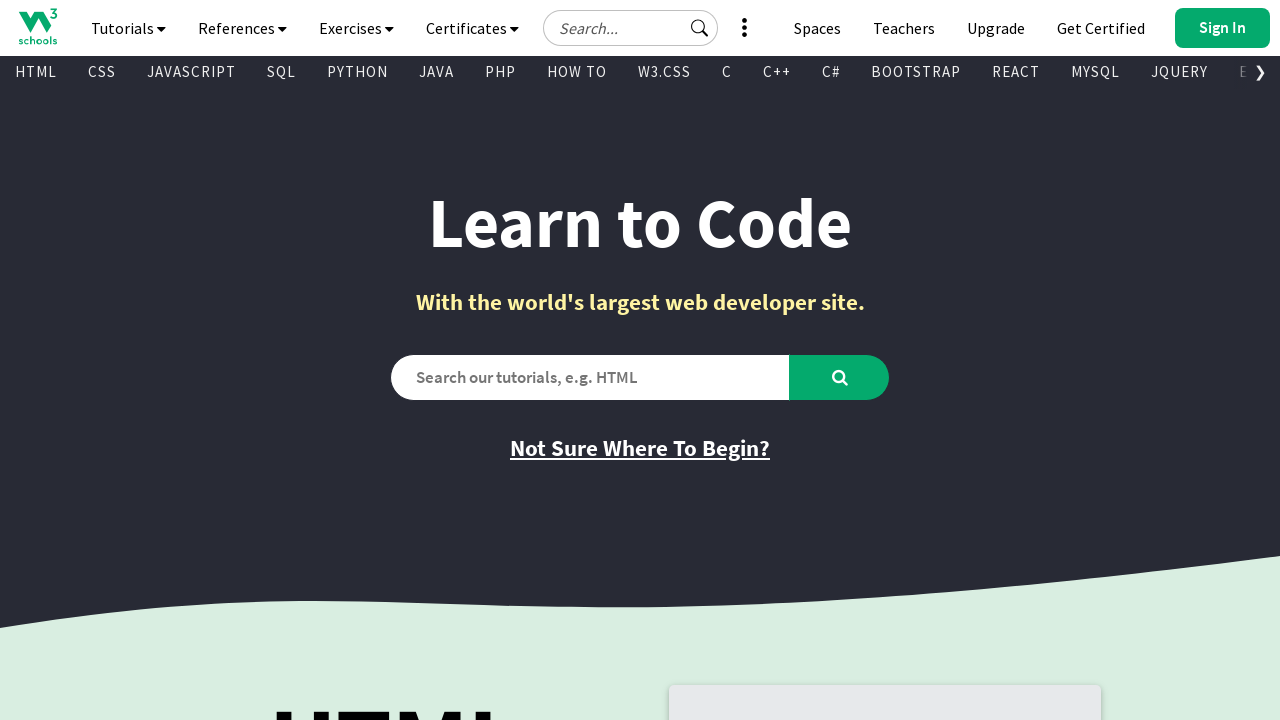

Verified link is visible - Text: 'HTML Certificate', Href: 'https://campus.w3schools.com/collections/certifications/products/html-certificate'
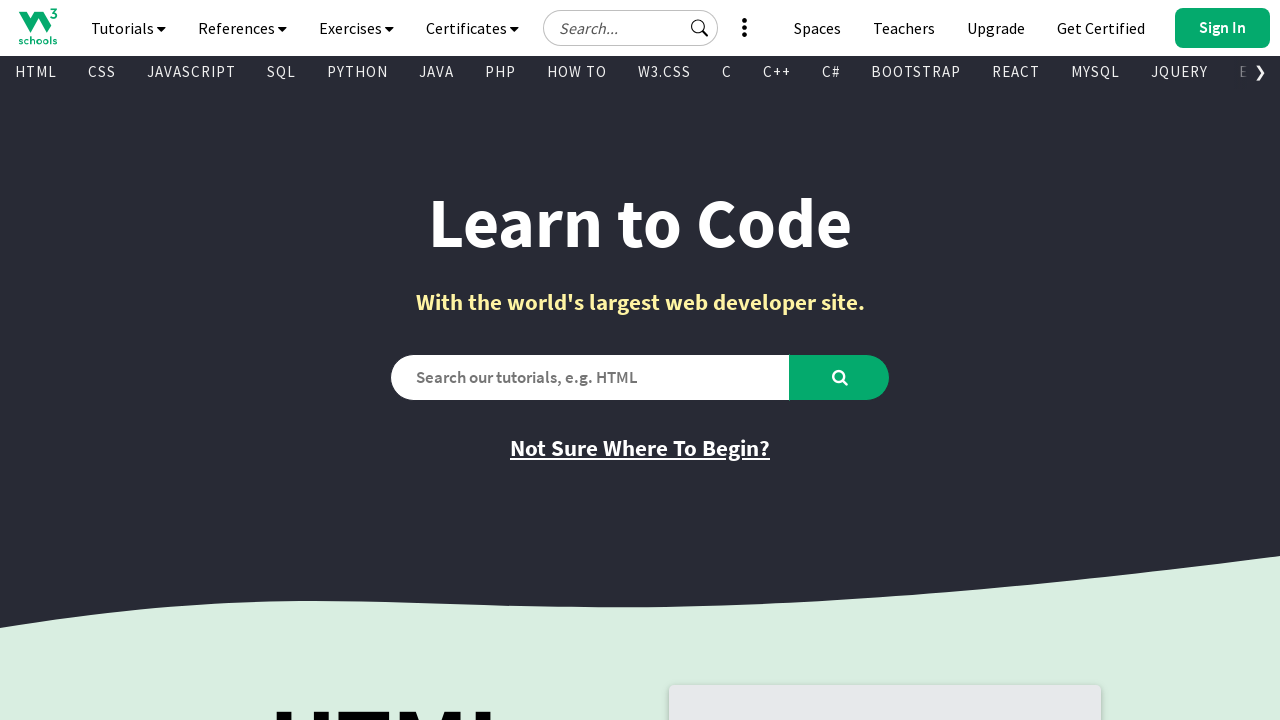

Verified link is visible - Text: 'CSS Certificate', Href: 'https://campus.w3schools.com/collections/certifications/products/css-certificate'
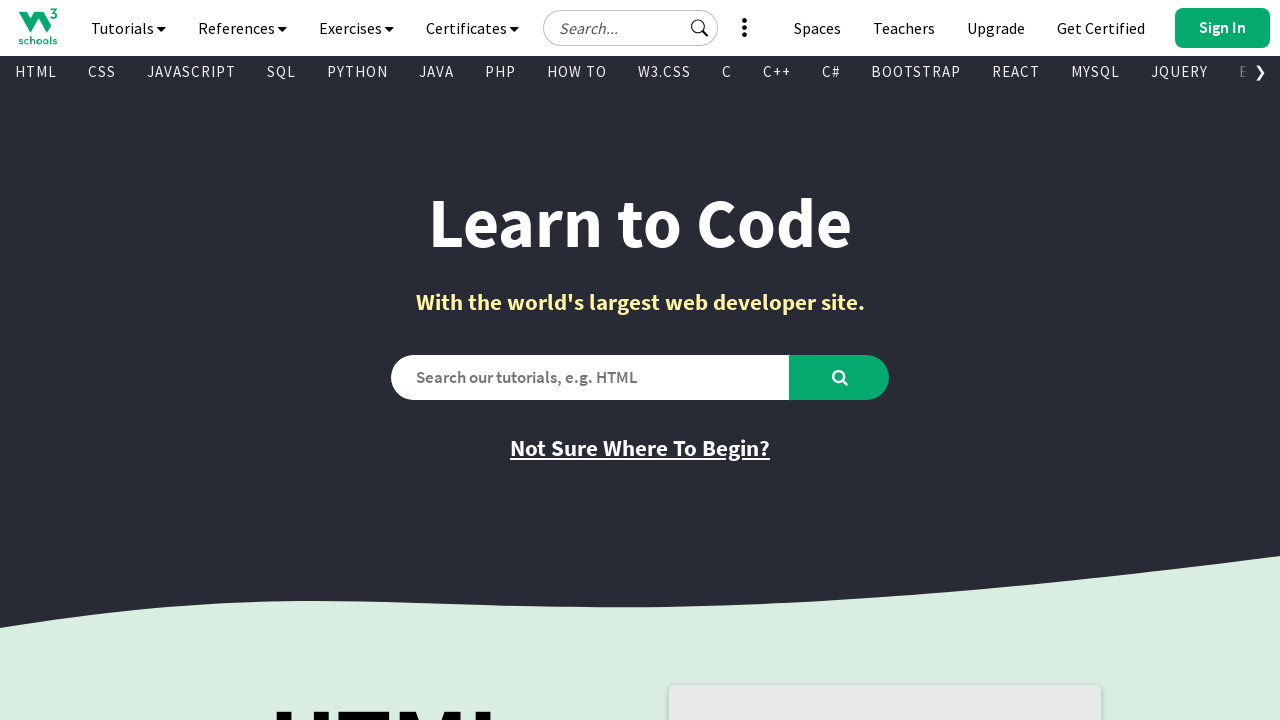

Verified link is visible - Text: 'JavaScript Certificate', Href: 'https://campus.w3schools.com/collections/certifications/products/javascript-certificate'
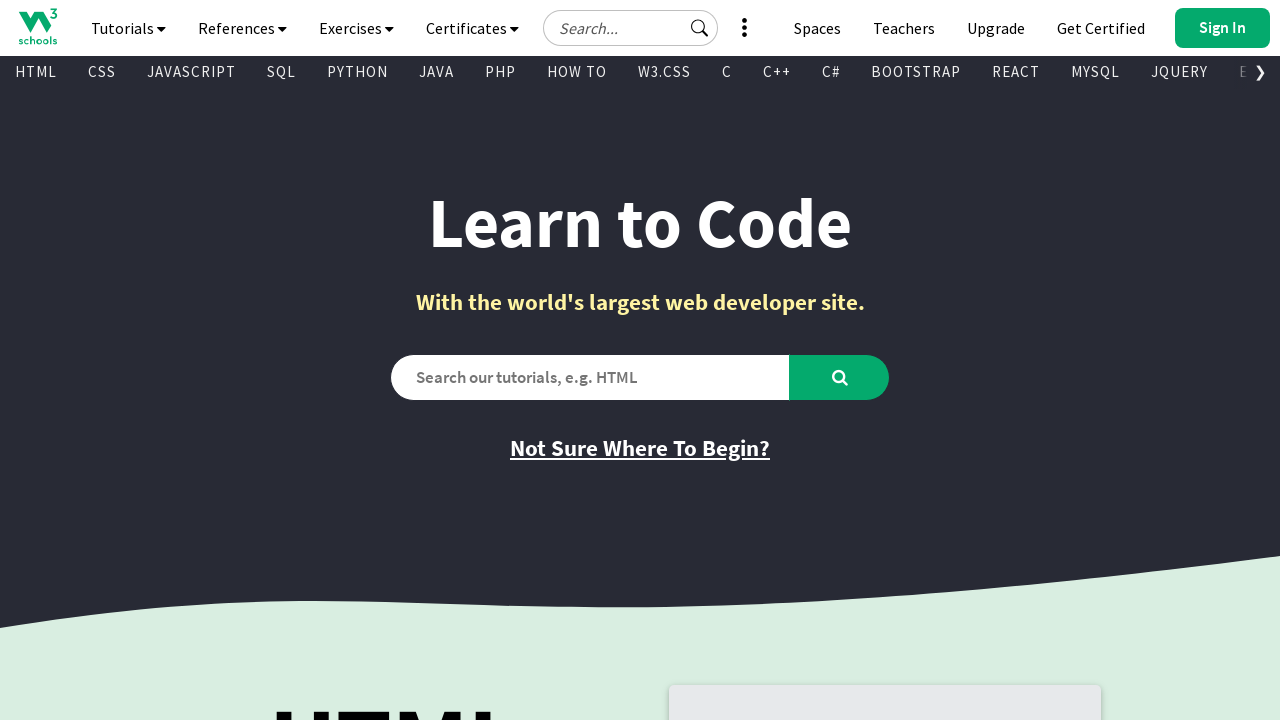

Verified link is visible - Text: 'Front End Certificate', Href: 'https://campus.w3schools.com/collections/certifications/products/front-end-certificate'
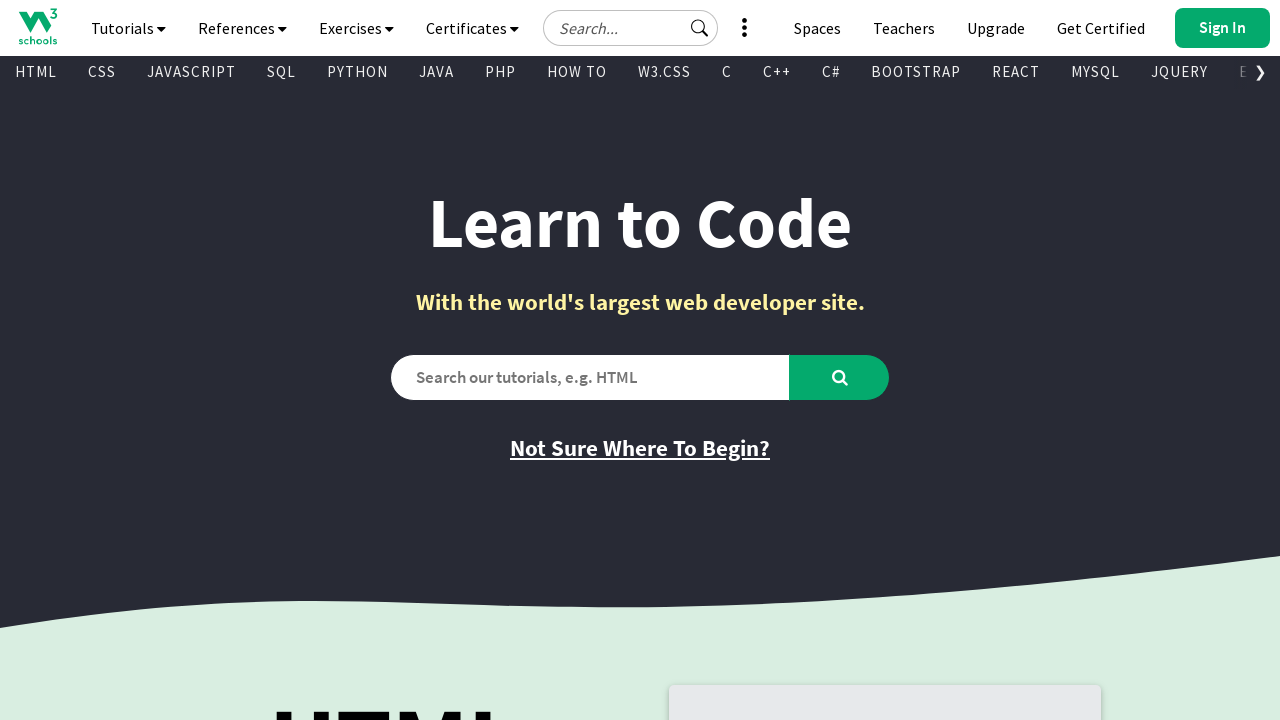

Verified link is visible - Text: 'SQL Certificate', Href: 'https://campus.w3schools.com/collections/certifications/products/sql-certificate'
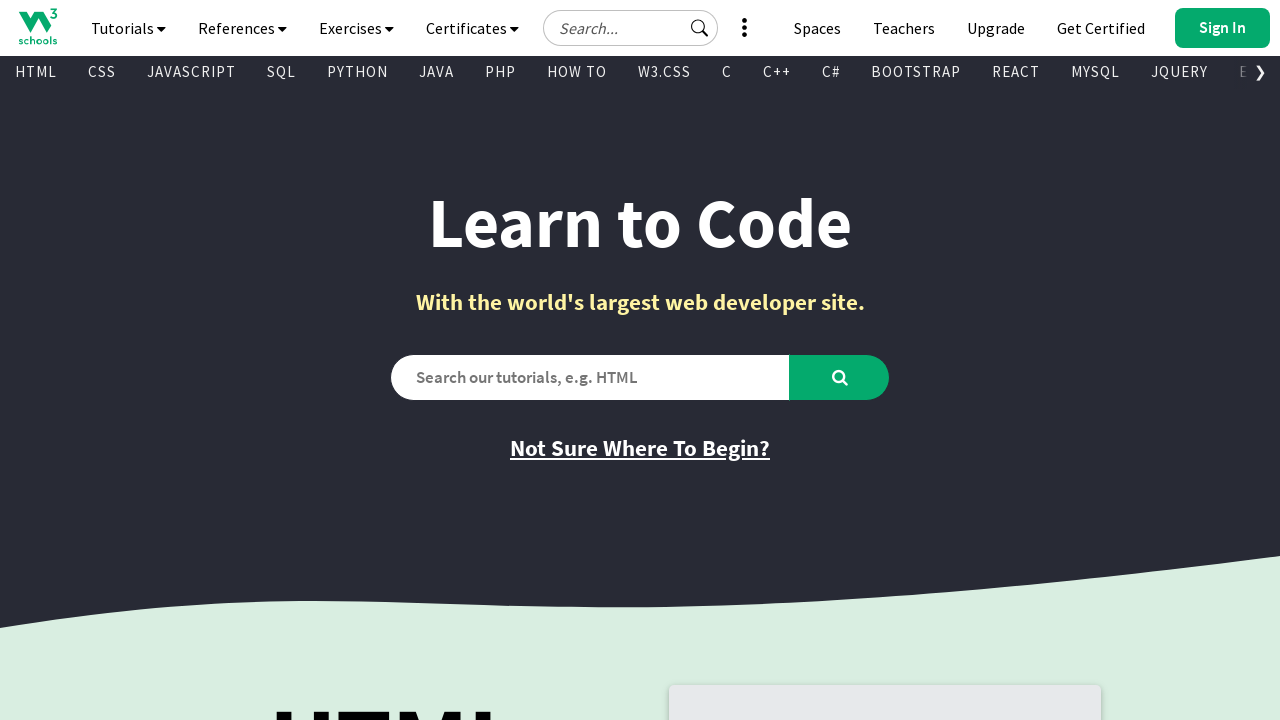

Verified link is visible - Text: 'Python Certificate', Href: 'https://campus.w3schools.com/collections/certifications/products/python-certificate'
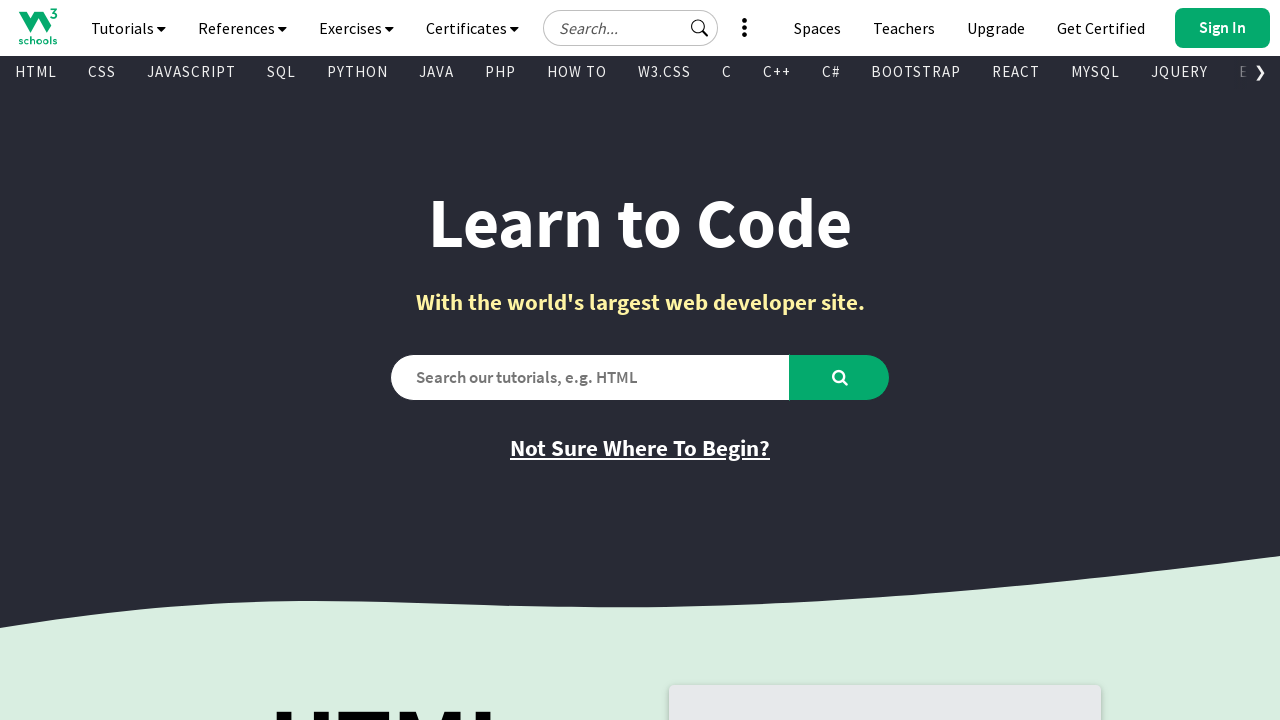

Verified link is visible - Text: 'PHP Certificate', Href: 'https://campus.w3schools.com/collections/certifications/products/php-certificate'
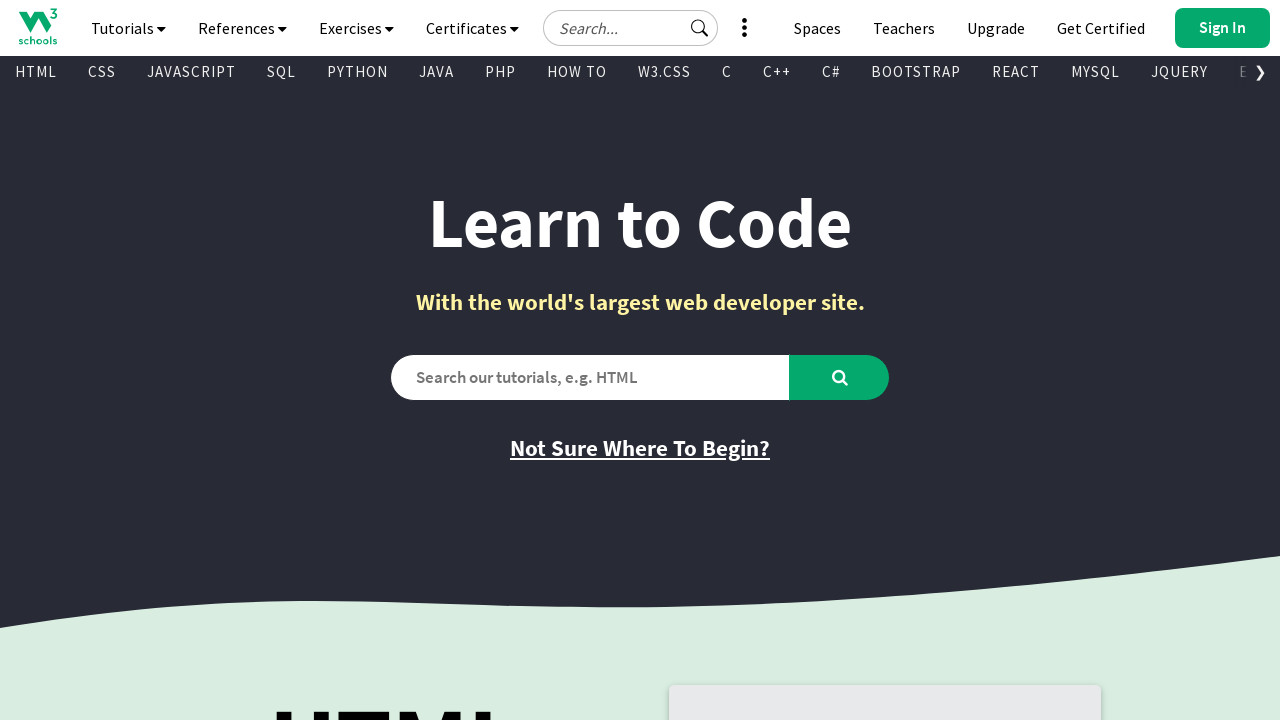

Verified link is visible - Text: 'jQuery Certificate', Href: 'https://campus.w3schools.com/collections/certifications/products/jquery-certificate'
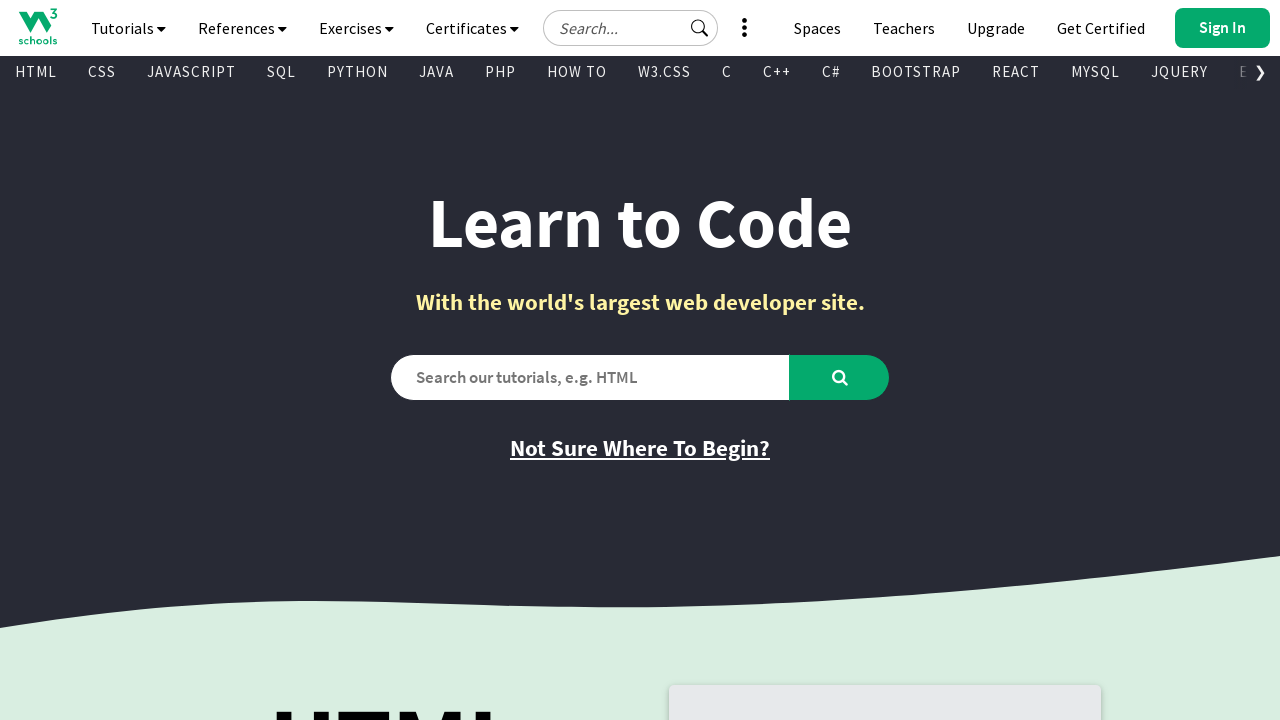

Verified link is visible - Text: 'Java Certificate', Href: 'https://campus.w3schools.com/collections/certifications/products/java-certificate'
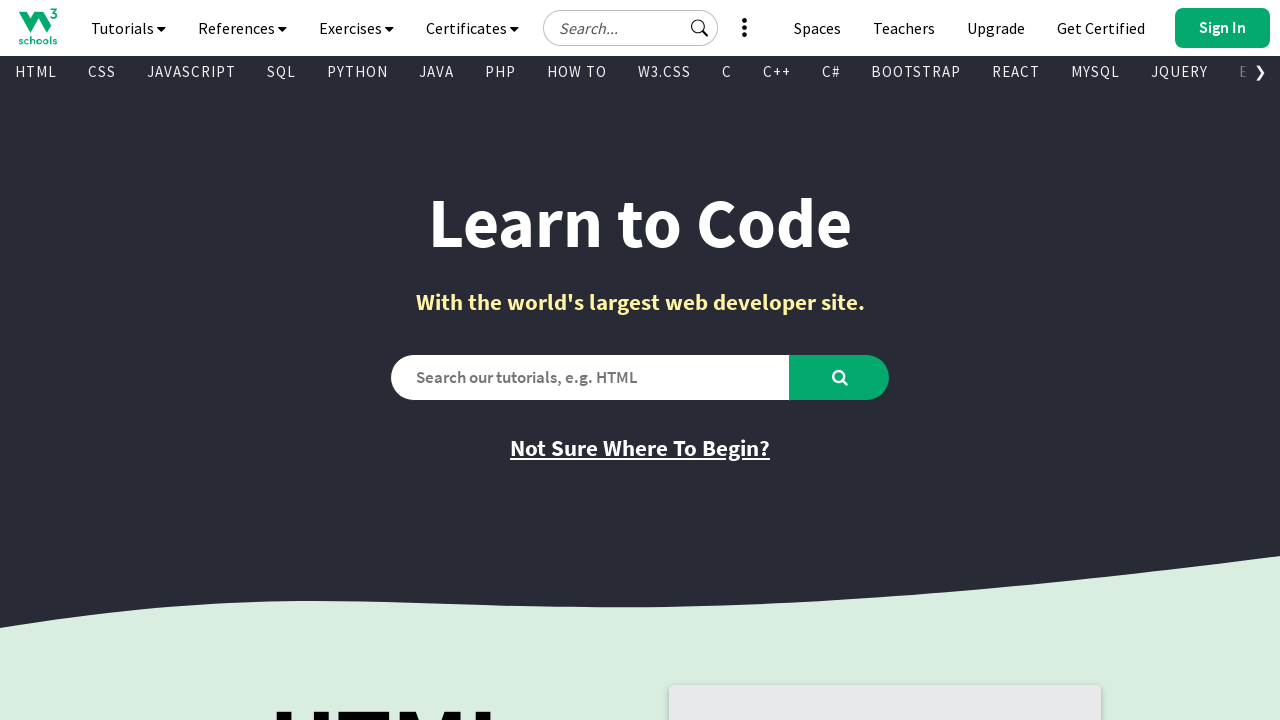

Verified link is visible - Text: 'C++ Certificate', Href: 'https://campus.w3schools.com/collections/certifications/products/c-certificate'
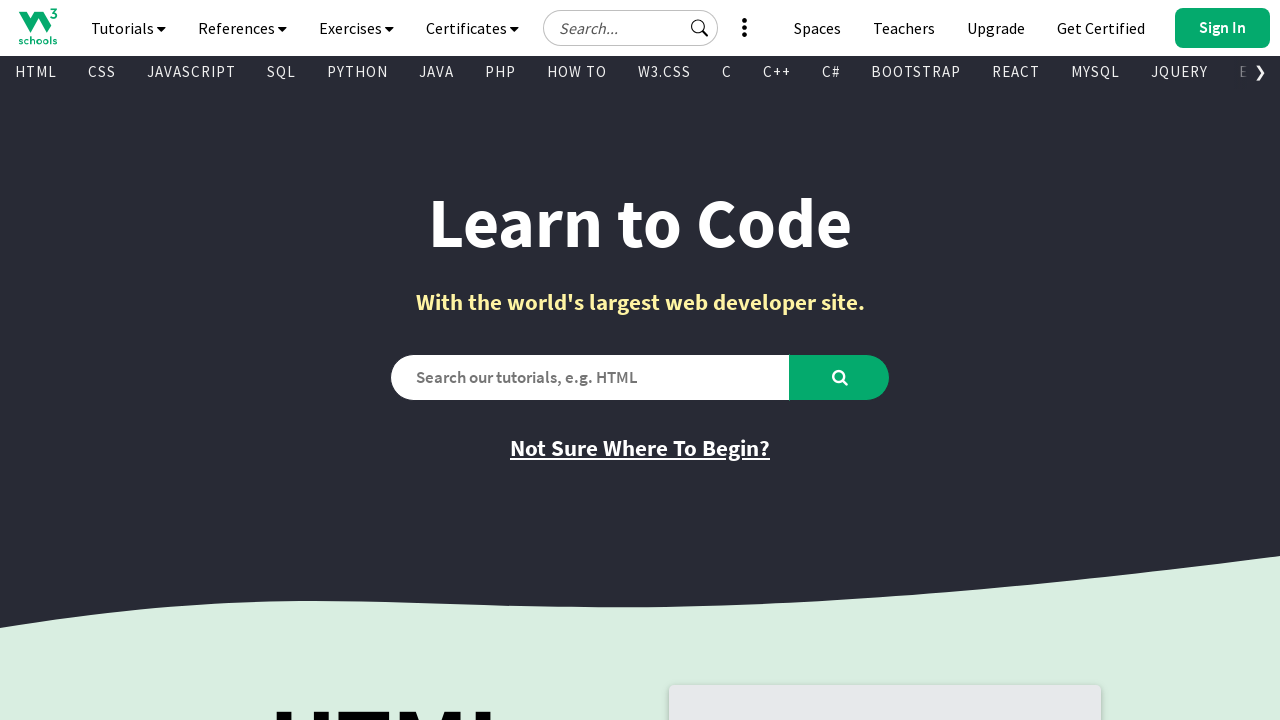

Verified link is visible - Text: 'C# Certificate', Href: 'https://campus.w3schools.com/collections/certifications/products/c-certificate-1'
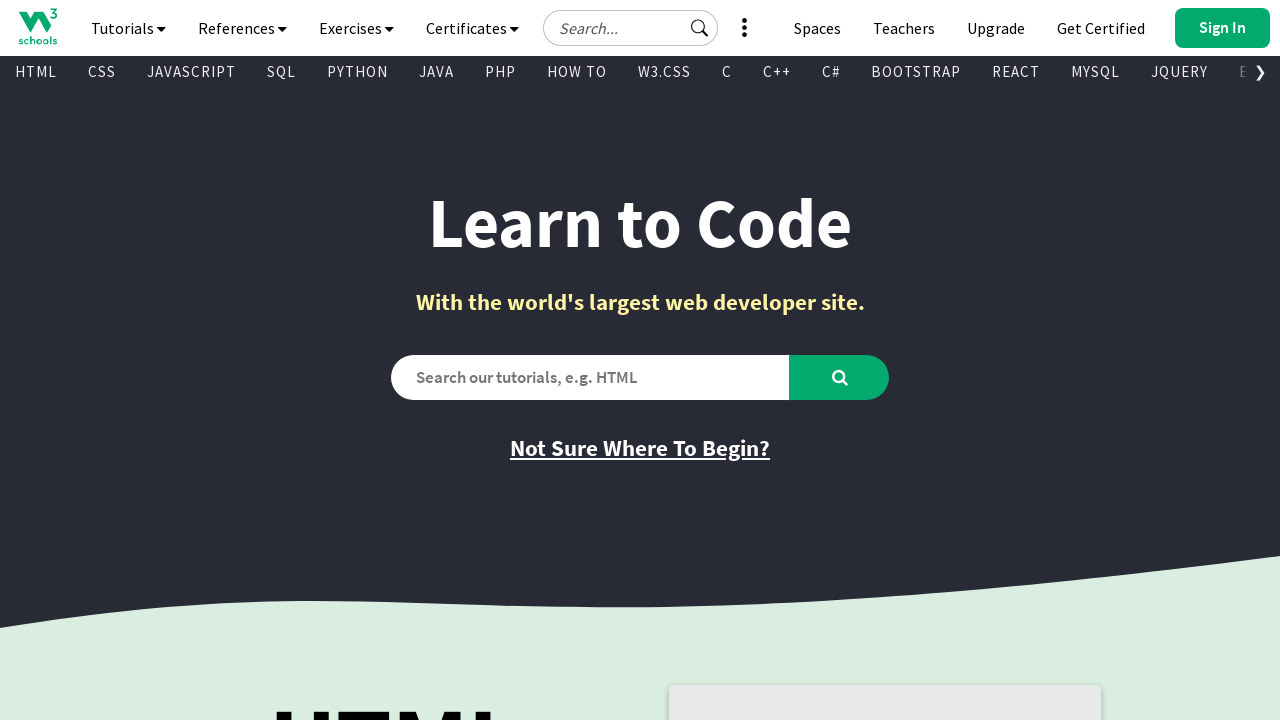

Verified link is visible - Text: 'XML Certificate', Href: 'https://campus.w3schools.com/collections/certifications/products/xml-certificate'
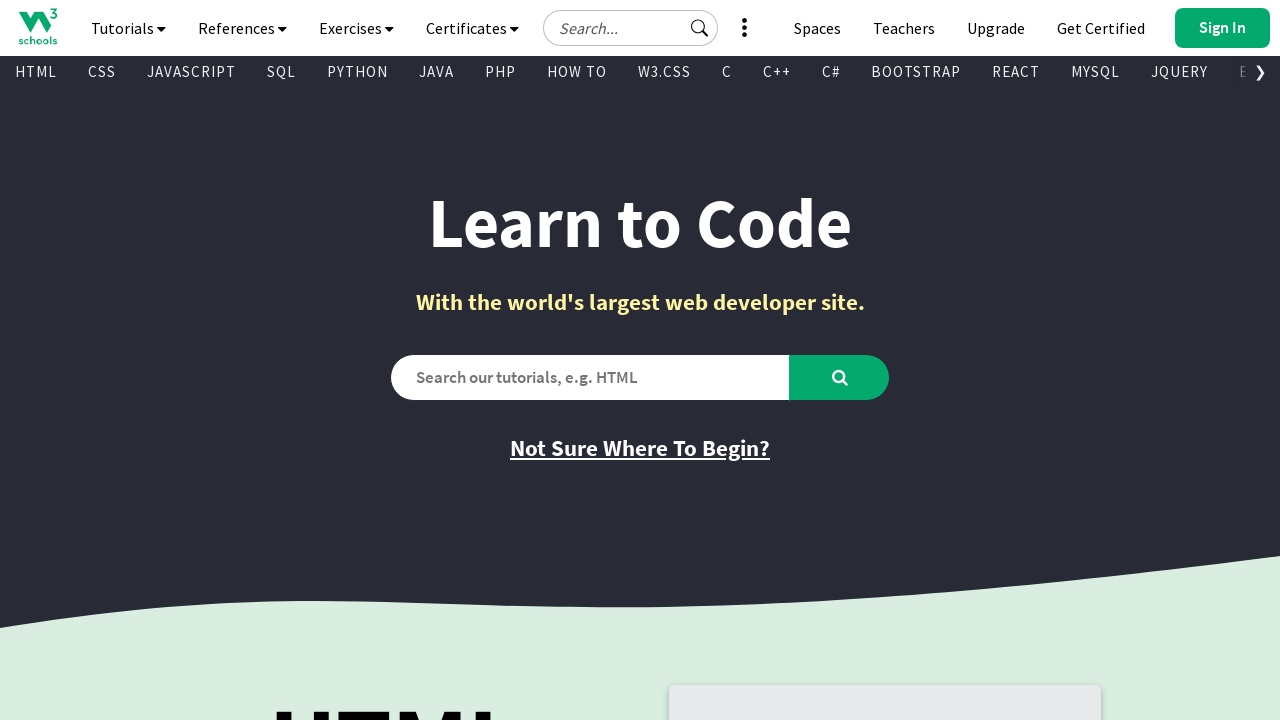

Verified link is visible - Text: '', Href: 'https://www.youtube.com/@w3schools'
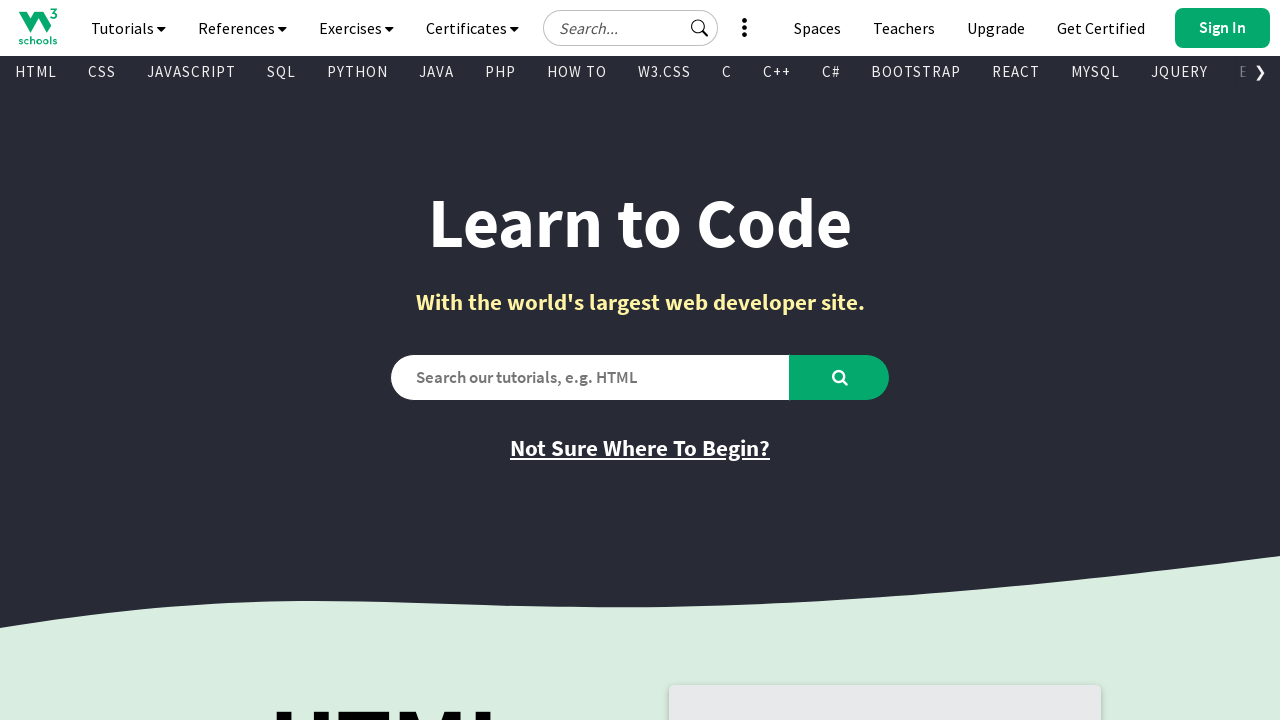

Verified link is visible - Text: '', Href: 'https://www.linkedin.com/company/w3schools.com/'
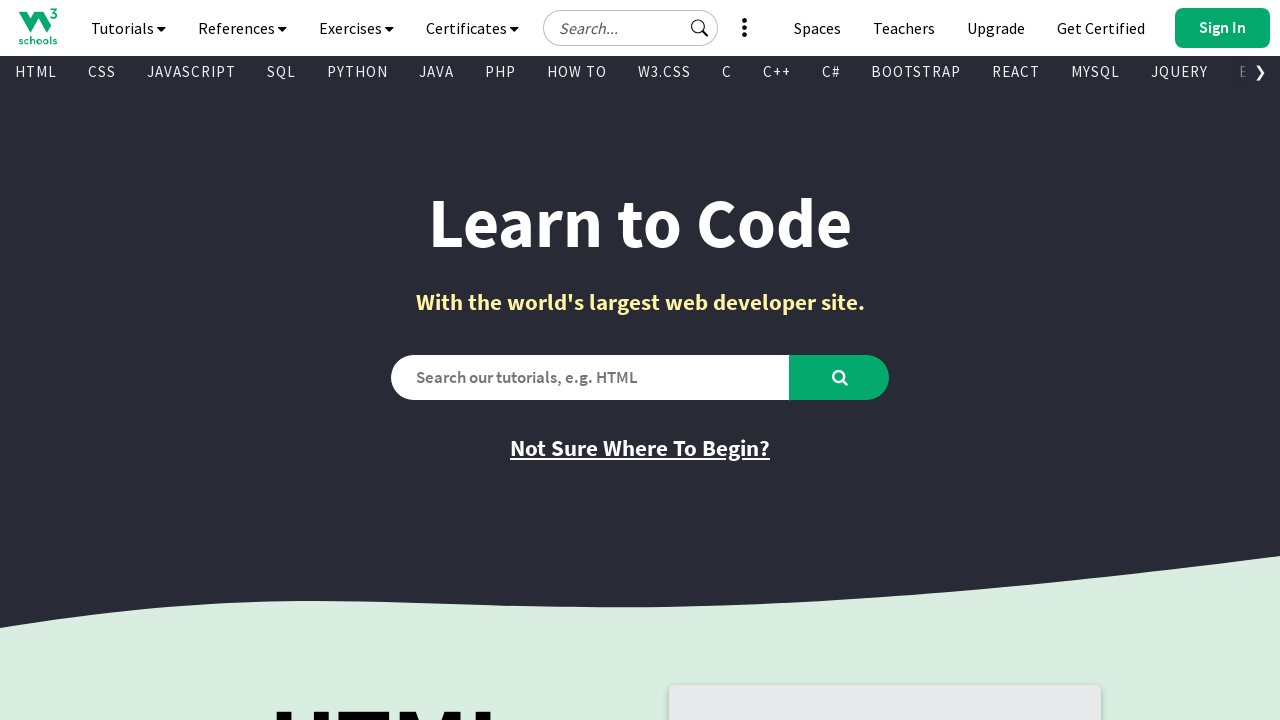

Verified link is visible - Text: '', Href: 'https://discord.com/invite/w3schools'
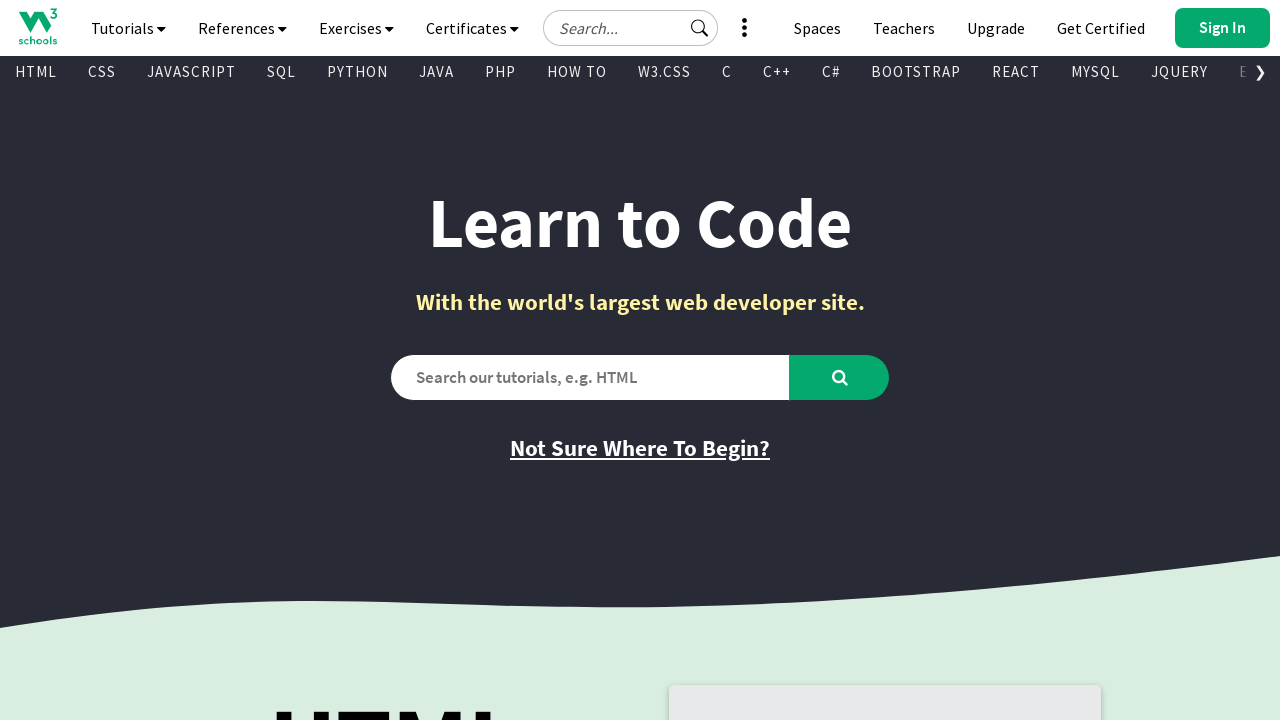

Verified link is visible - Text: '', Href: 'https://www.facebook.com/w3schoolscom/'
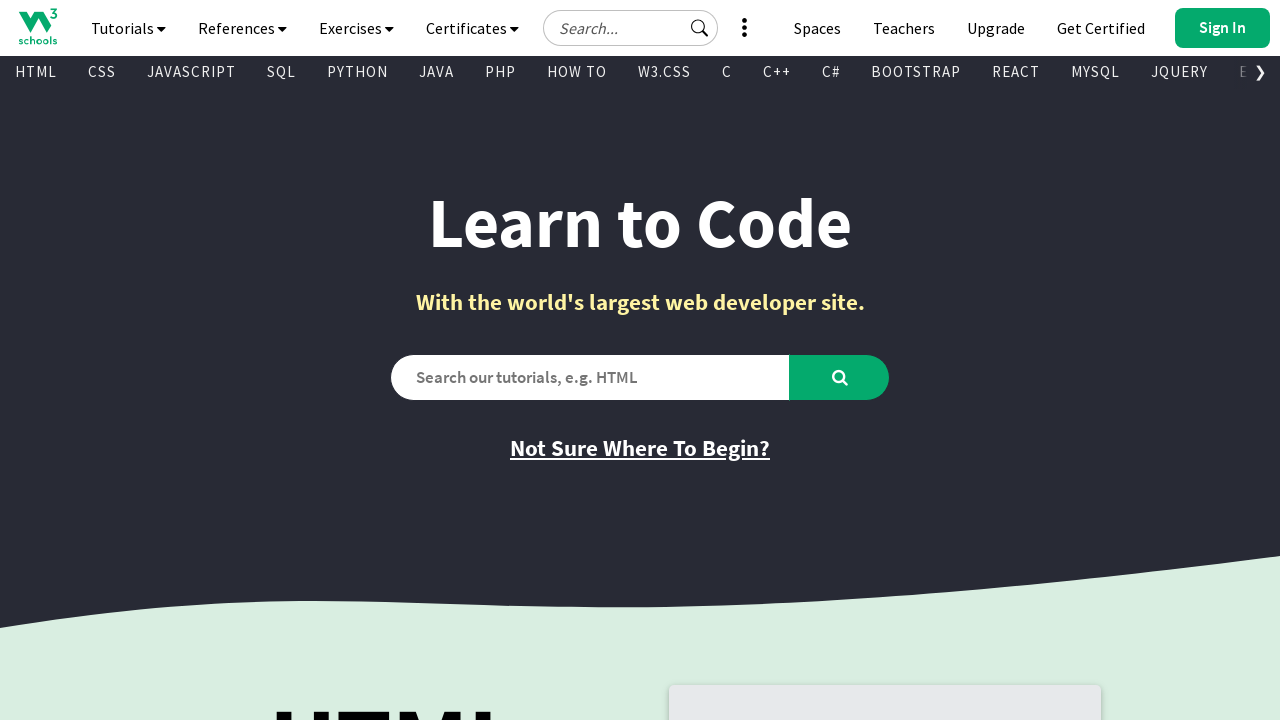

Verified link is visible - Text: '', Href: 'https://www.instagram.com/w3schools.com_official/'
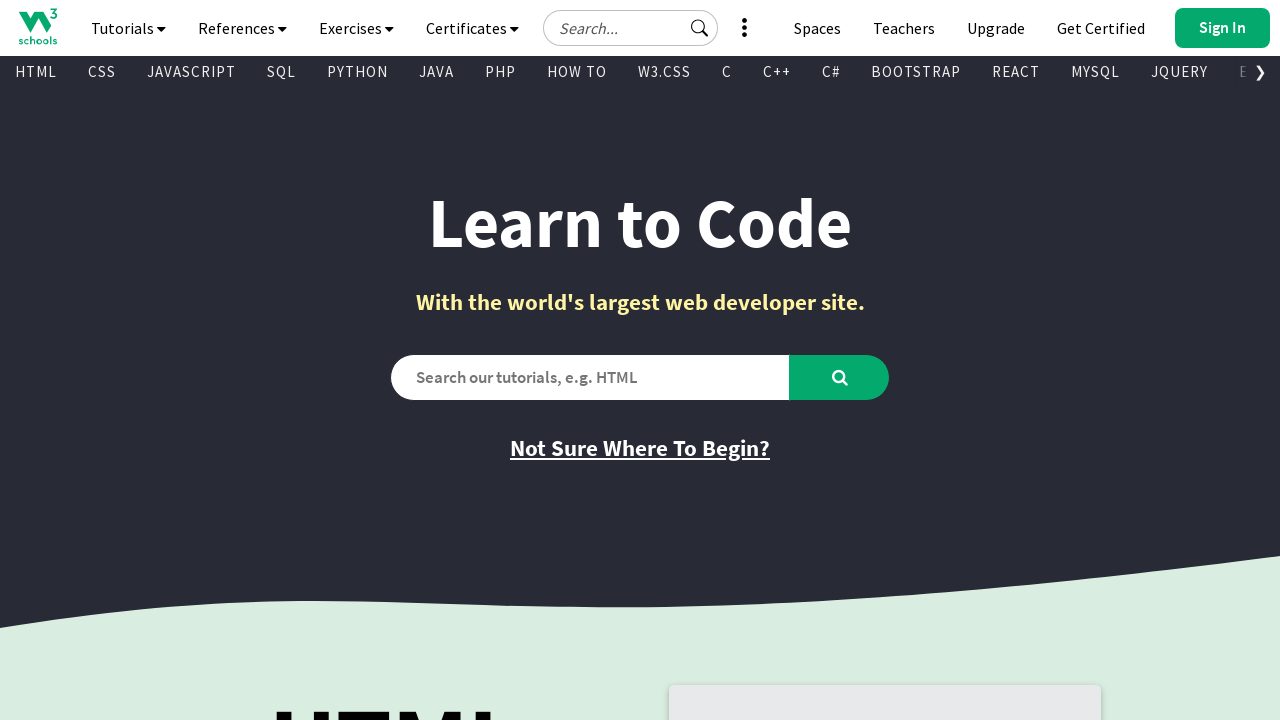

Verified link is visible - Text: 'FORUM', Href: '/forum/index.php'
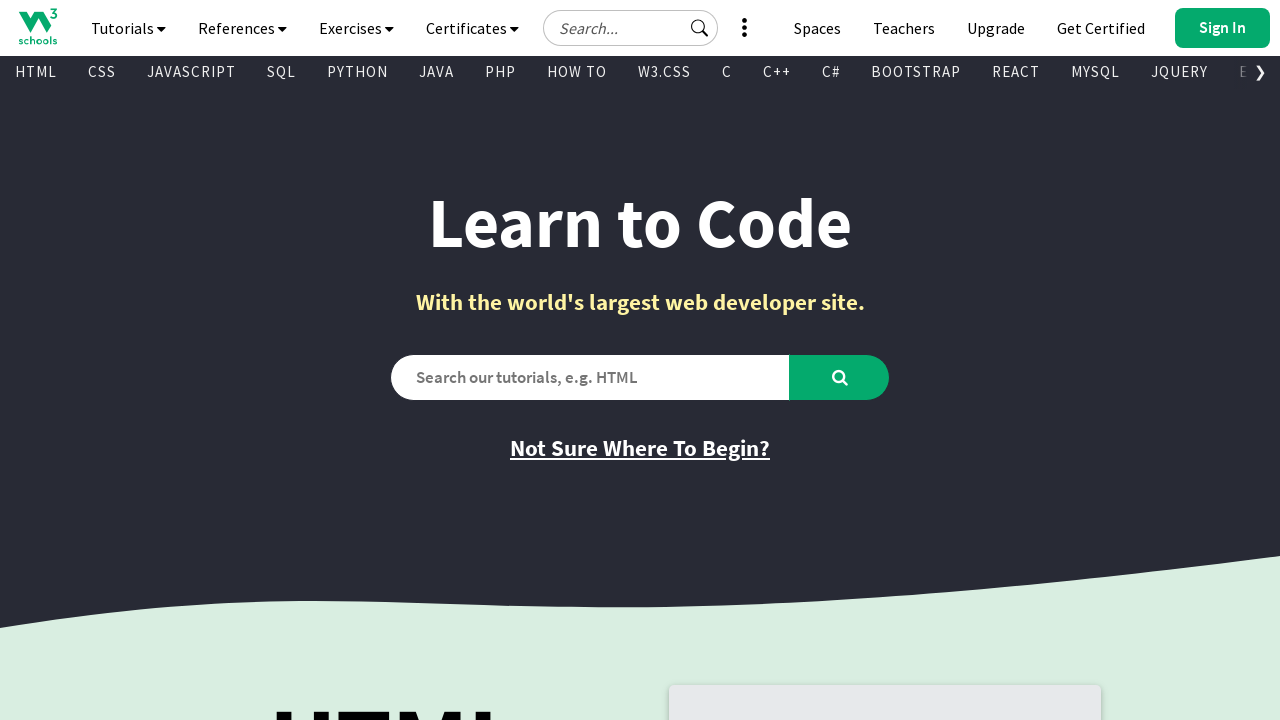

Verified link is visible - Text: 'ABOUT', Href: '/about/default.asp'
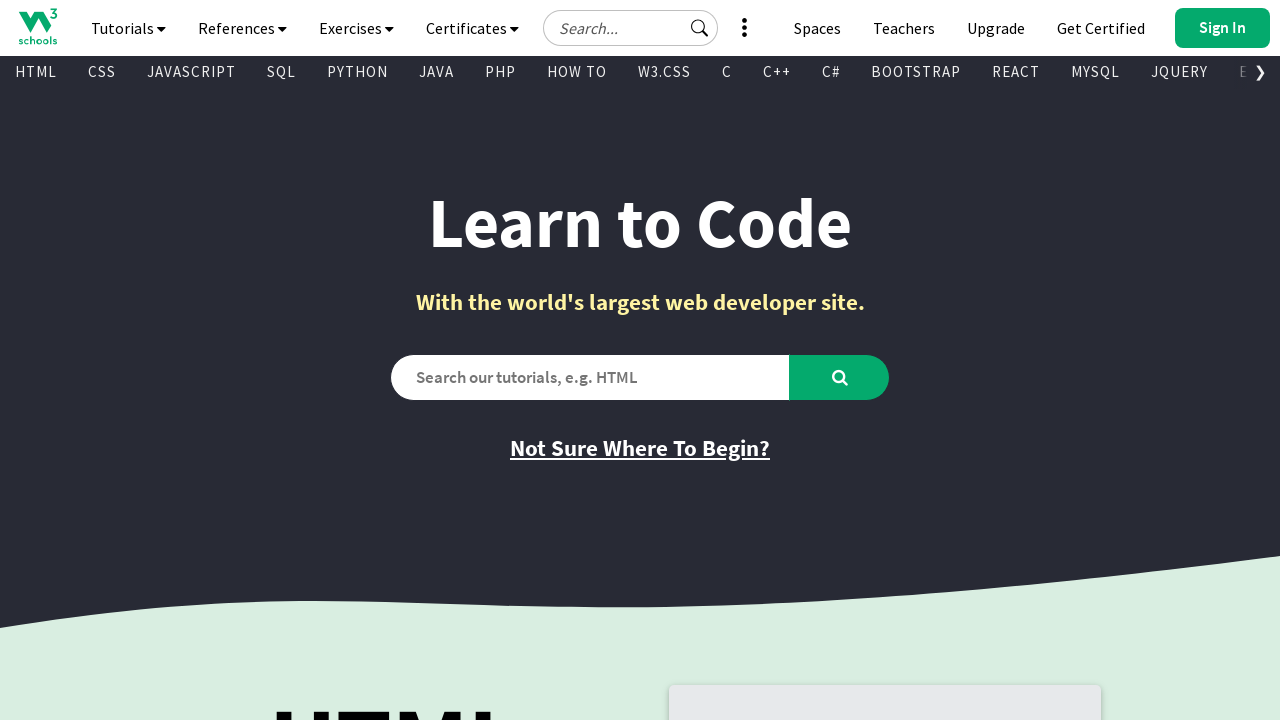

Verified link is visible - Text: 'ACADEMY', Href: '/academy/index.php'
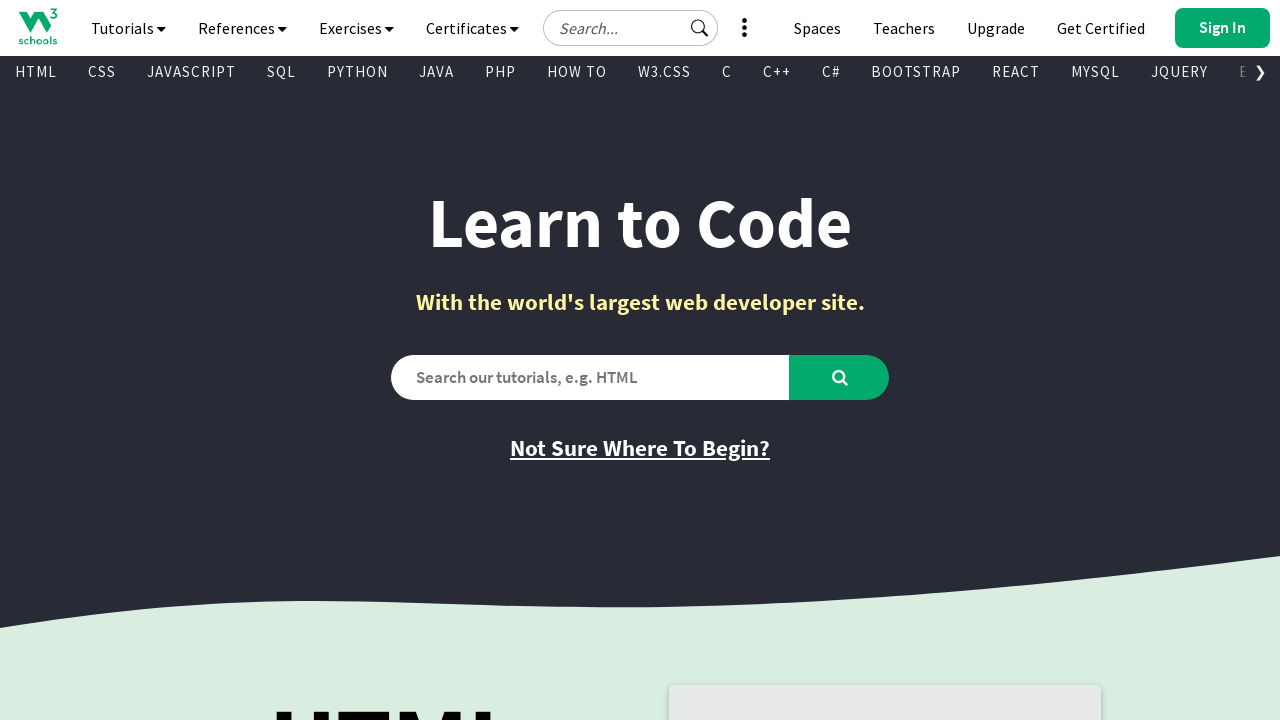

Verified link is visible - Text: 'terms of use', Href: '/about/about_copyright.asp'
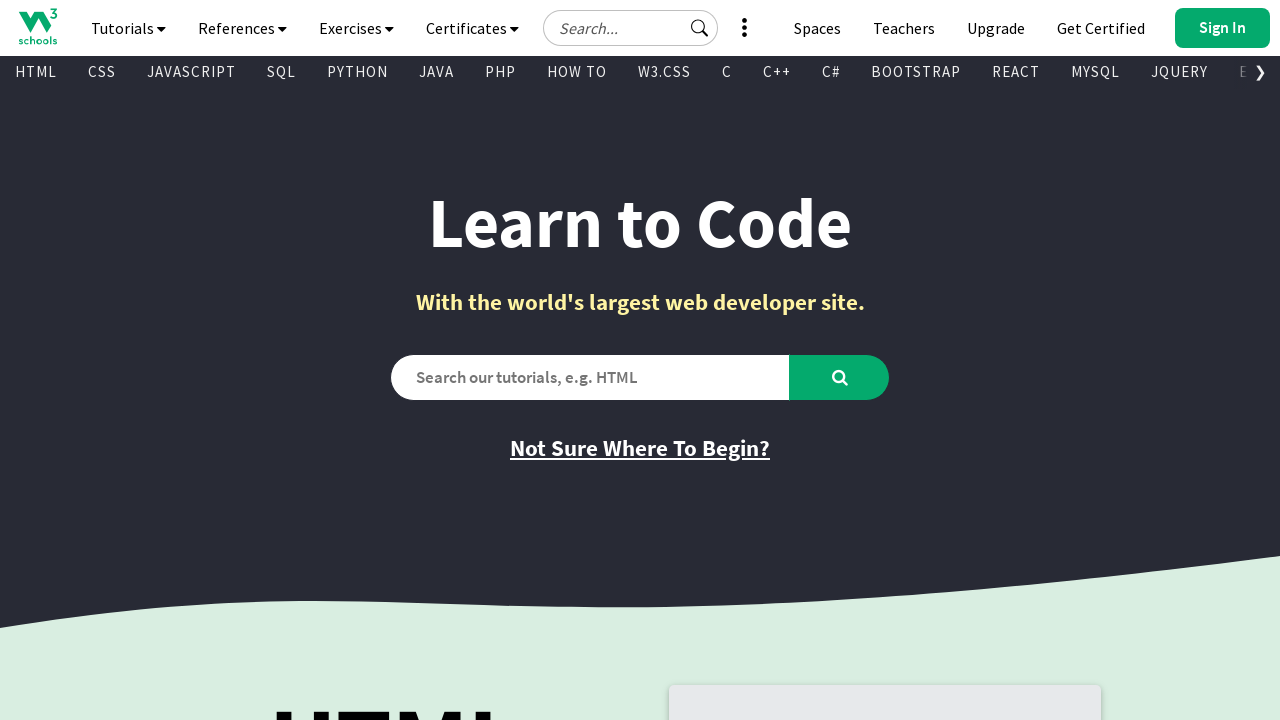

Verified link is visible - Text: 'cookies', Href: 'None'
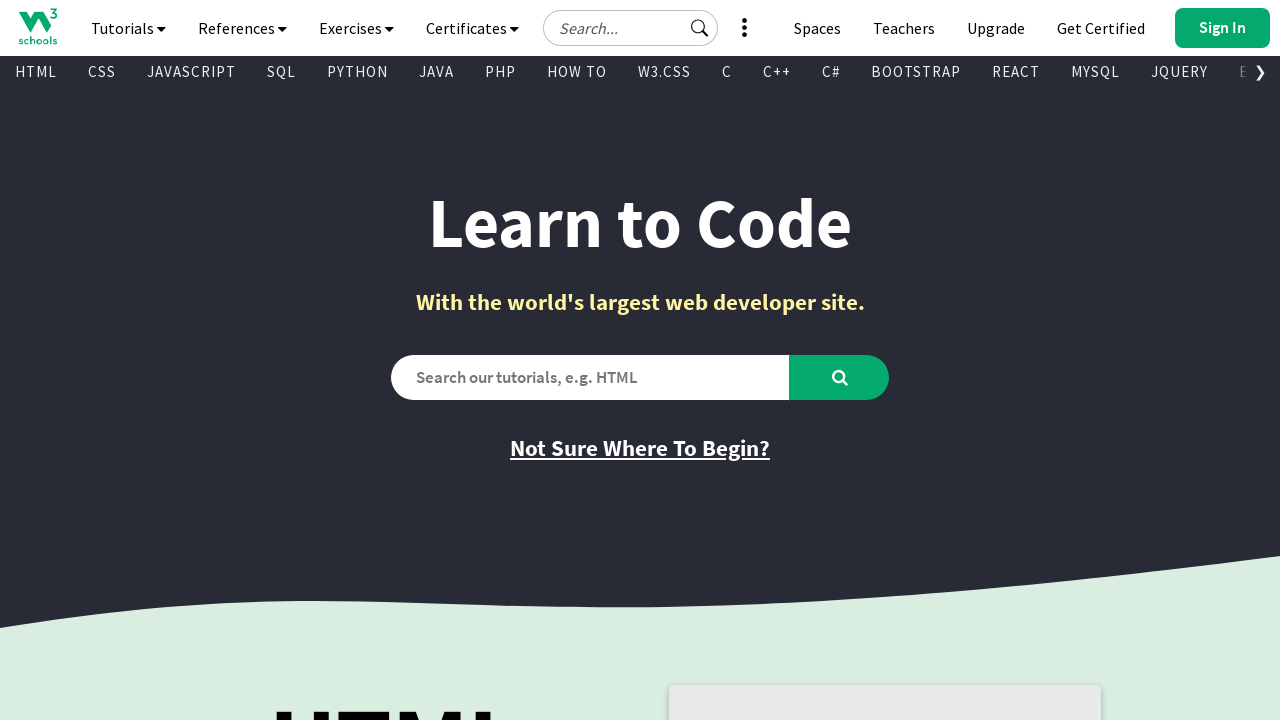

Verified link is visible - Text: 'privacy policy', Href: '/about/about_privacy.asp'
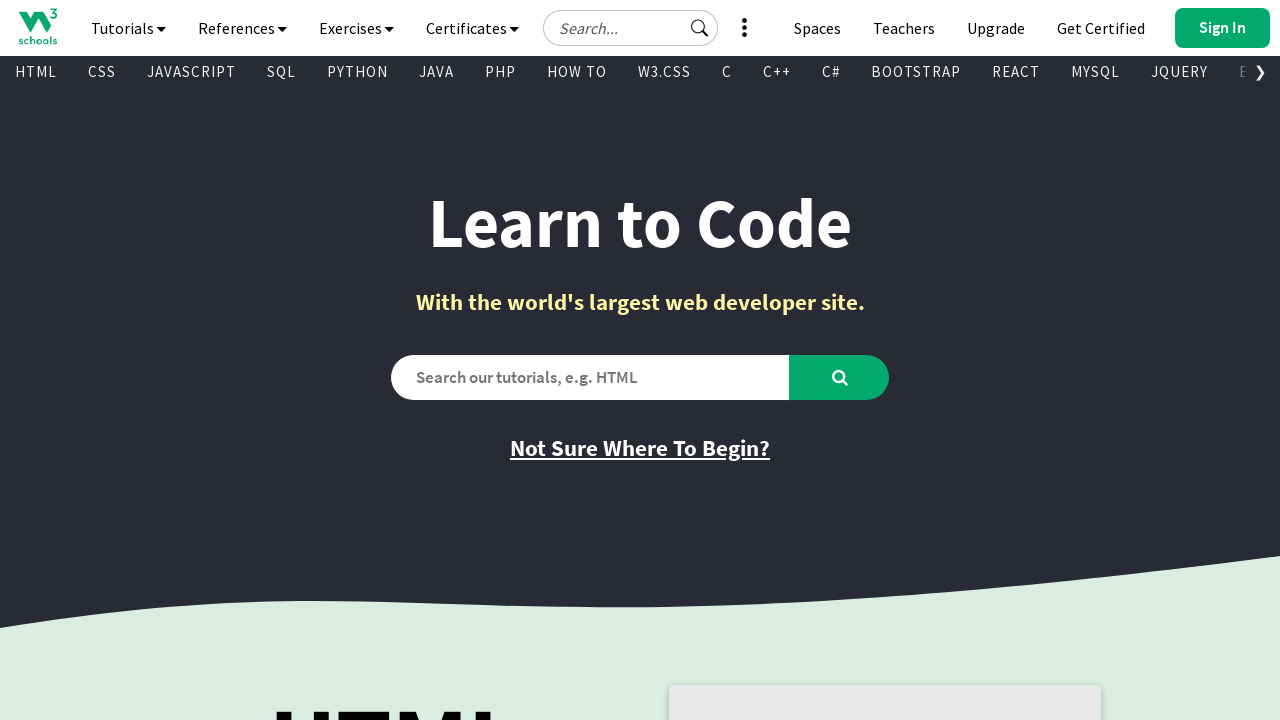

Verified link is visible - Text: 'Copyright 1999-2026', Href: '/about/about_copyright.asp'
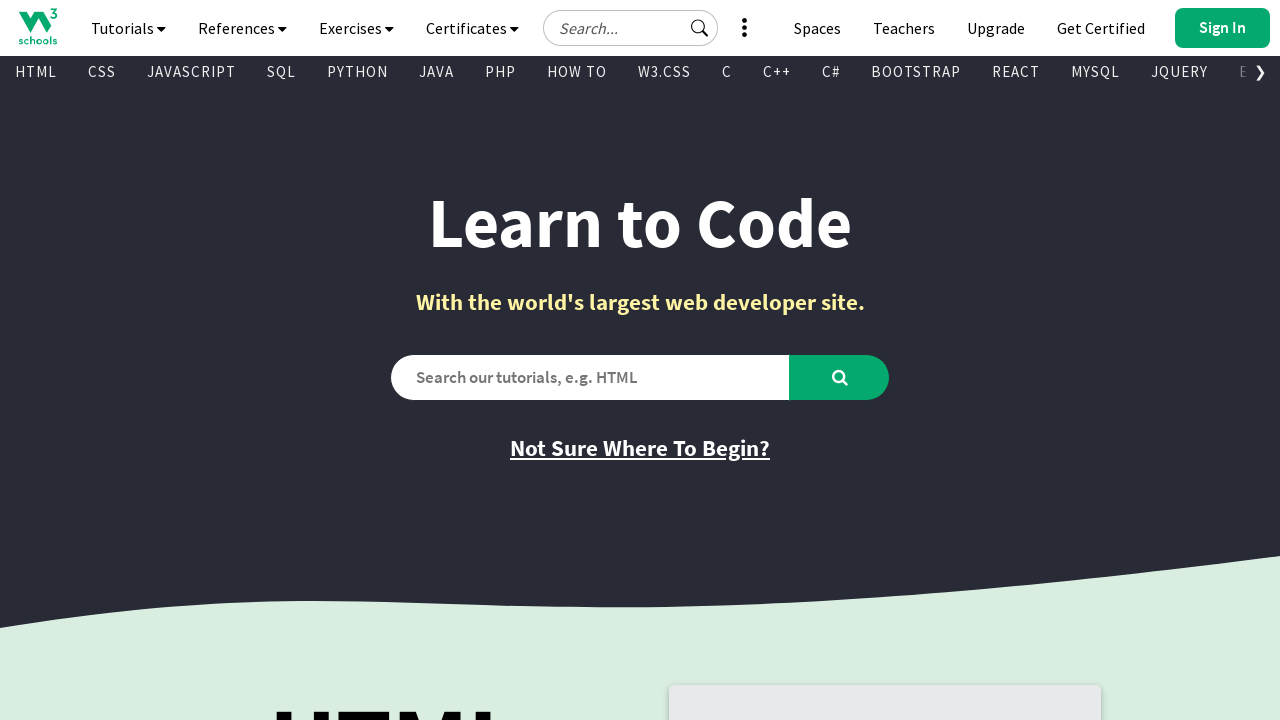

Verified link is visible - Text: 'W3Schools is Powered by W3.CSS', Href: '//www.w3schools.com/w3css/default.asp'
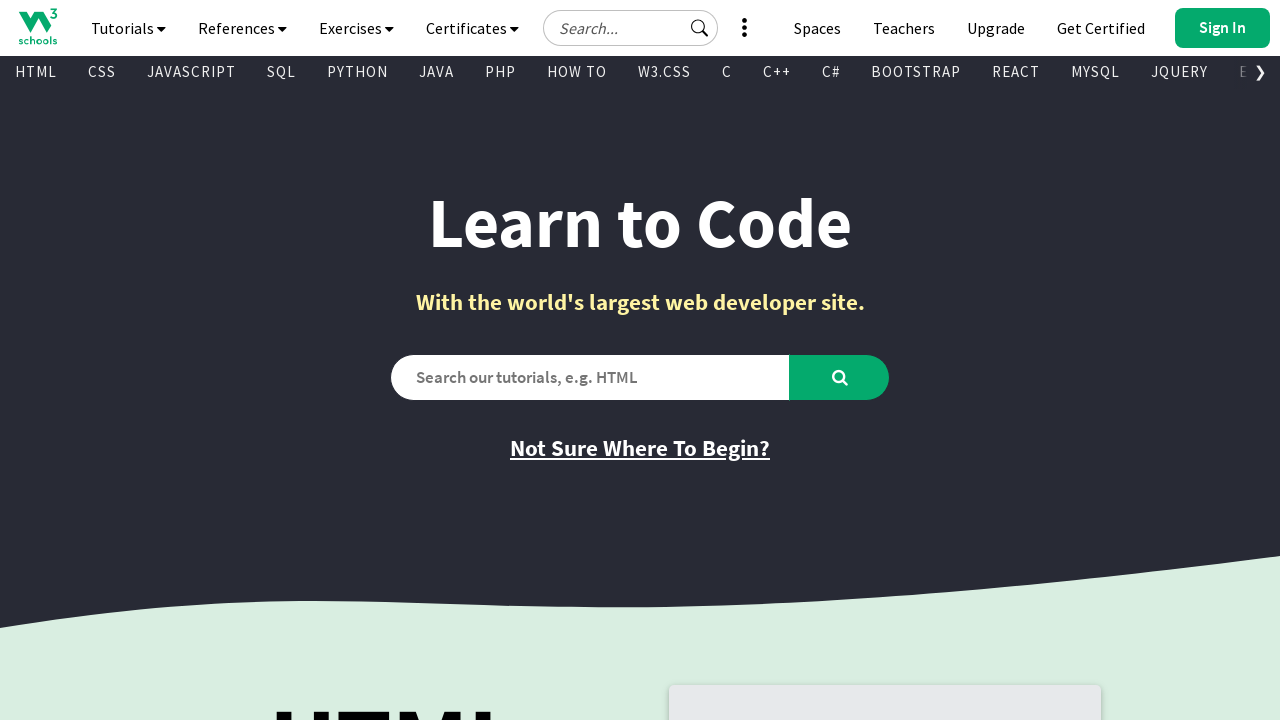

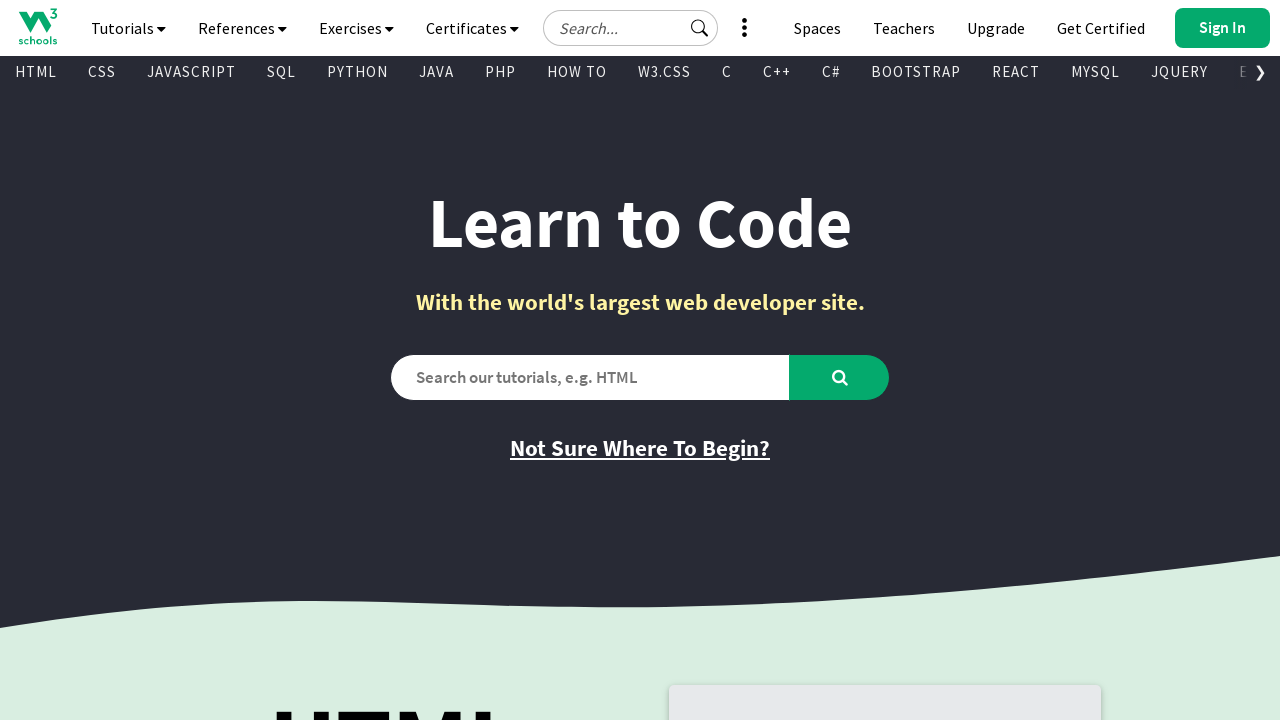